Tests calendar date picker functionality by selecting multiple dates (navigating through months and years) using a jQuery UI datepicker widget

Starting URL: https://www.hyrtutorials.com/p/calendar-practice.html

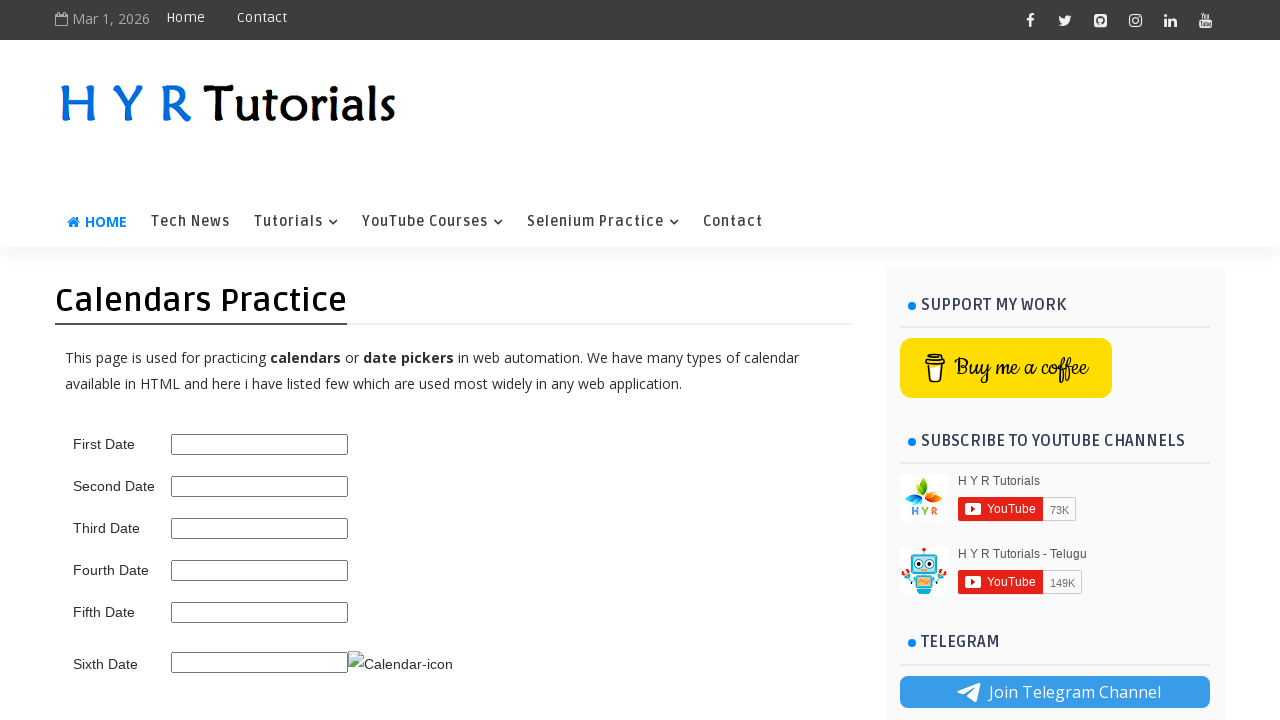

Clicked on the second date picker field to open calendar at (260, 486) on #second_date_picker
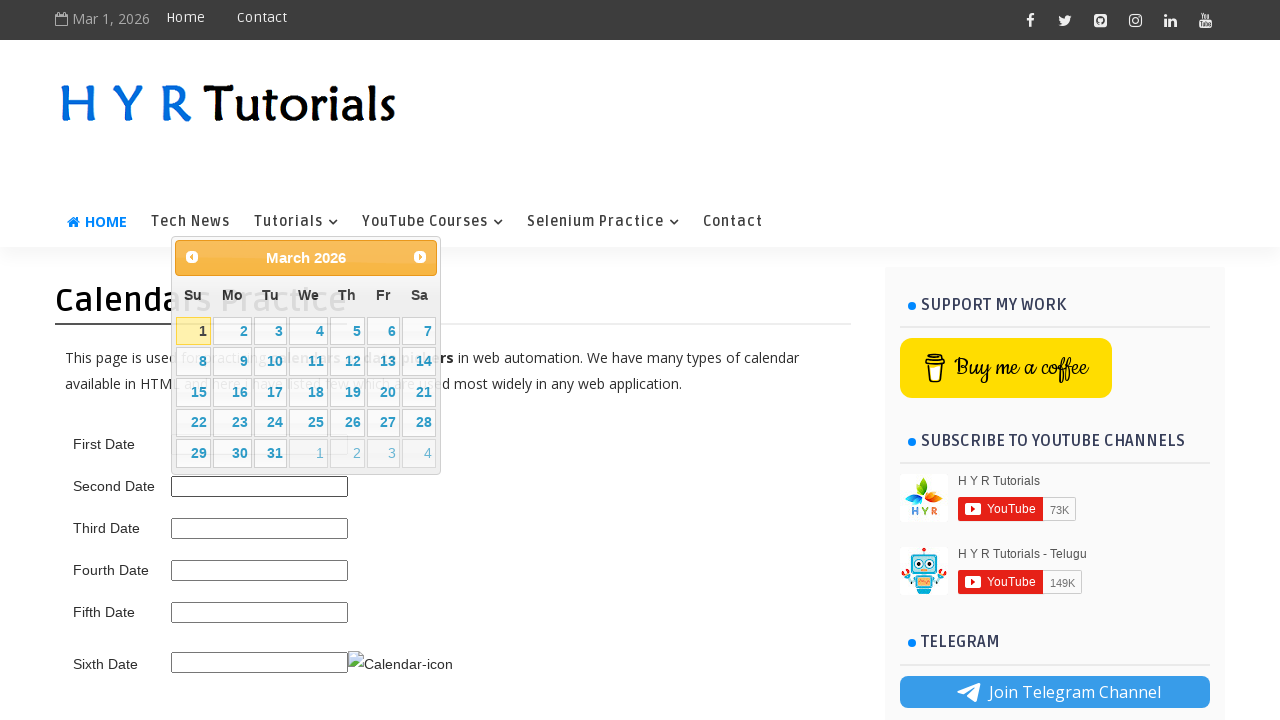

Calendar datepicker opened and title element loaded
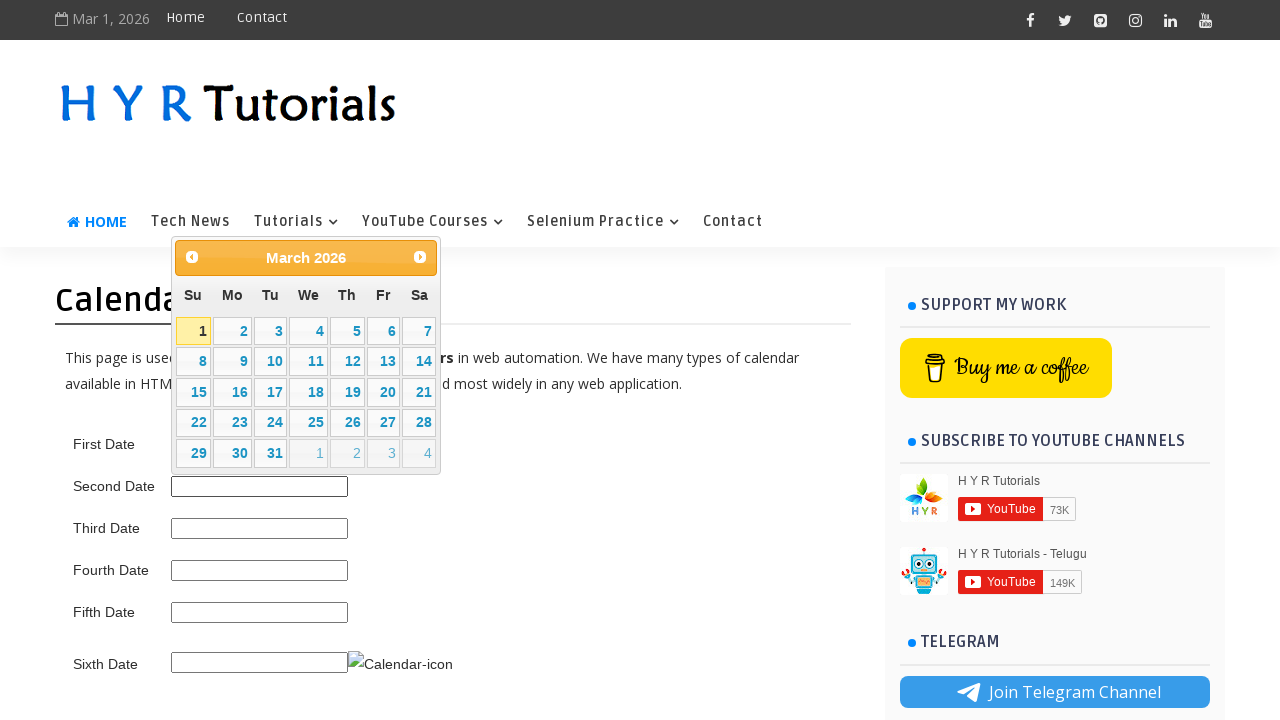

Clicked previous month button to navigate backwards at (192, 257) on .ui-datepicker-prev
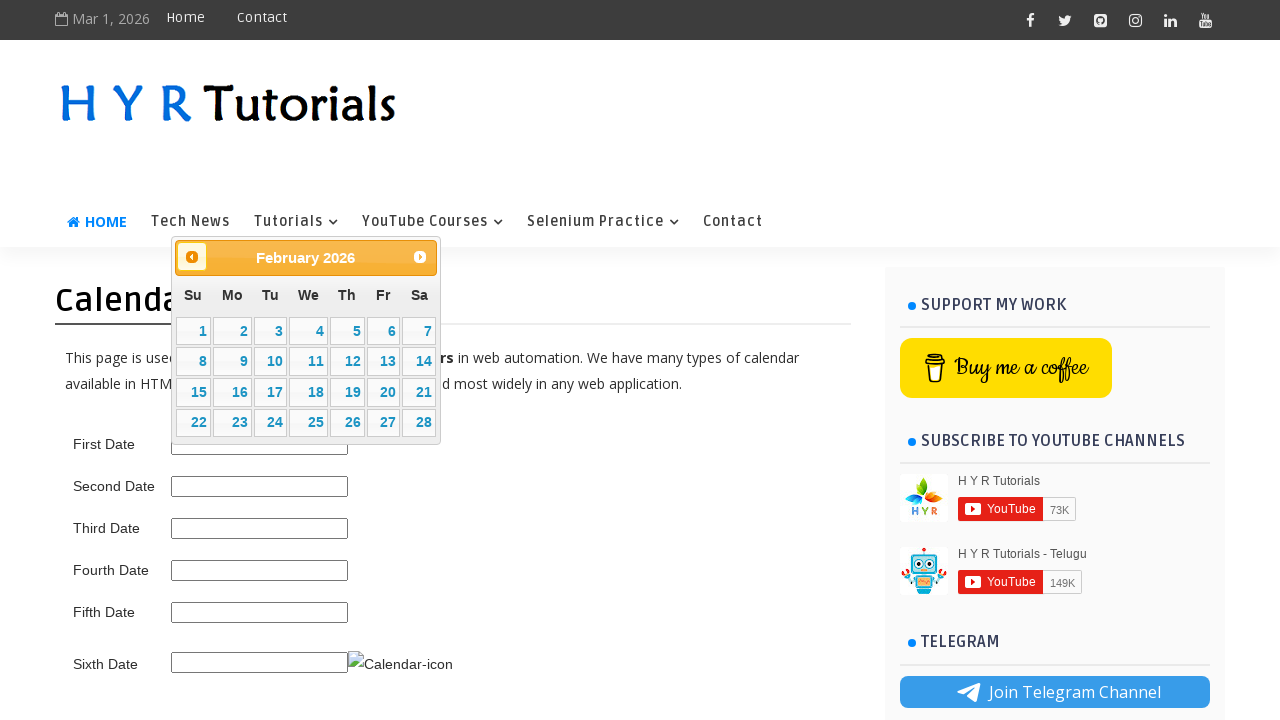

Waited for calendar to update after navigating to previous month
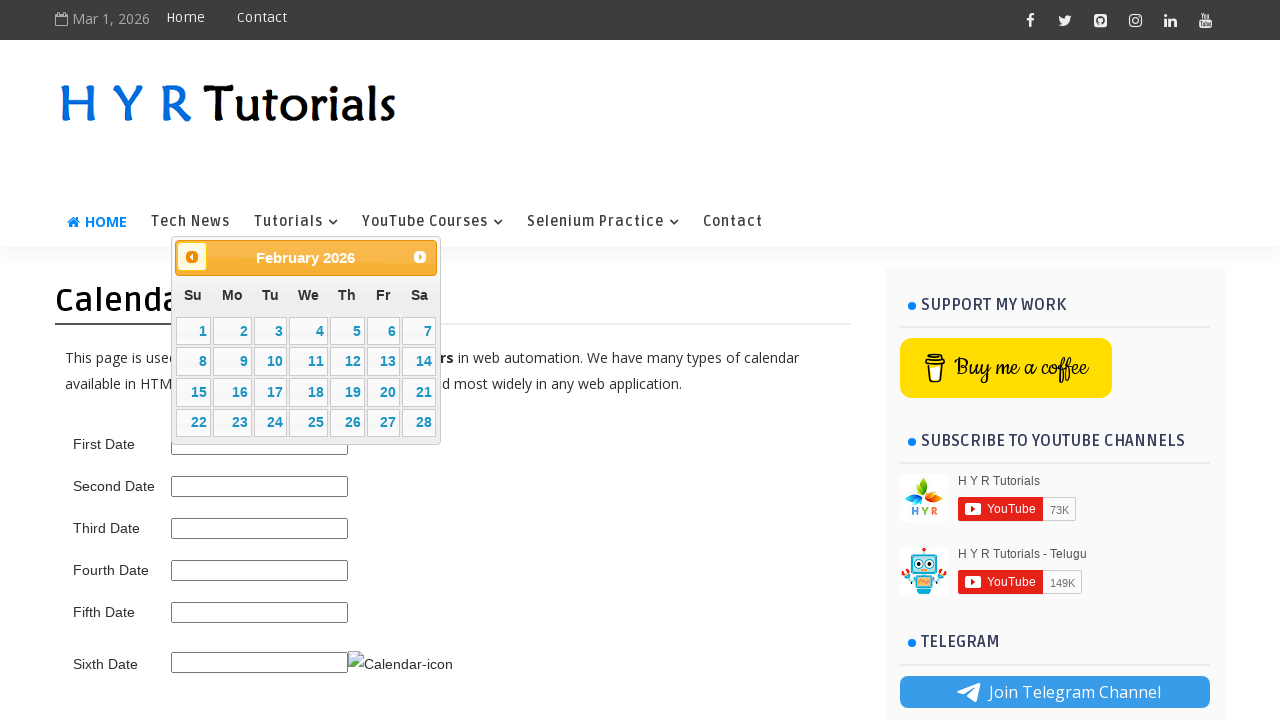

Clicked previous month button to navigate backwards at (192, 257) on .ui-datepicker-prev
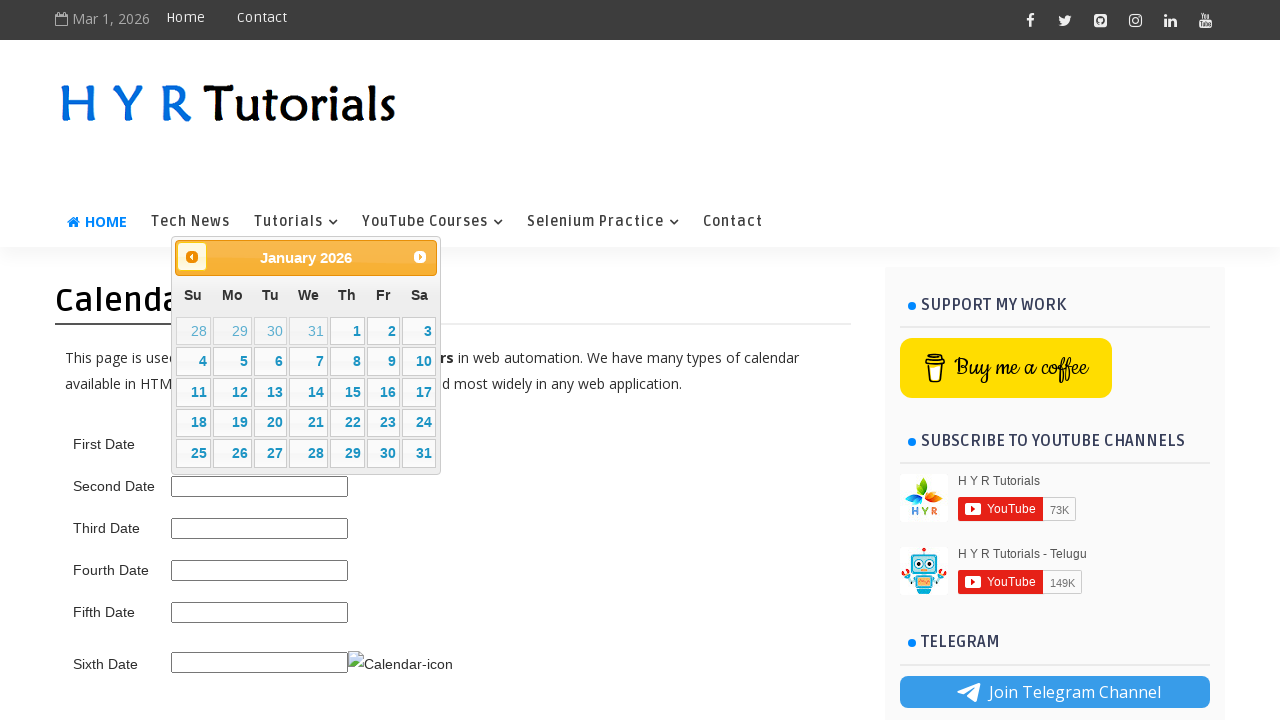

Waited for calendar to update after navigating to previous month
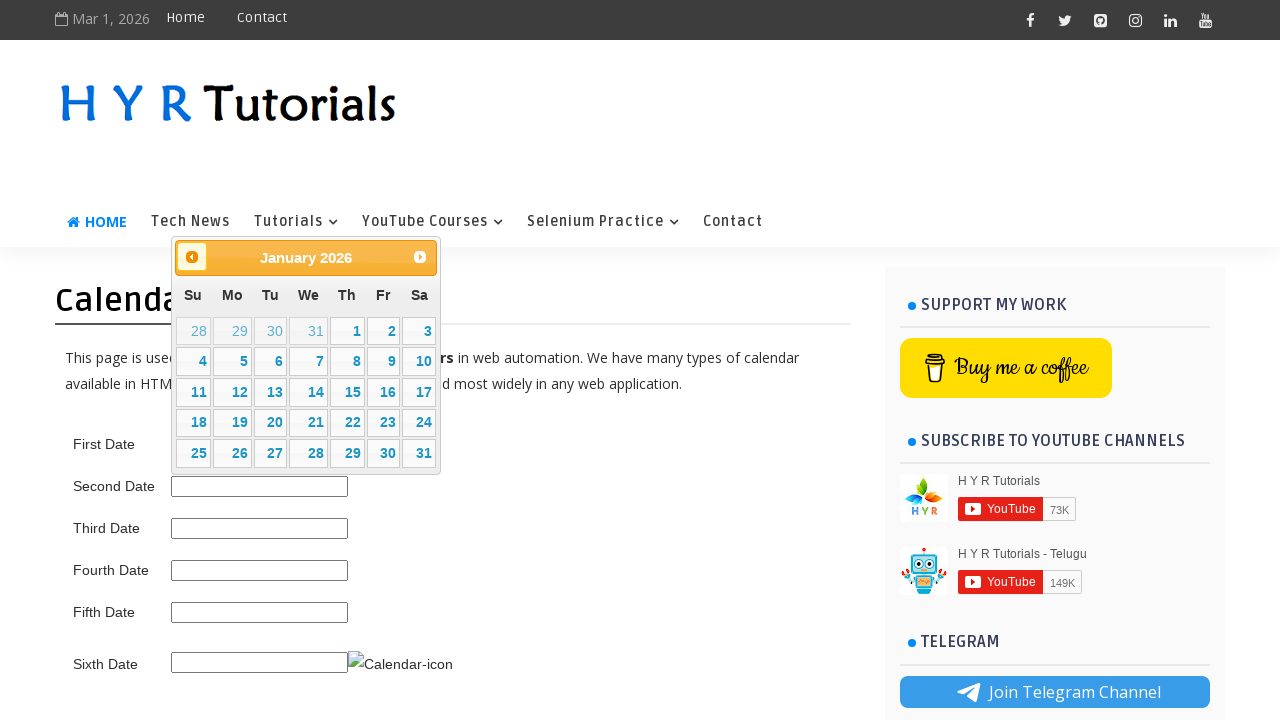

Clicked previous month button to navigate backwards at (192, 257) on .ui-datepicker-prev
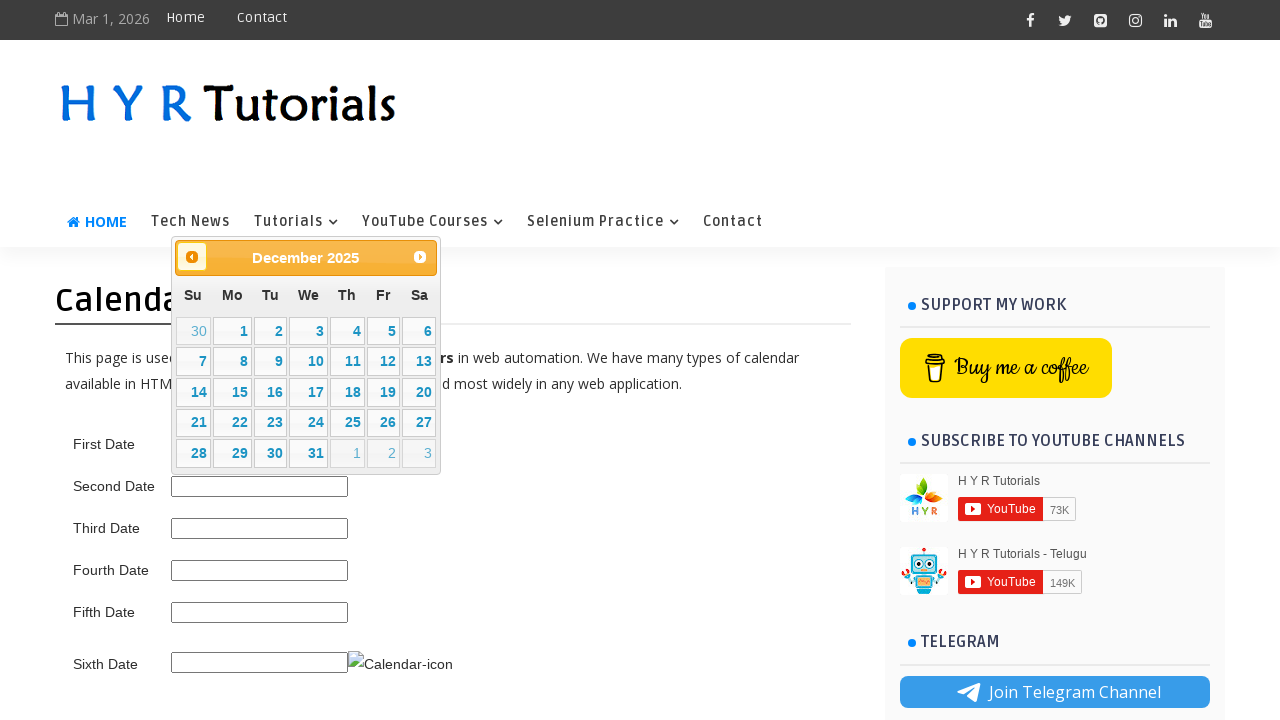

Waited for calendar to update after navigating to previous month
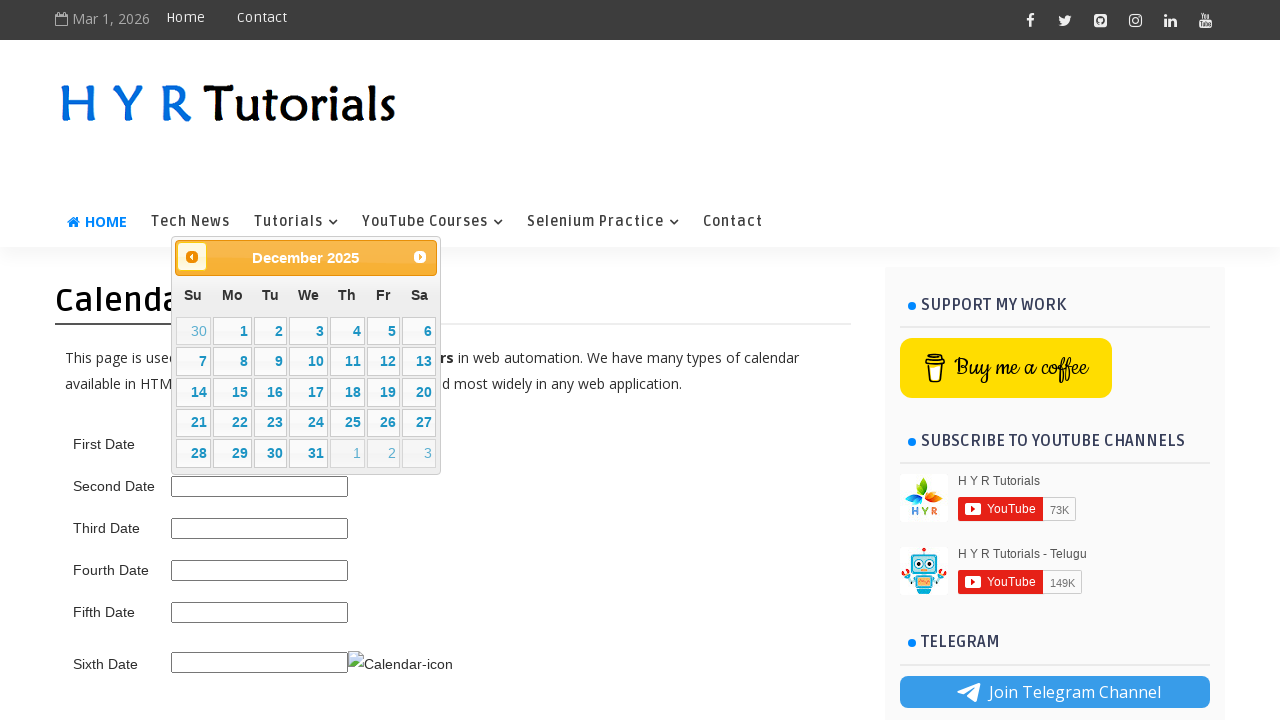

Clicked previous month button to navigate backwards at (192, 257) on .ui-datepicker-prev
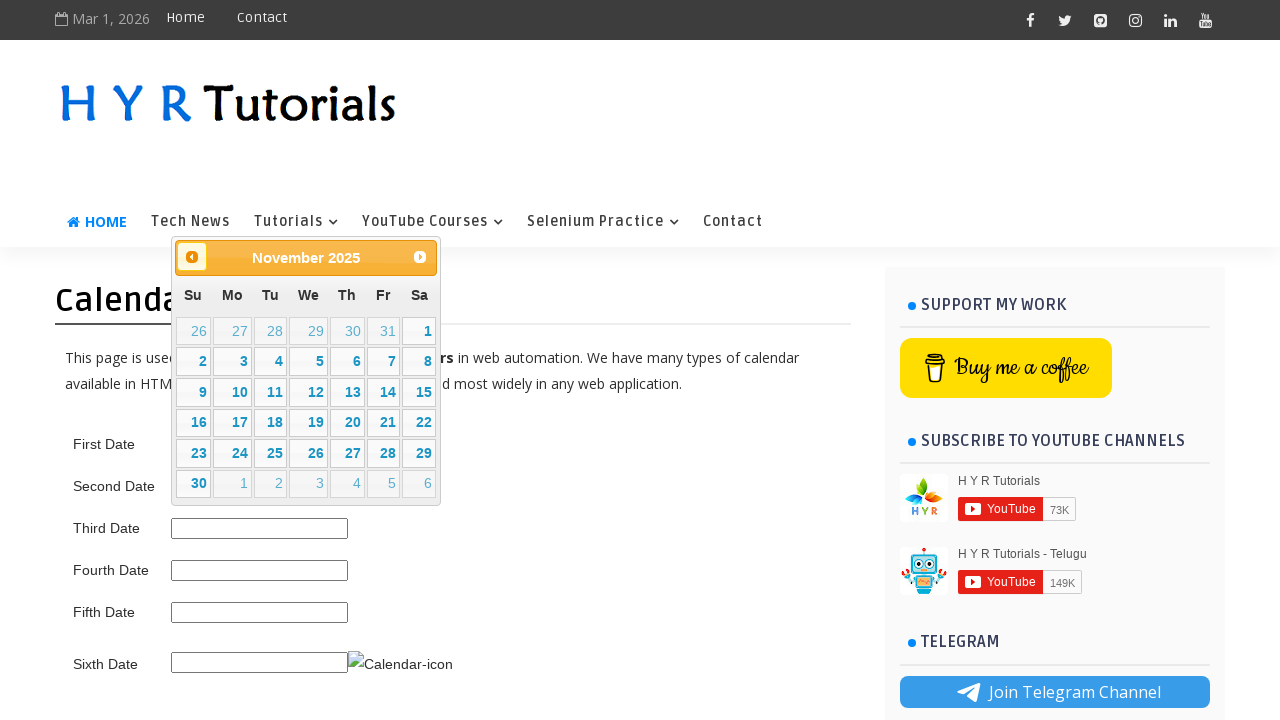

Waited for calendar to update after navigating to previous month
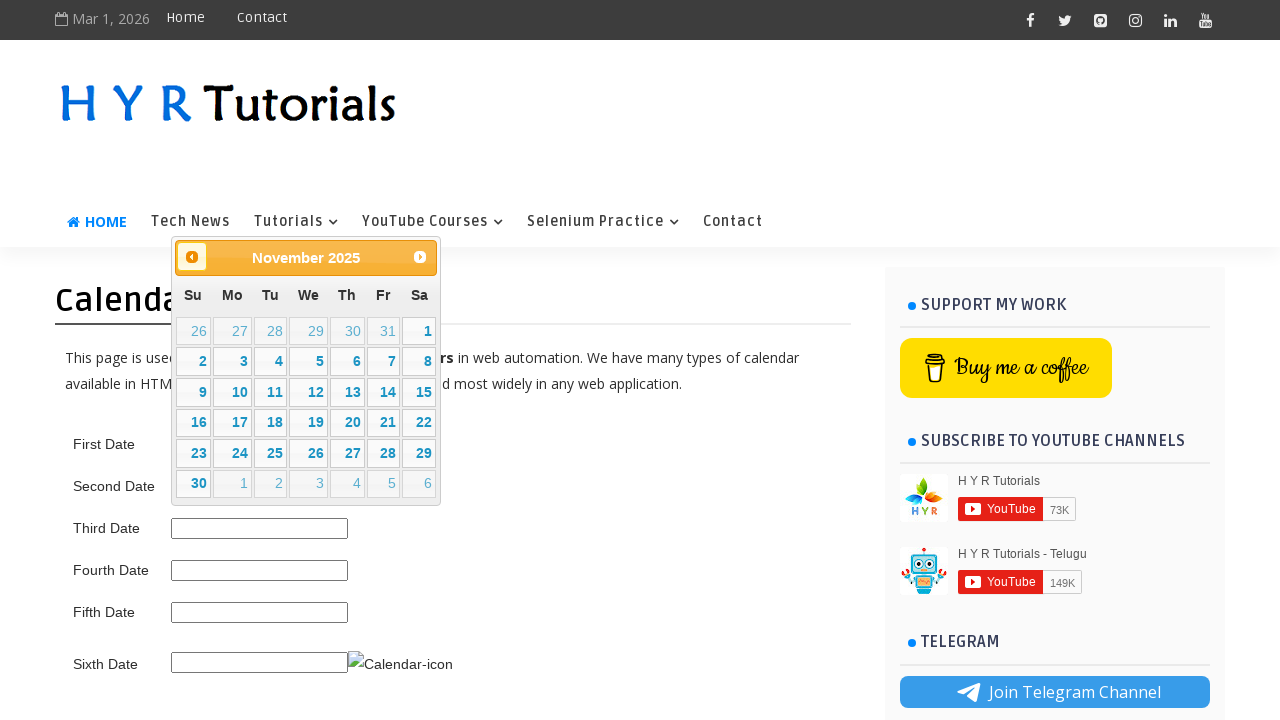

Clicked previous month button to navigate backwards at (192, 257) on .ui-datepicker-prev
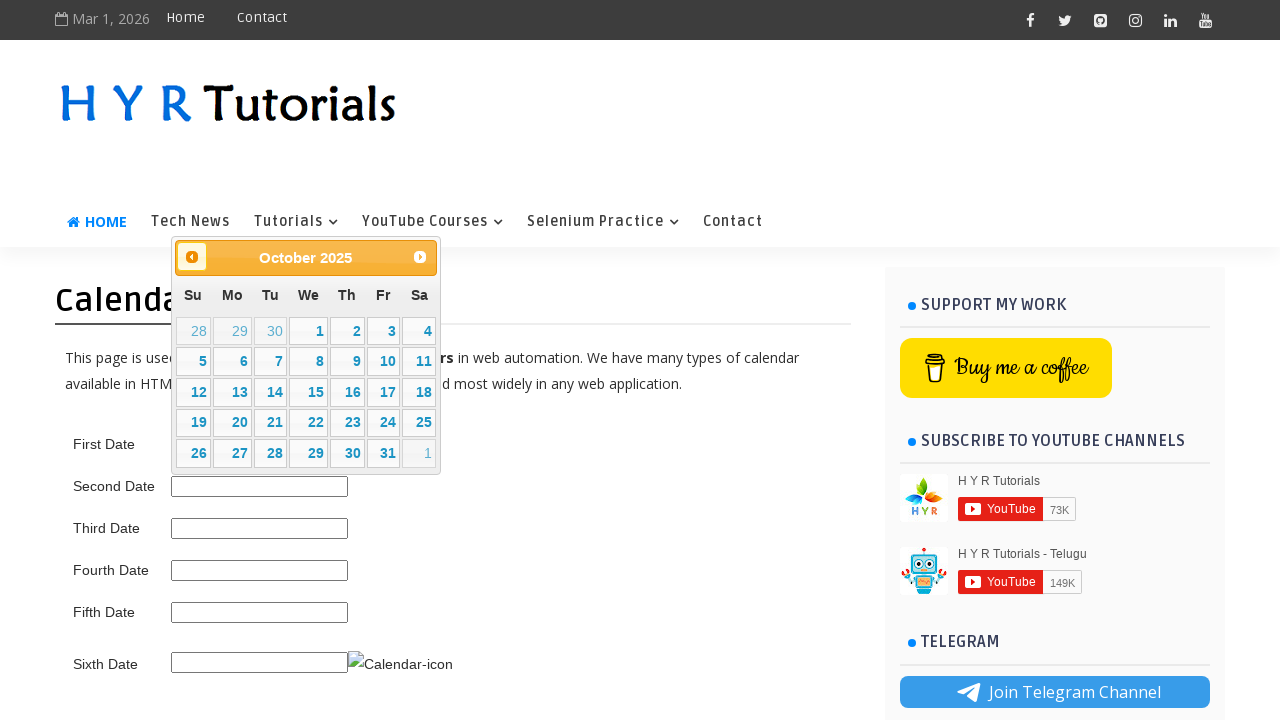

Waited for calendar to update after navigating to previous month
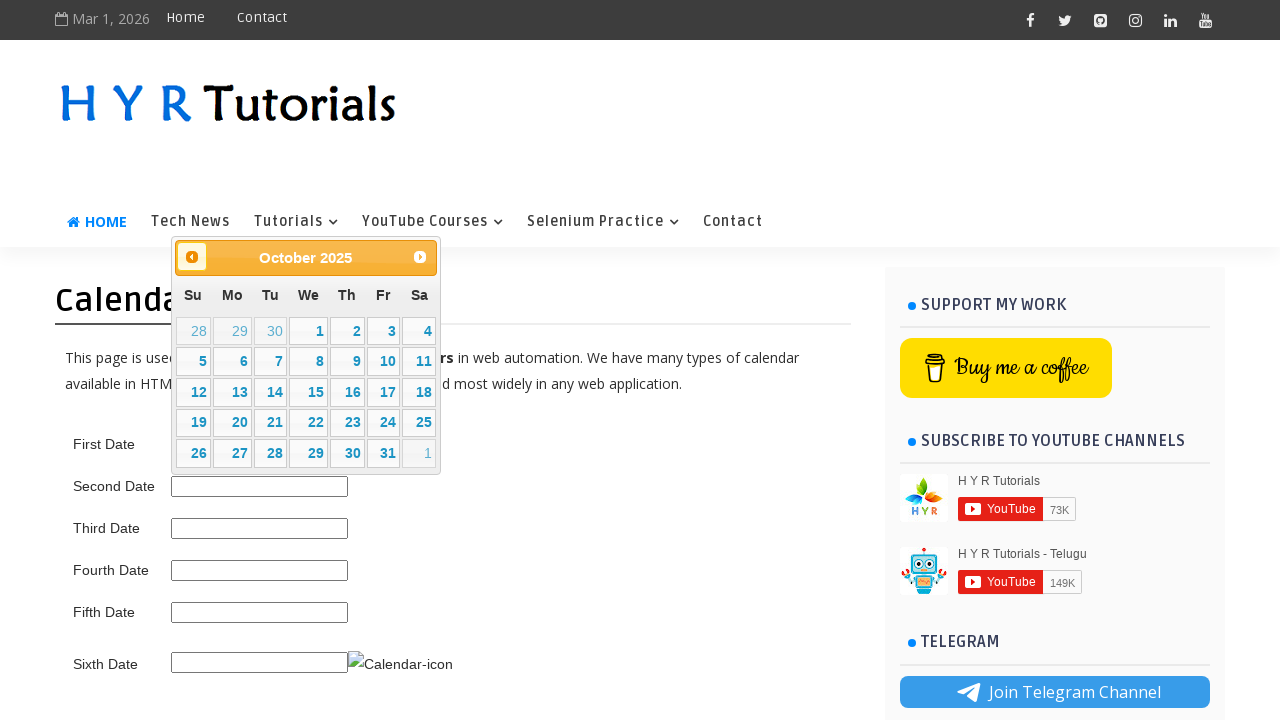

Clicked previous month button to navigate backwards at (192, 257) on .ui-datepicker-prev
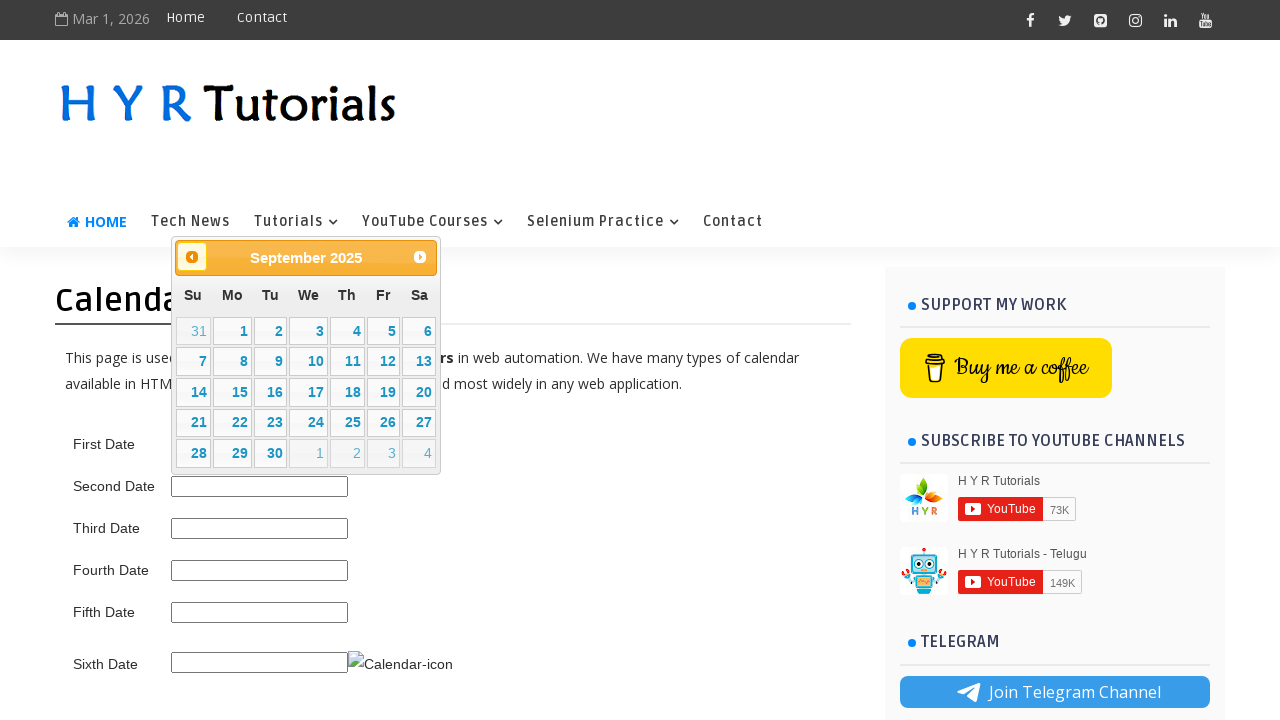

Waited for calendar to update after navigating to previous month
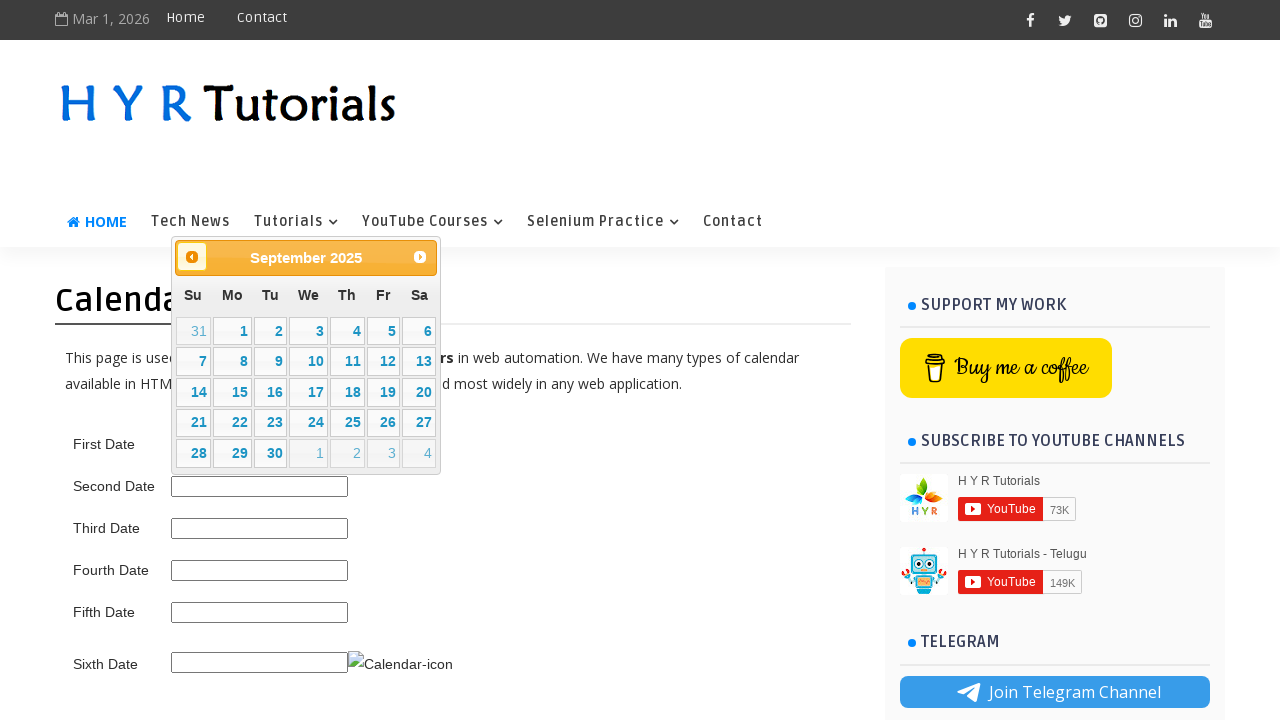

Clicked previous month button to navigate backwards at (192, 257) on .ui-datepicker-prev
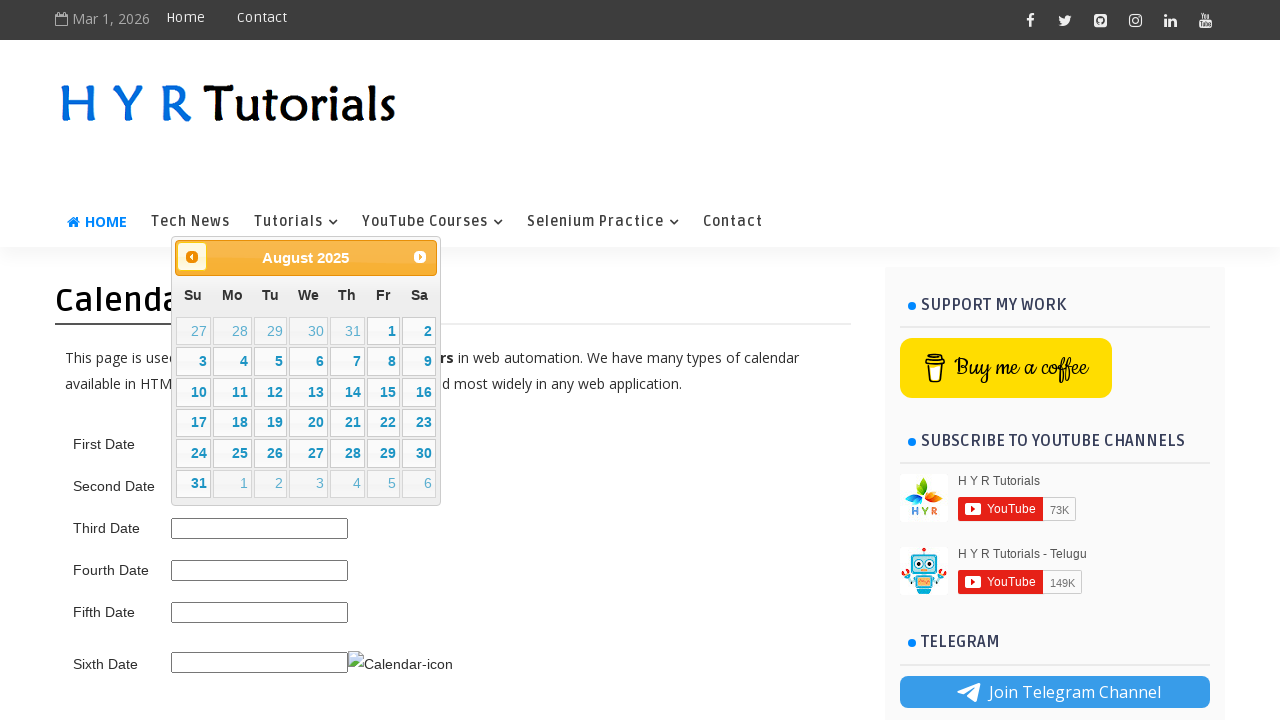

Waited for calendar to update after navigating to previous month
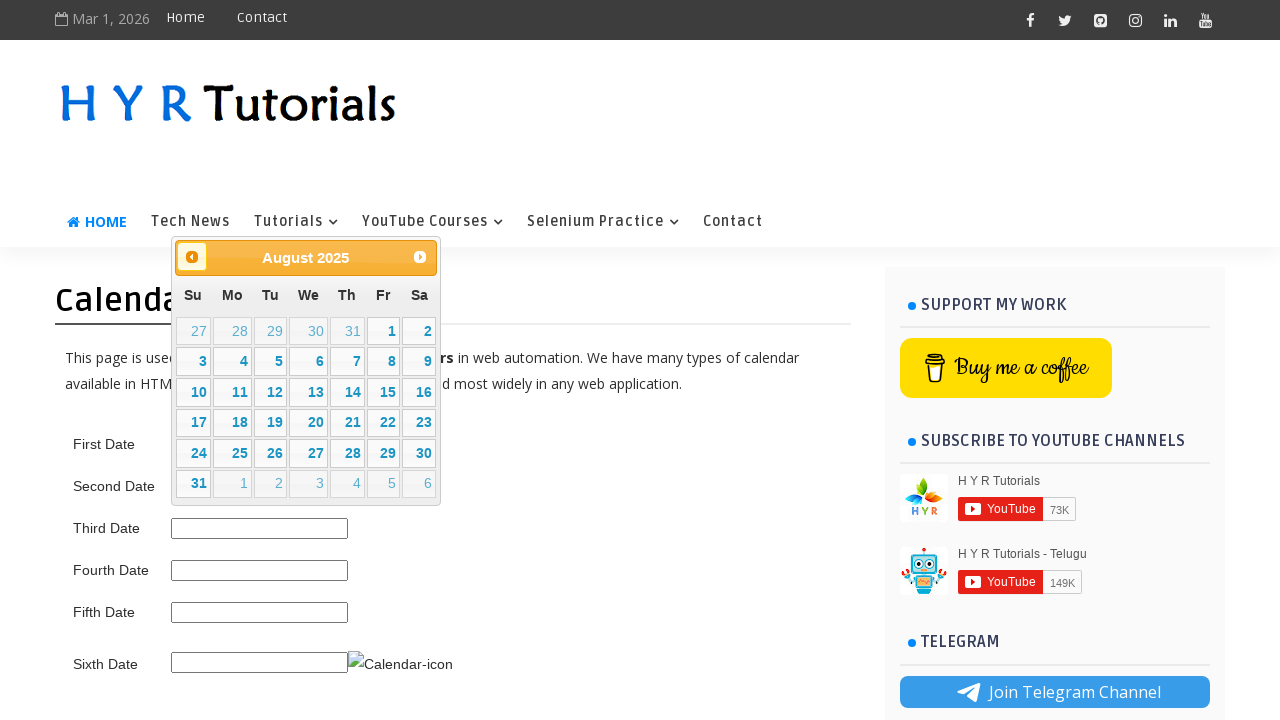

Clicked previous month button to navigate backwards at (192, 257) on .ui-datepicker-prev
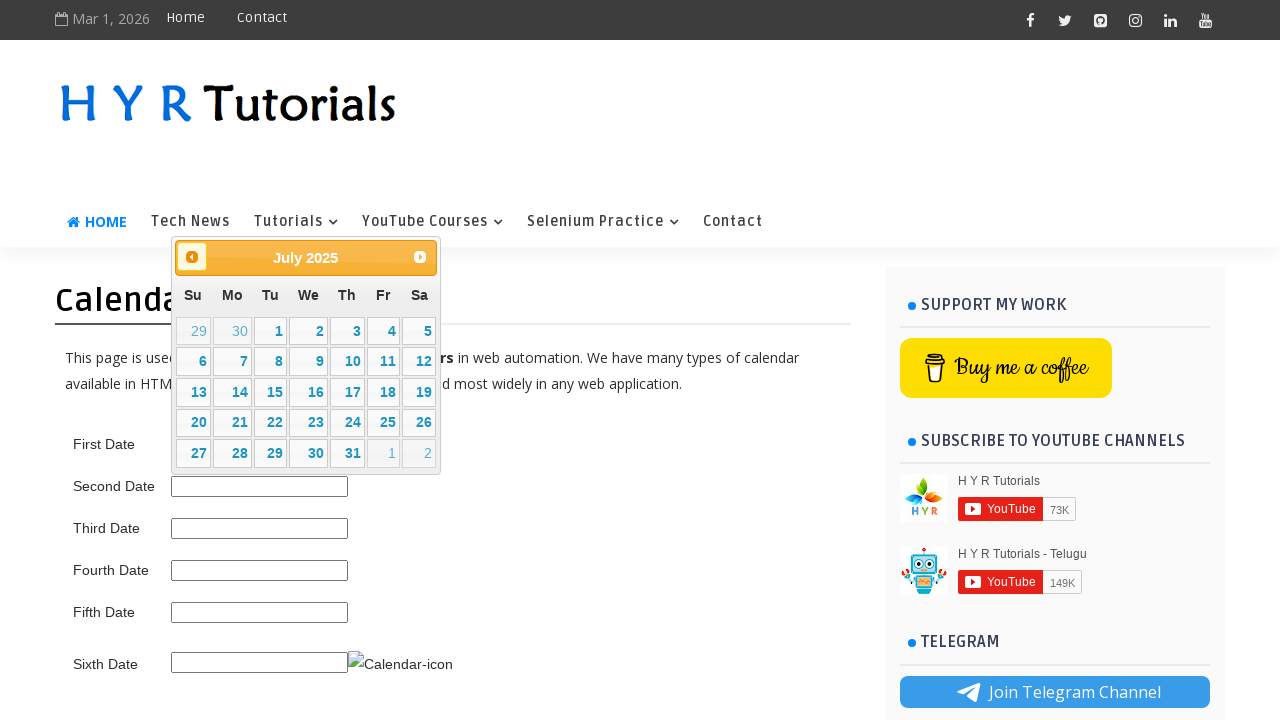

Waited for calendar to update after navigating to previous month
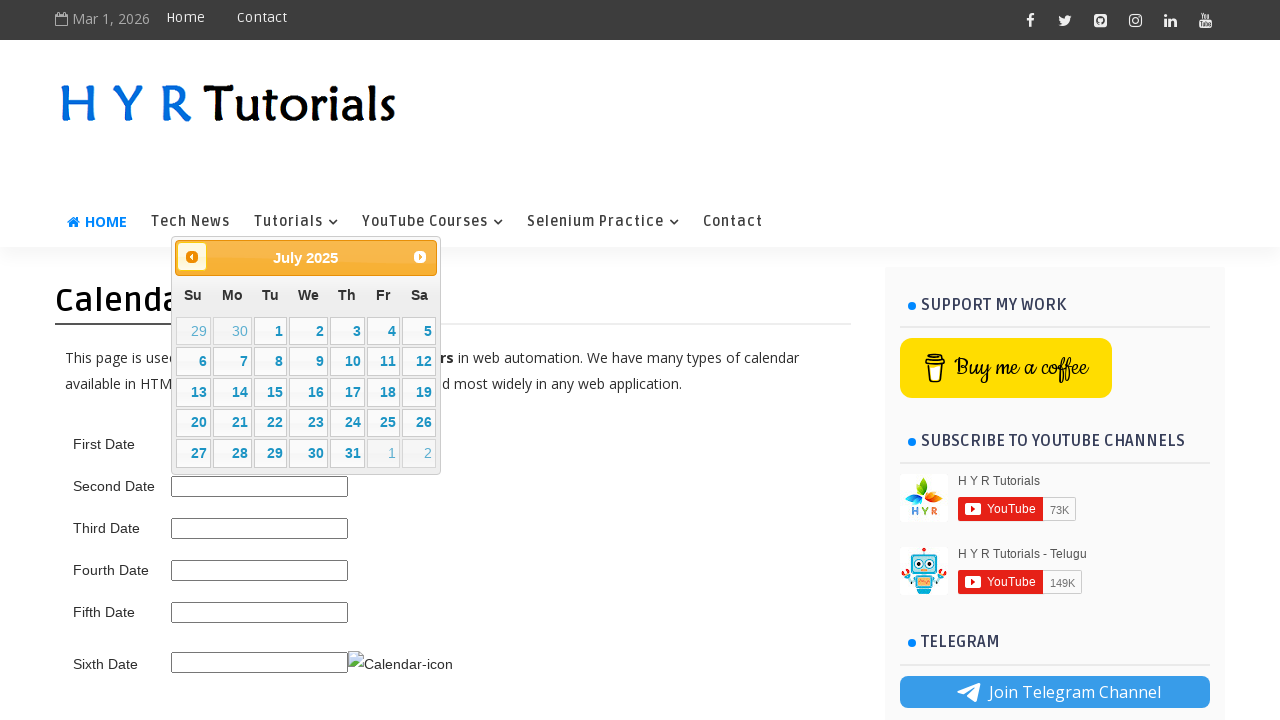

Clicked previous month button to navigate backwards at (192, 257) on .ui-datepicker-prev
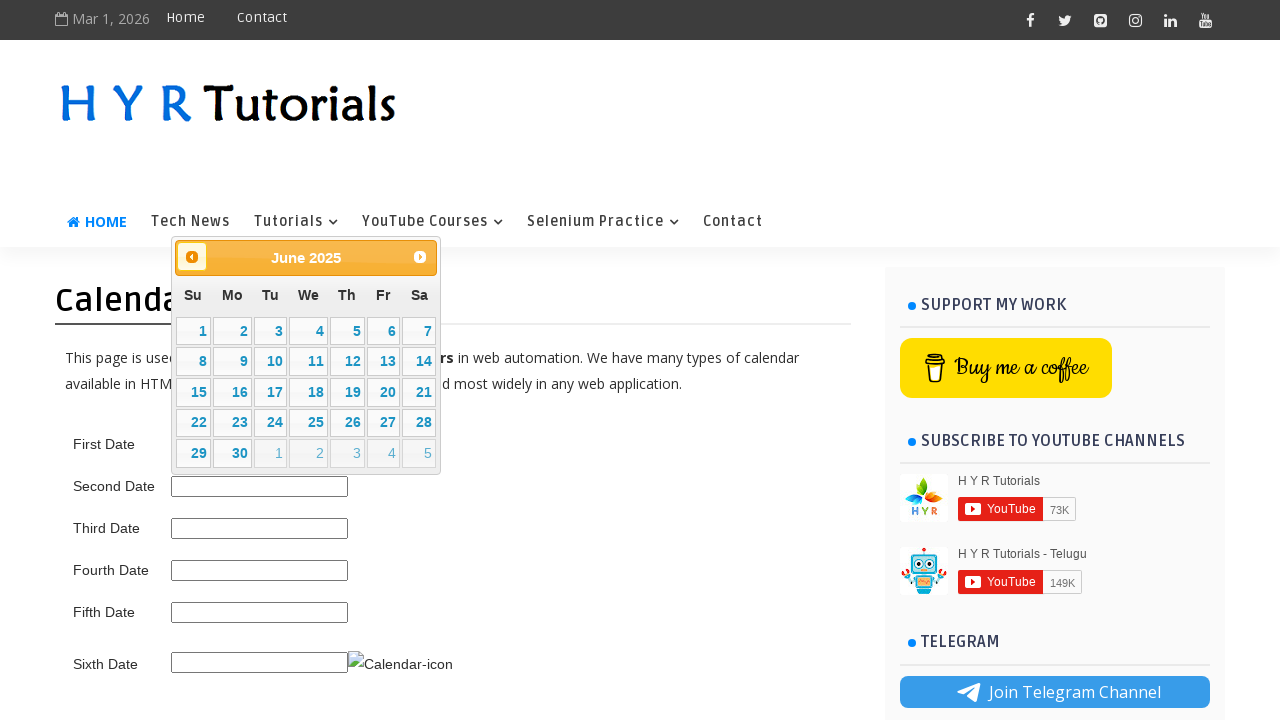

Waited for calendar to update after navigating to previous month
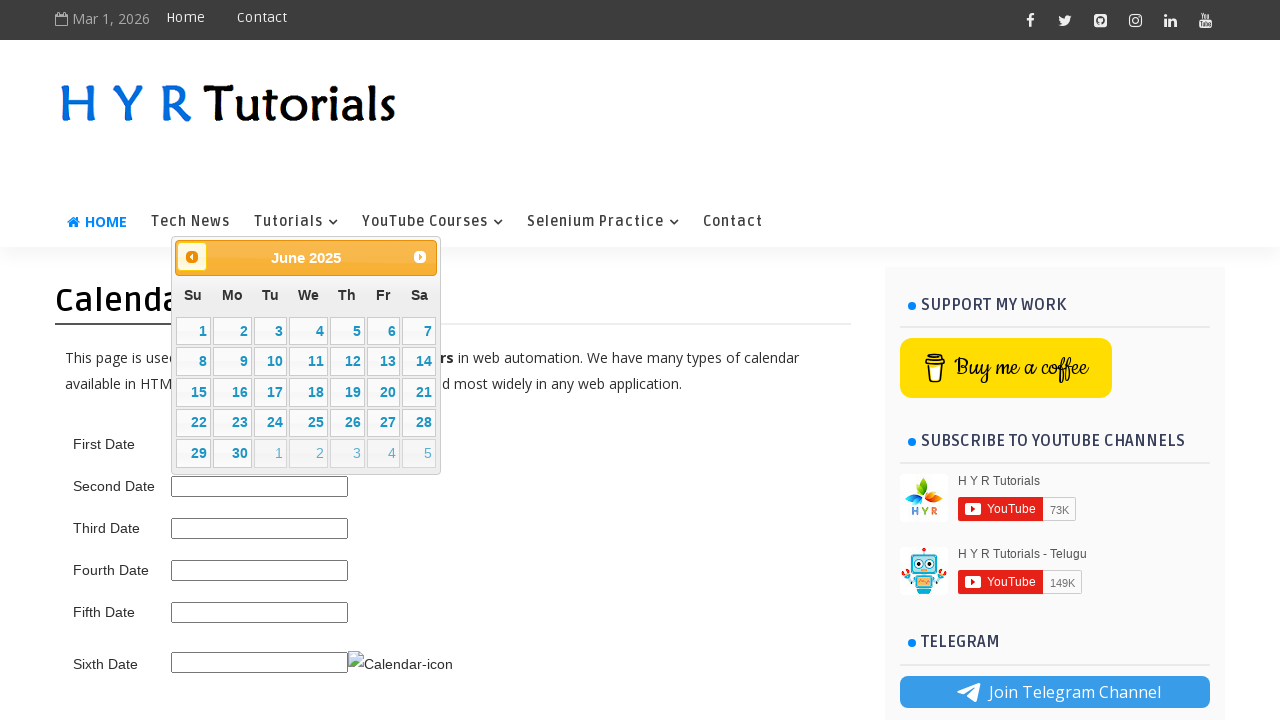

Clicked previous month button to navigate backwards at (192, 257) on .ui-datepicker-prev
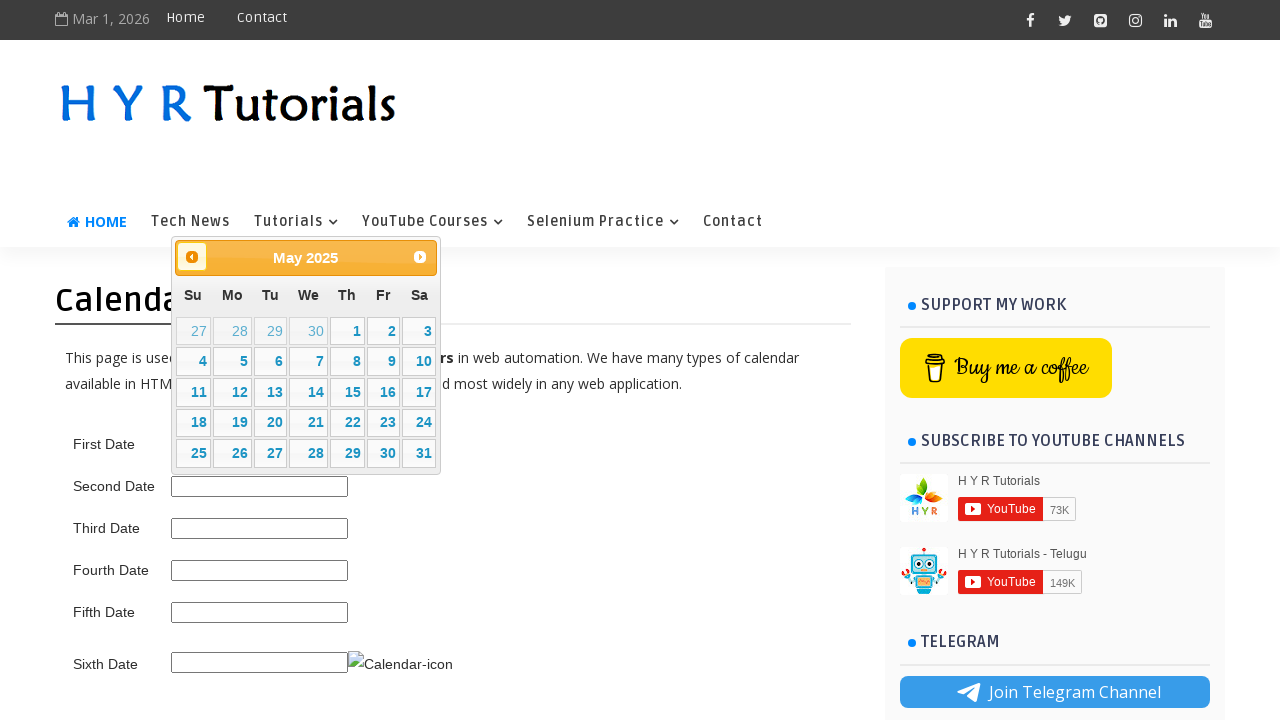

Waited for calendar to update after navigating to previous month
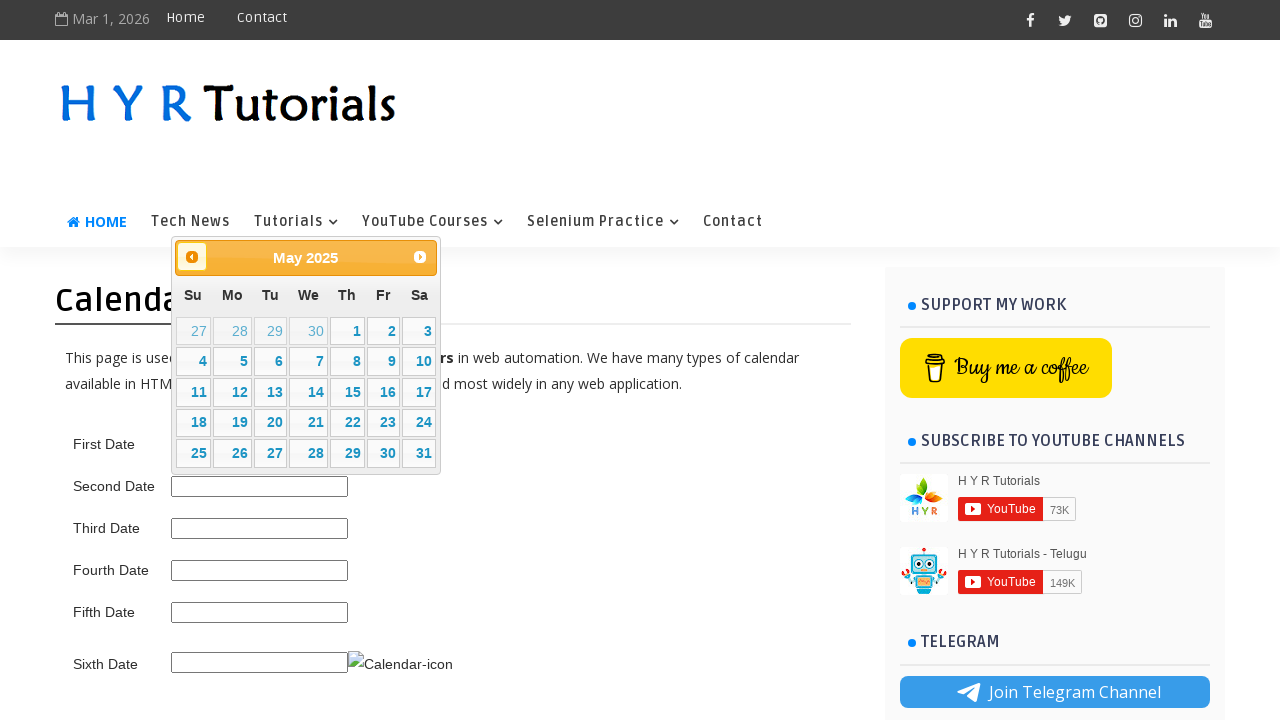

Clicked previous month button to navigate backwards at (192, 257) on .ui-datepicker-prev
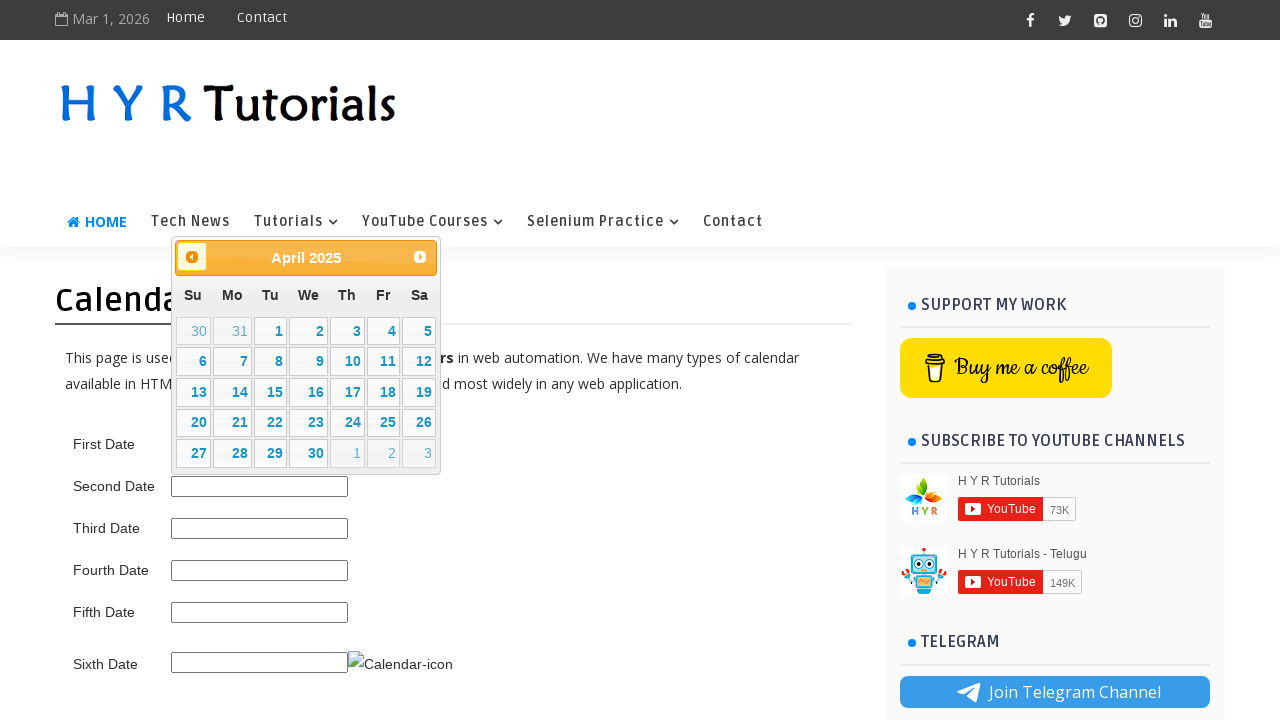

Waited for calendar to update after navigating to previous month
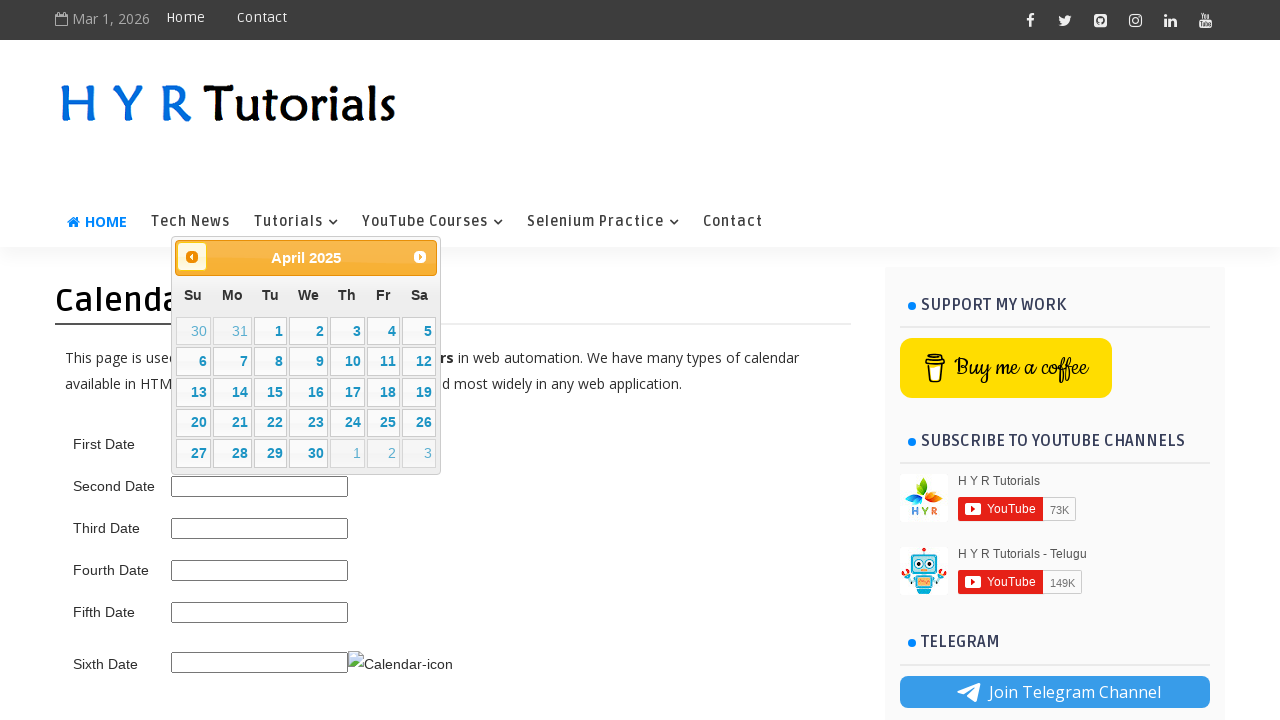

Clicked previous month button to navigate backwards at (192, 257) on .ui-datepicker-prev
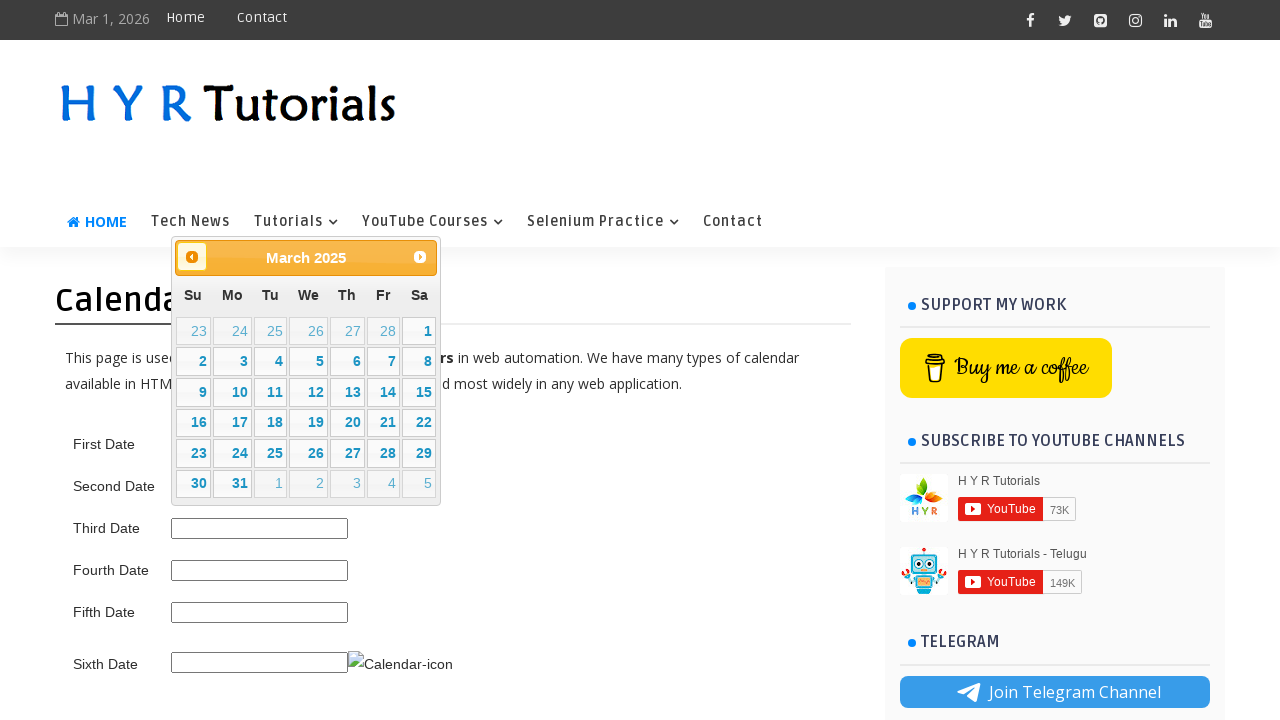

Waited for calendar to update after navigating to previous month
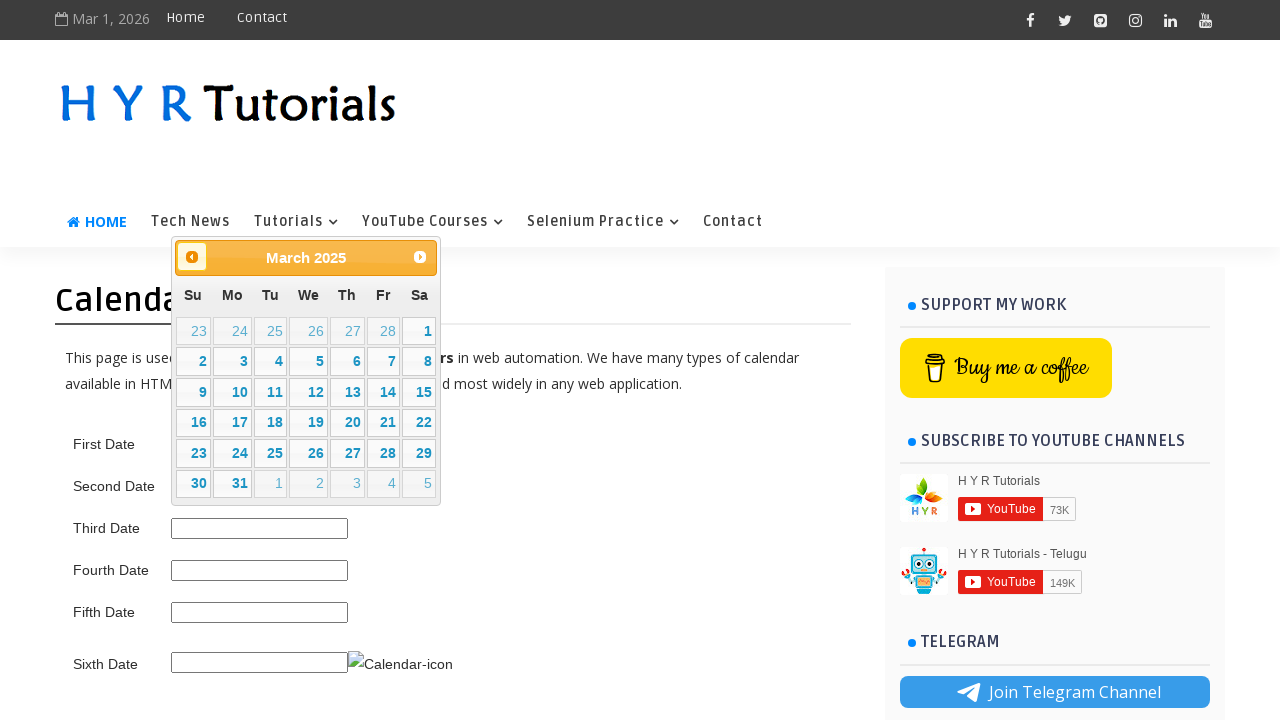

Clicked previous month button to navigate backwards at (192, 257) on .ui-datepicker-prev
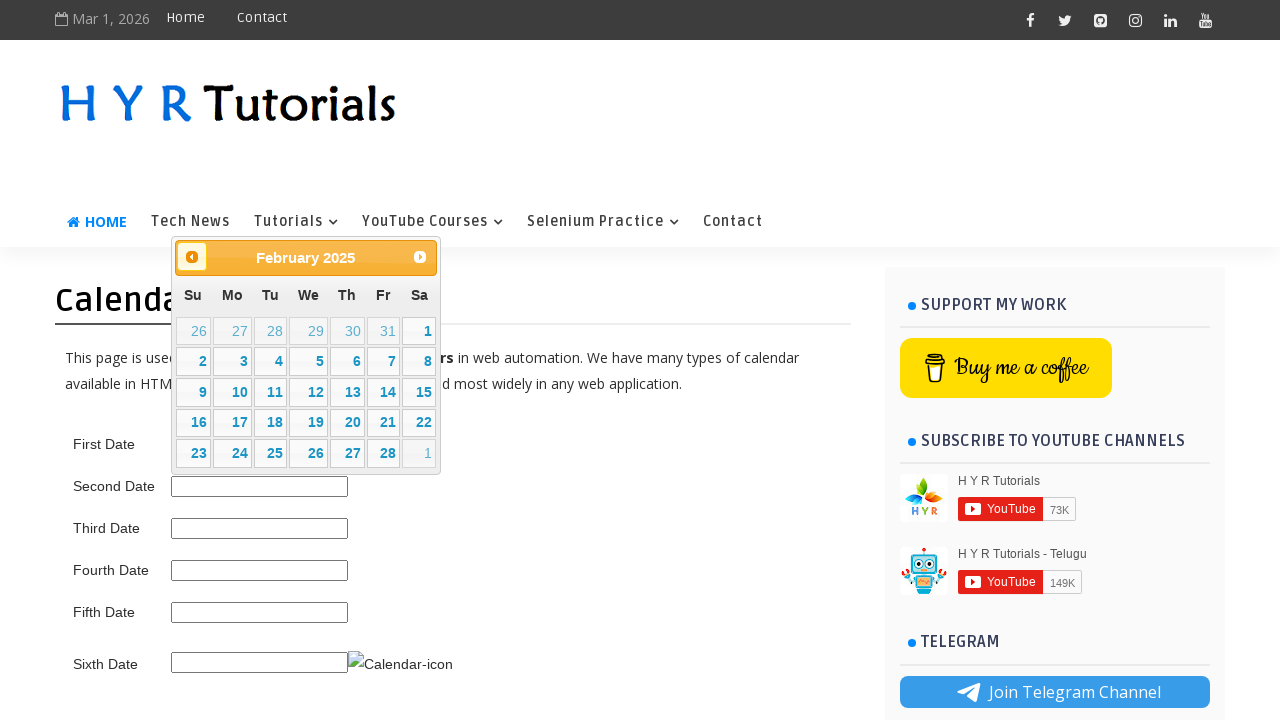

Waited for calendar to update after navigating to previous month
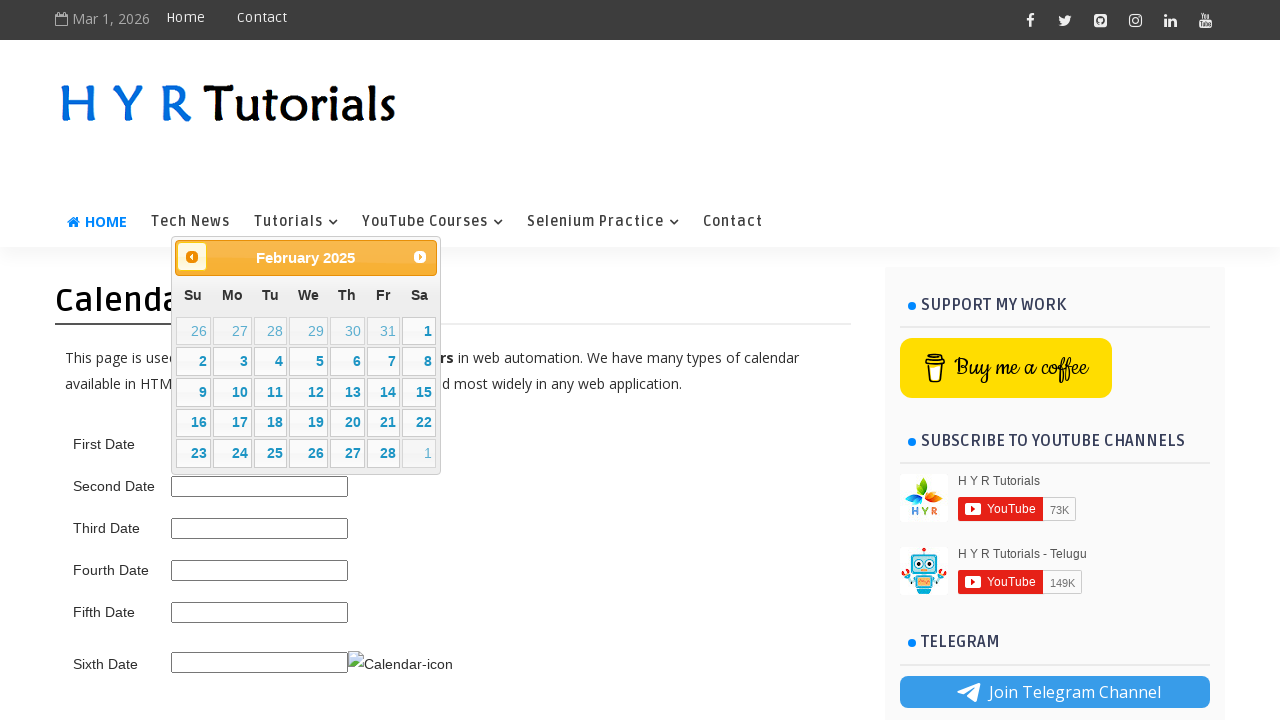

Clicked previous month button to navigate backwards at (192, 257) on .ui-datepicker-prev
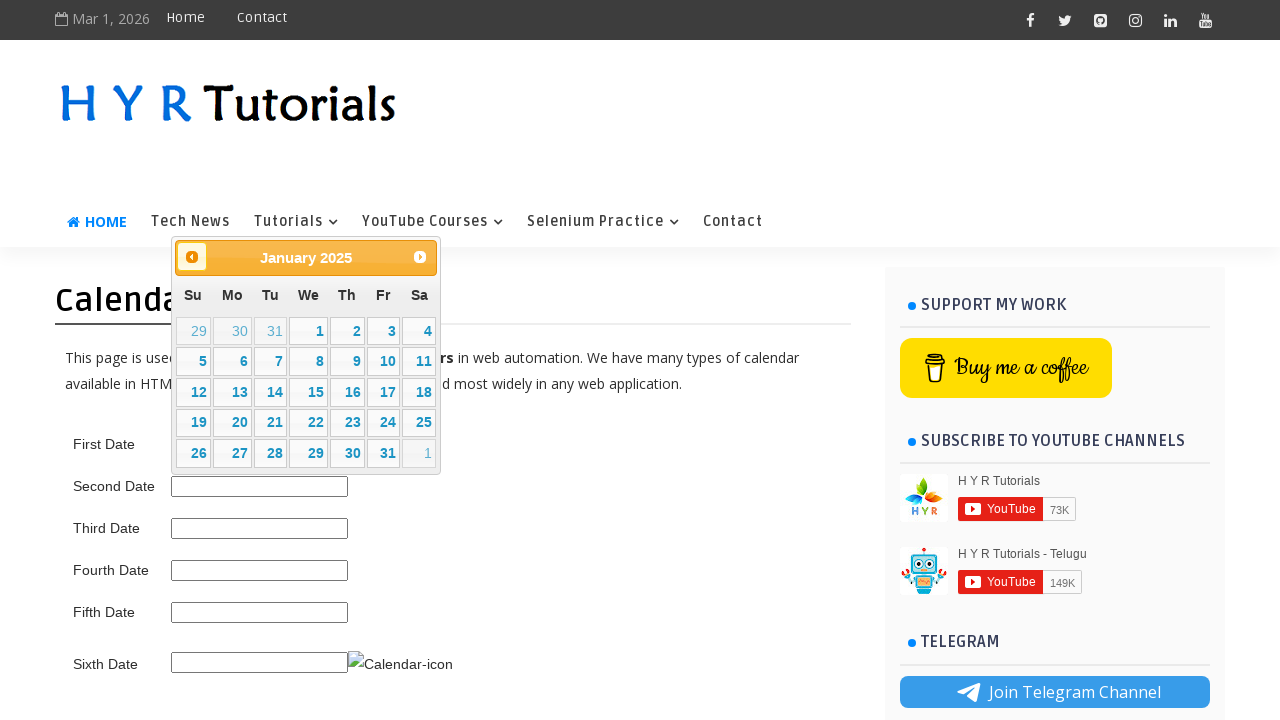

Waited for calendar to update after navigating to previous month
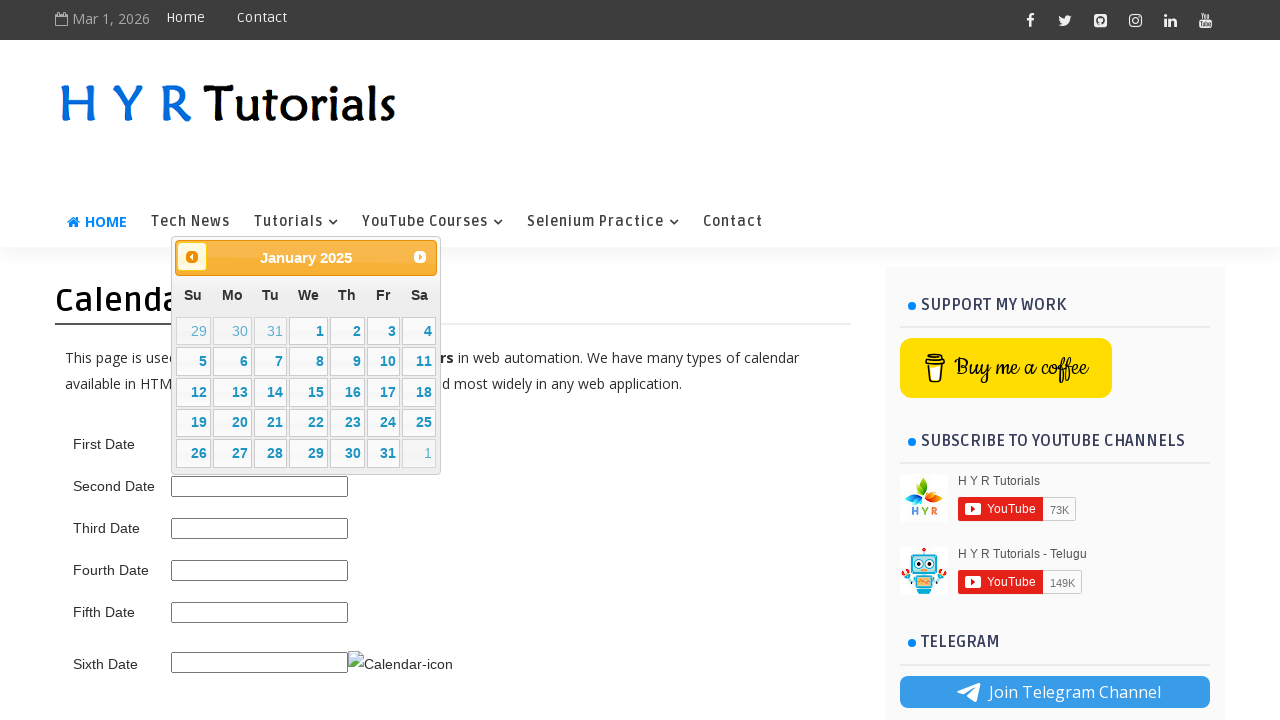

Clicked previous month button to navigate backwards at (192, 257) on .ui-datepicker-prev
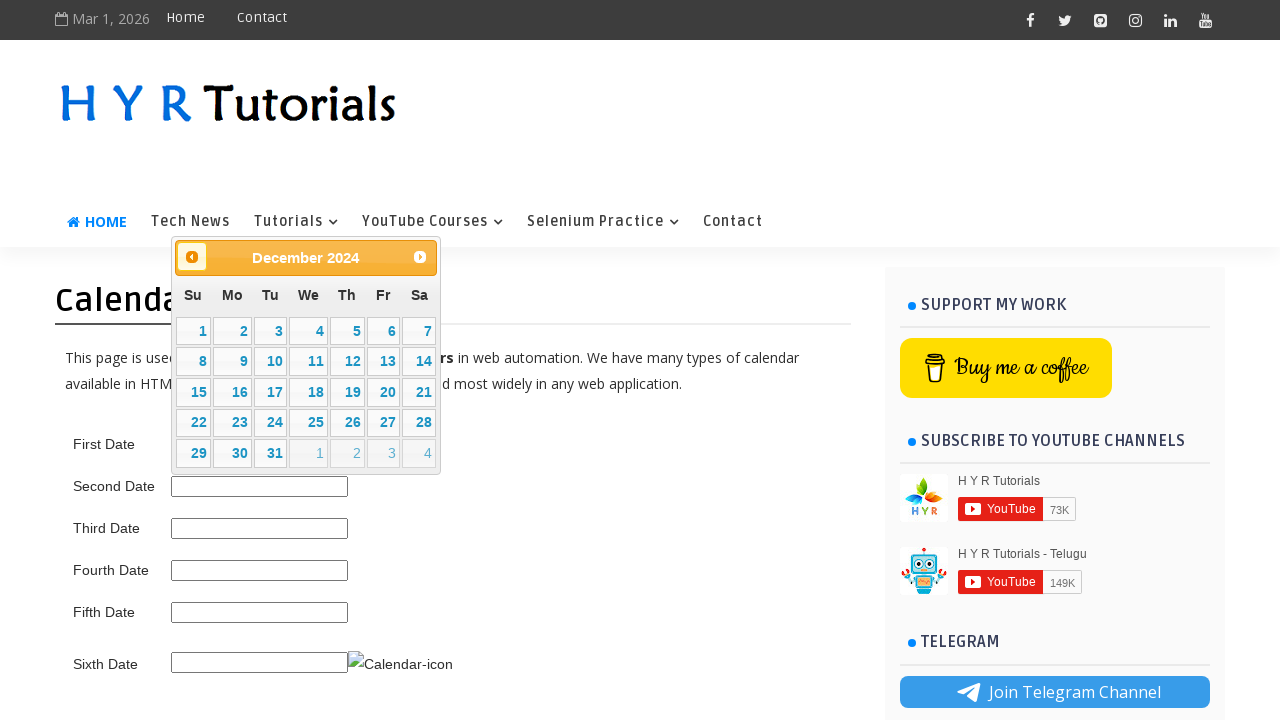

Waited for calendar to update after navigating to previous month
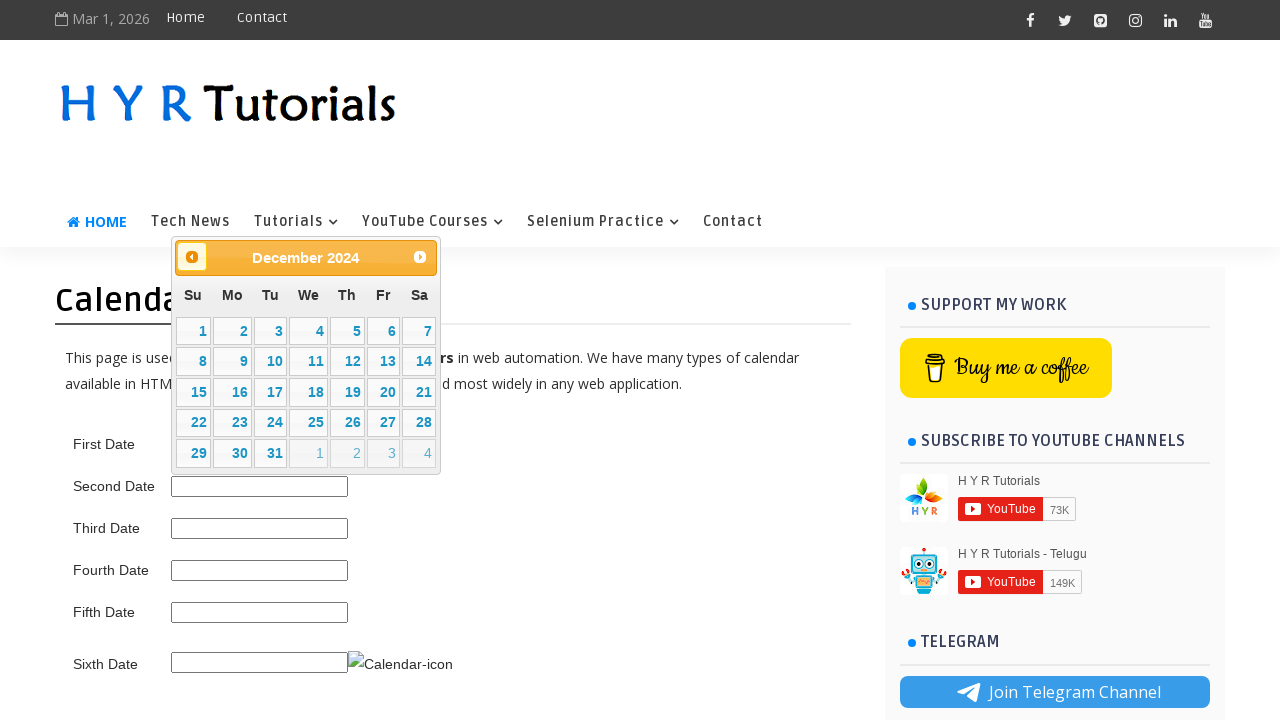

Clicked previous month button to navigate backwards at (192, 257) on .ui-datepicker-prev
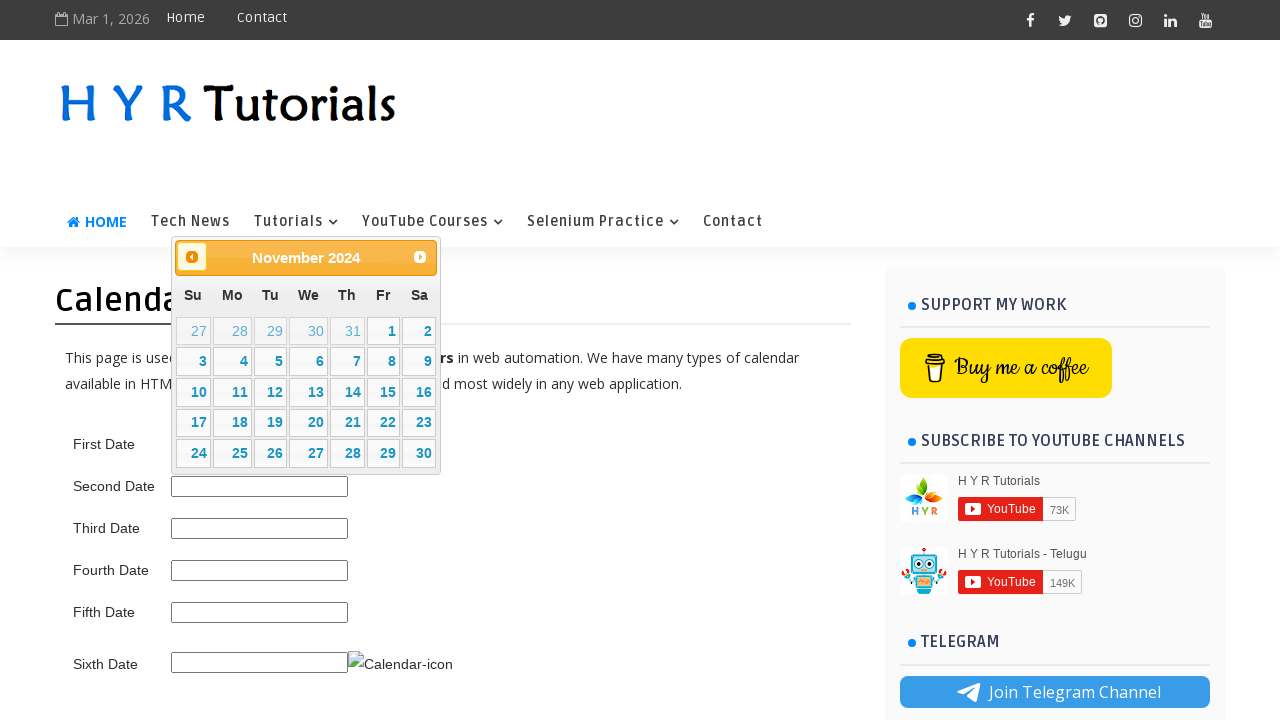

Waited for calendar to update after navigating to previous month
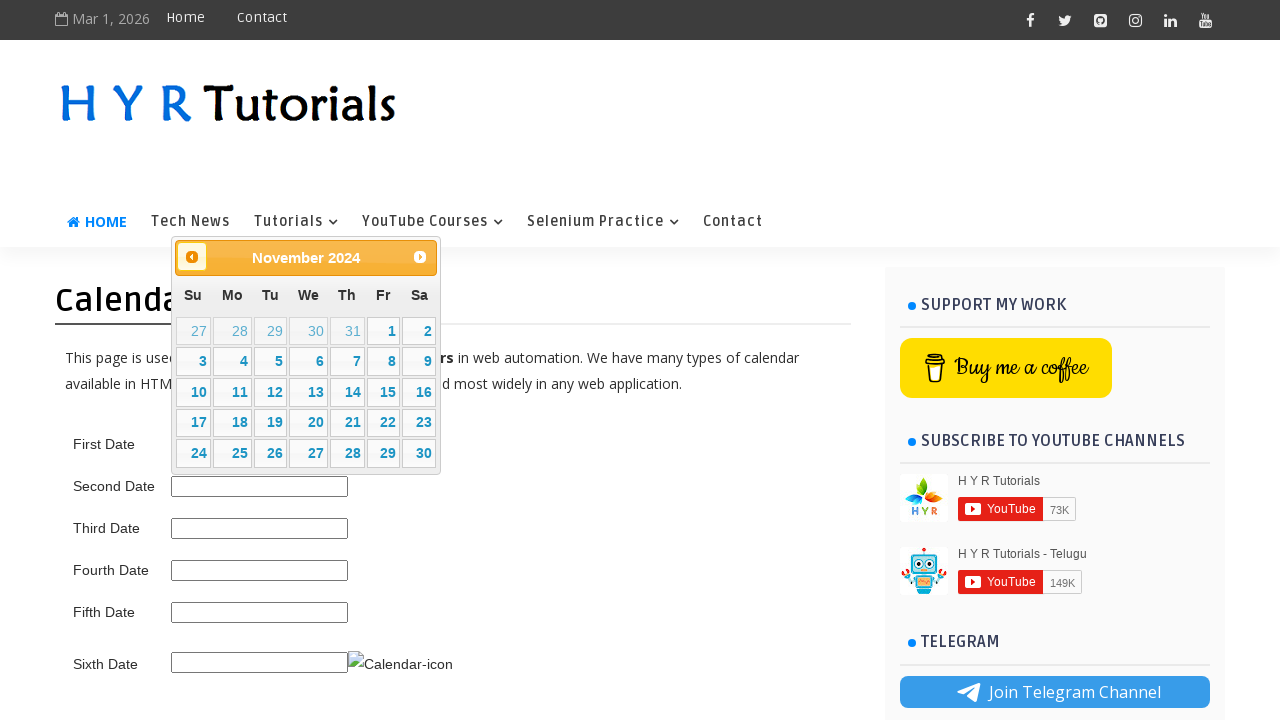

Clicked previous month button to navigate backwards at (192, 257) on .ui-datepicker-prev
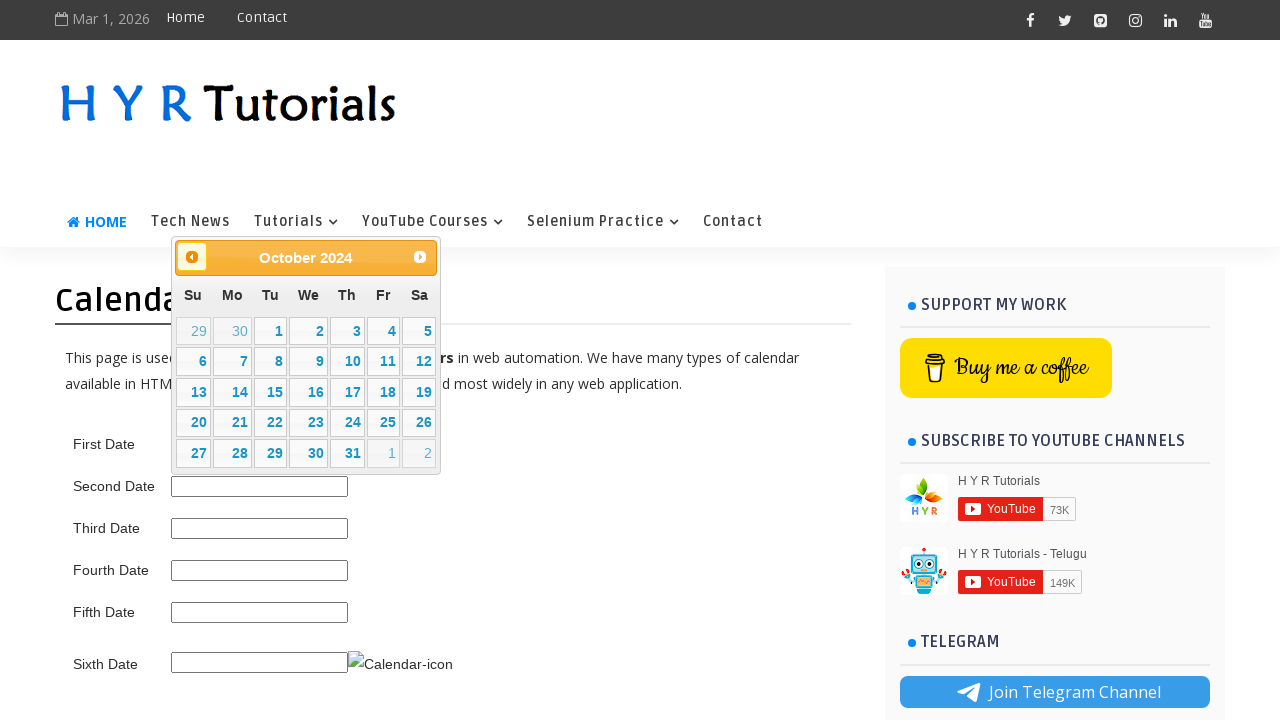

Waited for calendar to update after navigating to previous month
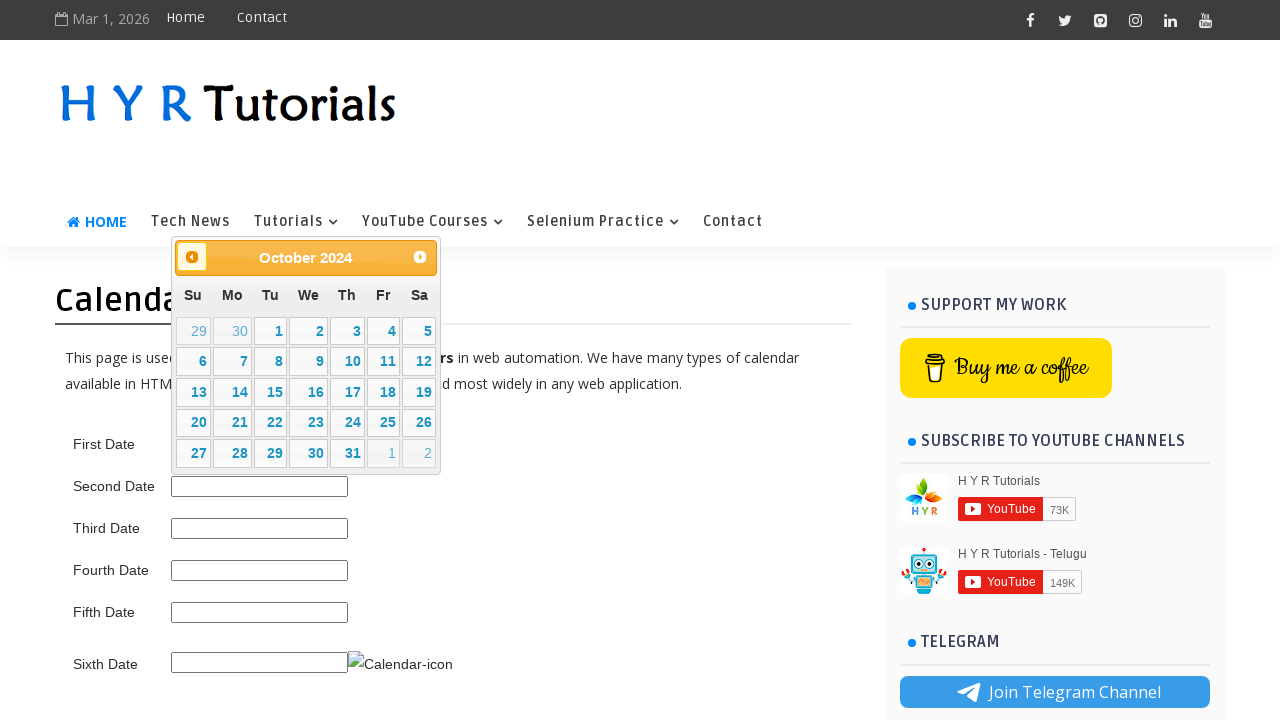

Clicked previous month button to navigate backwards at (192, 257) on .ui-datepicker-prev
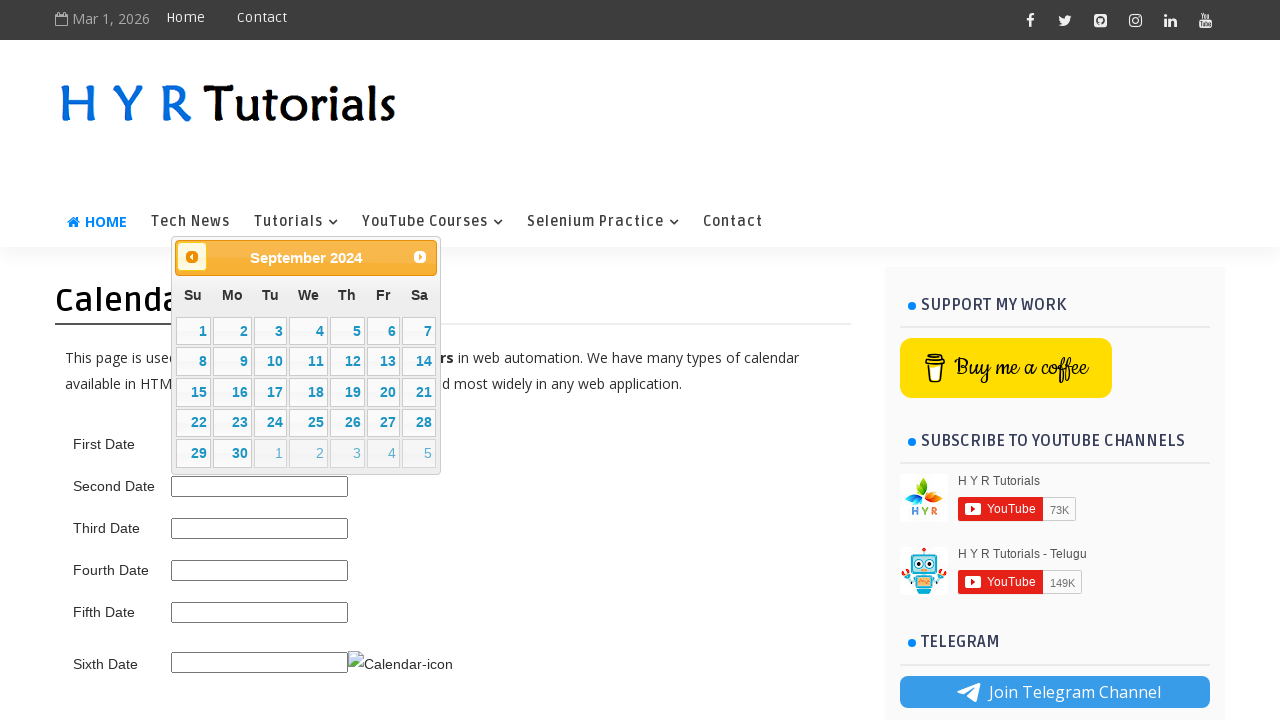

Waited for calendar to update after navigating to previous month
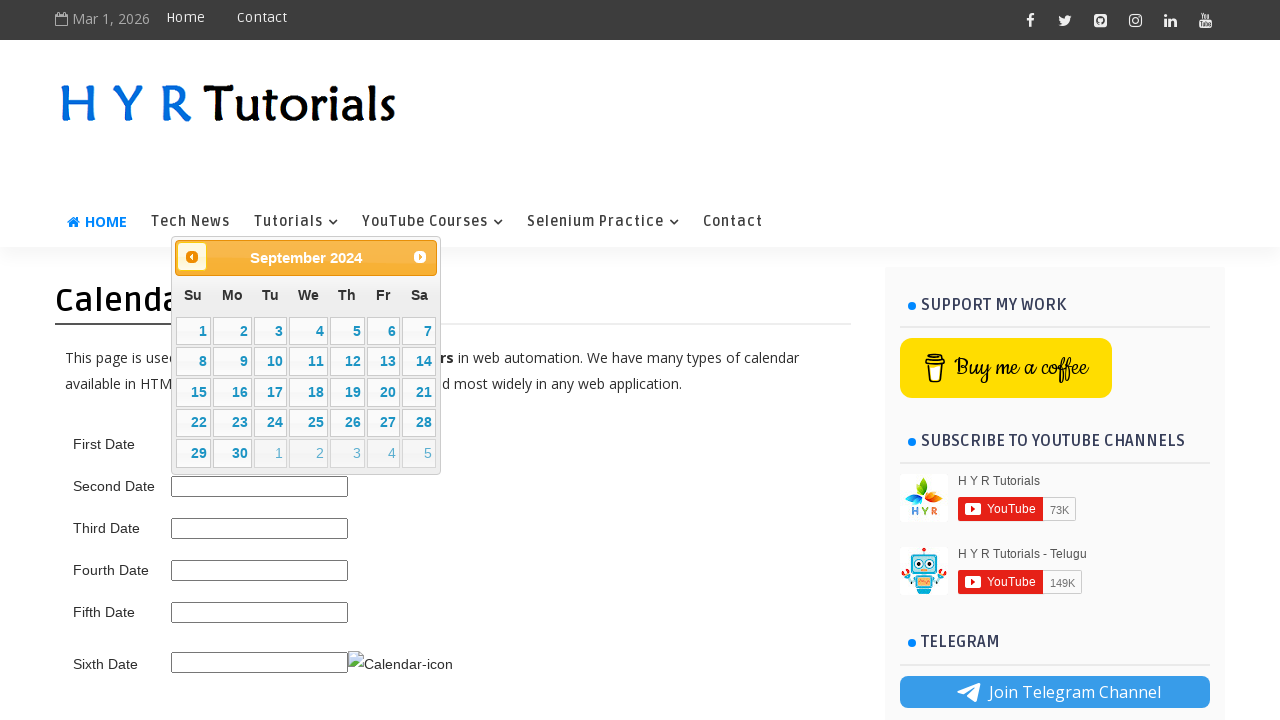

Clicked previous month button to navigate backwards at (192, 257) on .ui-datepicker-prev
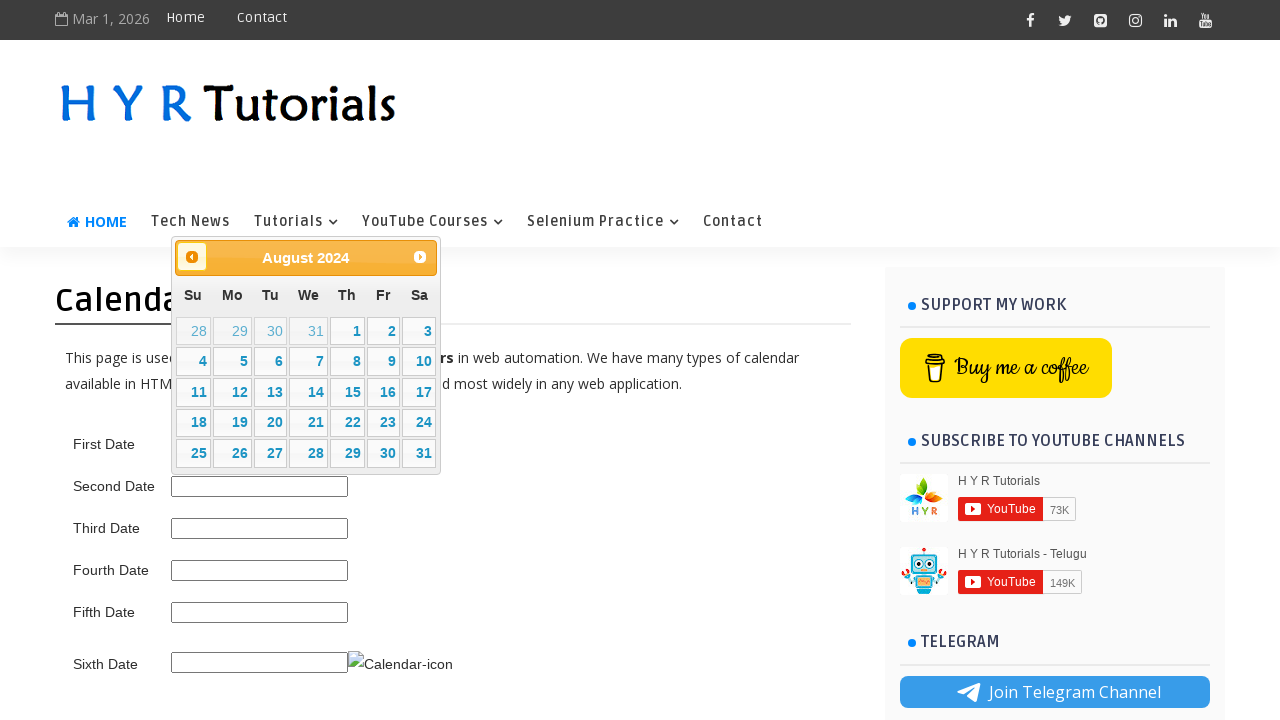

Waited for calendar to update after navigating to previous month
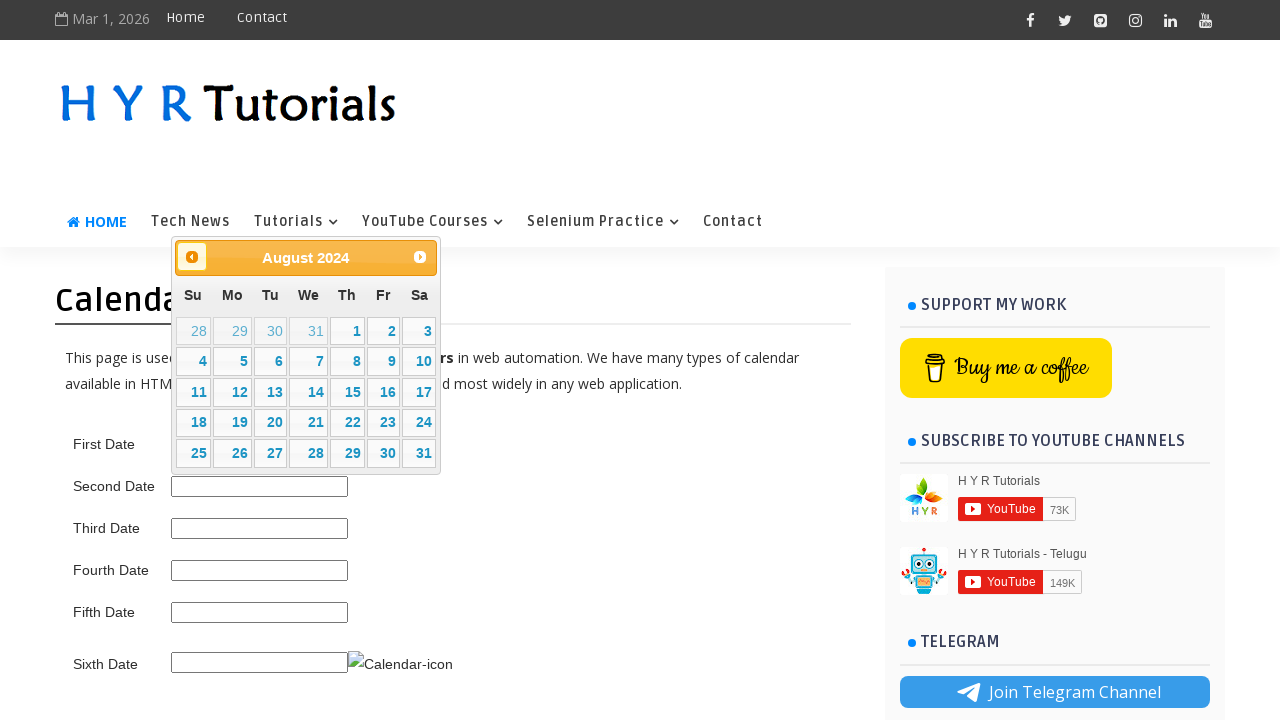

Clicked previous month button to navigate backwards at (192, 257) on .ui-datepicker-prev
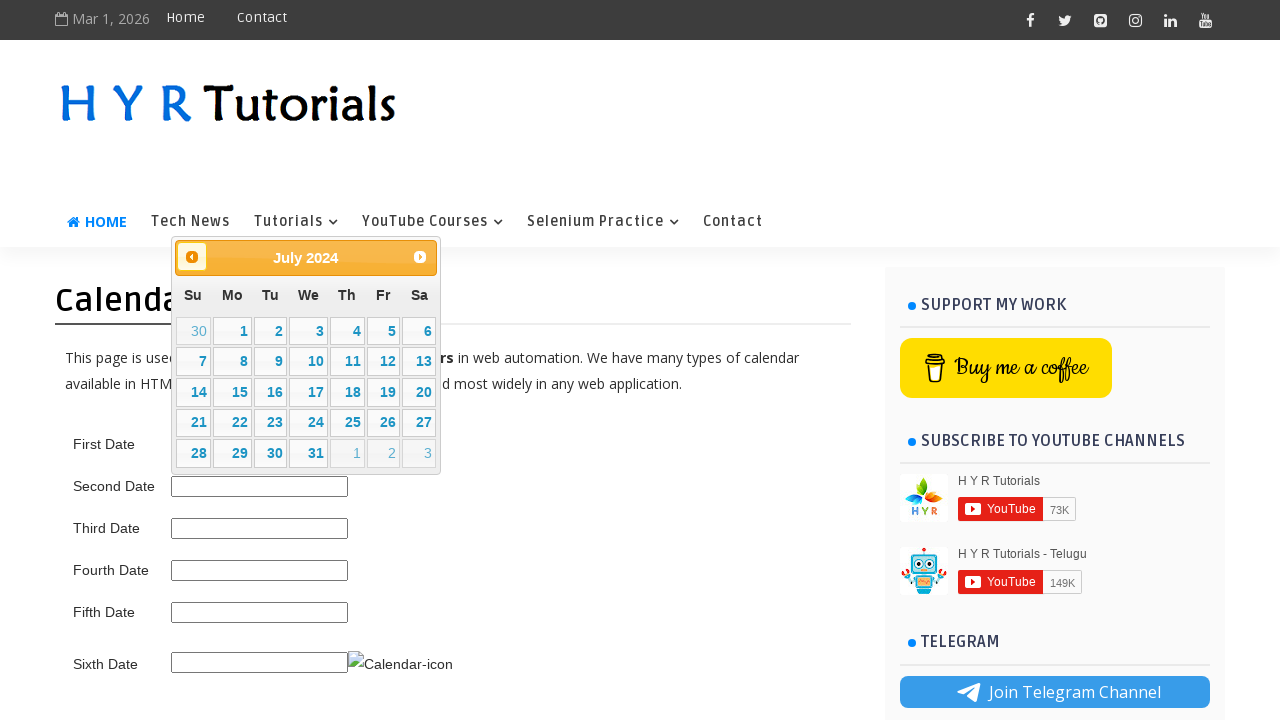

Waited for calendar to update after navigating to previous month
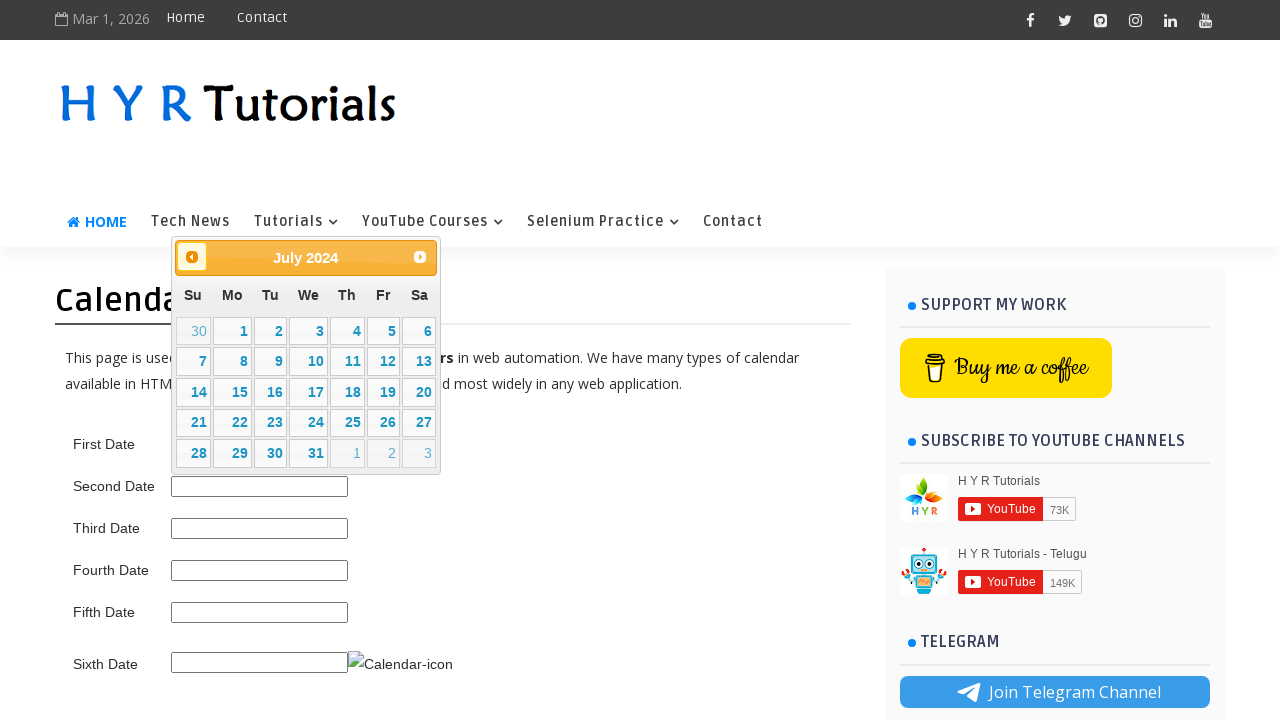

Clicked previous month button to navigate backwards at (192, 257) on .ui-datepicker-prev
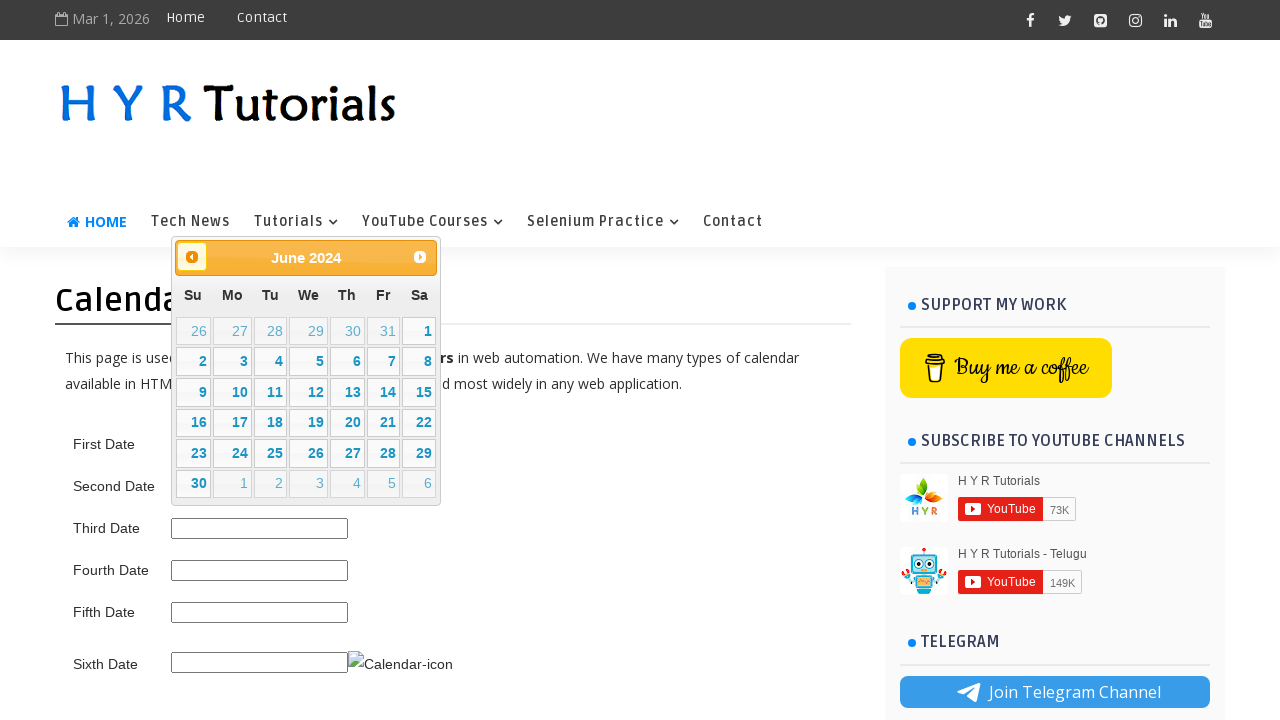

Waited for calendar to update after navigating to previous month
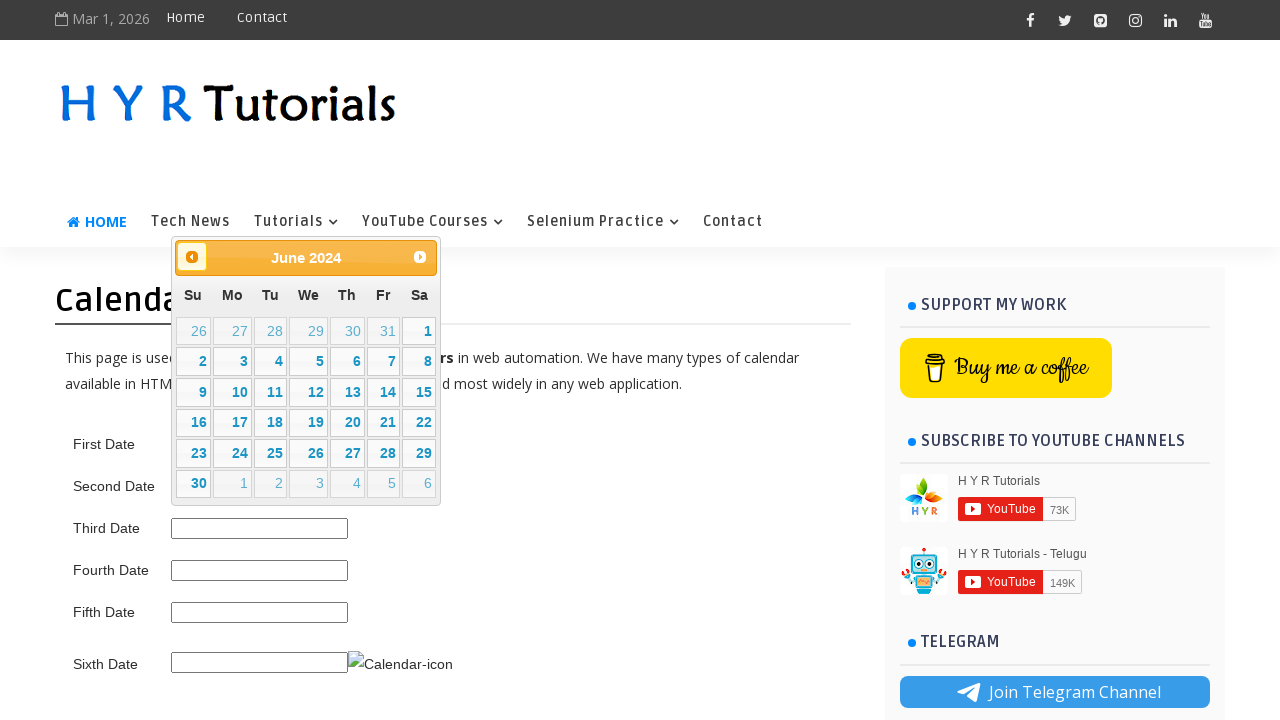

Clicked previous month button to navigate backwards at (192, 257) on .ui-datepicker-prev
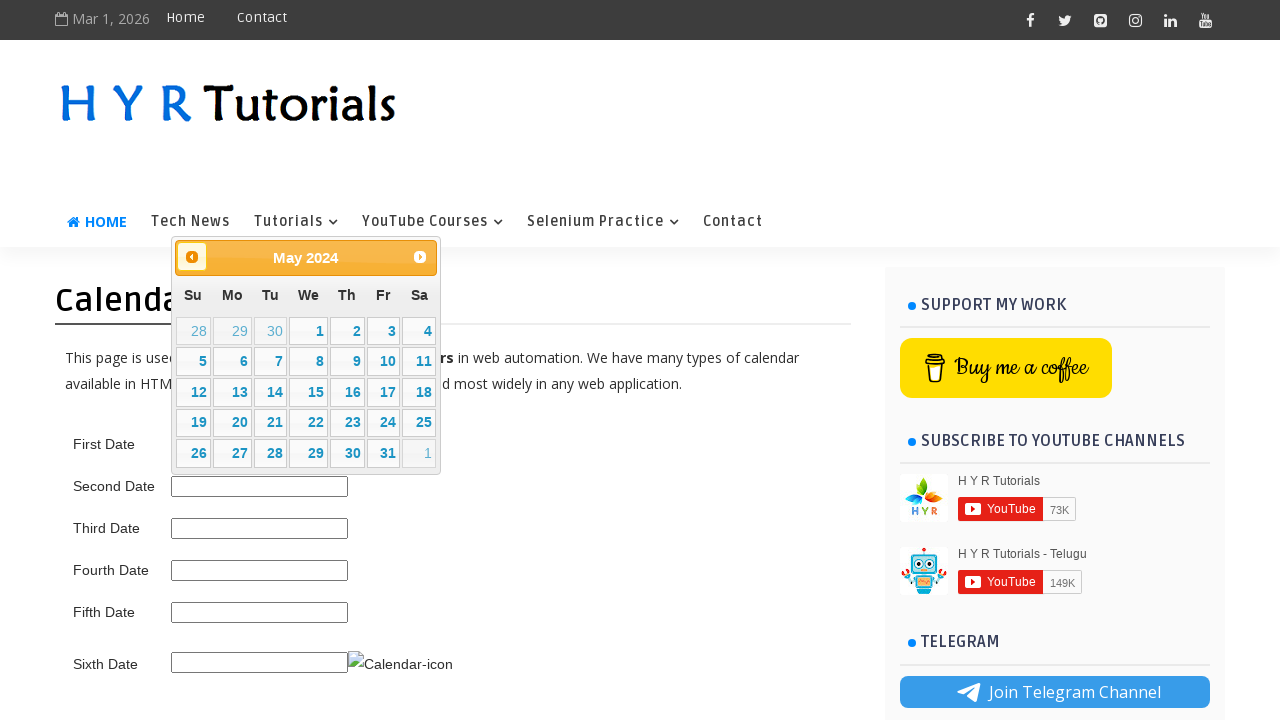

Waited for calendar to update after navigating to previous month
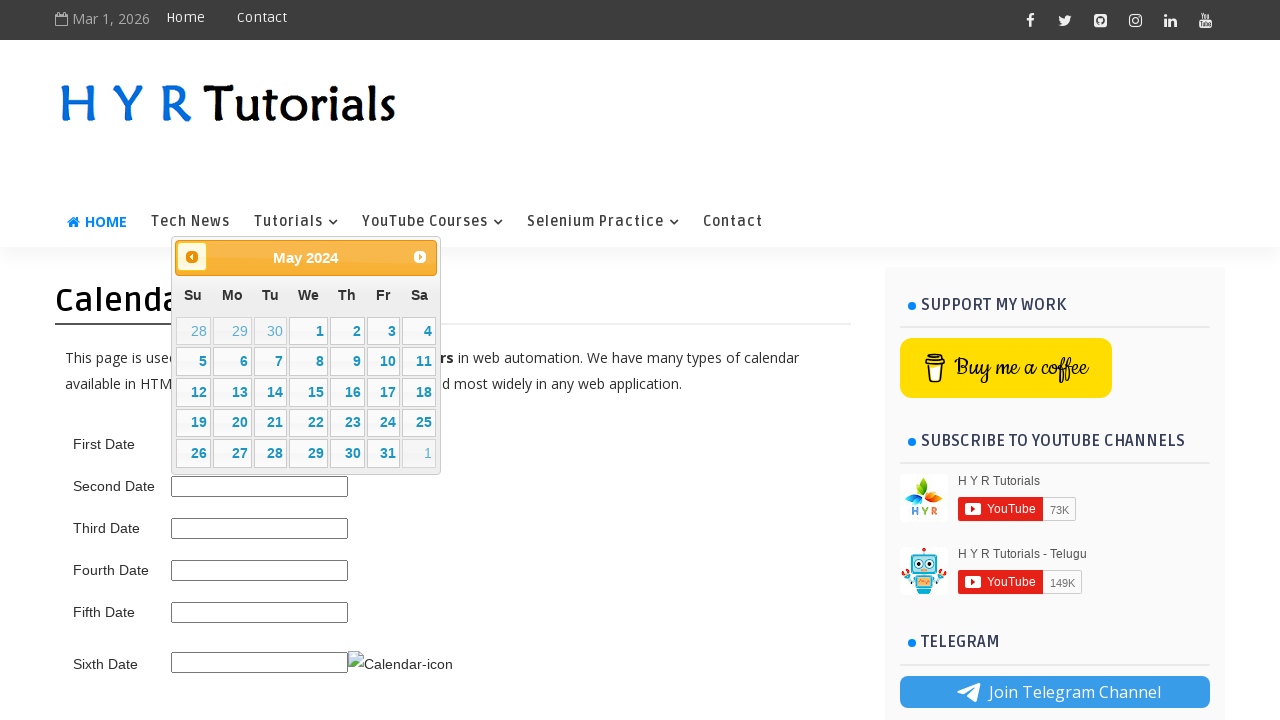

Clicked previous month button to navigate backwards at (192, 257) on .ui-datepicker-prev
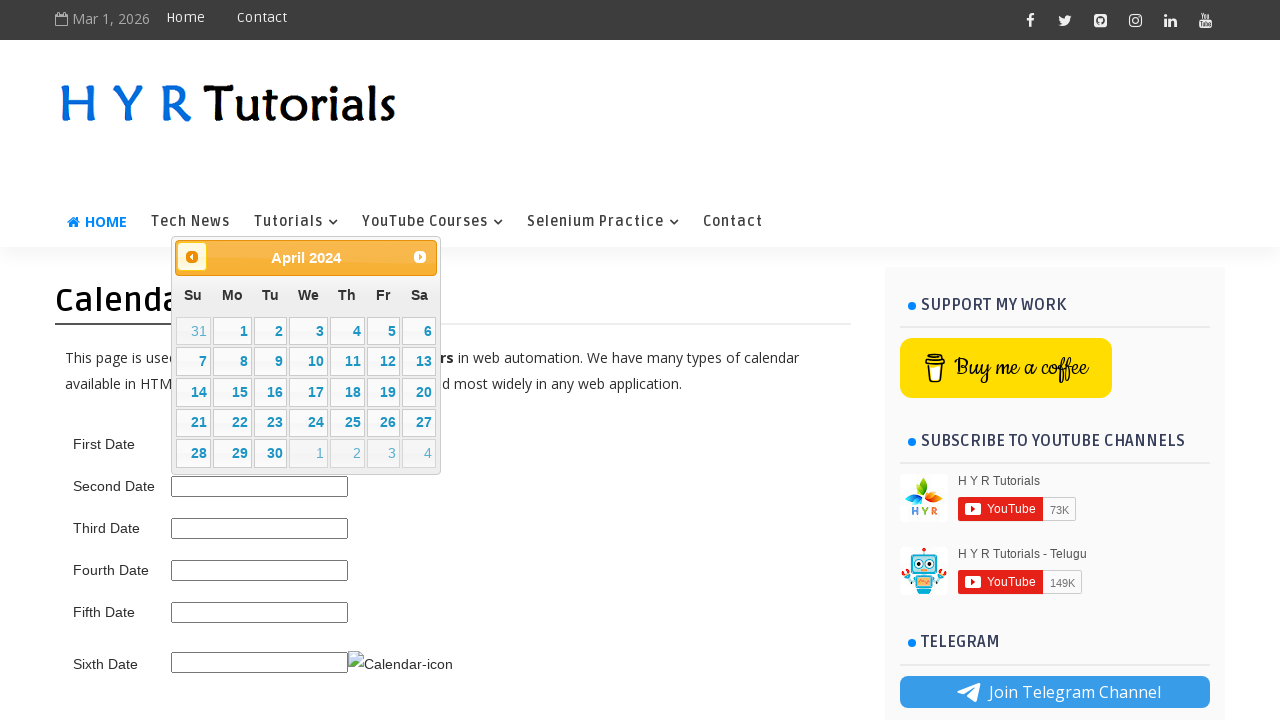

Waited for calendar to update after navigating to previous month
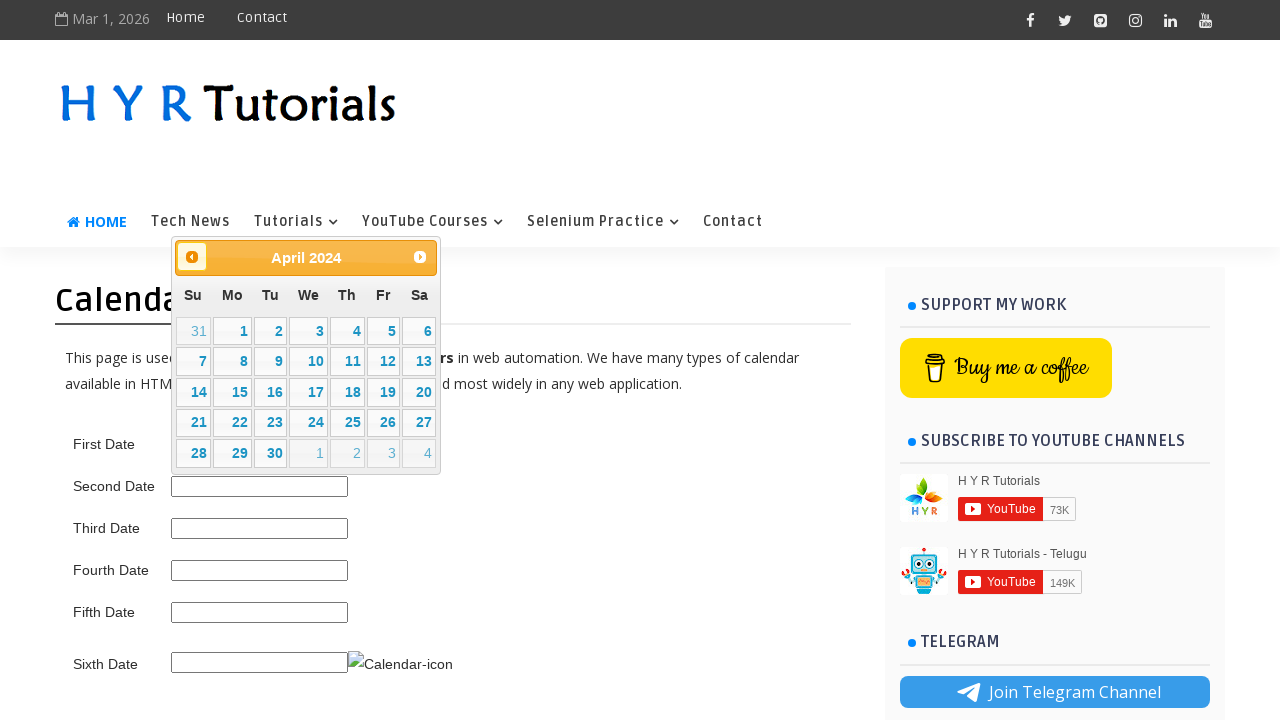

Clicked previous month button to navigate backwards at (192, 257) on .ui-datepicker-prev
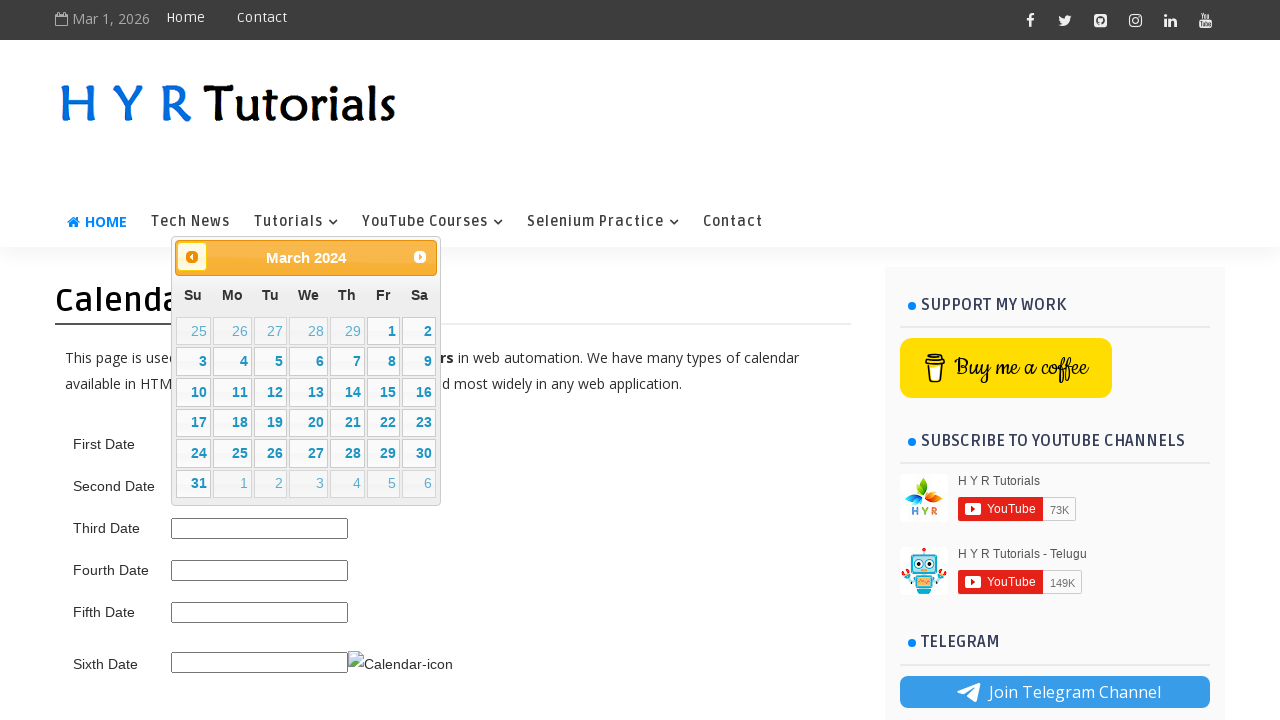

Waited for calendar to update after navigating to previous month
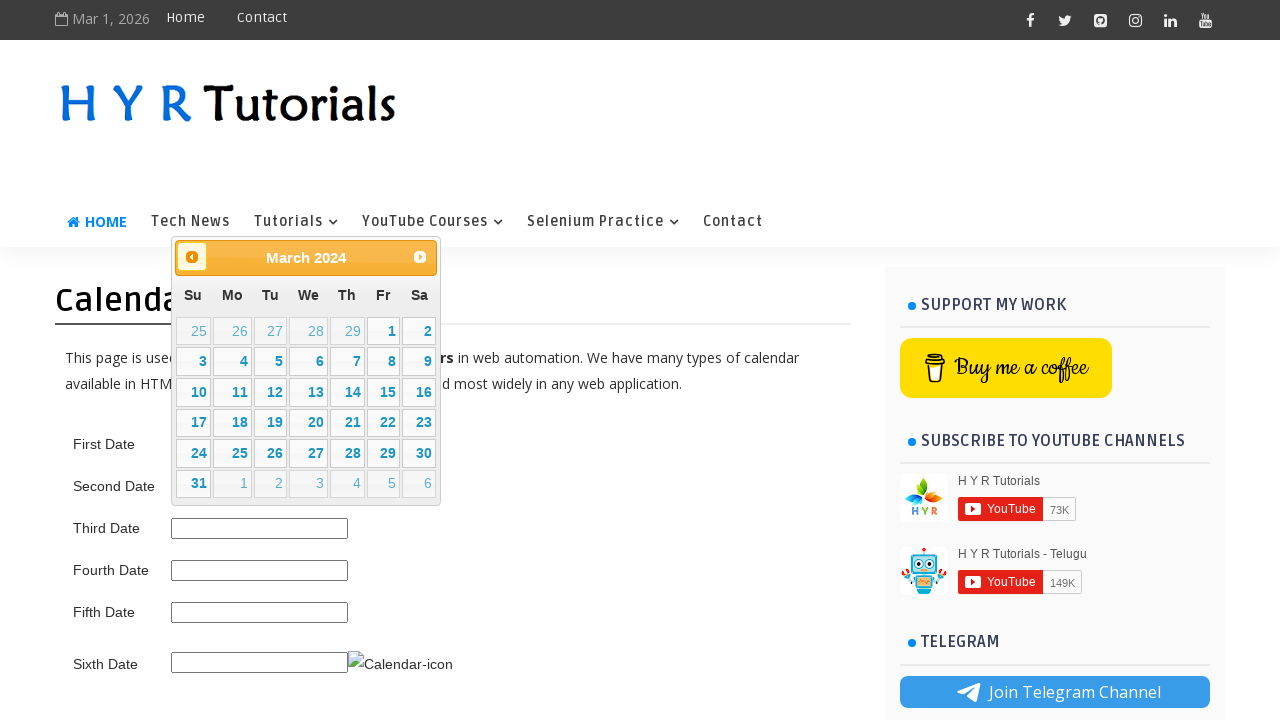

Clicked previous month button to navigate backwards at (192, 257) on .ui-datepicker-prev
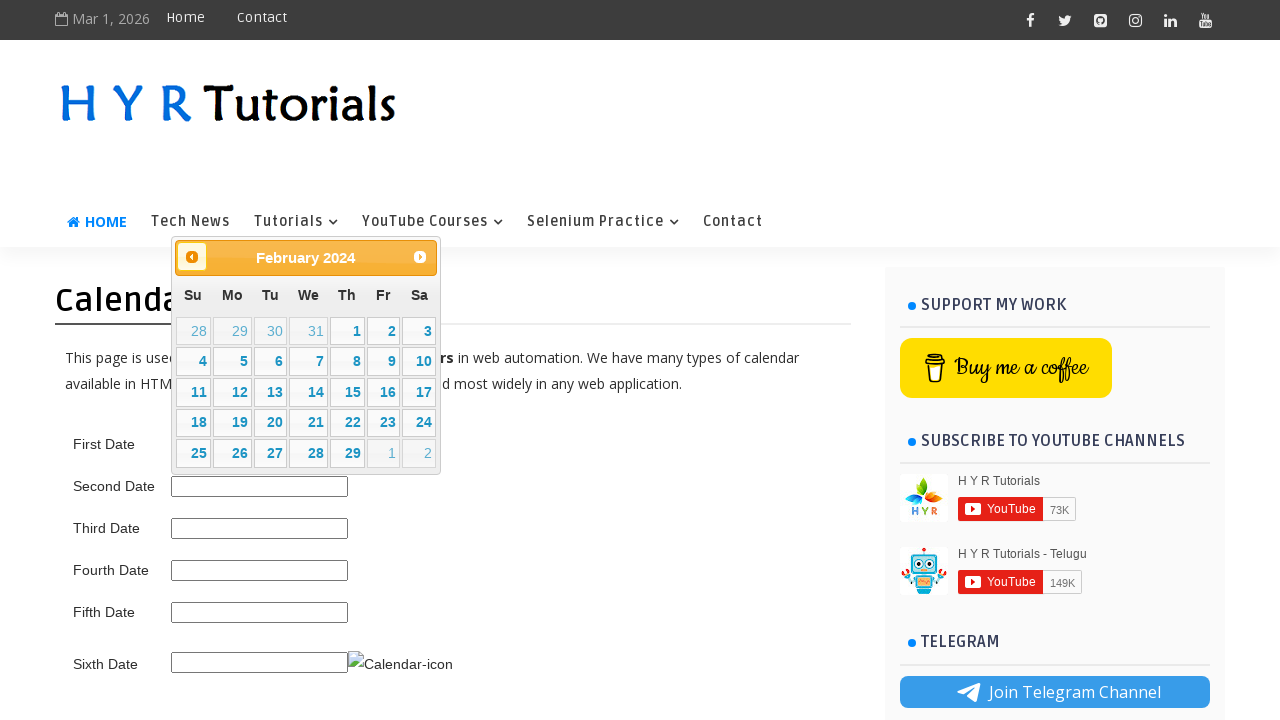

Waited for calendar to update after navigating to previous month
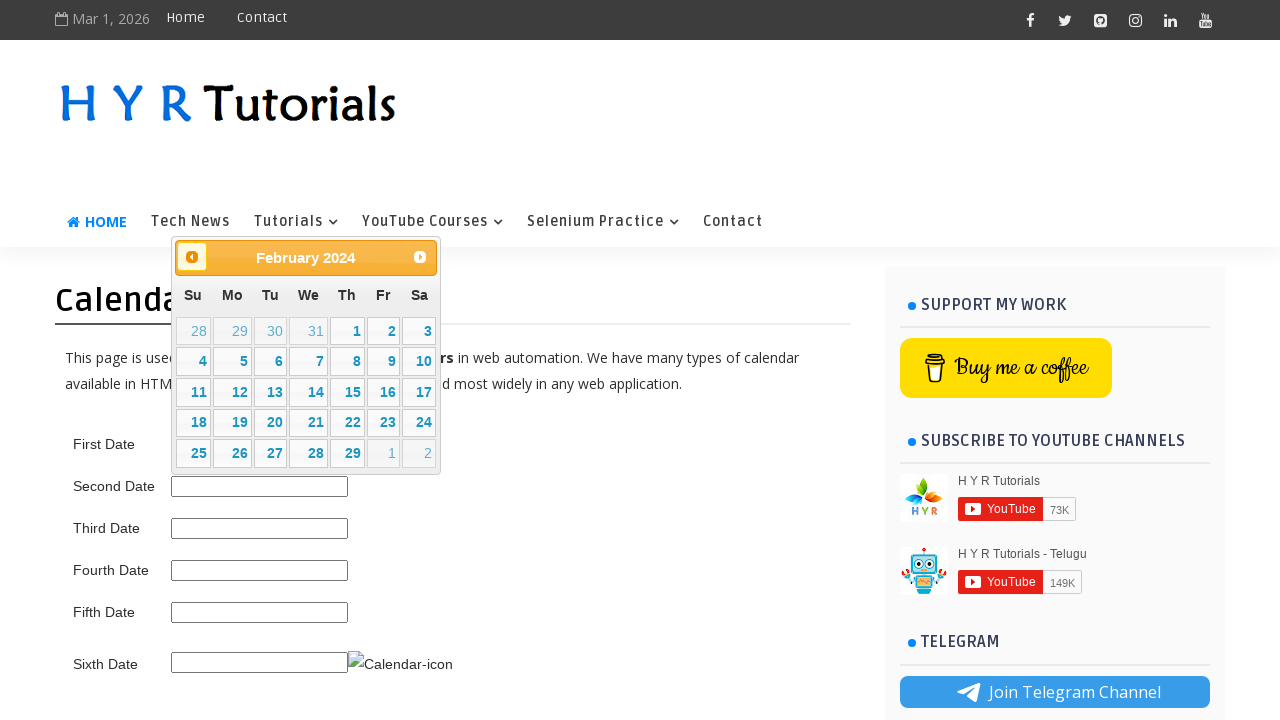

Clicked previous month button to navigate backwards at (192, 257) on .ui-datepicker-prev
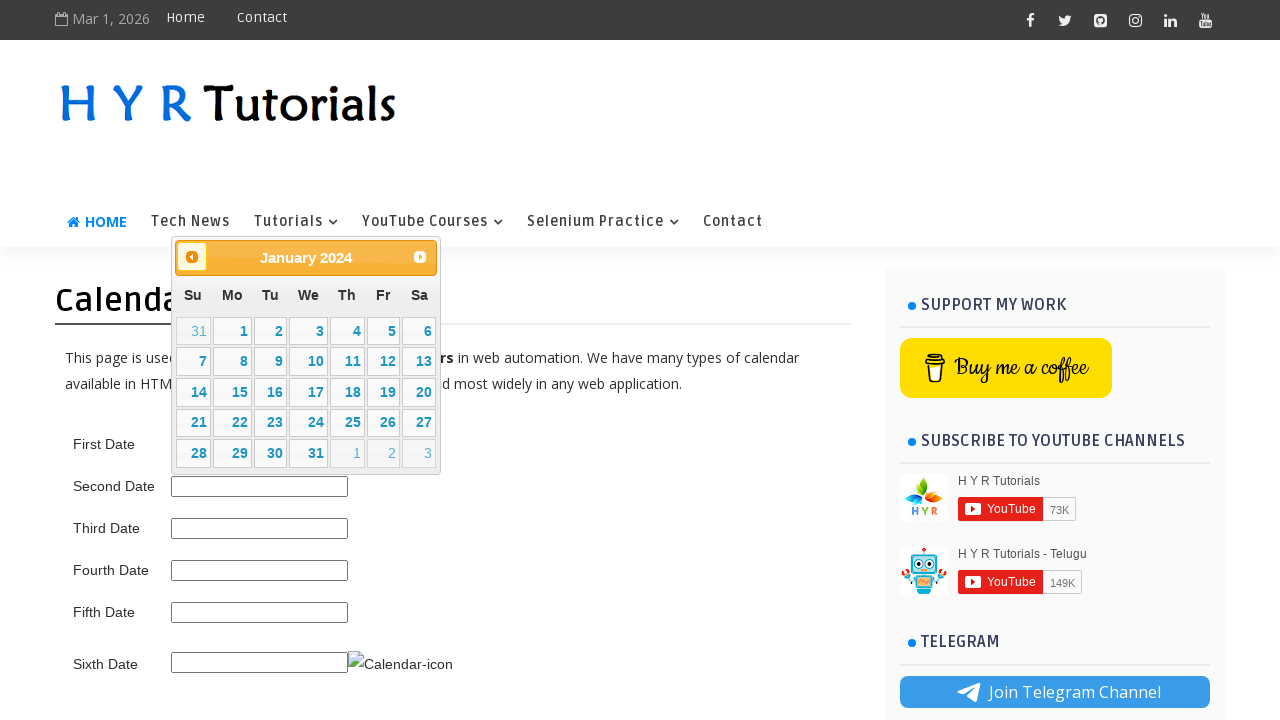

Waited for calendar to update after navigating to previous month
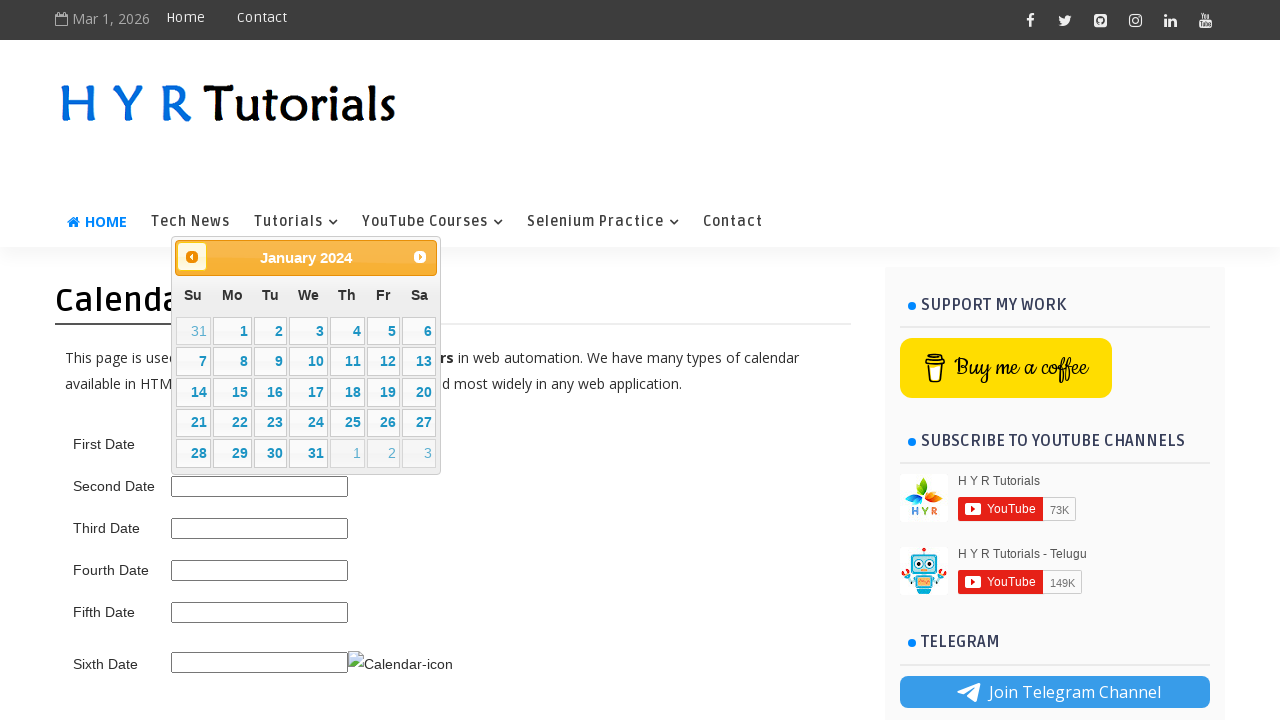

Clicked previous month button to navigate backwards at (192, 257) on .ui-datepicker-prev
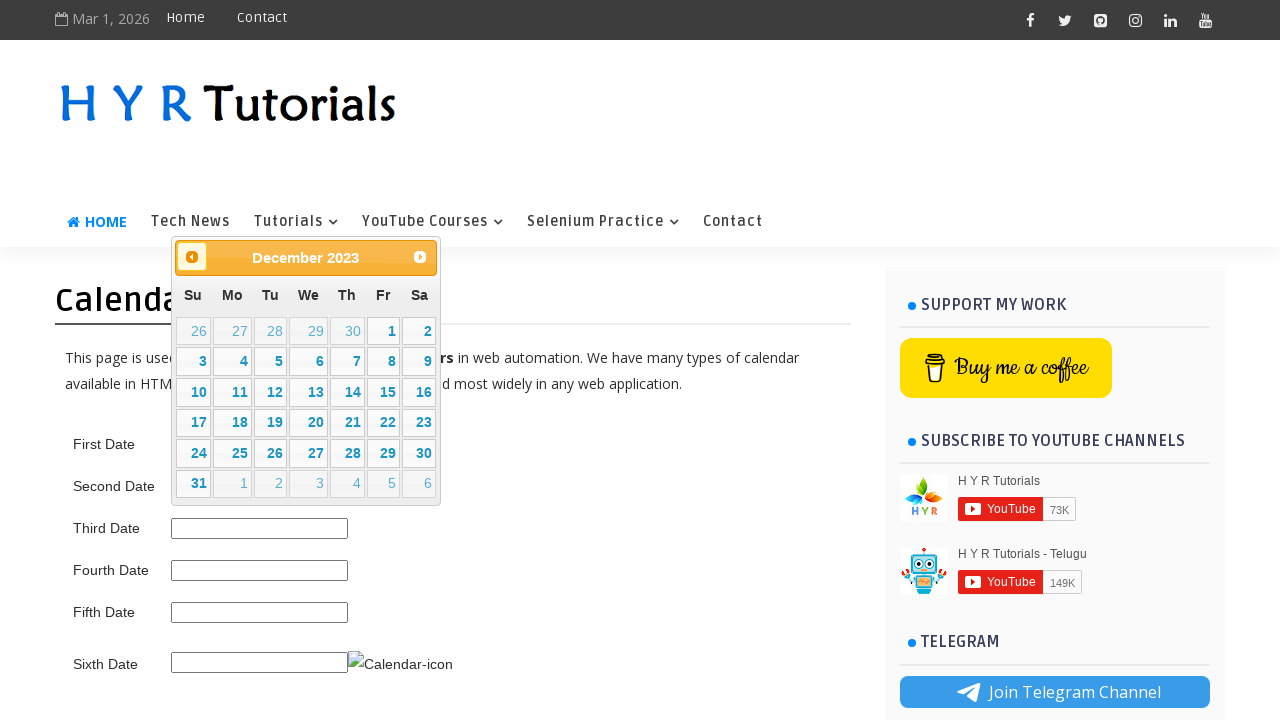

Waited for calendar to update after navigating to previous month
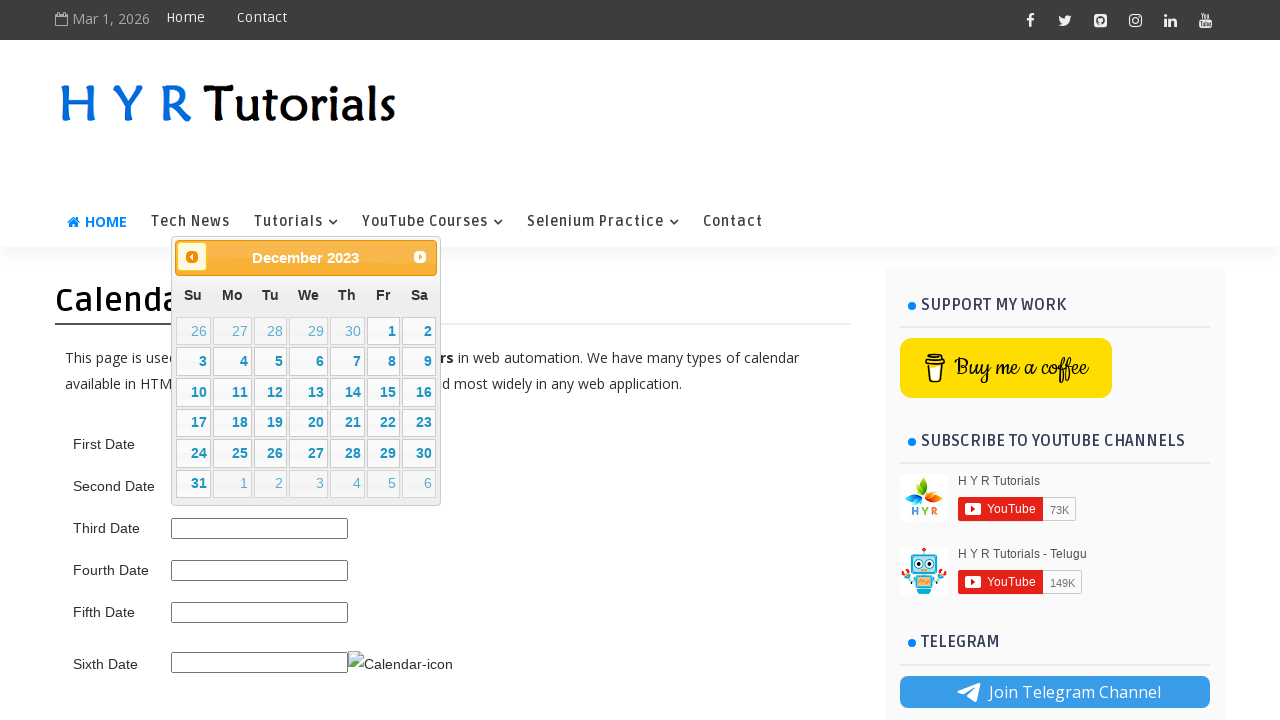

Clicked previous month button to navigate backwards at (192, 257) on .ui-datepicker-prev
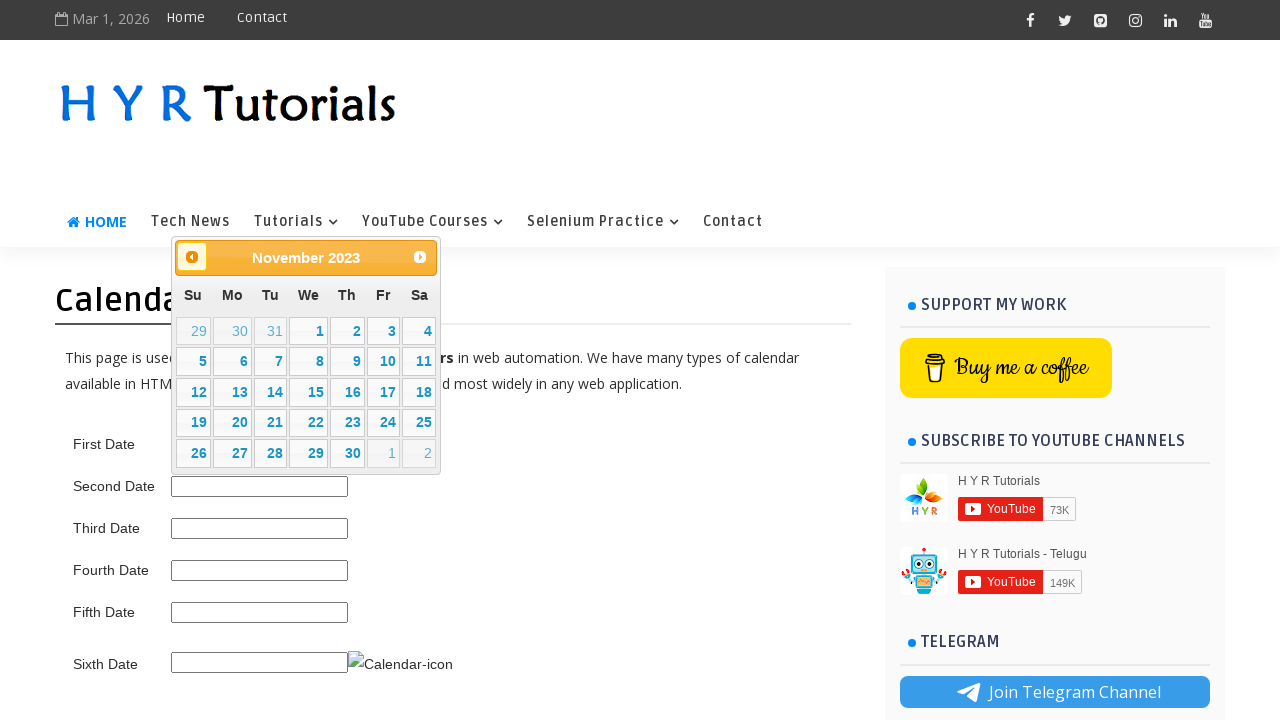

Waited for calendar to update after navigating to previous month
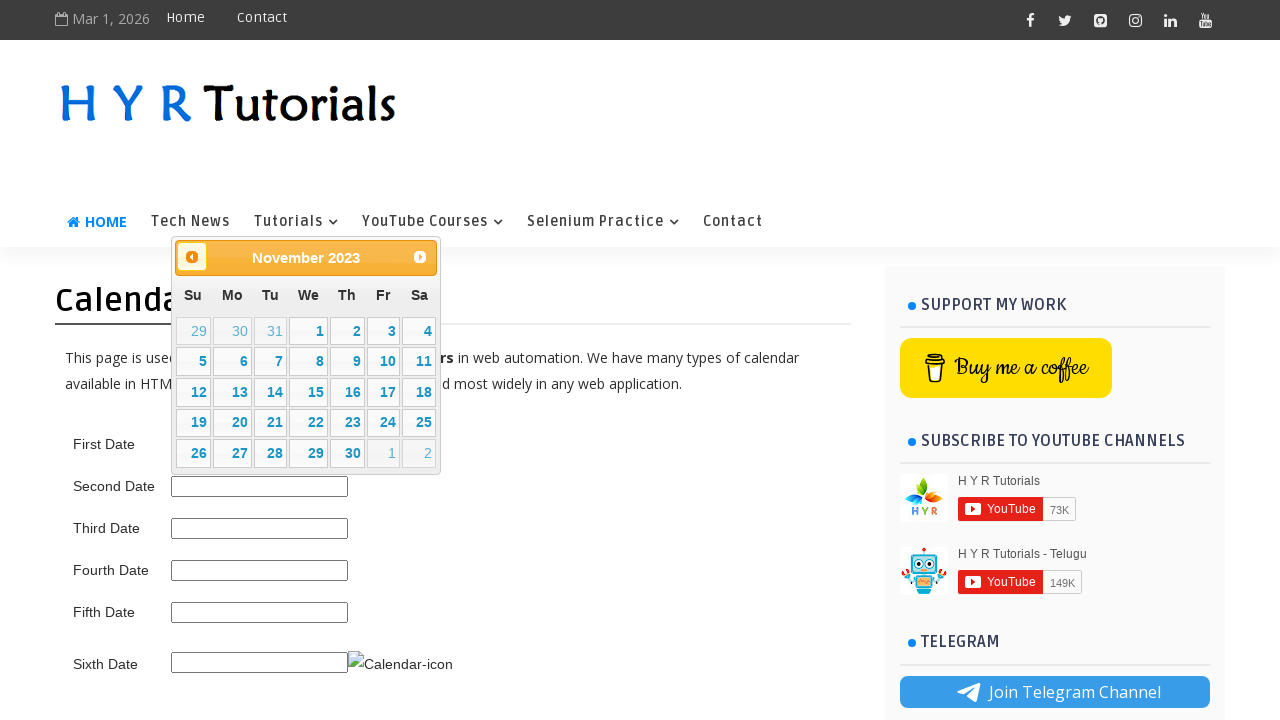

Clicked previous month button to navigate backwards at (192, 257) on .ui-datepicker-prev
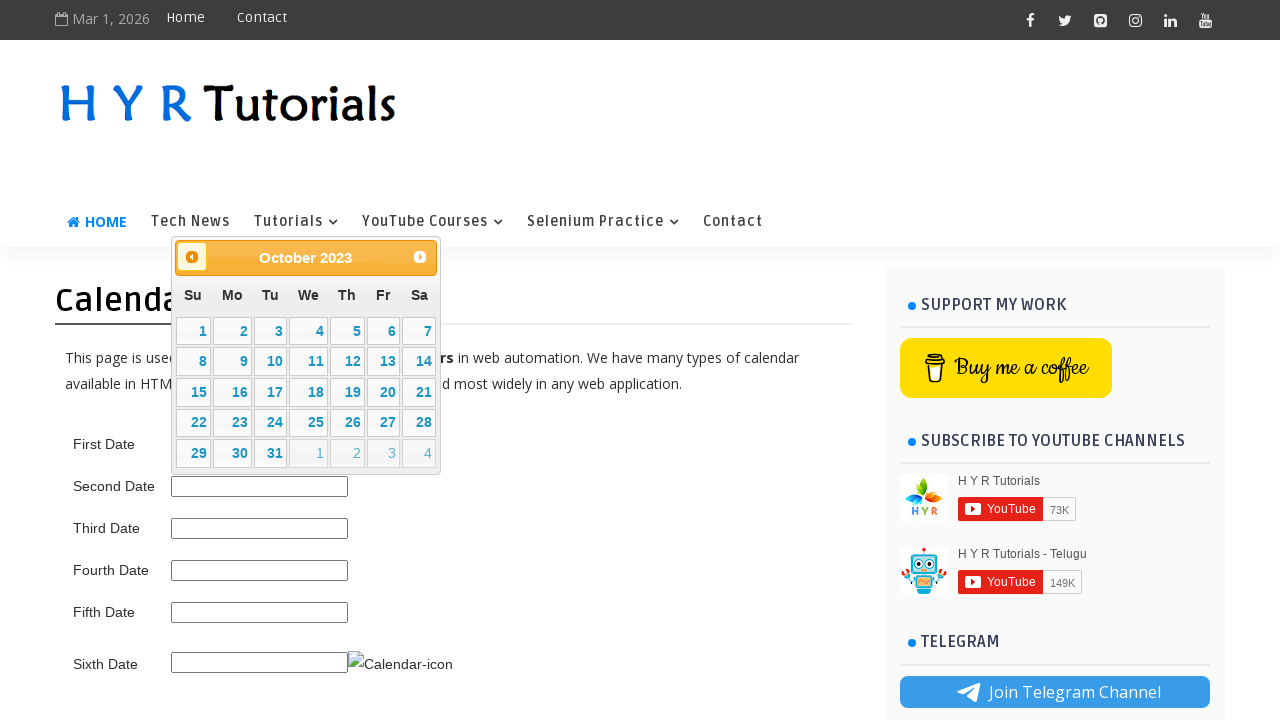

Waited for calendar to update after navigating to previous month
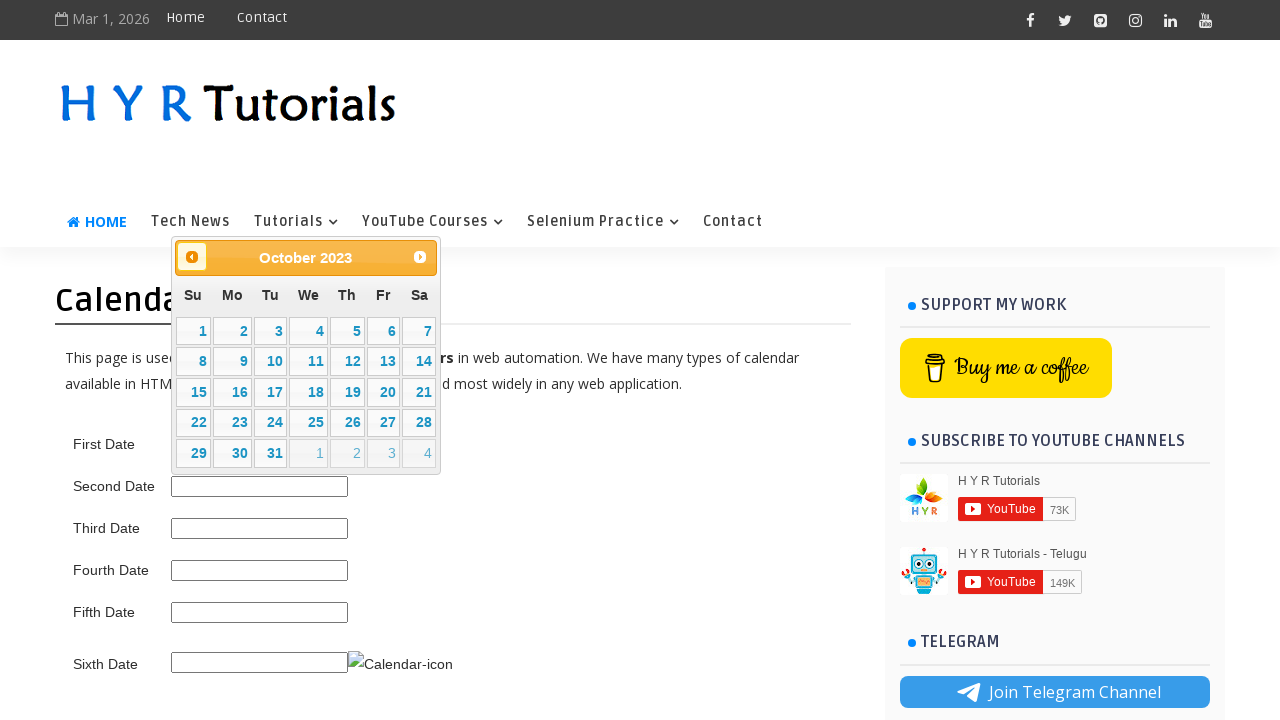

Clicked previous month button to navigate backwards at (192, 257) on .ui-datepicker-prev
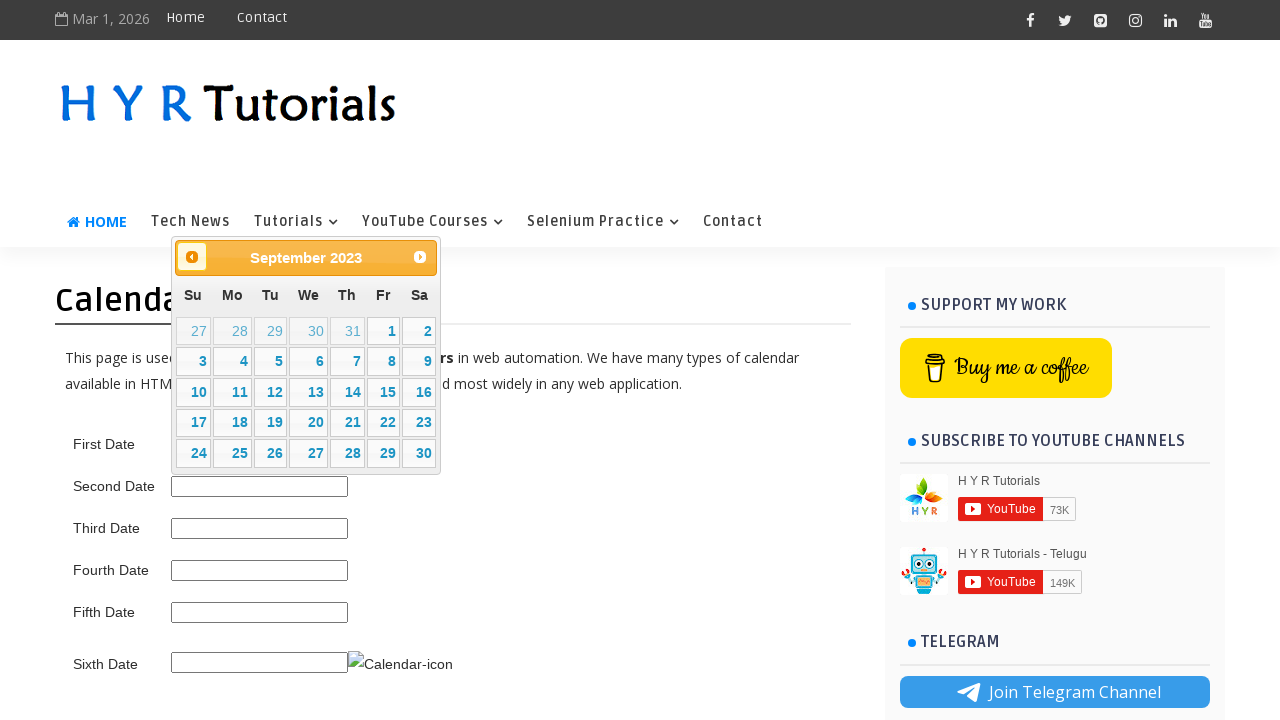

Waited for calendar to update after navigating to previous month
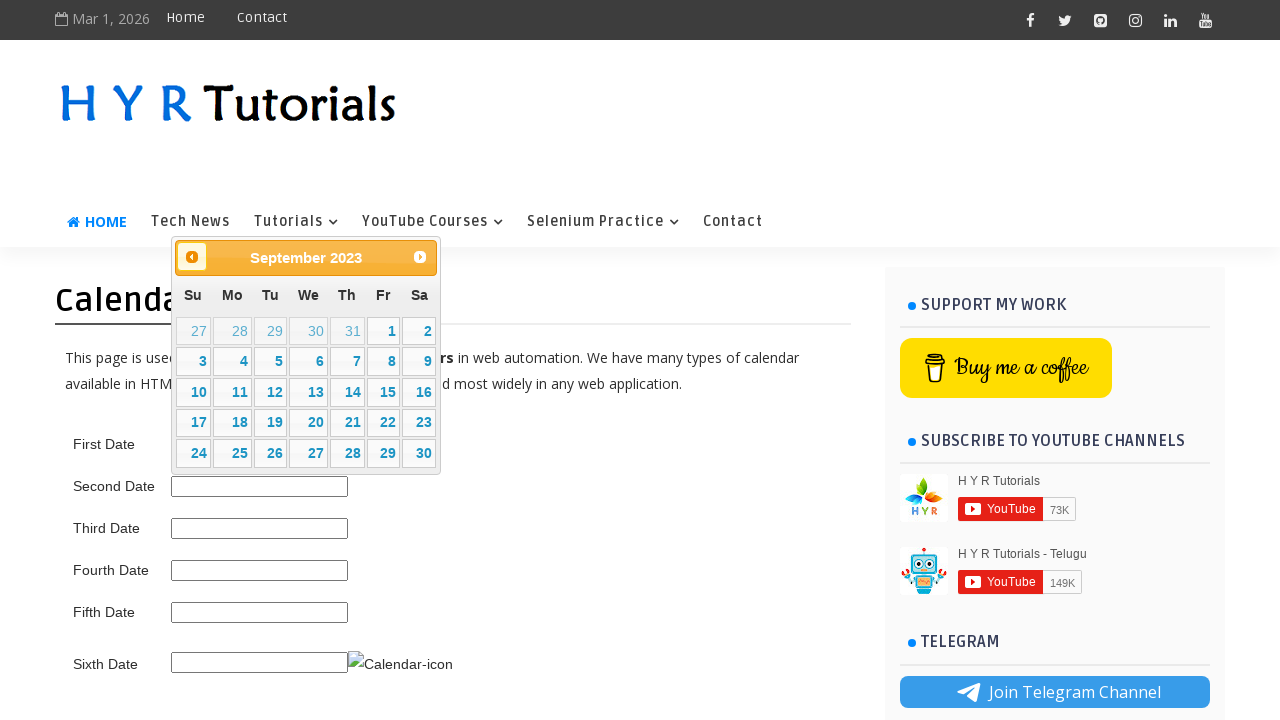

Clicked previous month button to navigate backwards at (192, 257) on .ui-datepicker-prev
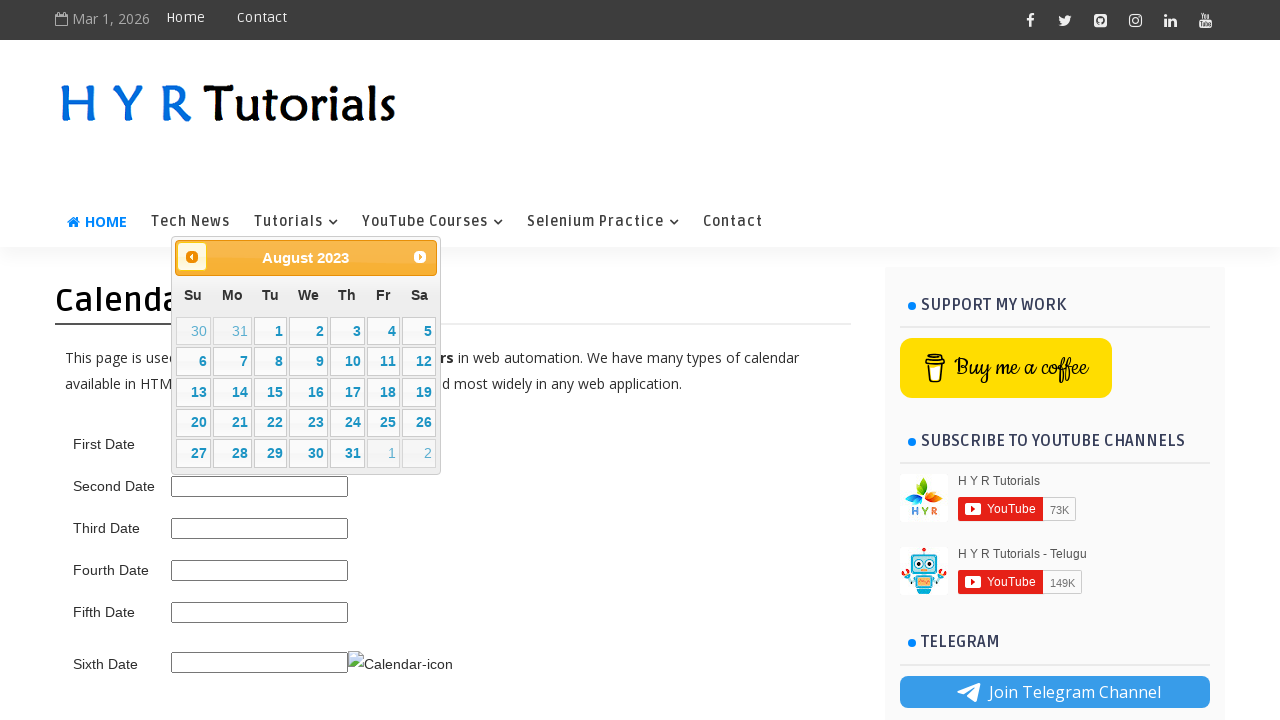

Waited for calendar to update after navigating to previous month
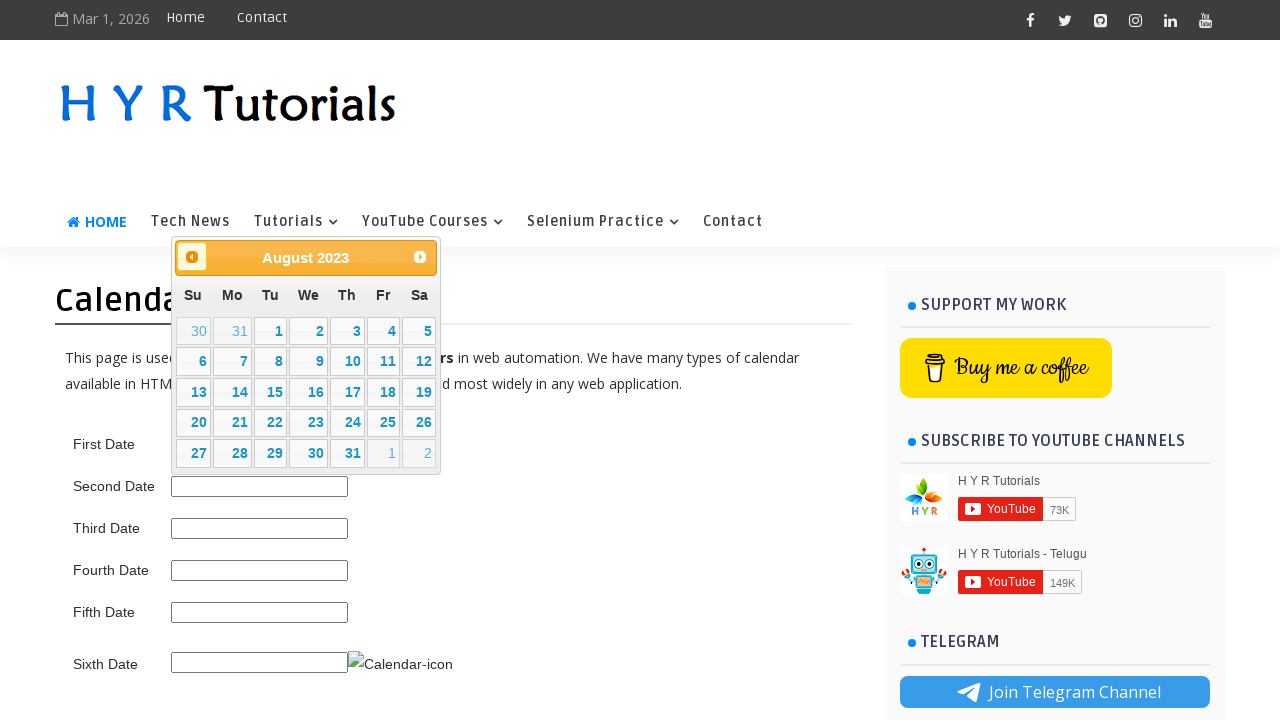

Clicked previous month button to navigate backwards at (192, 257) on .ui-datepicker-prev
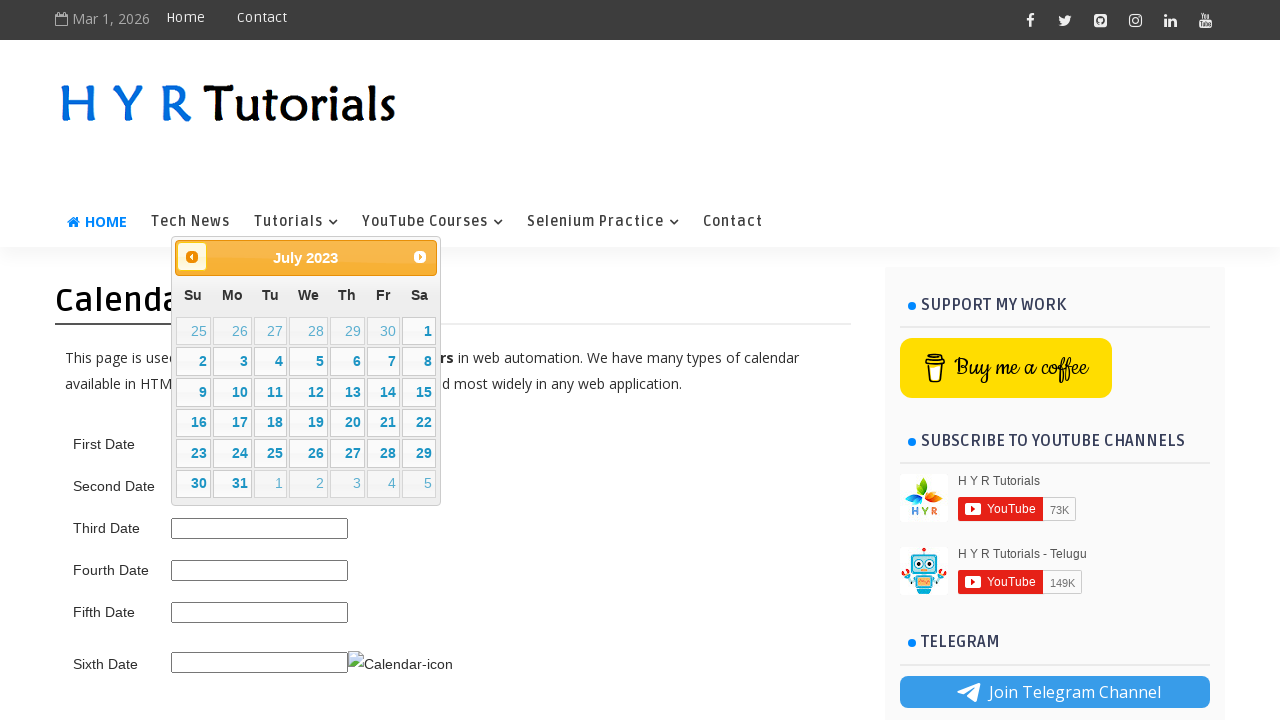

Waited for calendar to update after navigating to previous month
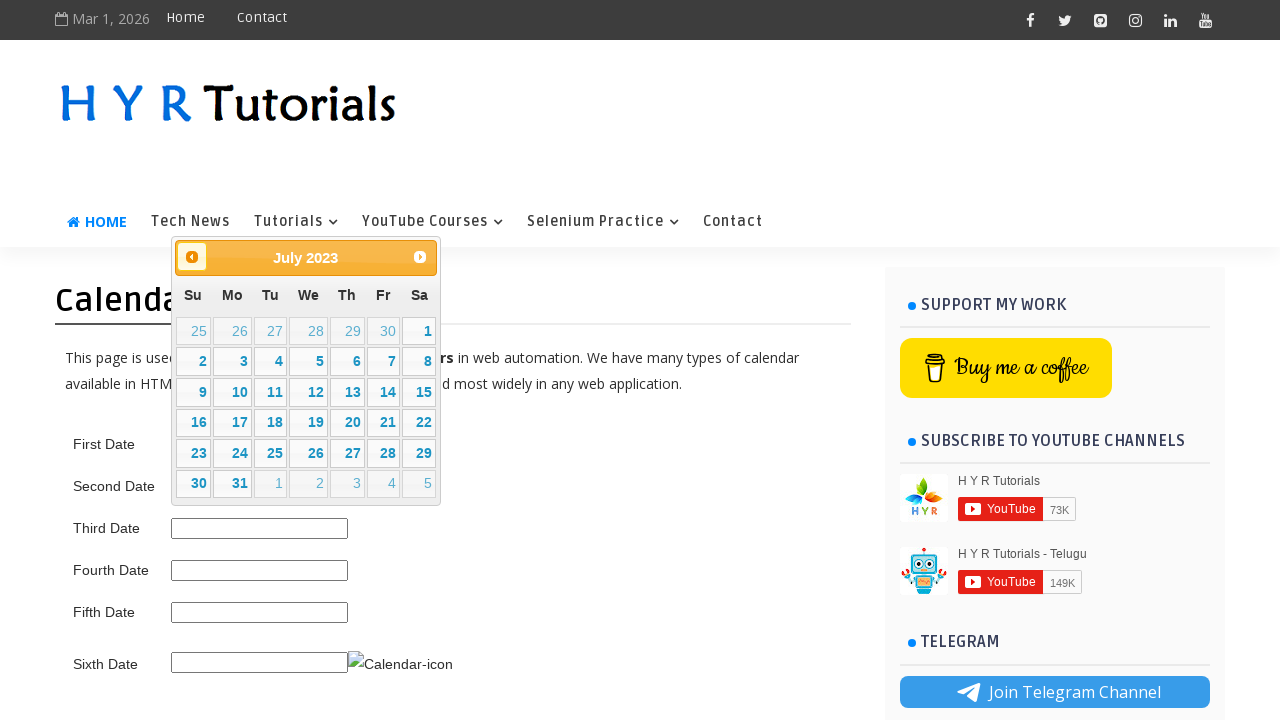

Clicked previous month button to navigate backwards at (192, 257) on .ui-datepicker-prev
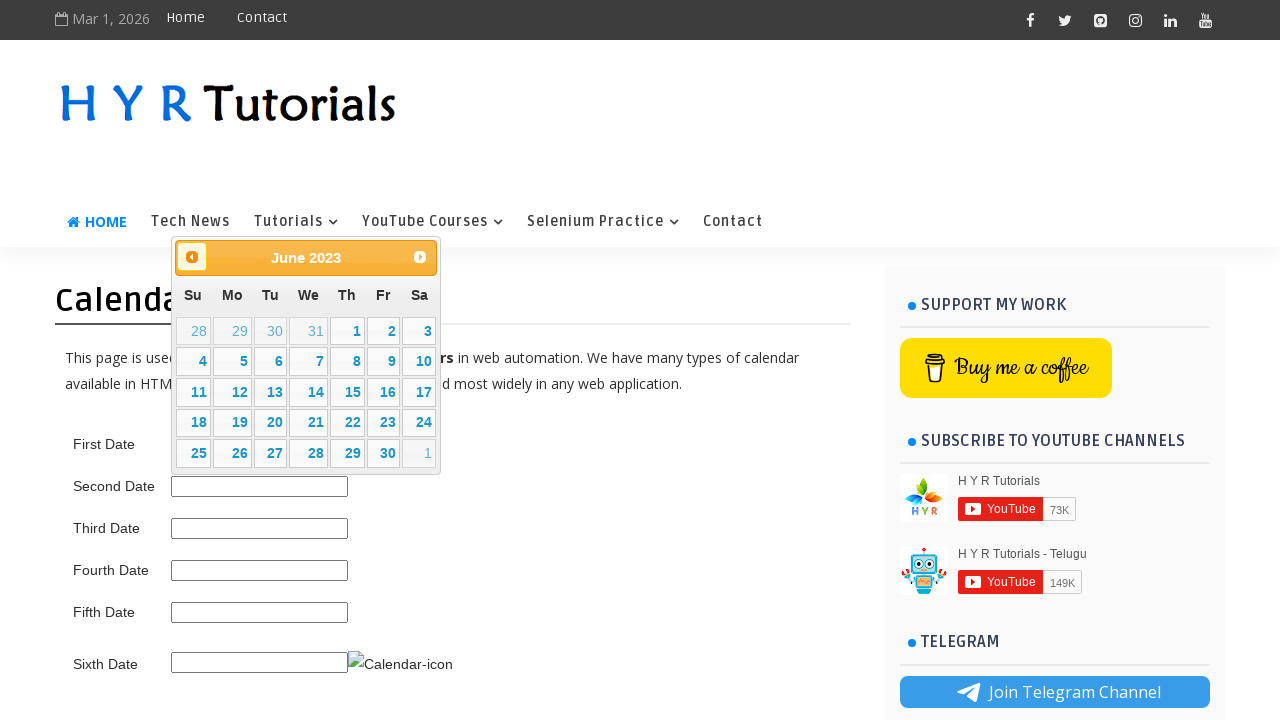

Waited for calendar to update after navigating to previous month
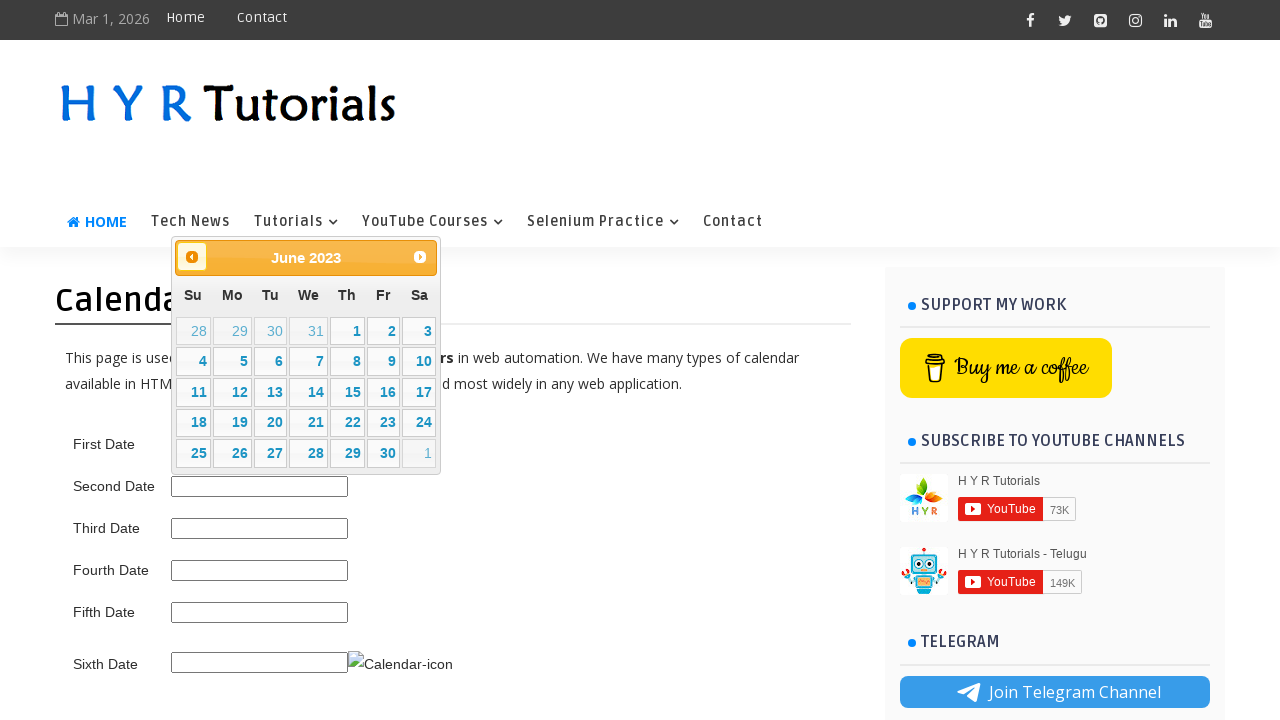

Clicked previous month button to navigate backwards at (192, 257) on .ui-datepicker-prev
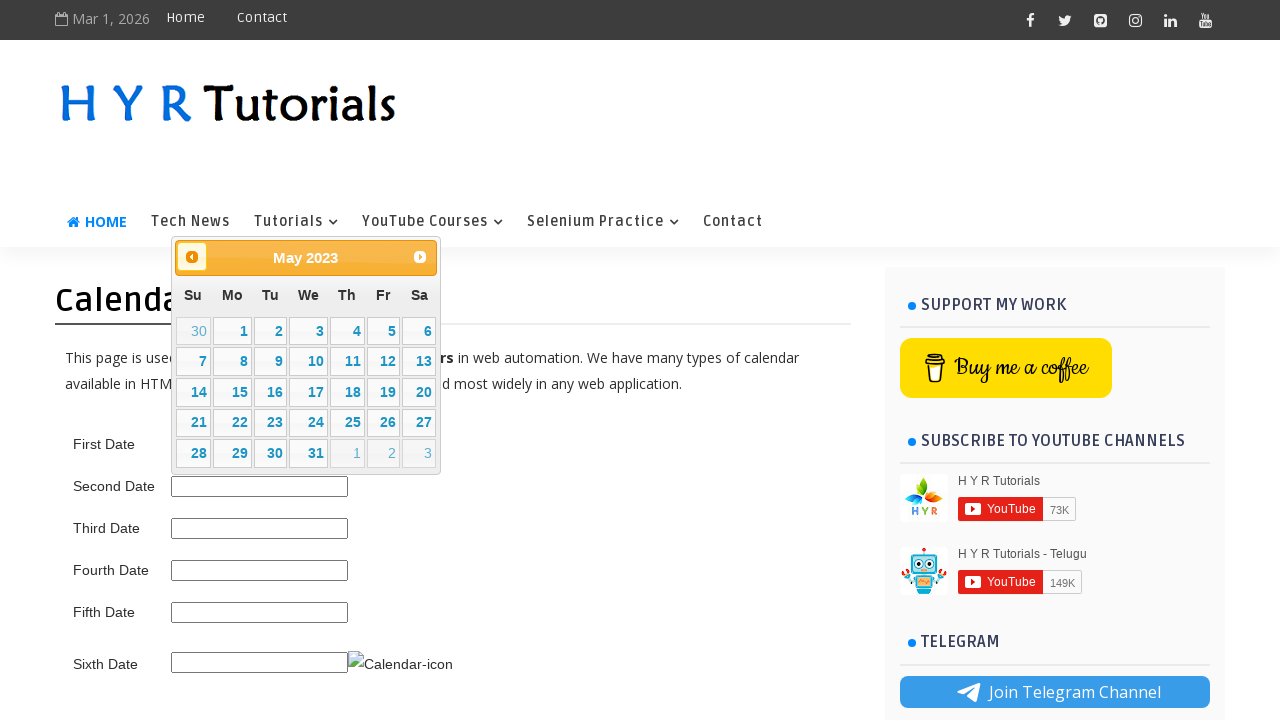

Waited for calendar to update after navigating to previous month
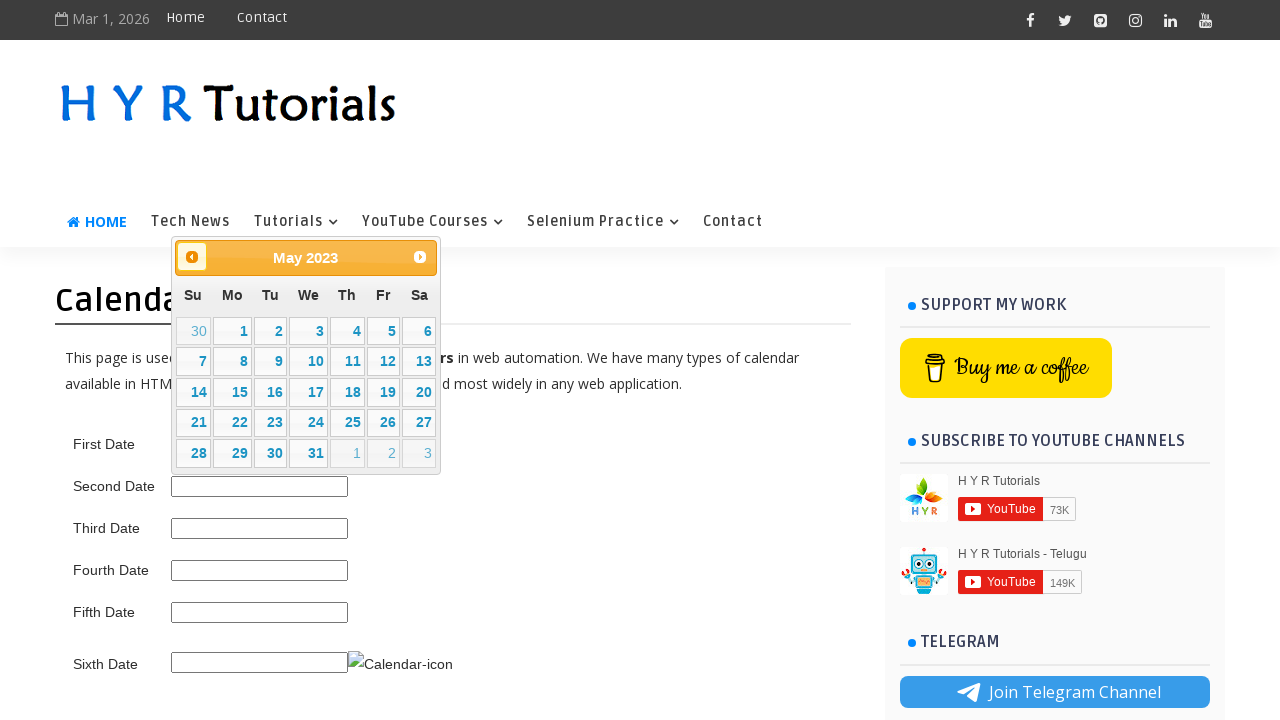

Clicked previous month button to navigate backwards at (192, 257) on .ui-datepicker-prev
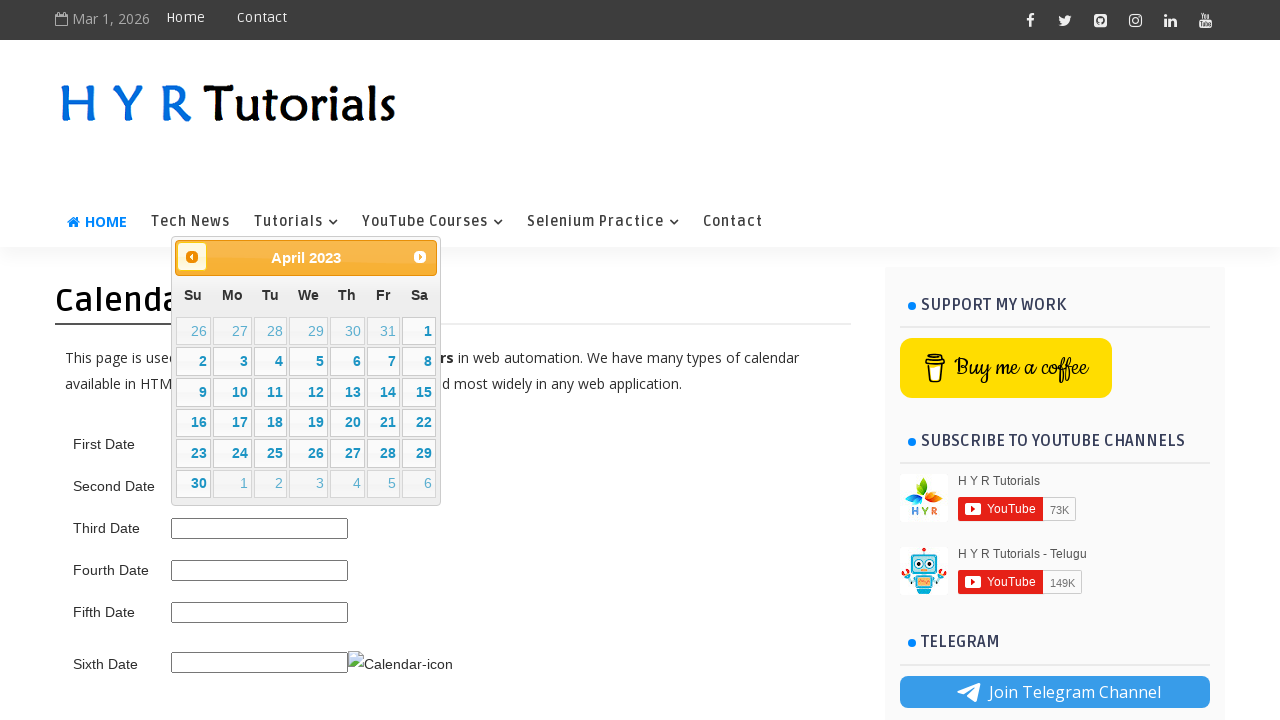

Waited for calendar to update after navigating to previous month
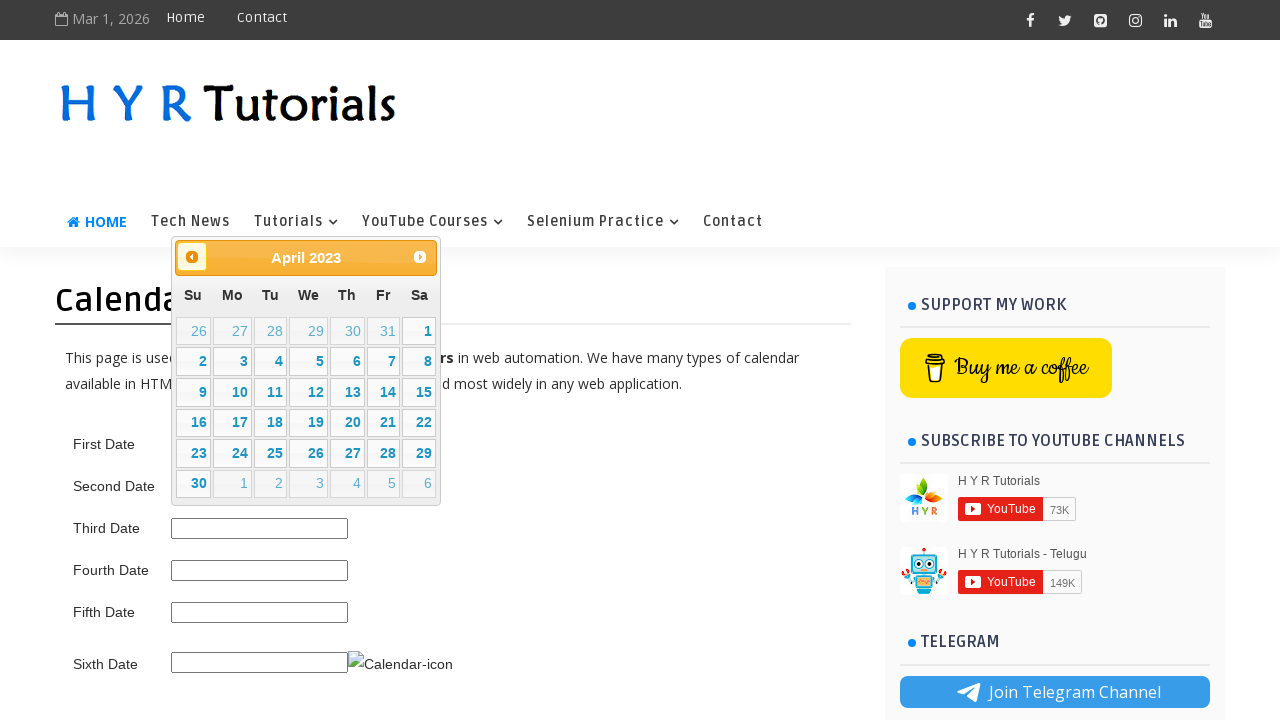

Clicked previous month button to navigate backwards at (192, 257) on .ui-datepicker-prev
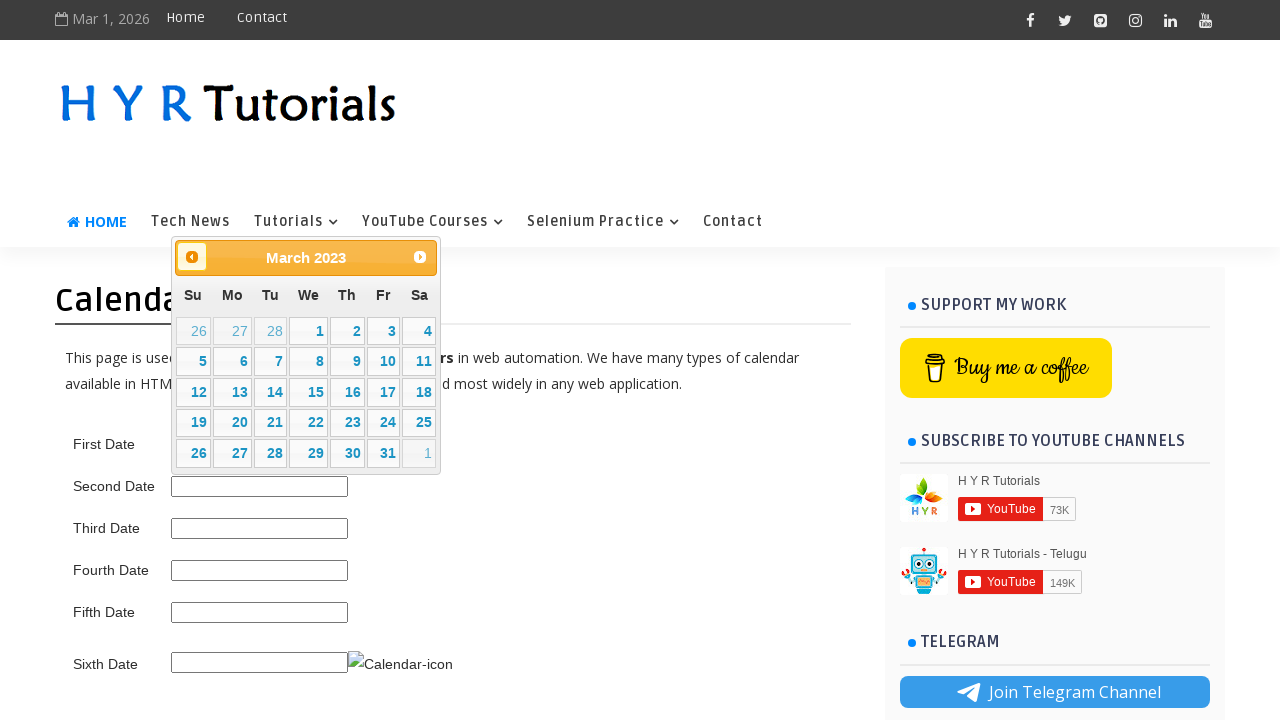

Waited for calendar to update after navigating to previous month
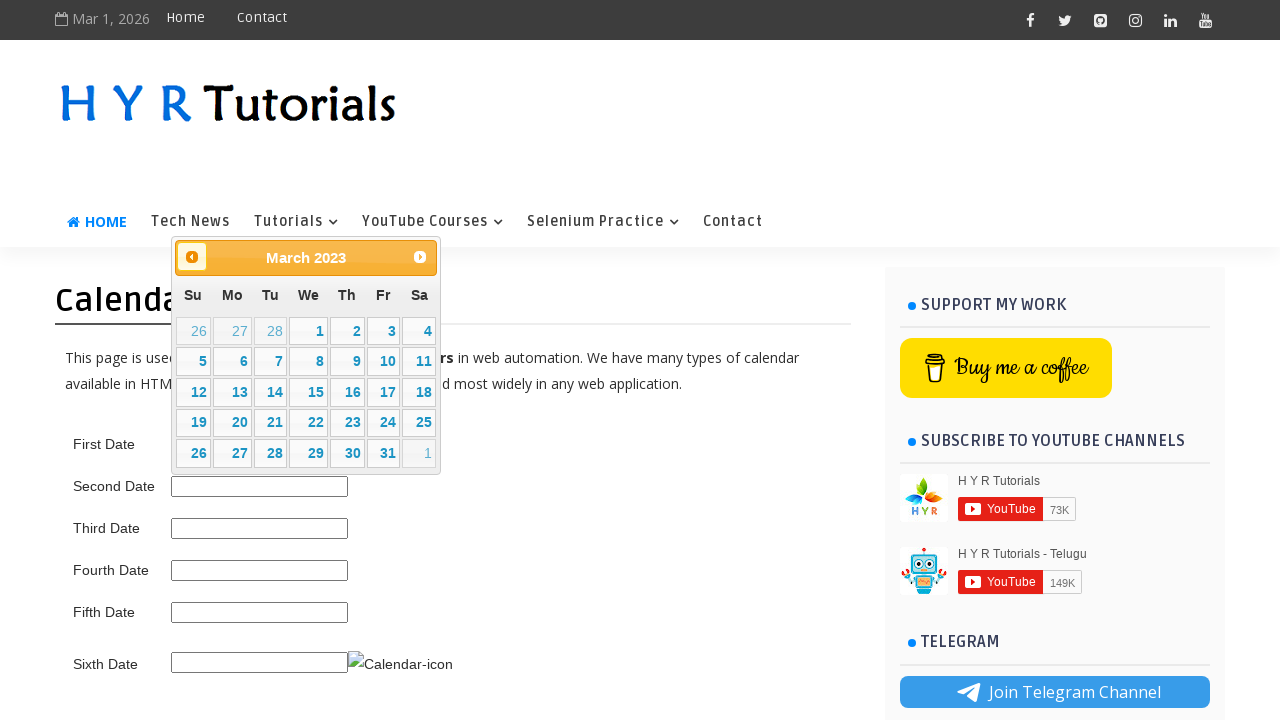

Clicked previous month button to navigate backwards at (192, 257) on .ui-datepicker-prev
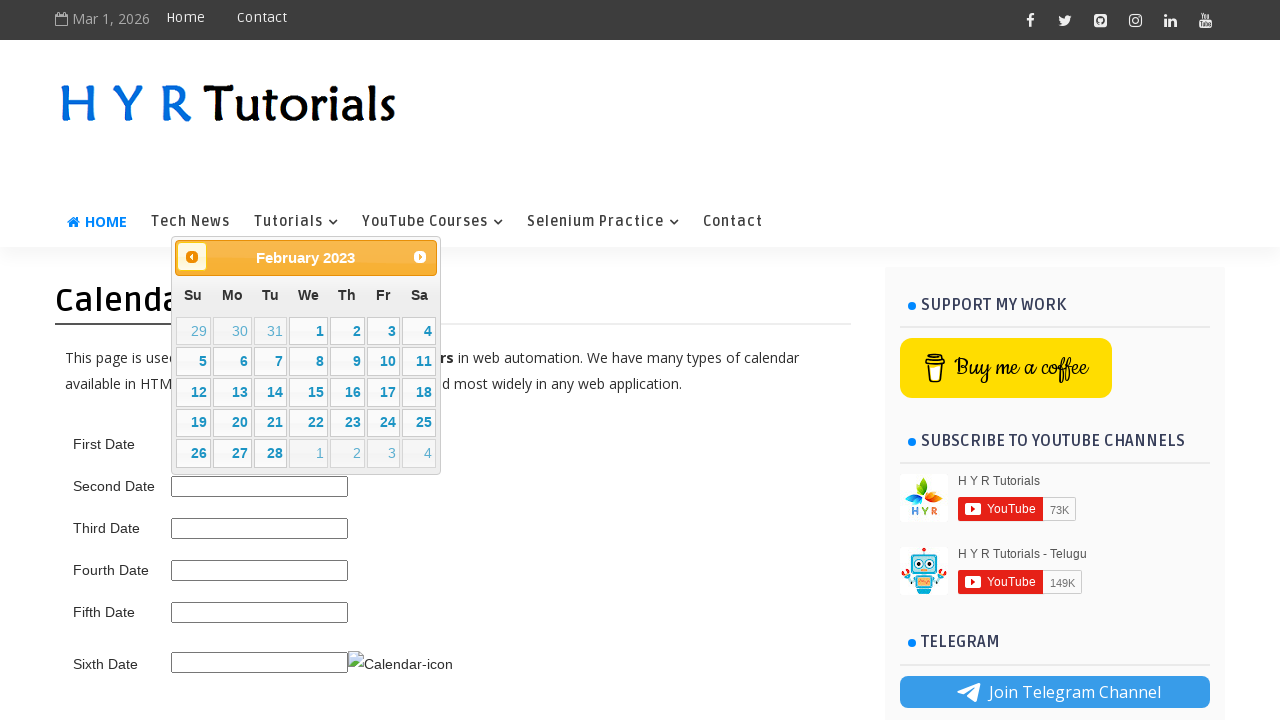

Waited for calendar to update after navigating to previous month
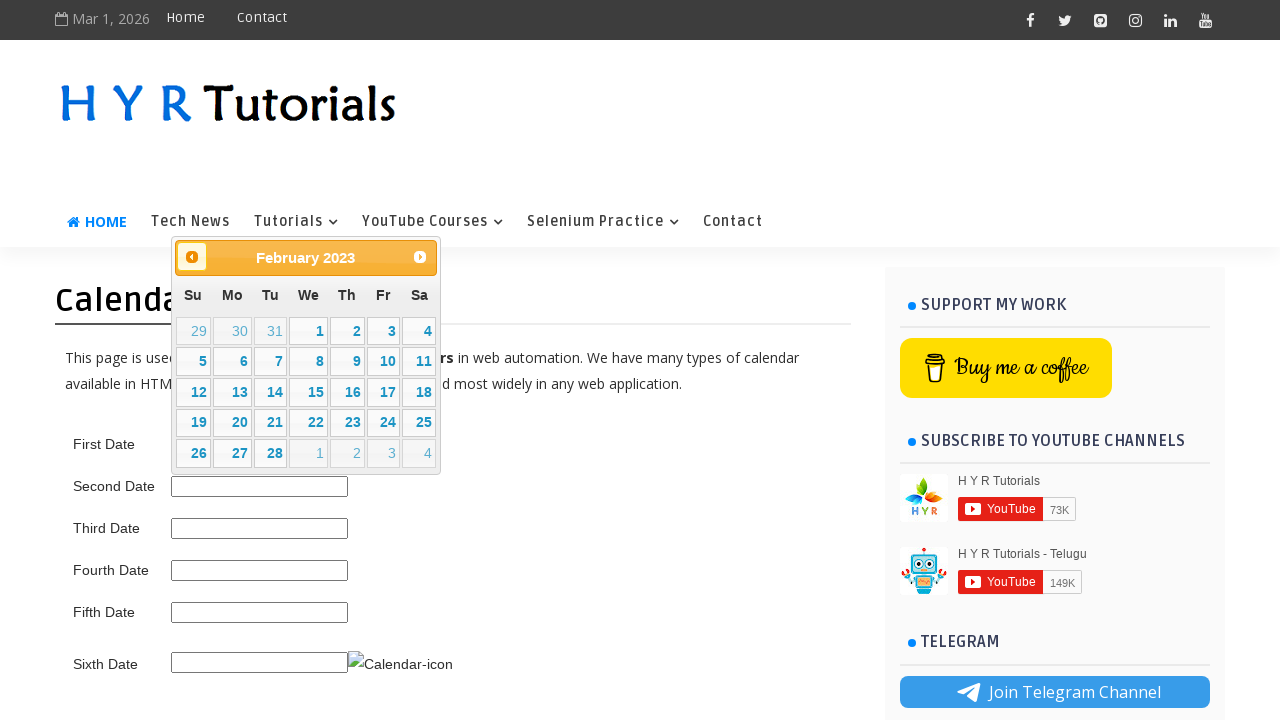

Clicked previous month button to navigate backwards at (192, 257) on .ui-datepicker-prev
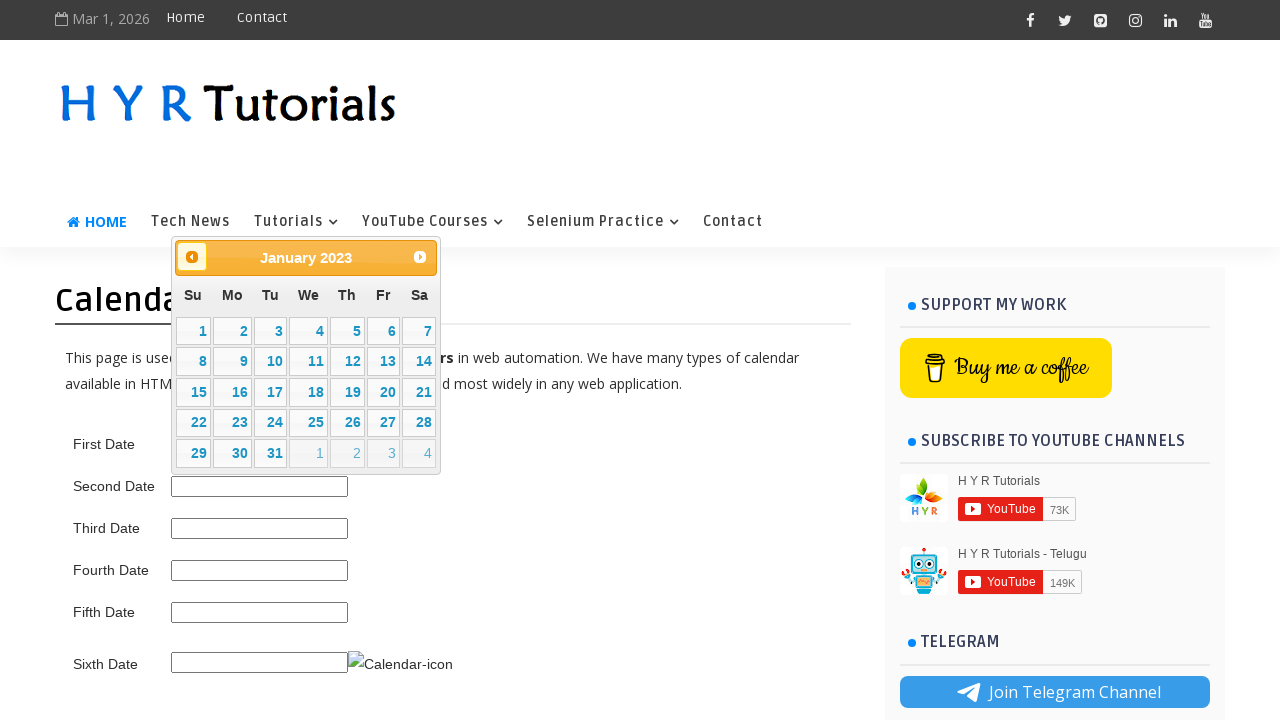

Waited for calendar to update after navigating to previous month
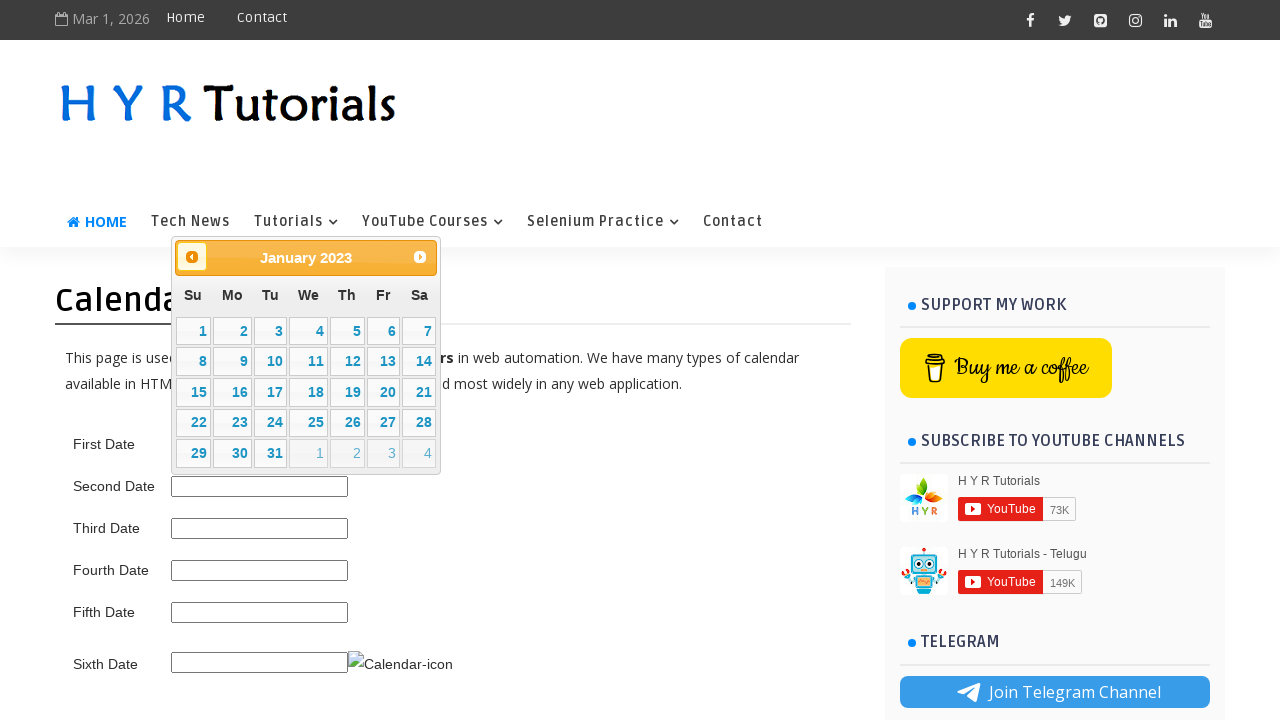

Clicked previous month button to navigate backwards at (192, 257) on .ui-datepicker-prev
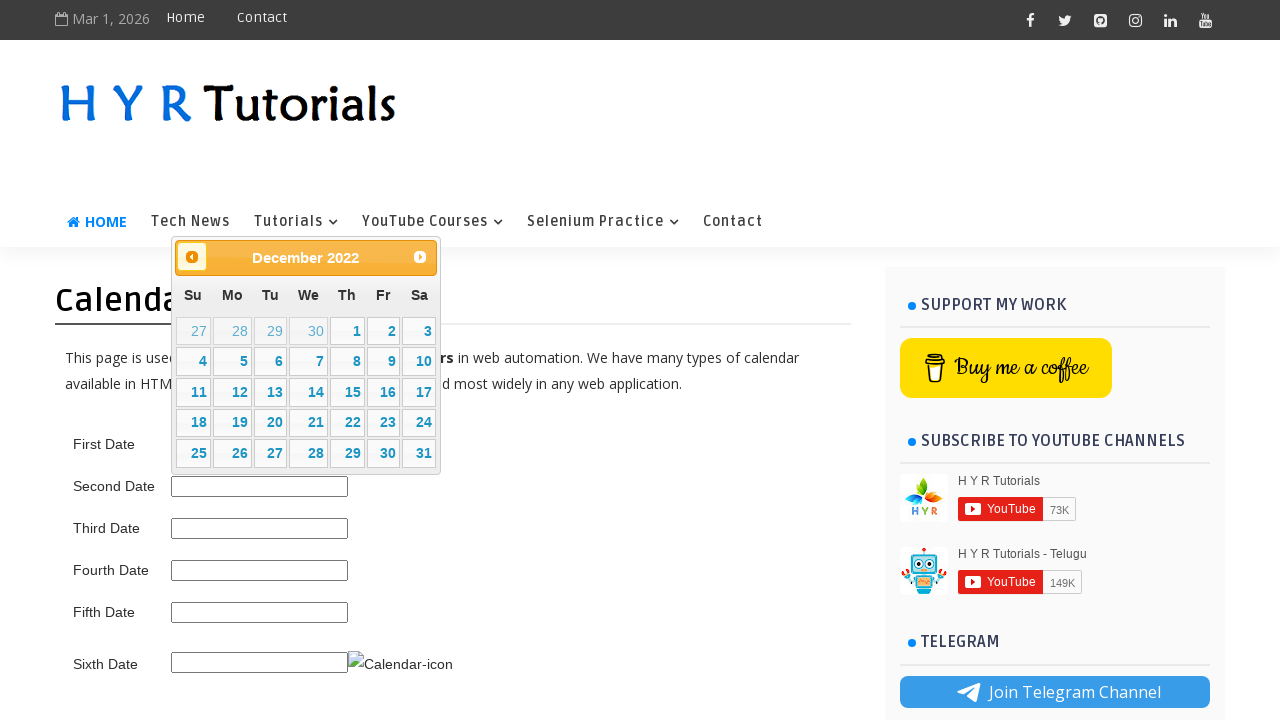

Waited for calendar to update after navigating to previous month
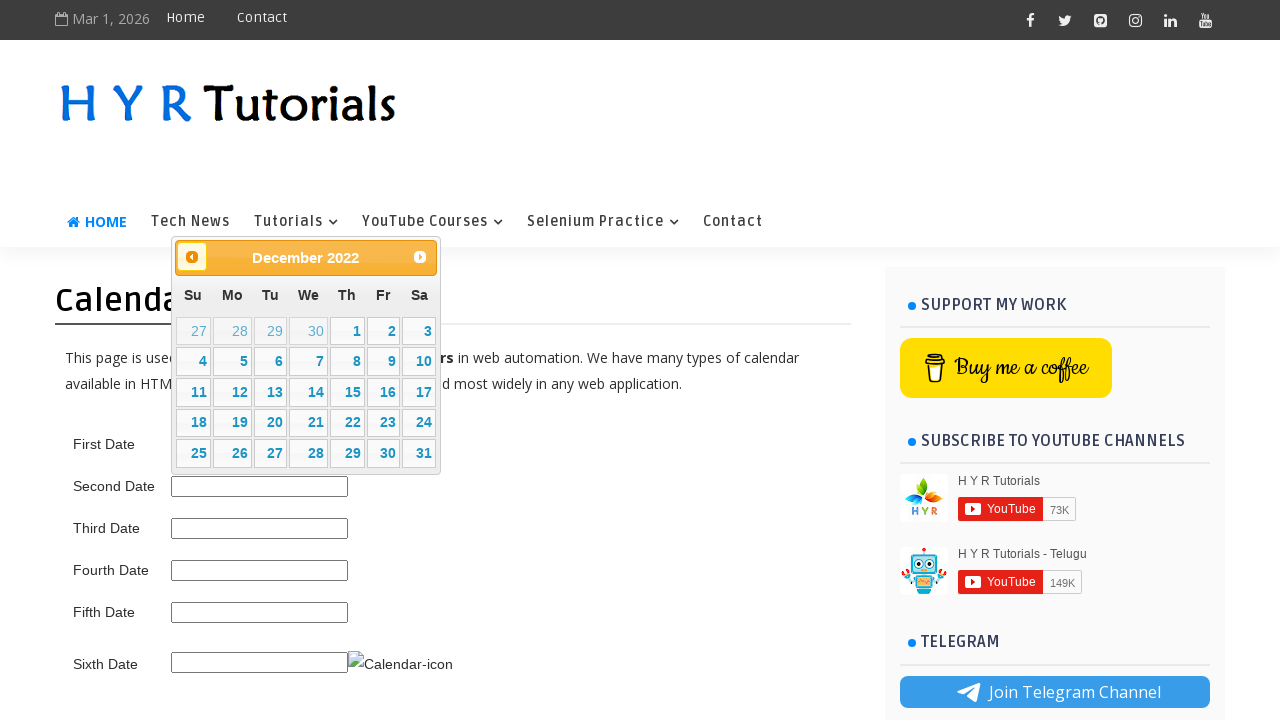

Clicked previous month button to navigate backwards at (192, 257) on .ui-datepicker-prev
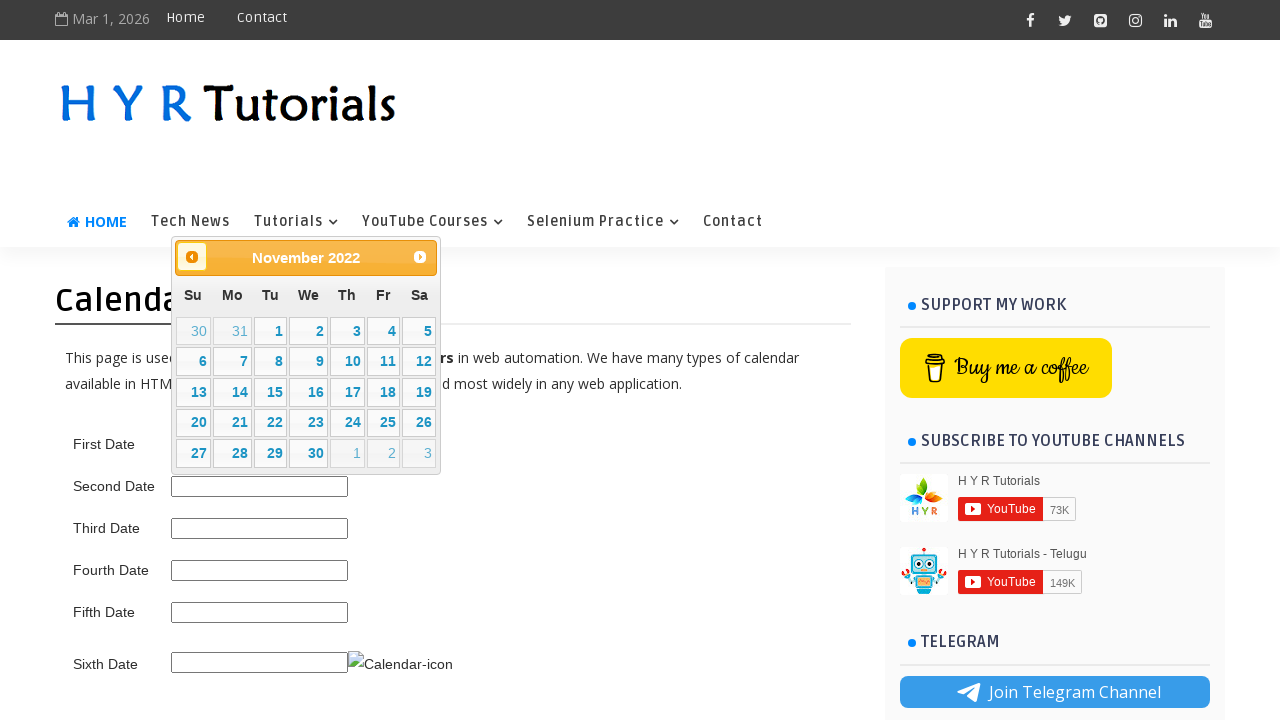

Waited for calendar to update after navigating to previous month
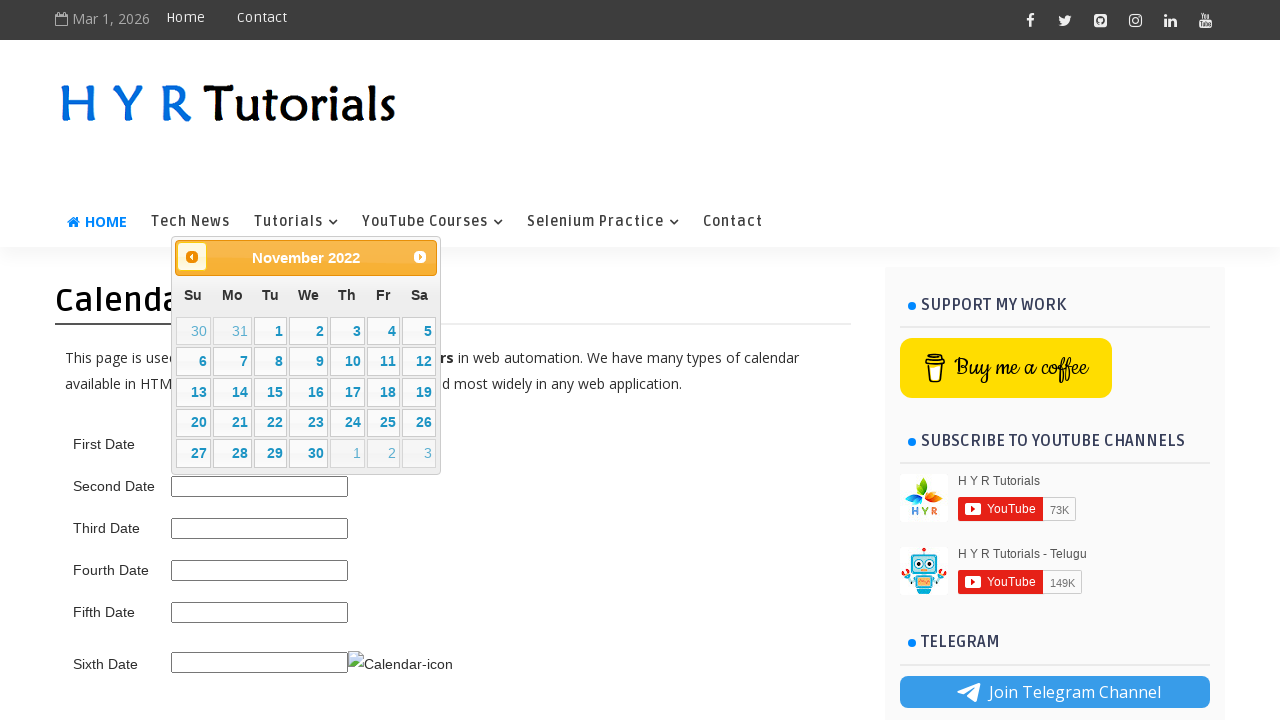

Clicked previous month button to navigate backwards at (192, 257) on .ui-datepicker-prev
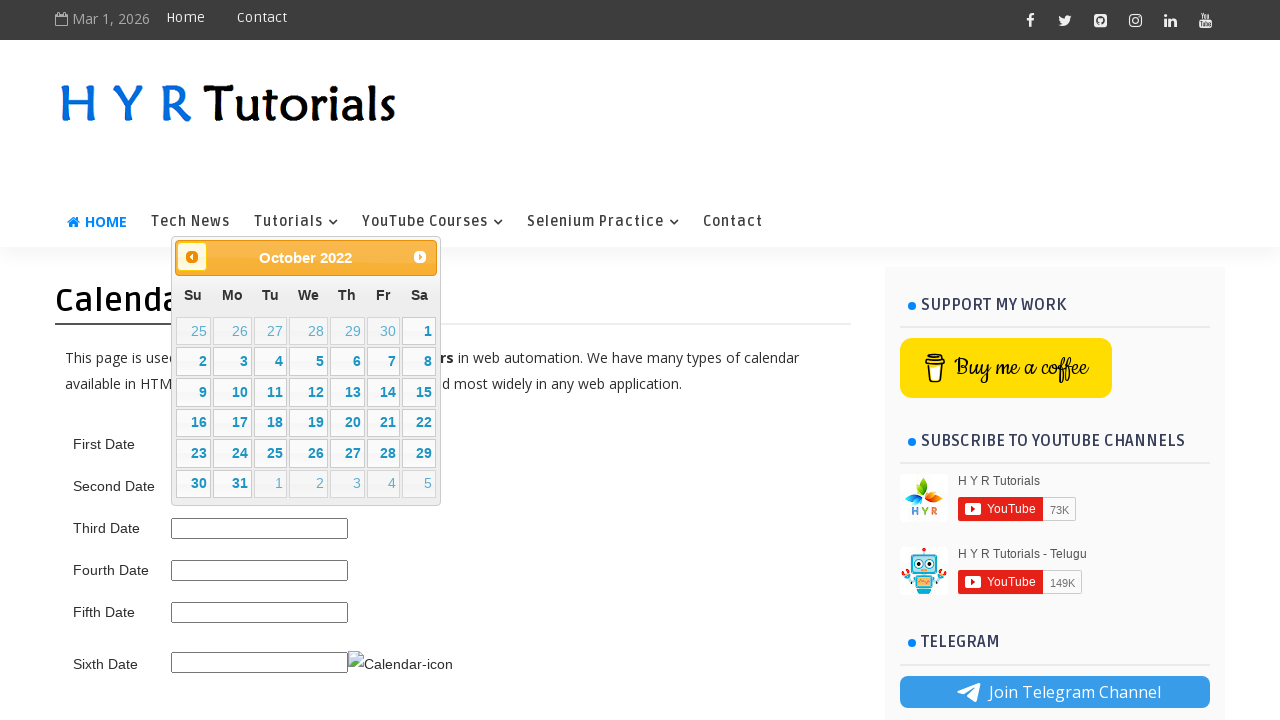

Waited for calendar to update after navigating to previous month
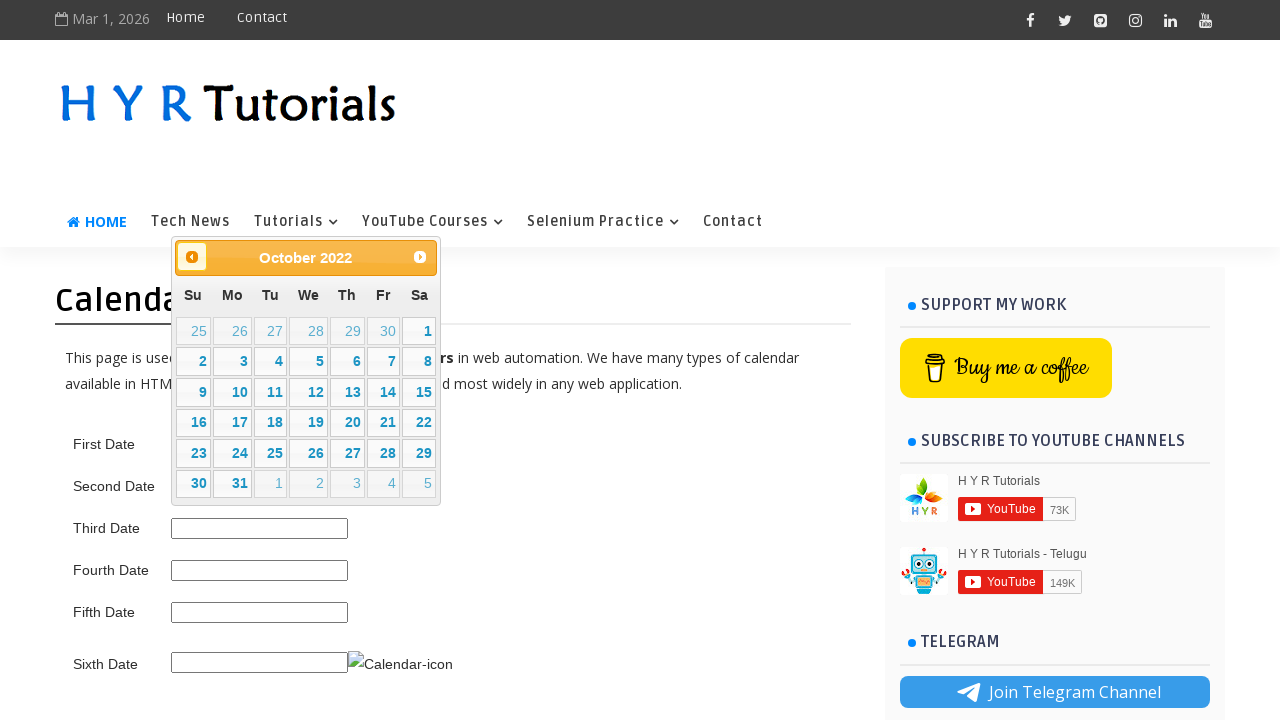

Clicked previous month button to navigate backwards at (192, 257) on .ui-datepicker-prev
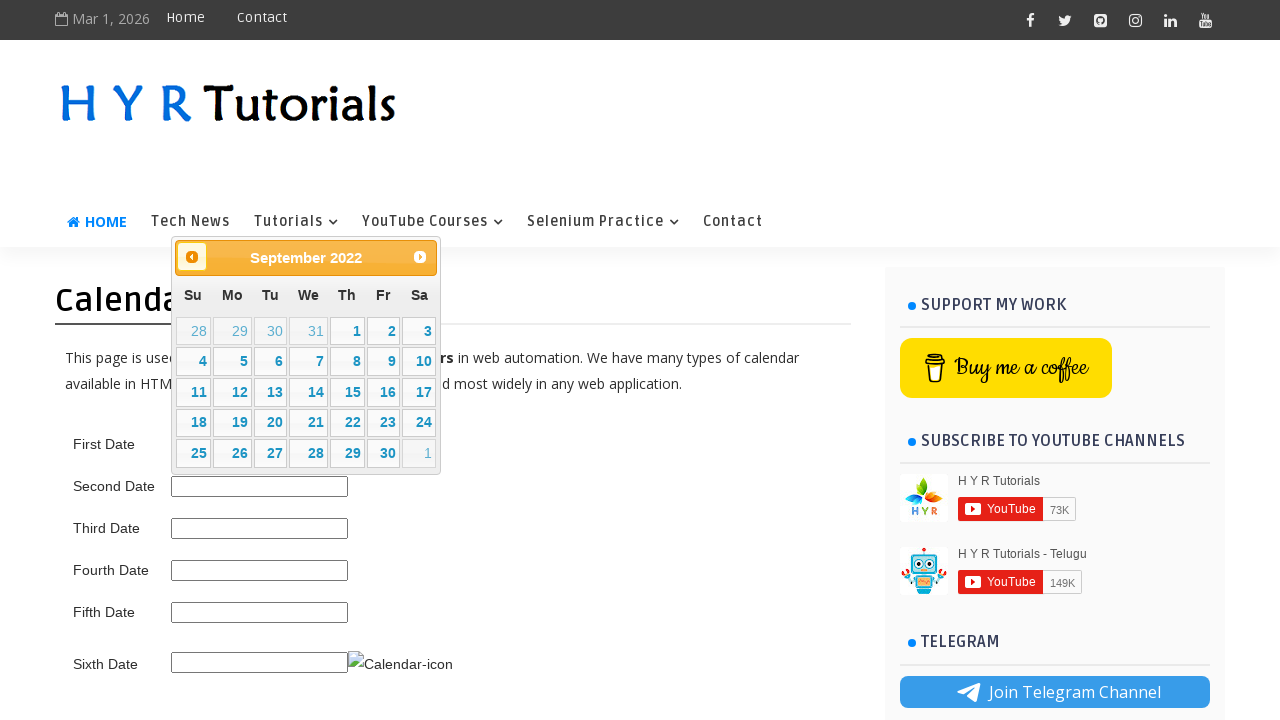

Waited for calendar to update after navigating to previous month
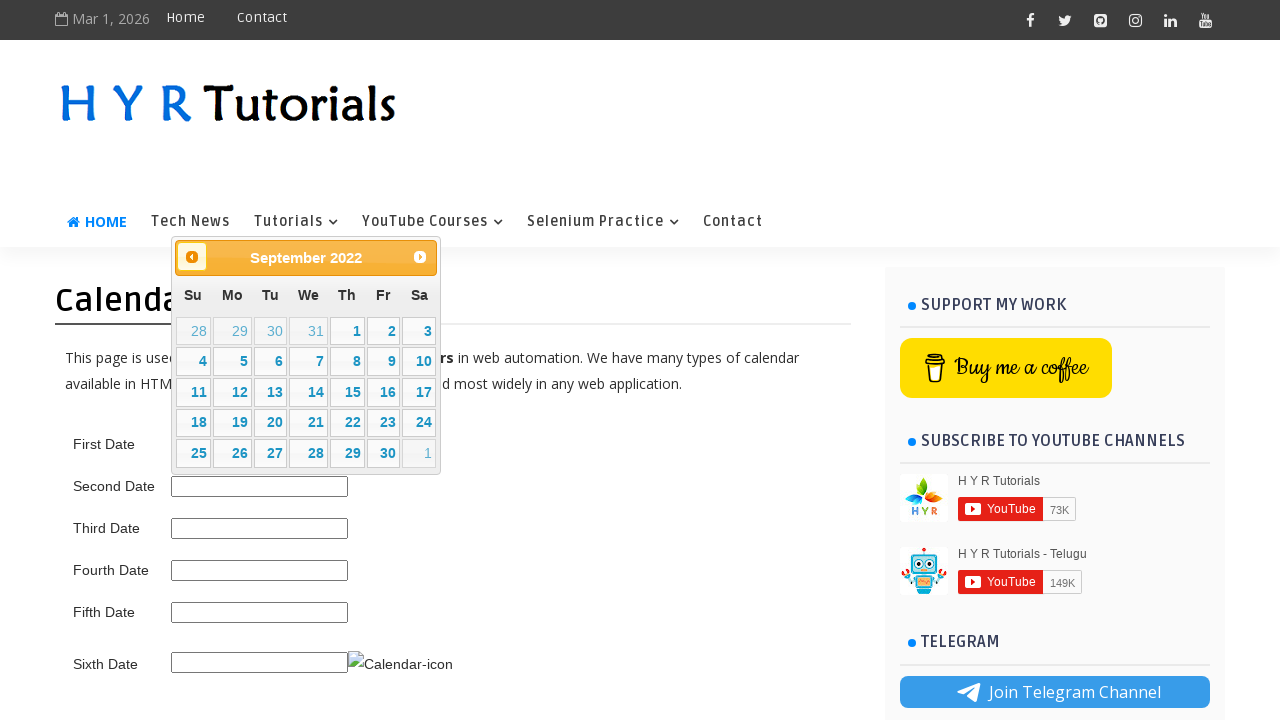

Clicked previous month button to navigate backwards at (192, 257) on .ui-datepicker-prev
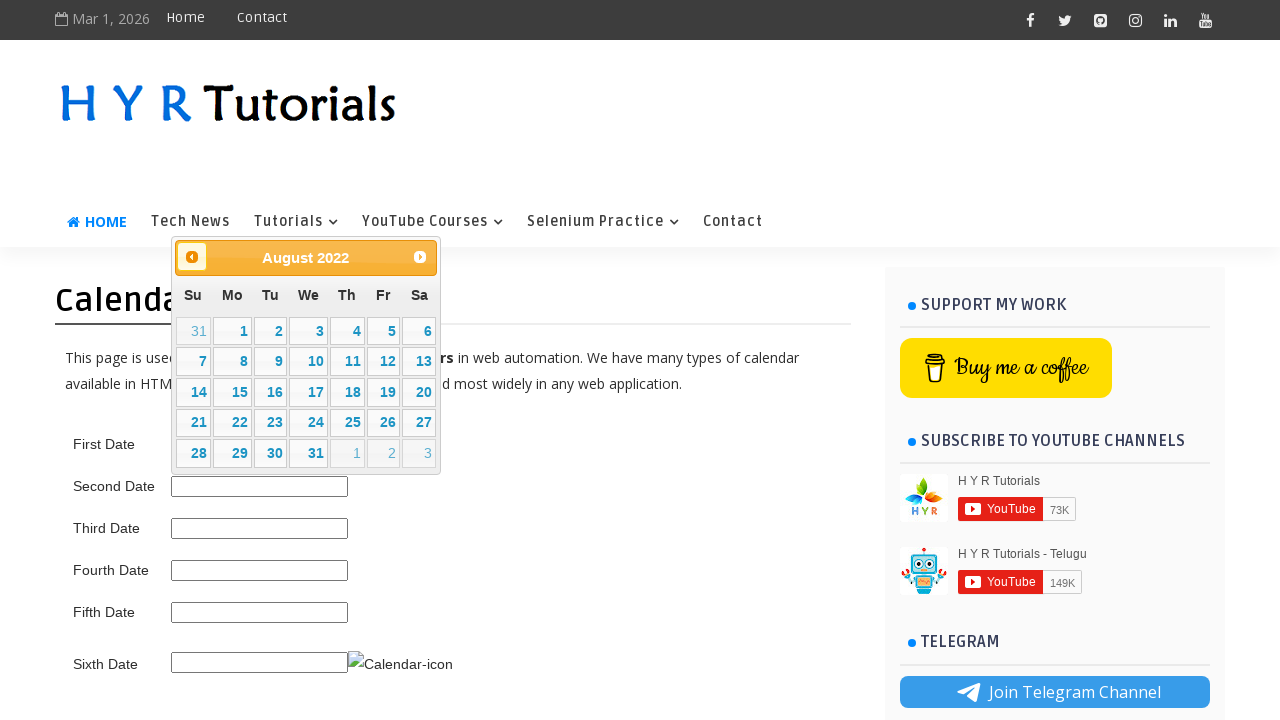

Waited for calendar to update after navigating to previous month
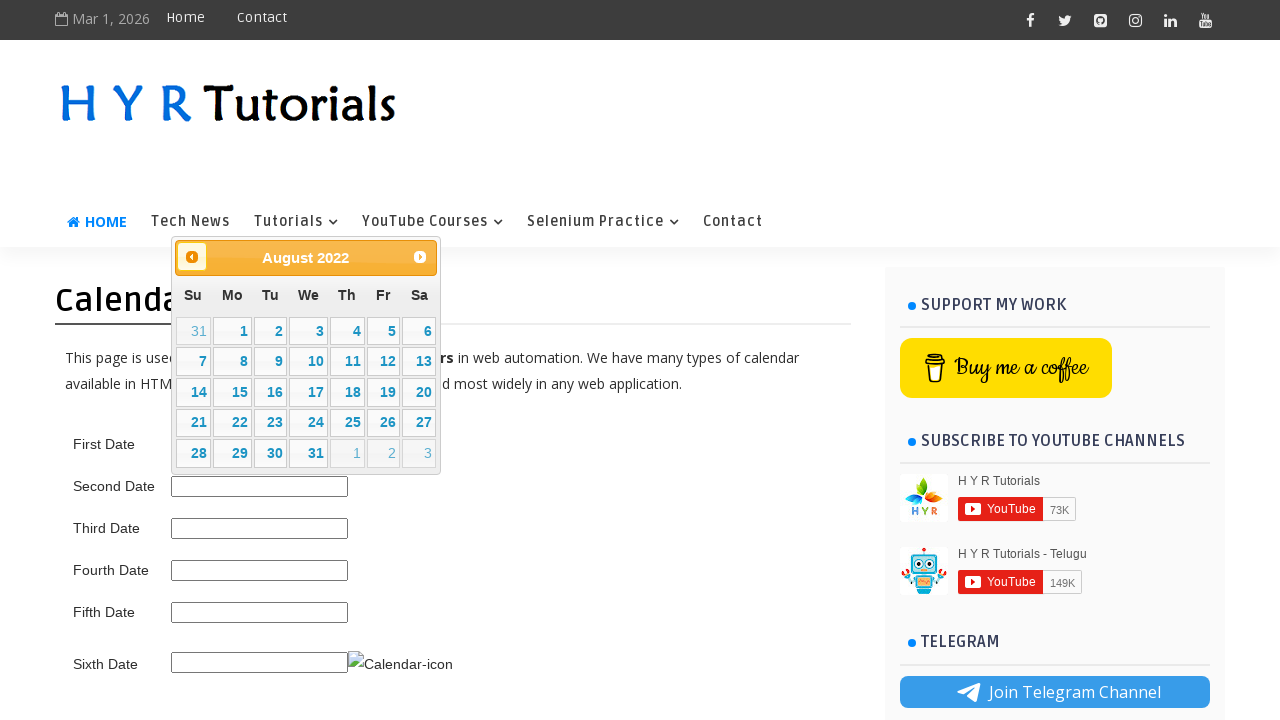

Clicked previous month button to navigate backwards at (192, 257) on .ui-datepicker-prev
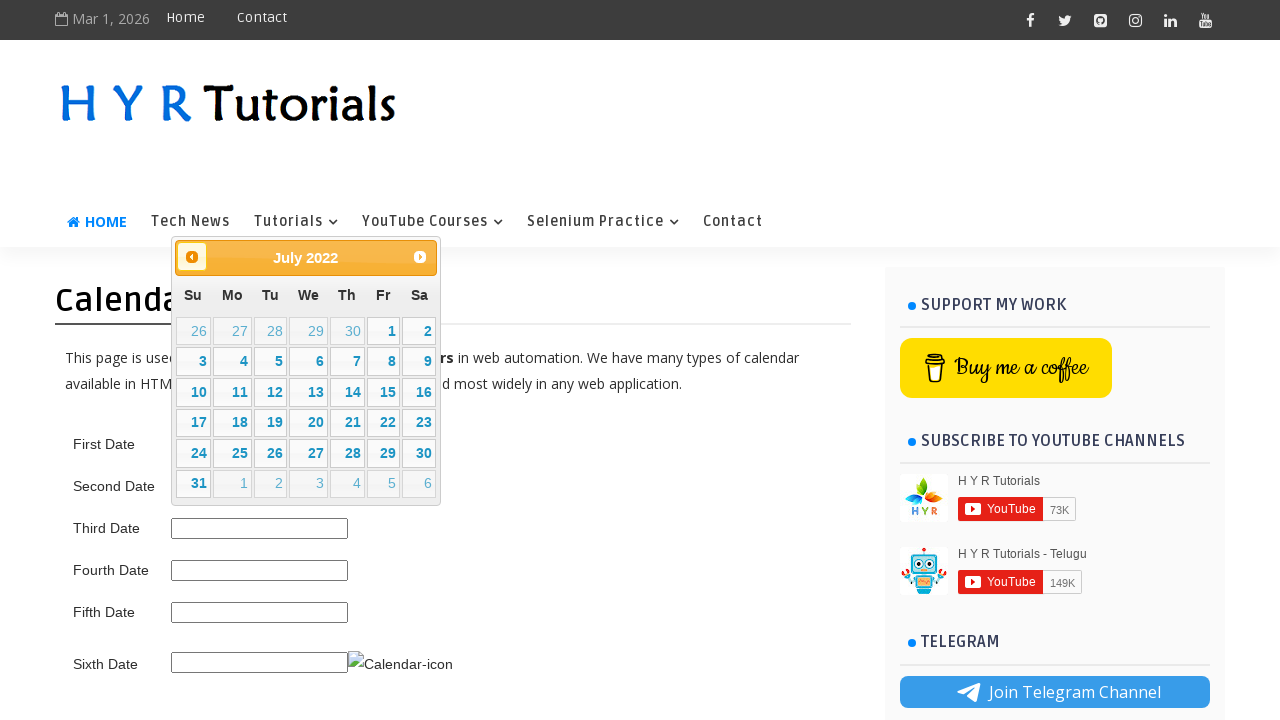

Waited for calendar to update after navigating to previous month
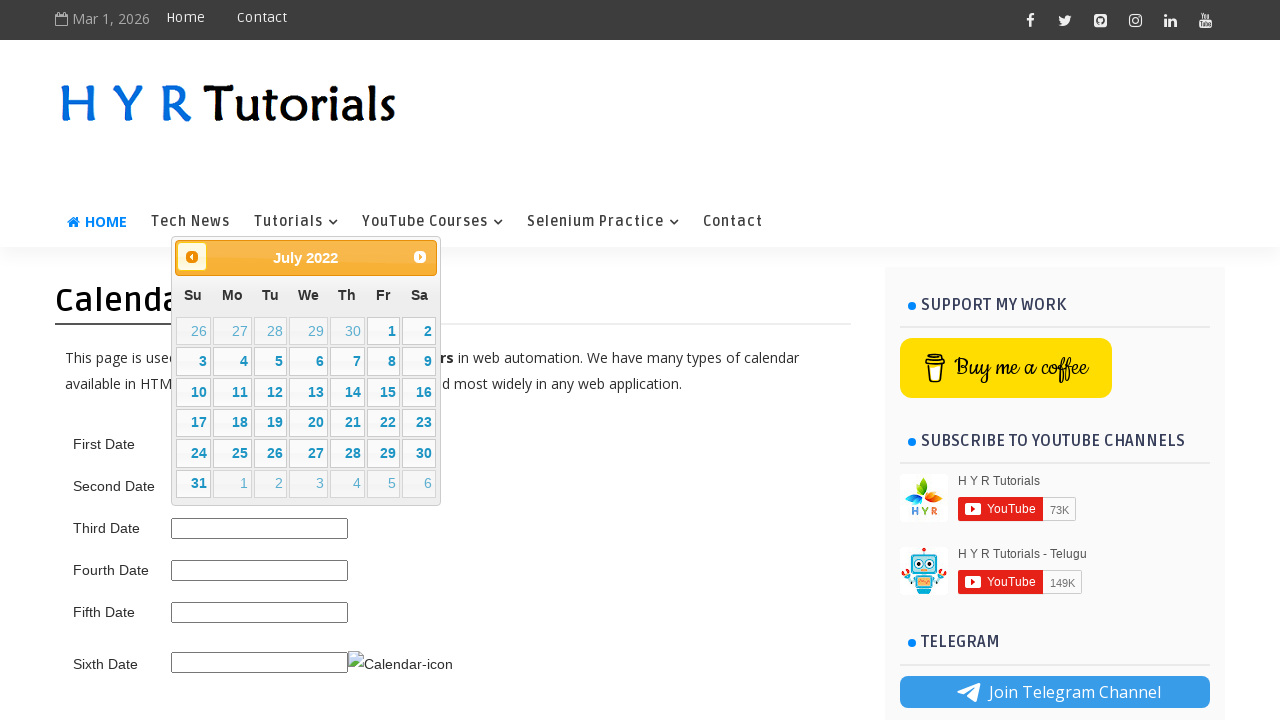

Clicked previous month button to navigate backwards at (192, 257) on .ui-datepicker-prev
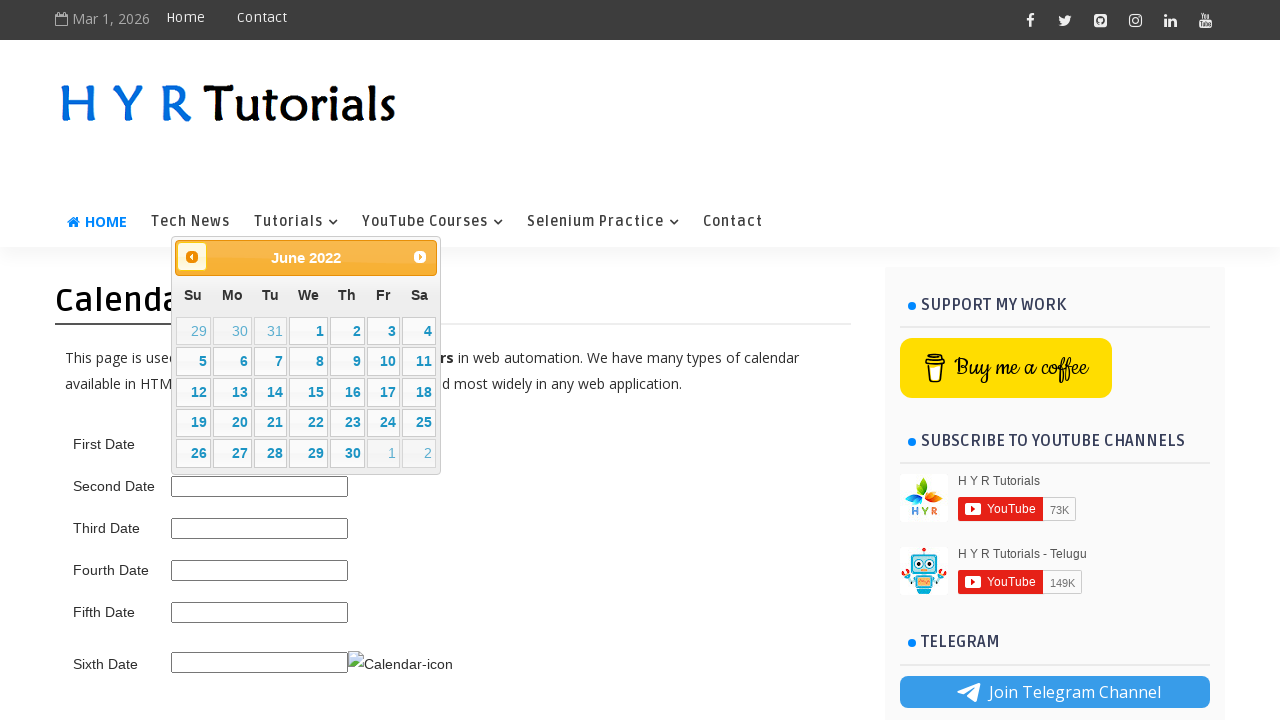

Waited for calendar to update after navigating to previous month
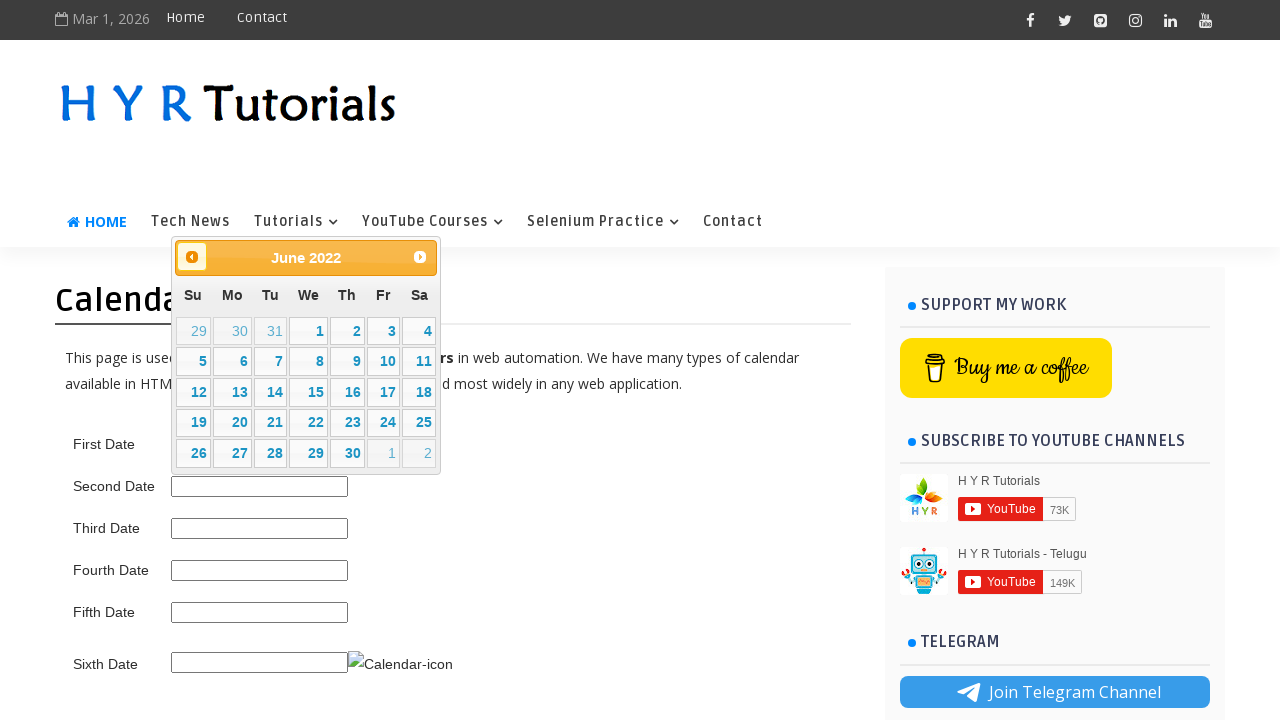

Clicked previous month button to navigate backwards at (192, 257) on .ui-datepicker-prev
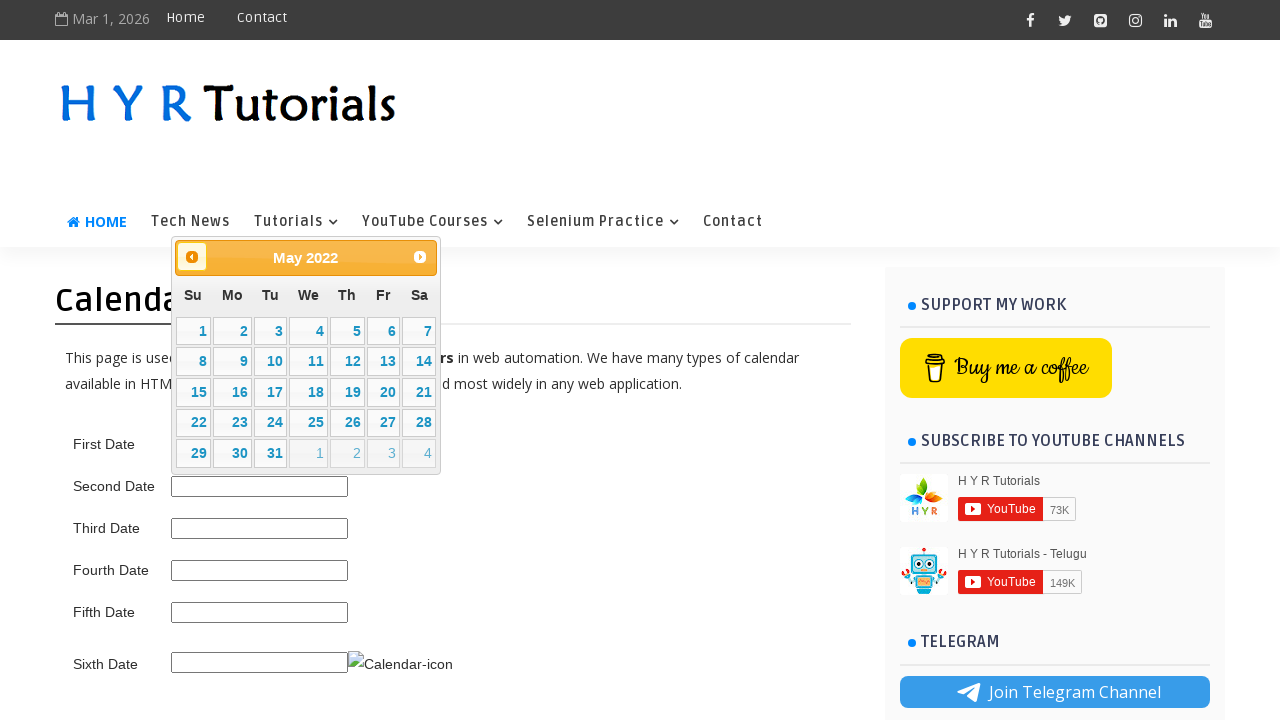

Waited for calendar to update after navigating to previous month
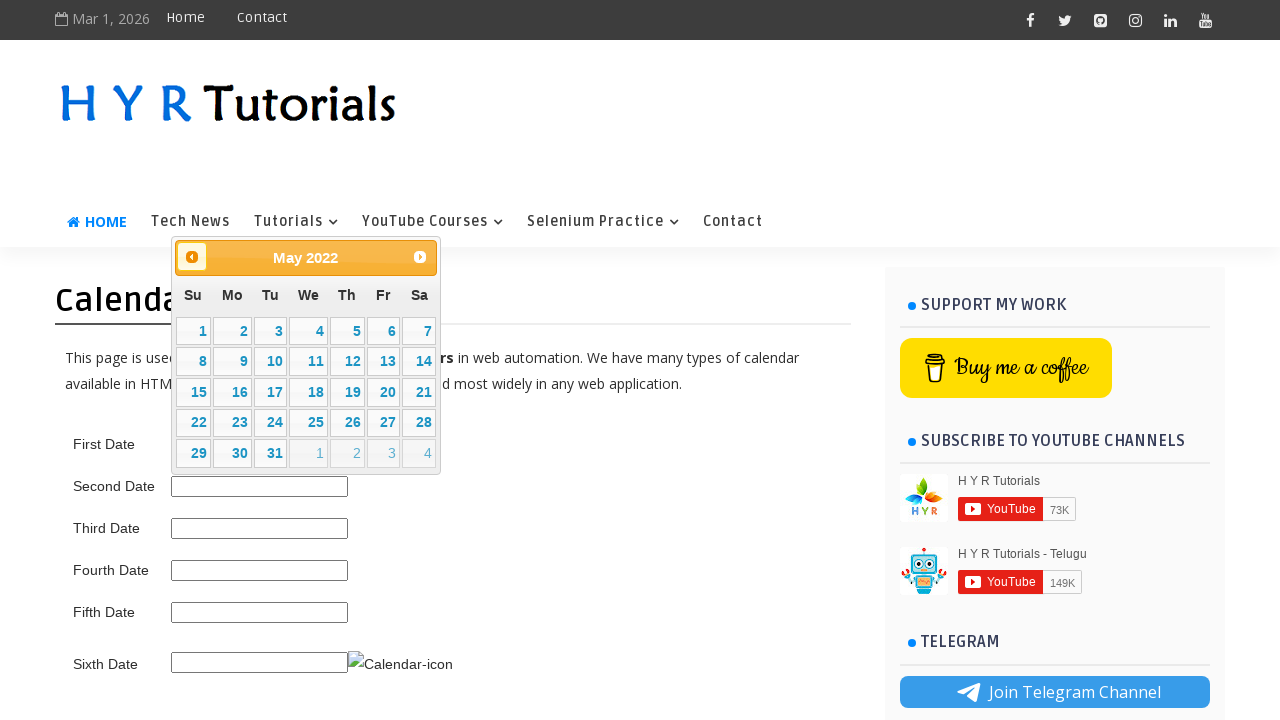

Clicked previous month button to navigate backwards at (192, 257) on .ui-datepicker-prev
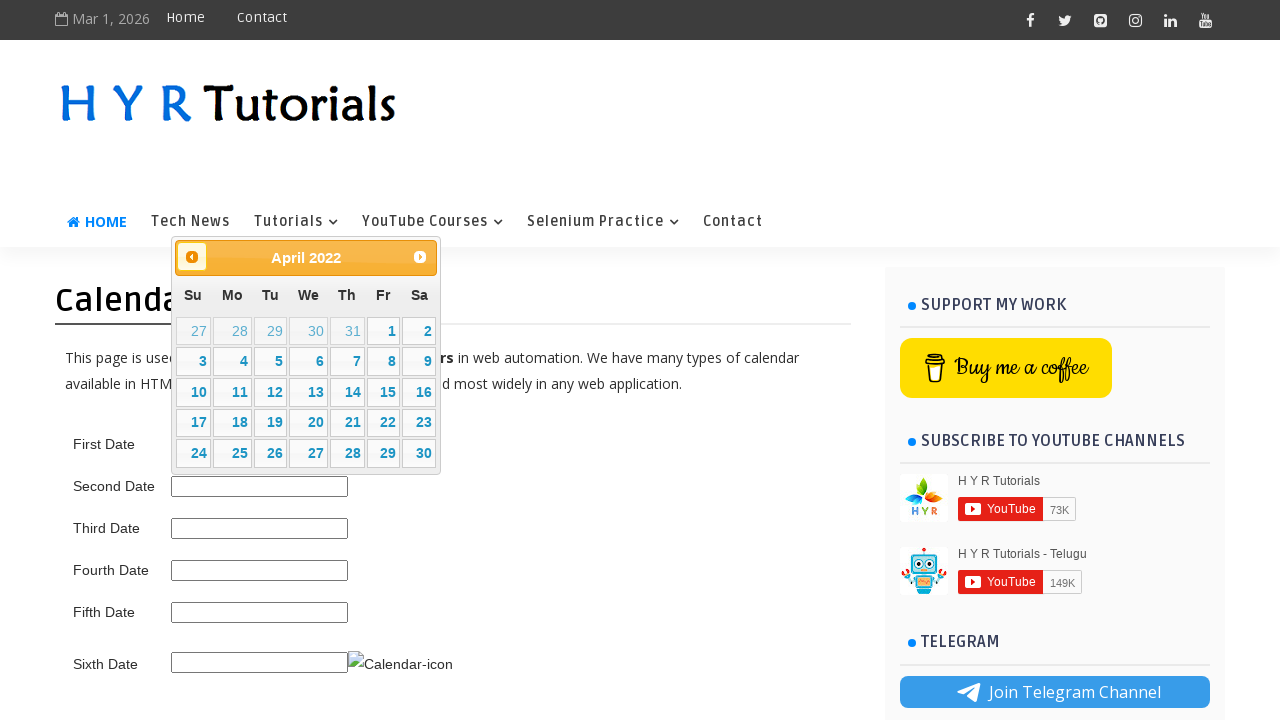

Waited for calendar to update after navigating to previous month
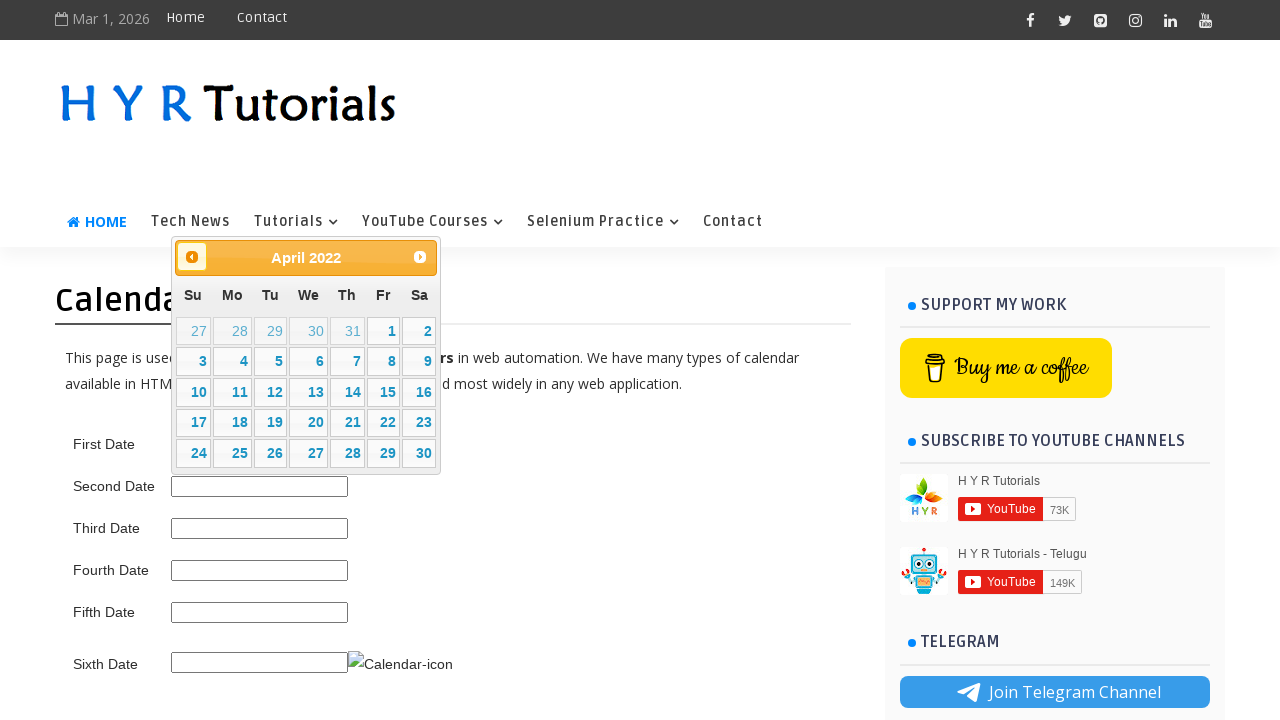

Clicked previous month button to navigate backwards at (192, 257) on .ui-datepicker-prev
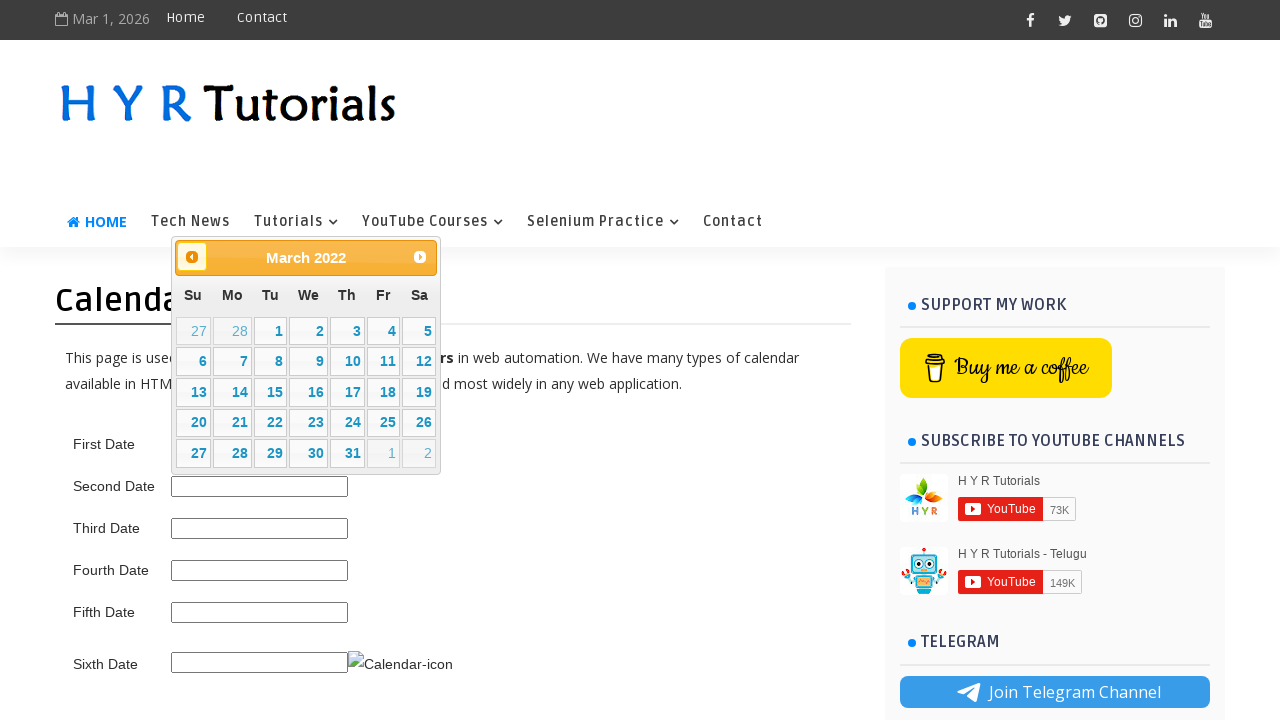

Waited for calendar to update after navigating to previous month
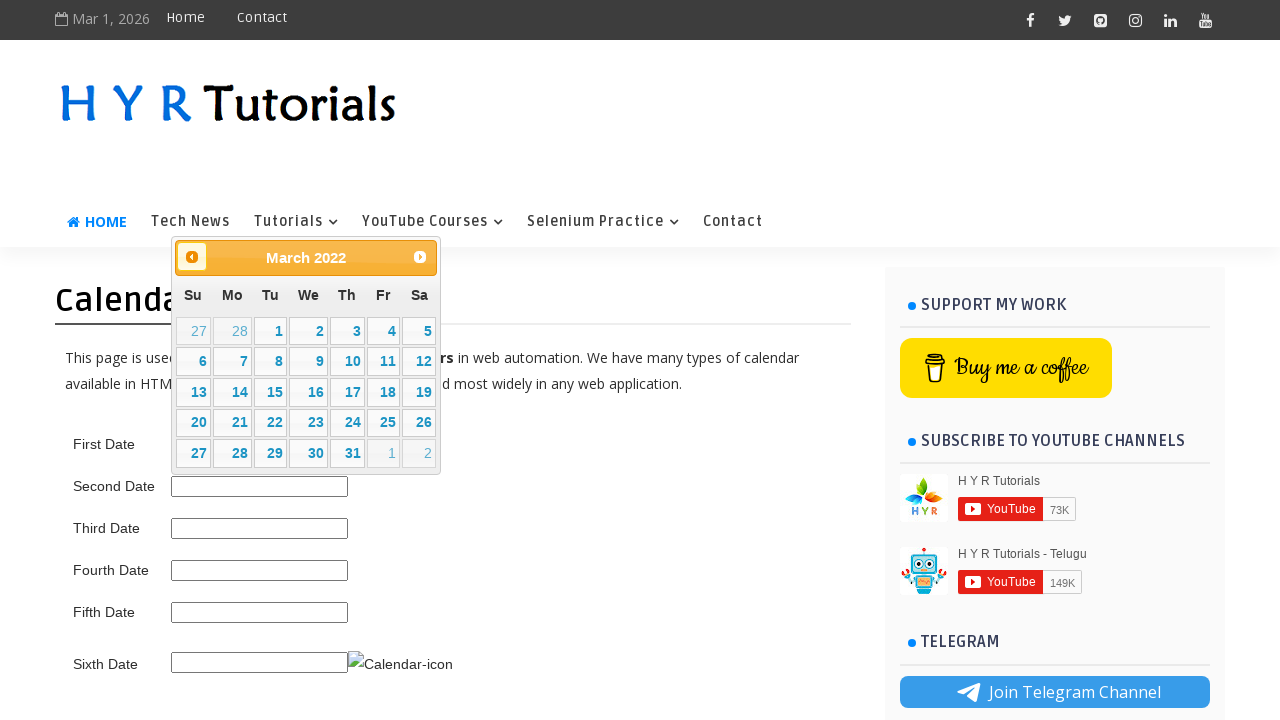

Clicked previous month button to navigate backwards at (192, 257) on .ui-datepicker-prev
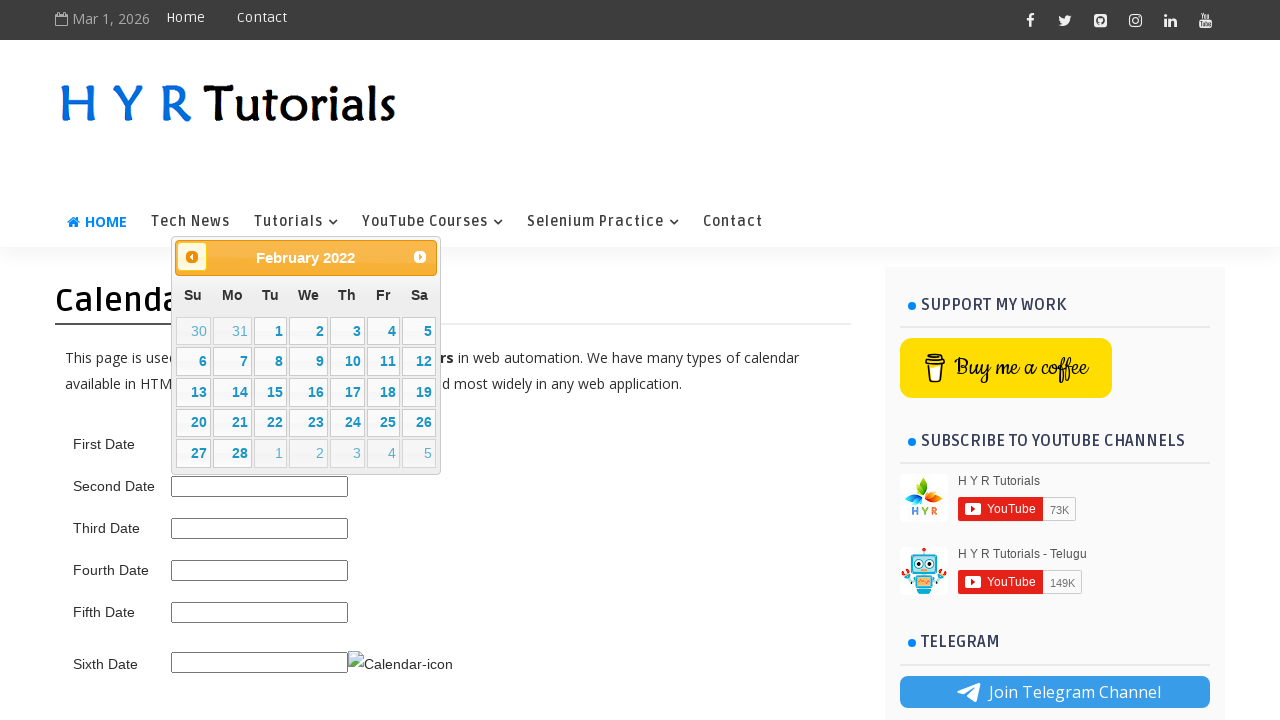

Waited for calendar to update after navigating to previous month
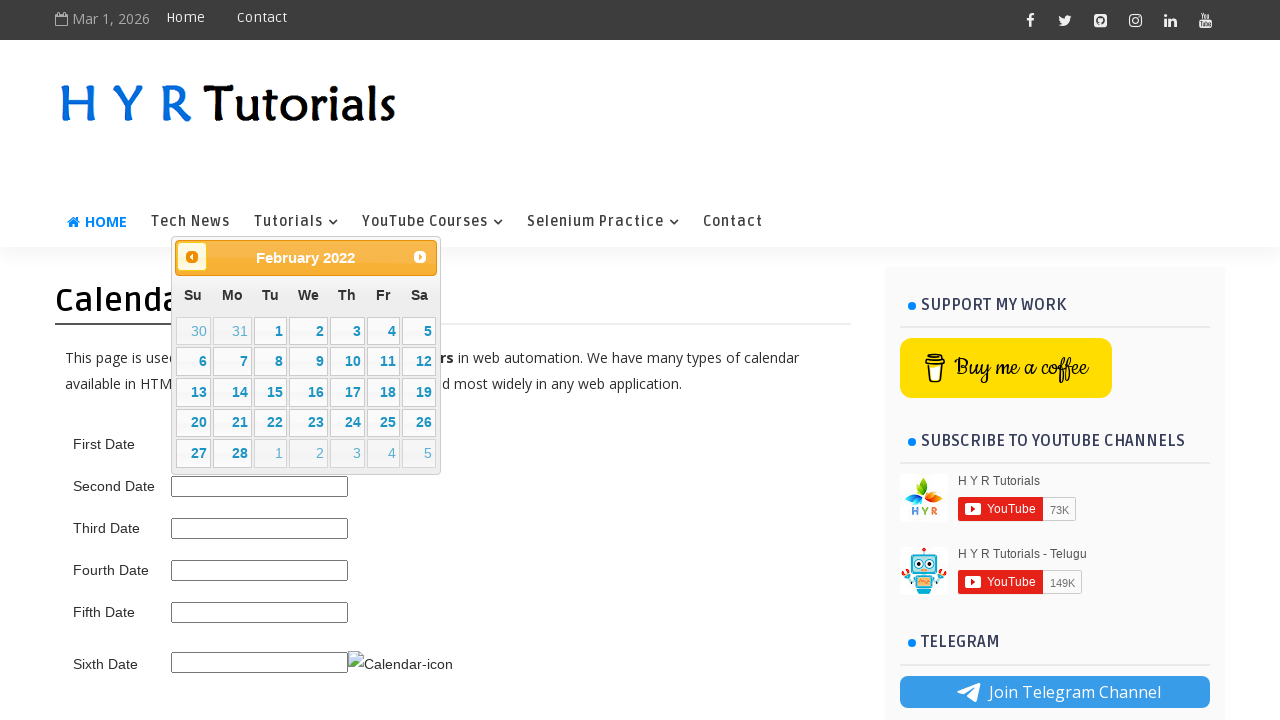

Clicked previous month button to navigate backwards at (192, 257) on .ui-datepicker-prev
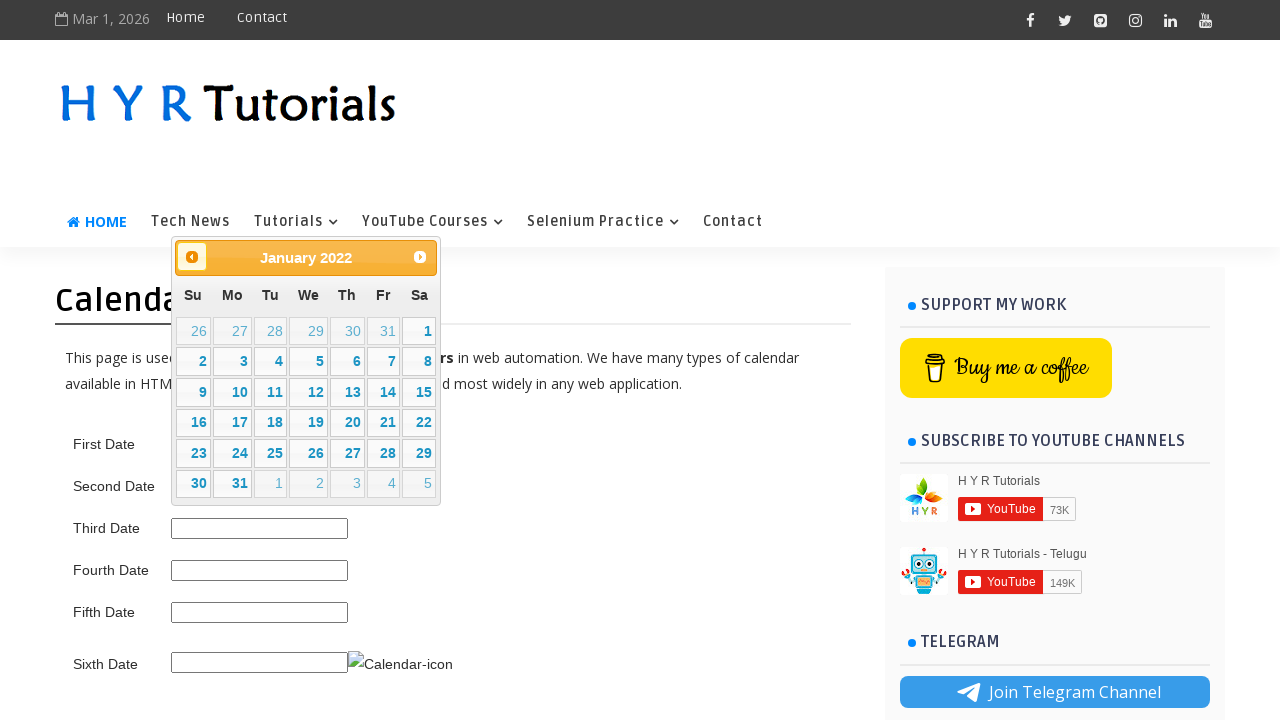

Waited for calendar to update after navigating to previous month
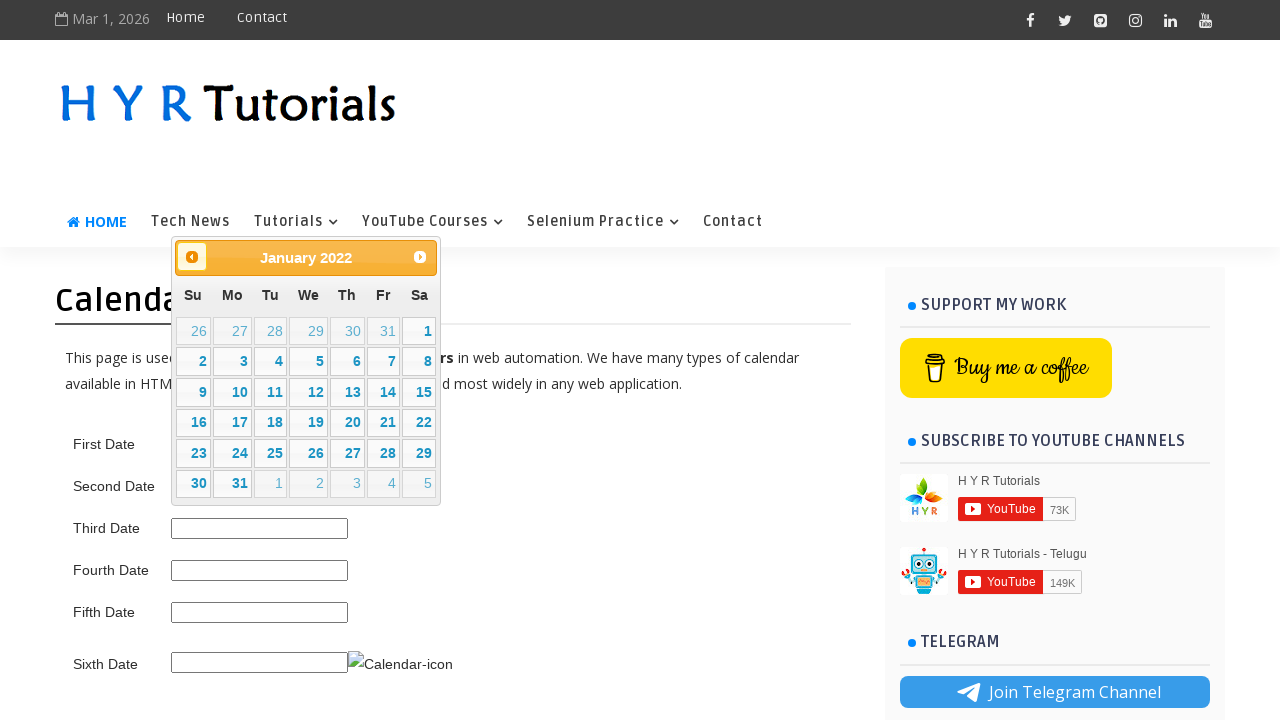

Clicked previous month button to navigate backwards at (192, 257) on .ui-datepicker-prev
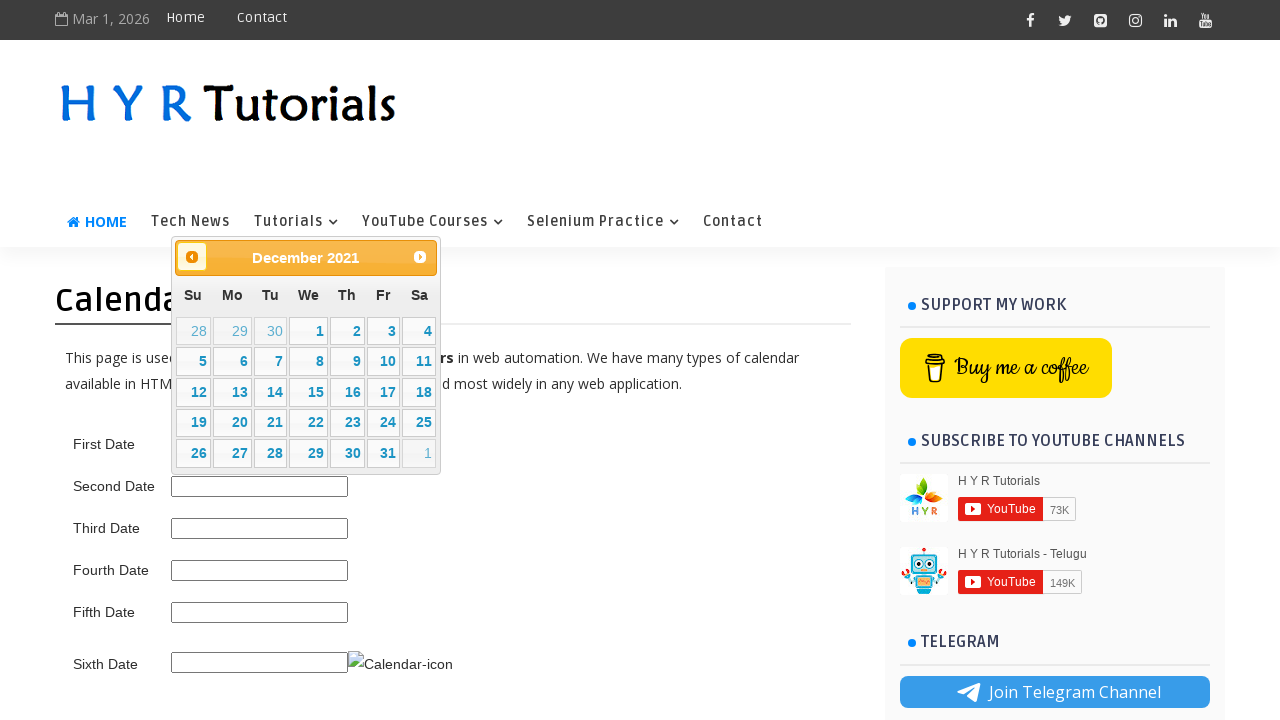

Waited for calendar to update after navigating to previous month
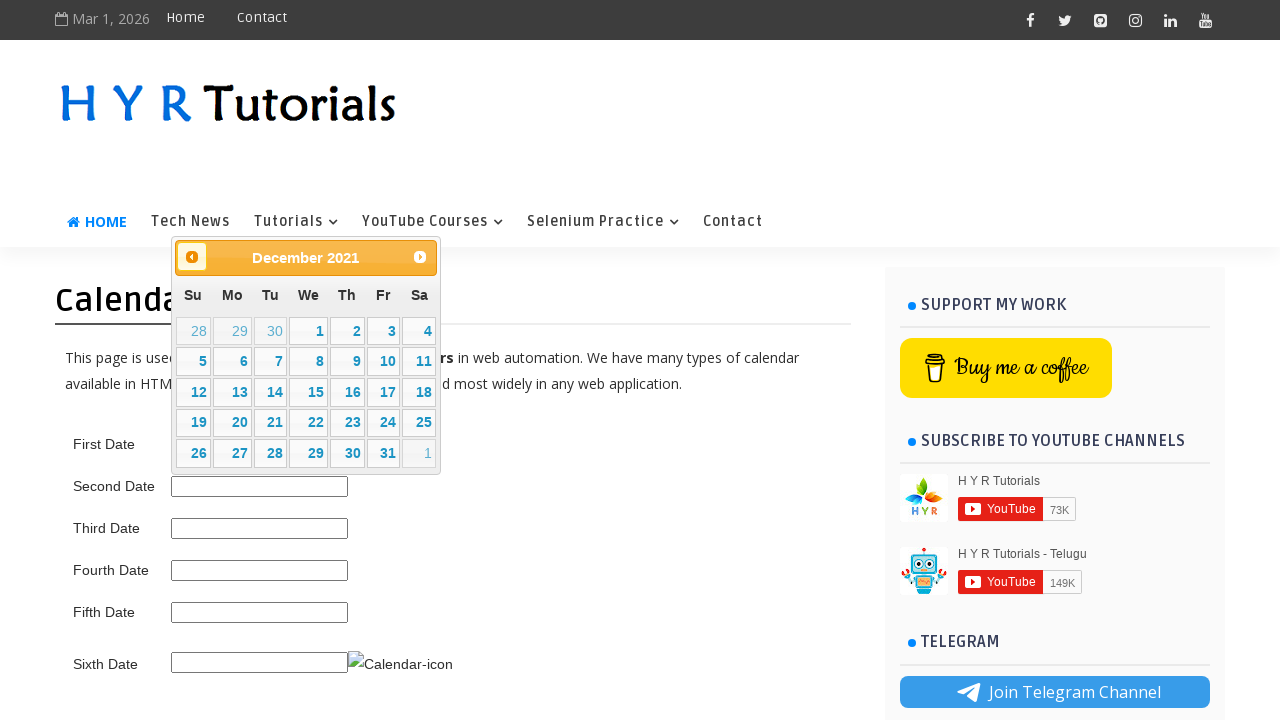

Clicked previous month button to navigate backwards at (192, 257) on .ui-datepicker-prev
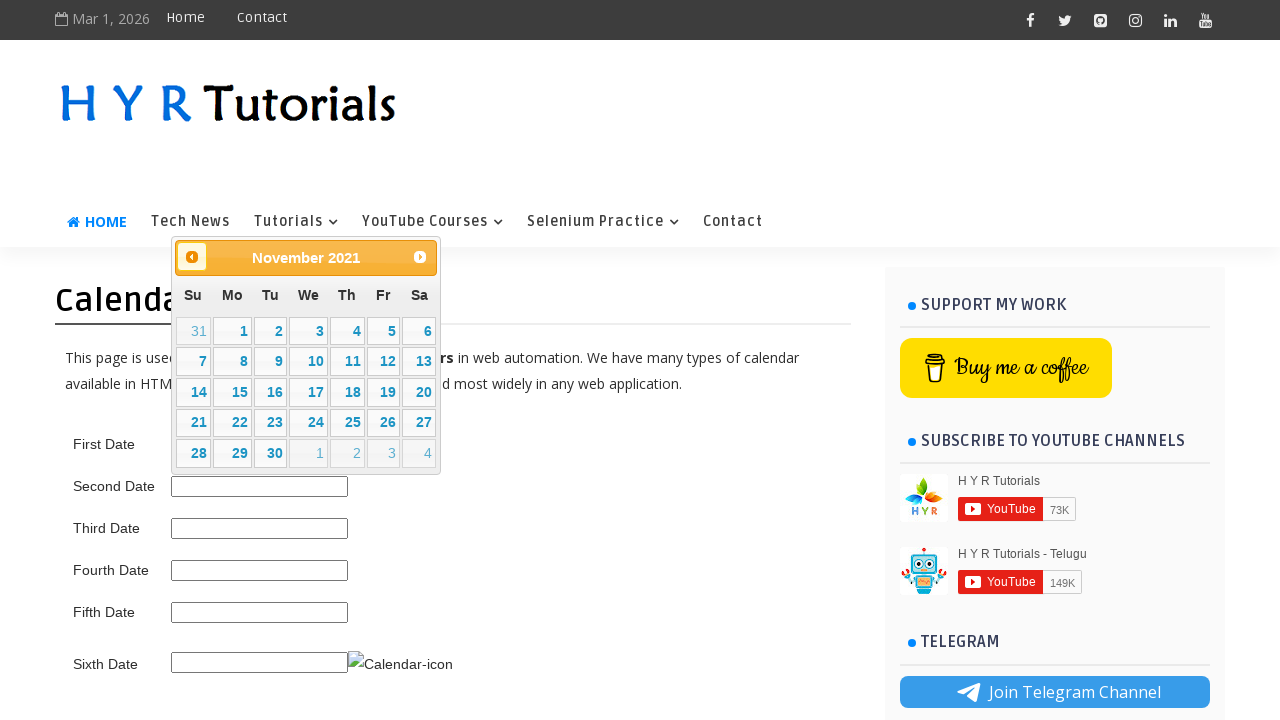

Waited for calendar to update after navigating to previous month
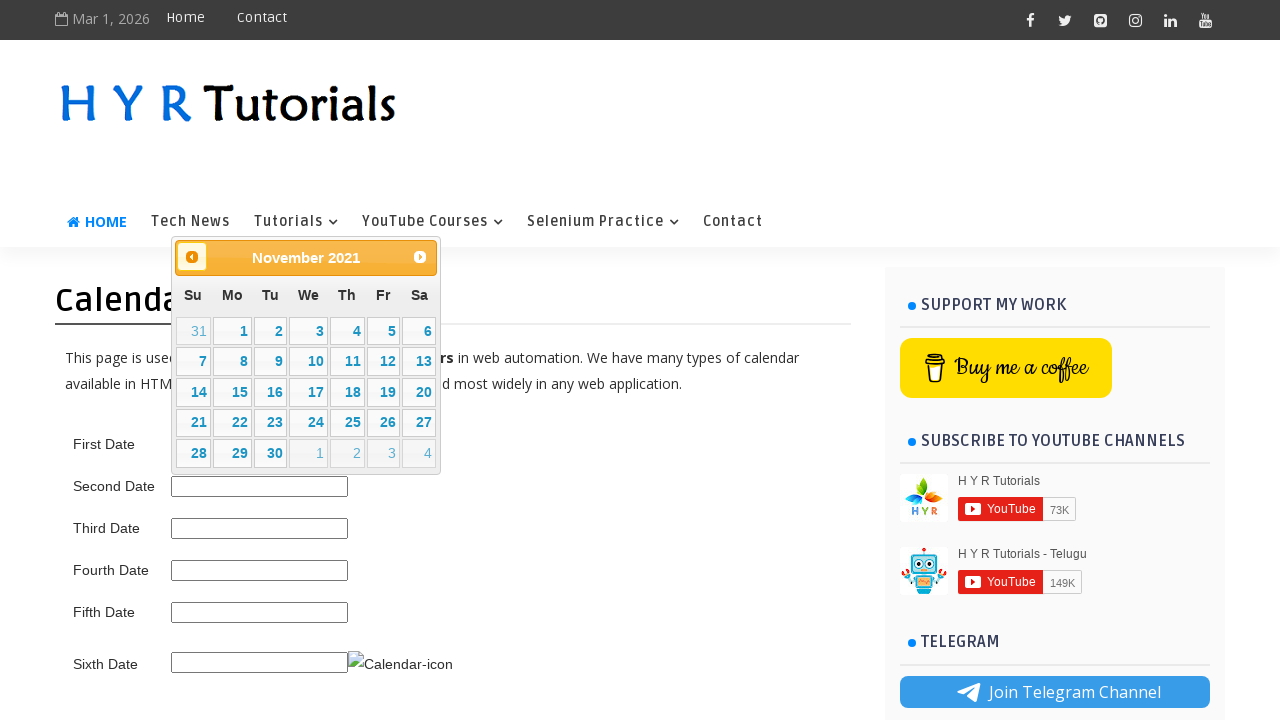

Clicked previous month button to navigate backwards at (192, 257) on .ui-datepicker-prev
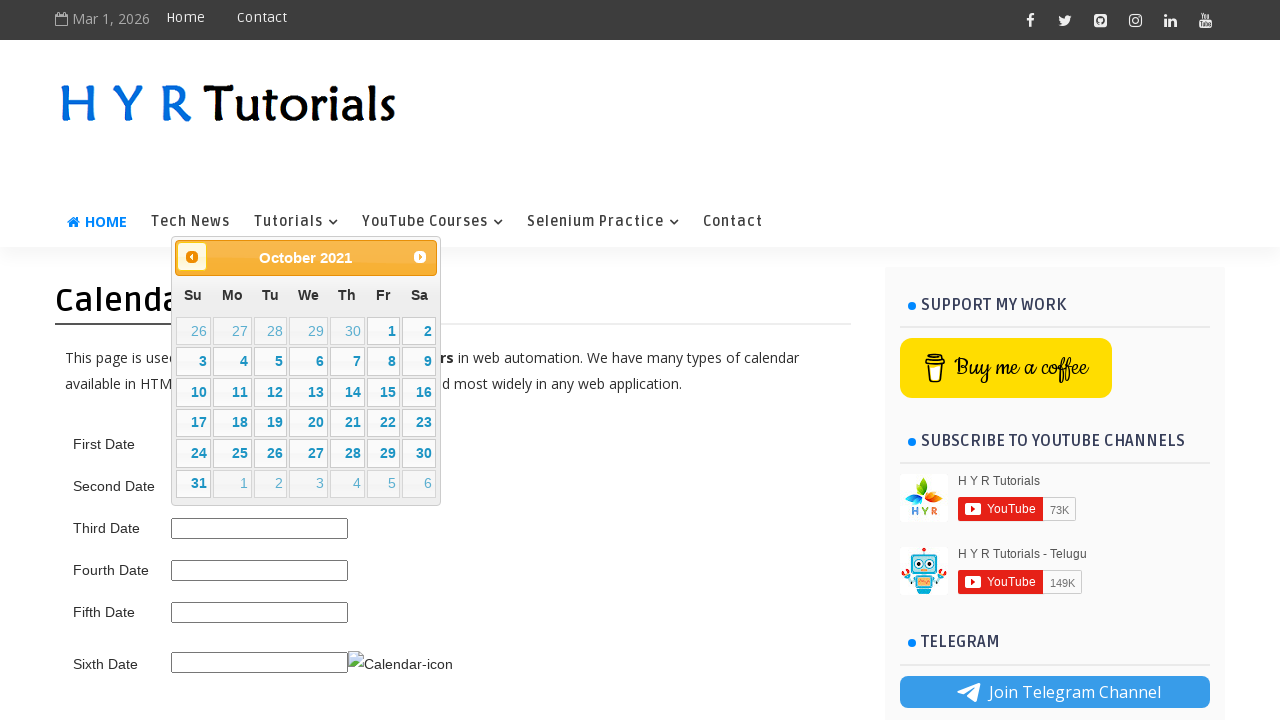

Waited for calendar to update after navigating to previous month
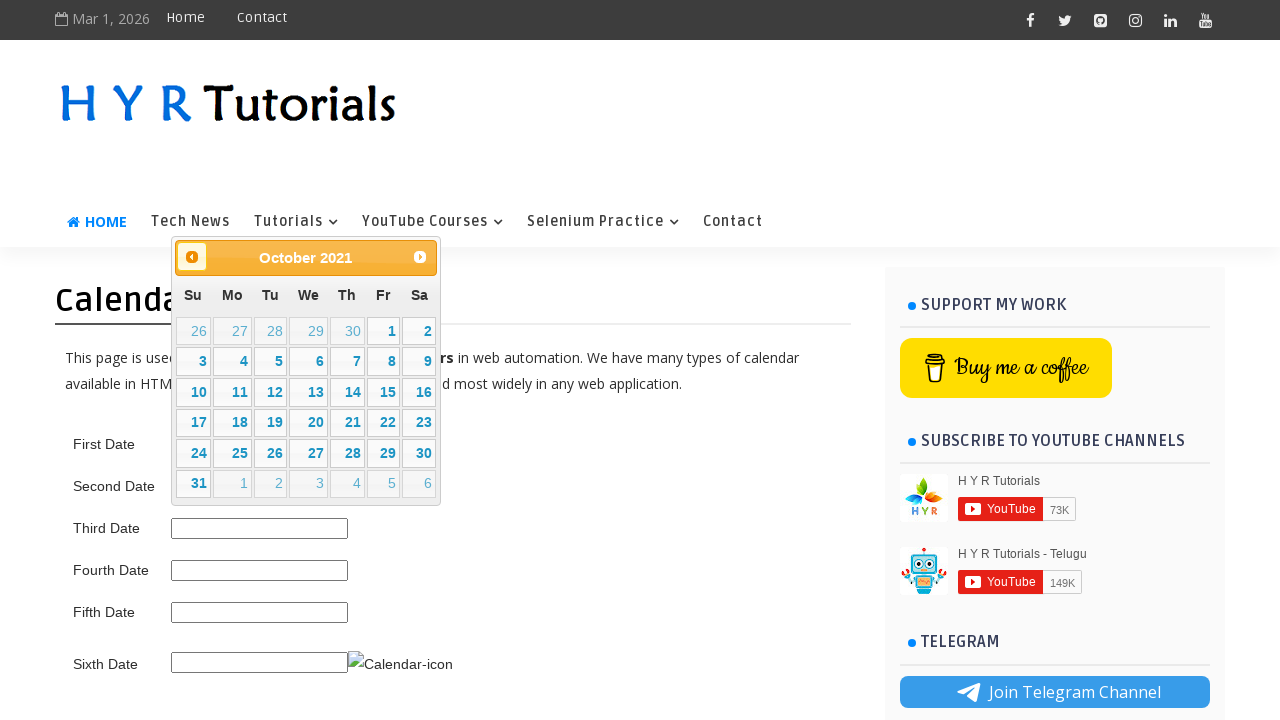

Clicked previous month button to navigate backwards at (192, 257) on .ui-datepicker-prev
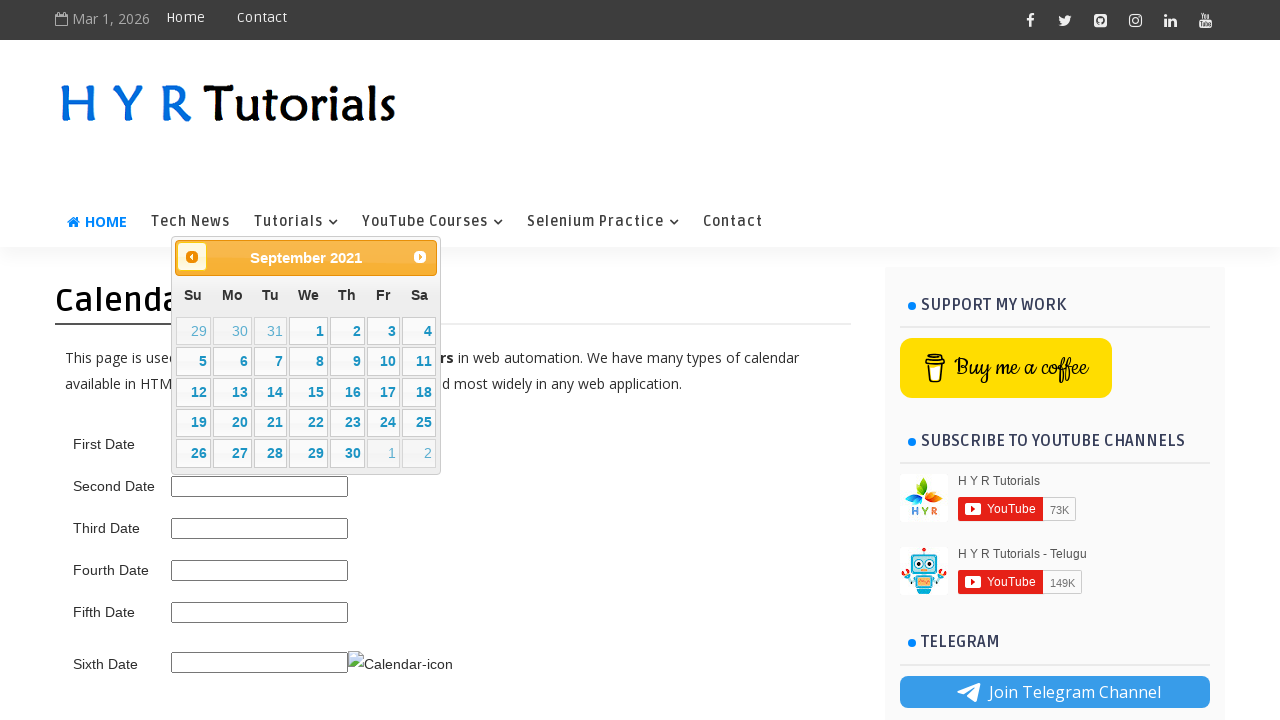

Waited for calendar to update after navigating to previous month
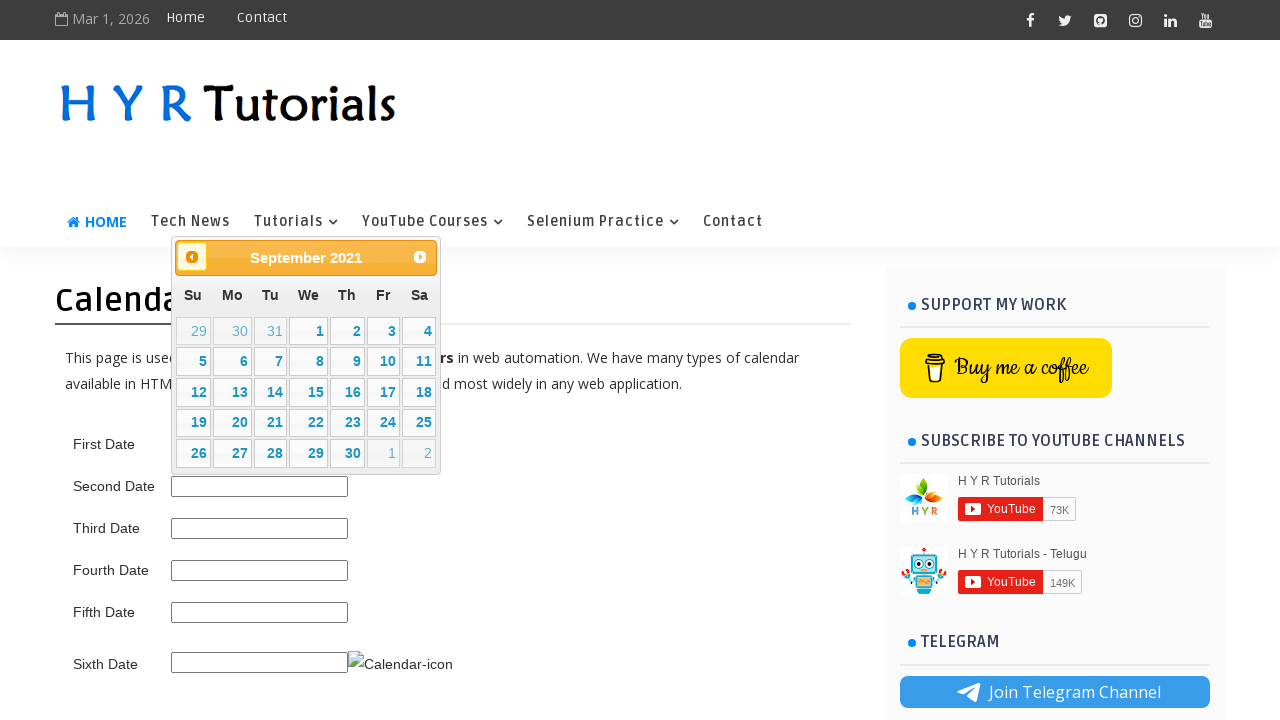

Clicked previous month button to navigate backwards at (192, 257) on .ui-datepicker-prev
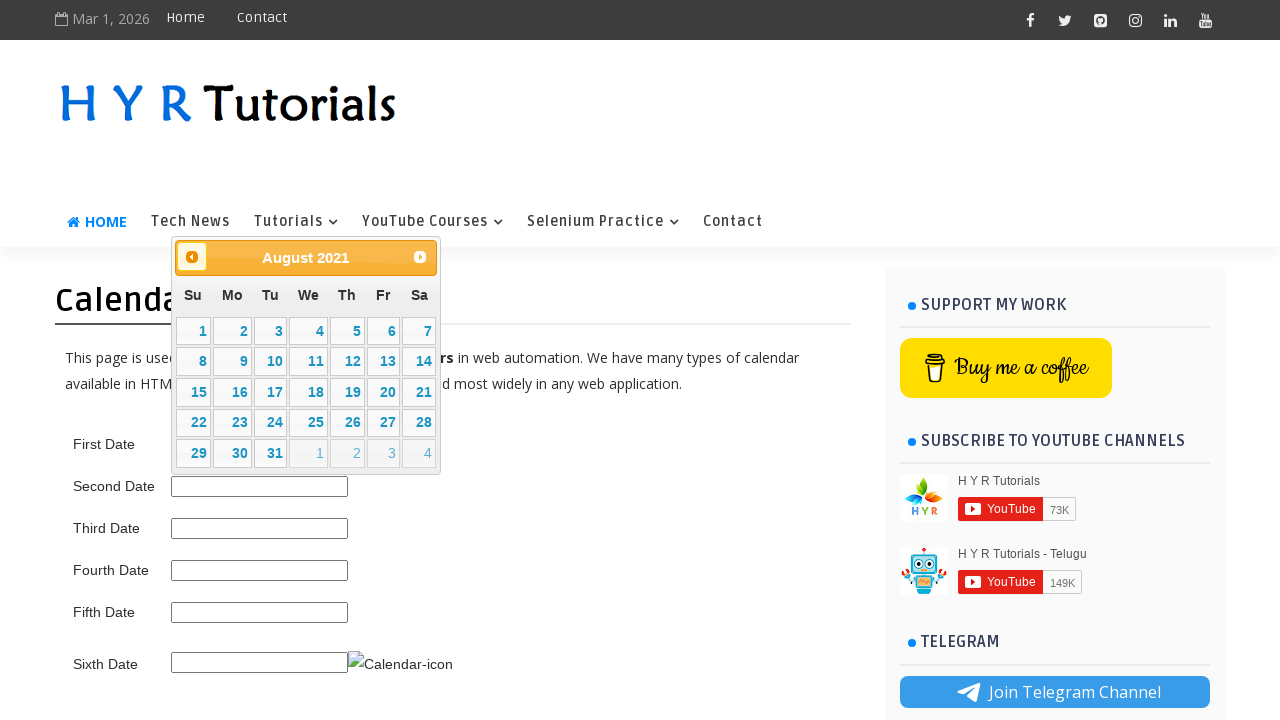

Waited for calendar to update after navigating to previous month
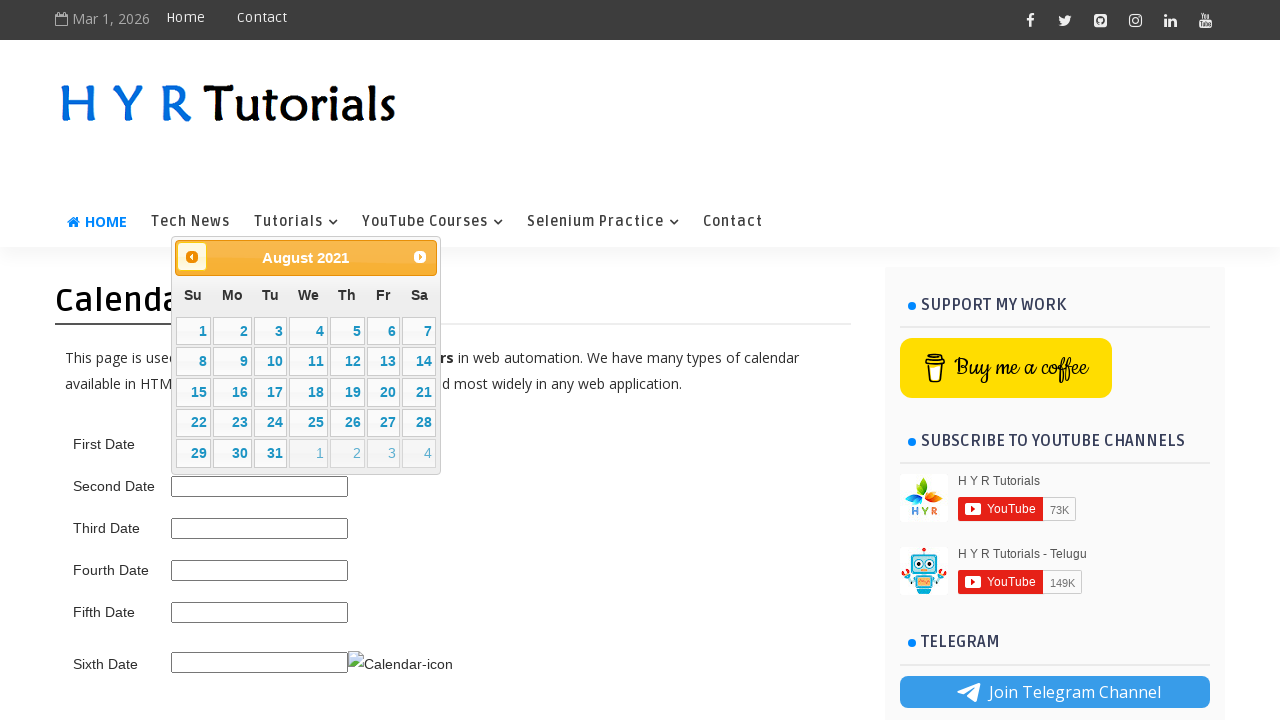

Clicked previous month button to navigate backwards at (192, 257) on .ui-datepicker-prev
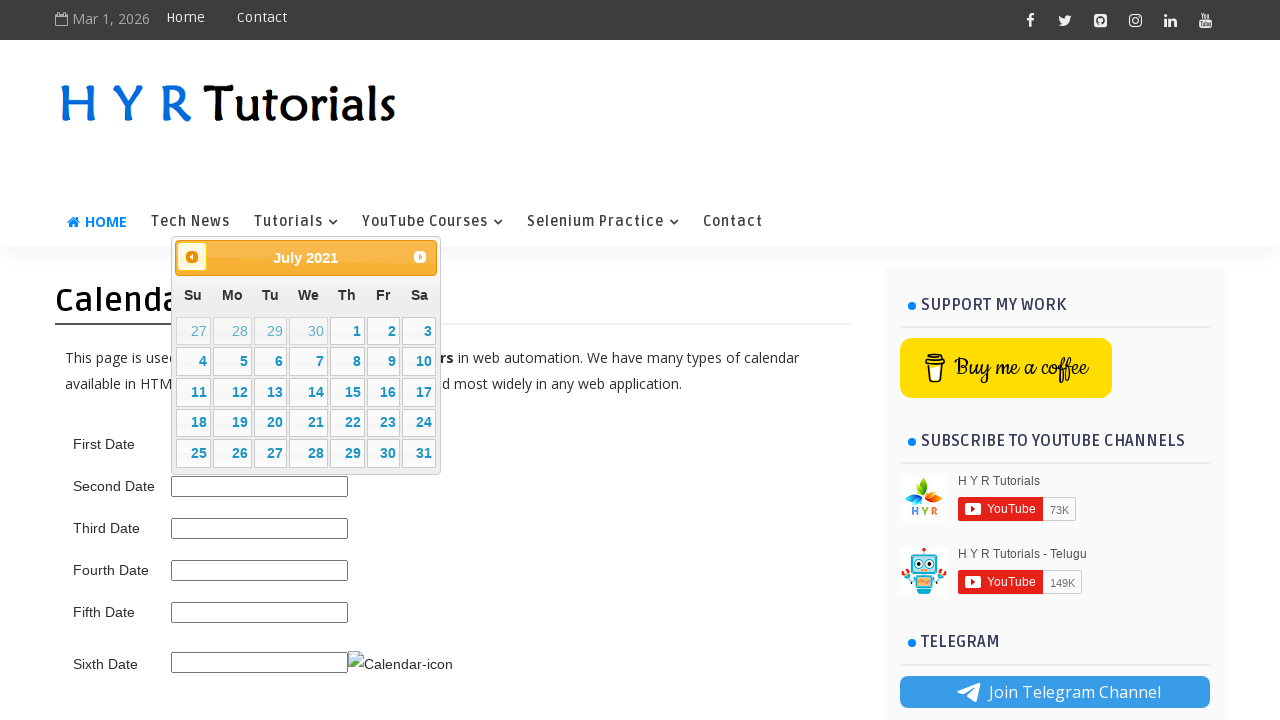

Waited for calendar to update after navigating to previous month
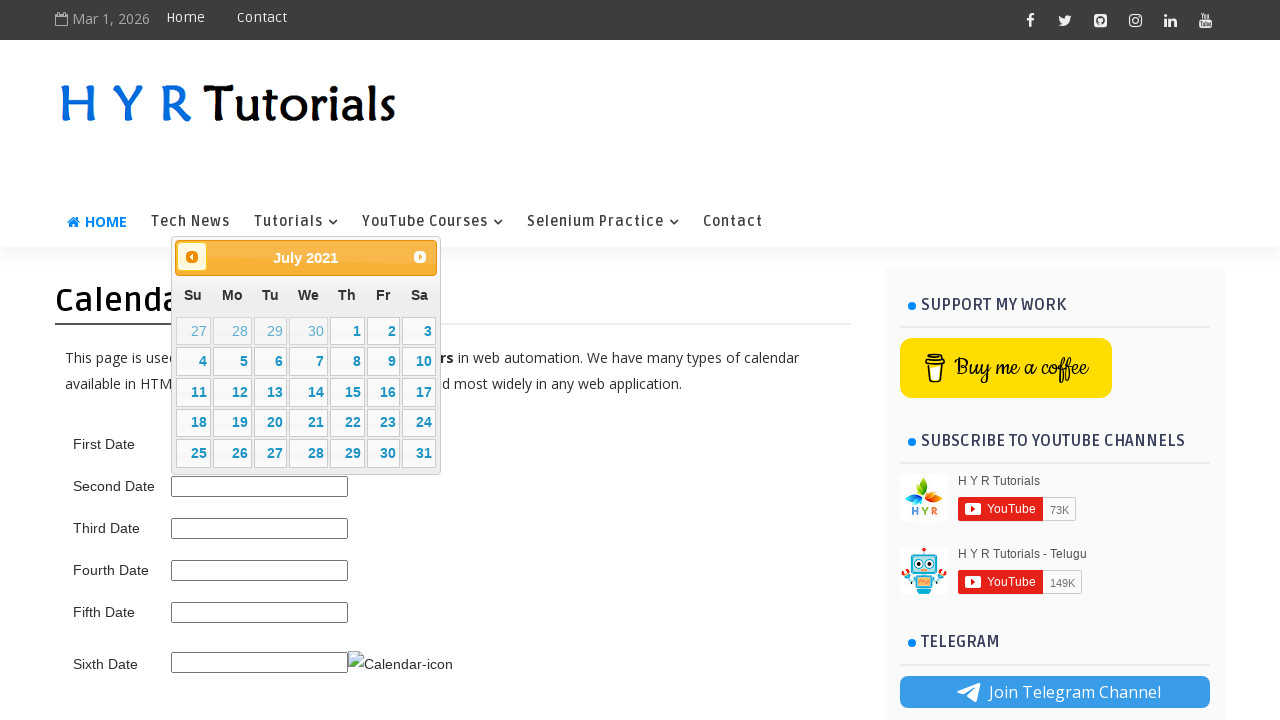

Clicked previous month button to navigate backwards at (192, 257) on .ui-datepicker-prev
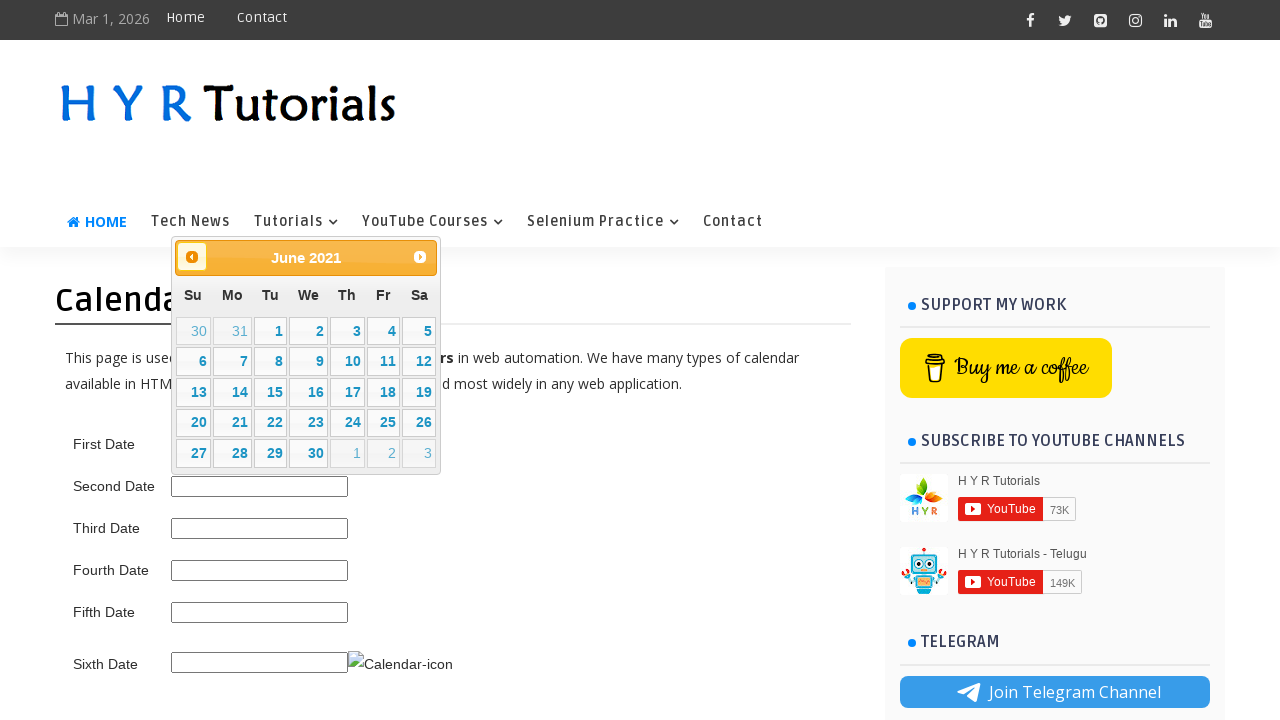

Waited for calendar to update after navigating to previous month
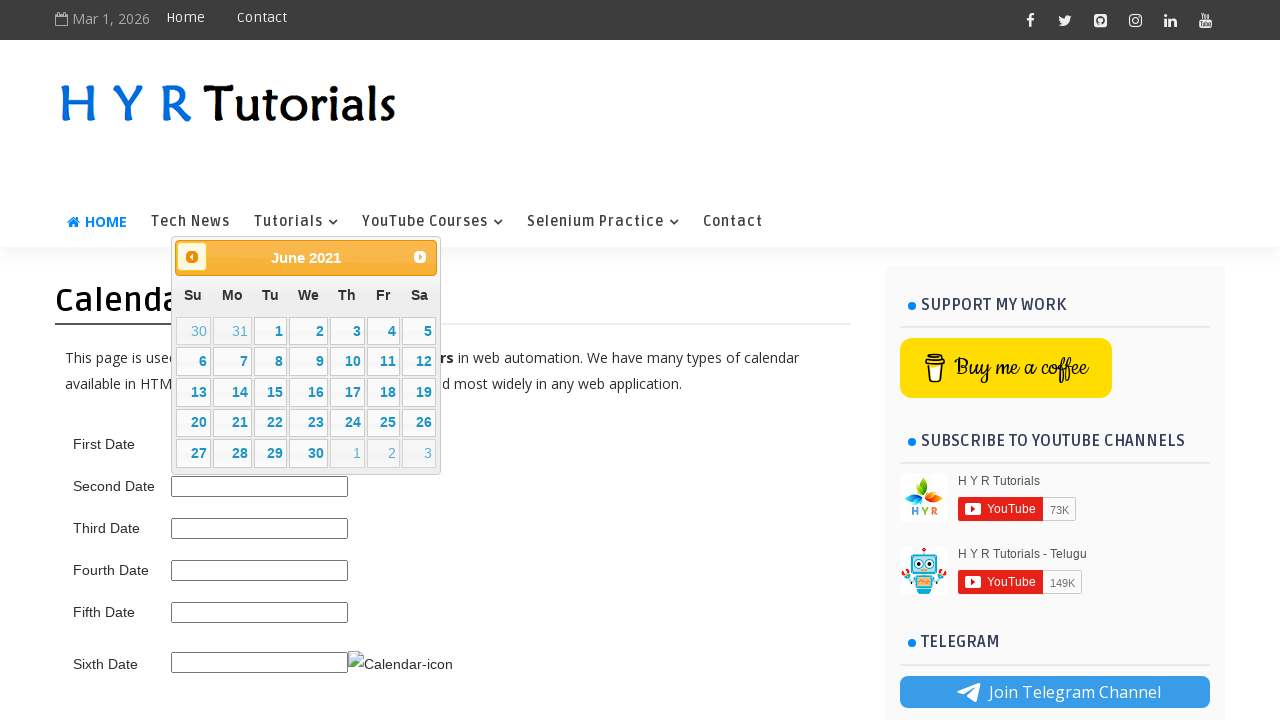

Clicked day 5 in the calendar at (419, 331) on //table[@class='ui-datepicker-calendar']//td[not(contains(@class,'ui-datepicker-
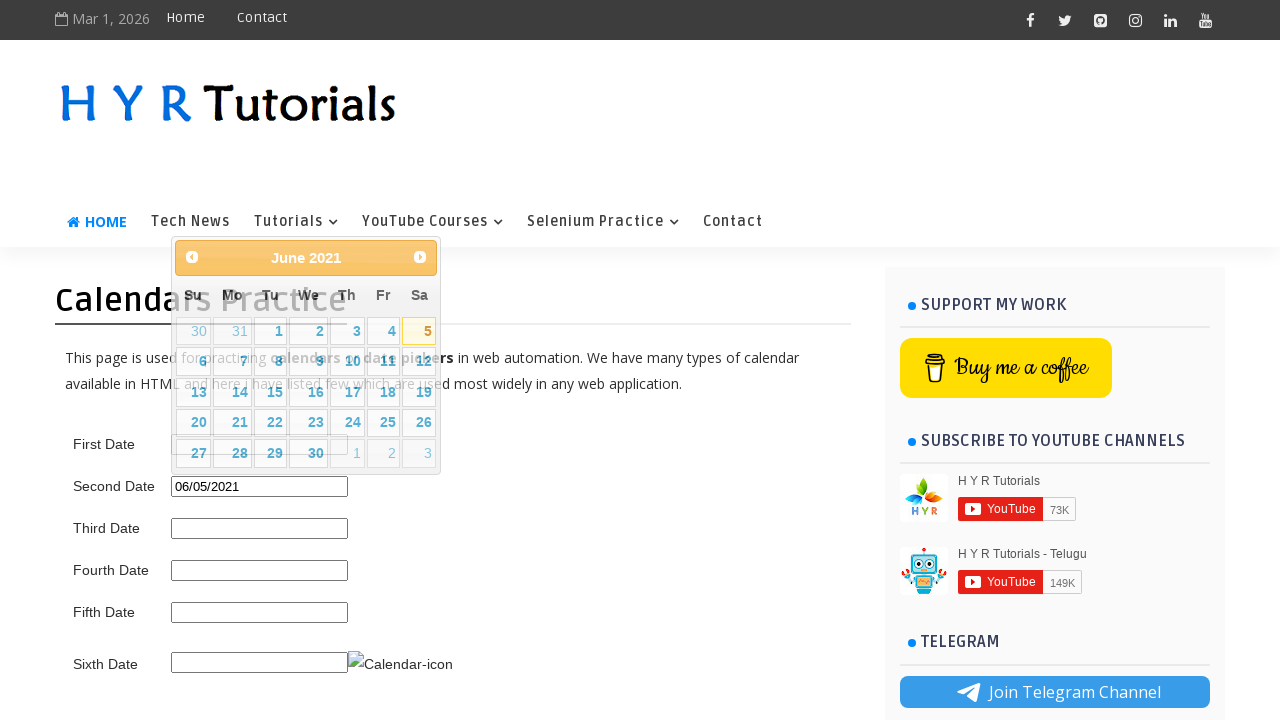

Selected June 5, 2021 from the calendar
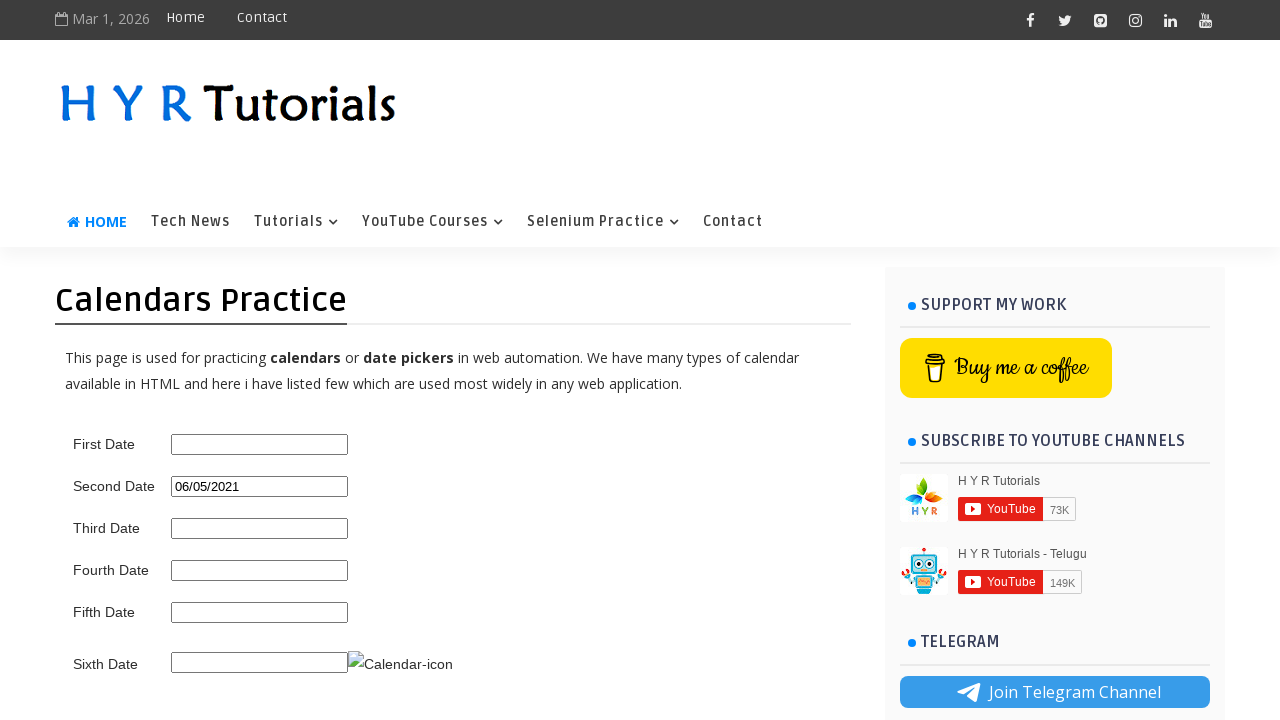

Waited 2 seconds after first date selection
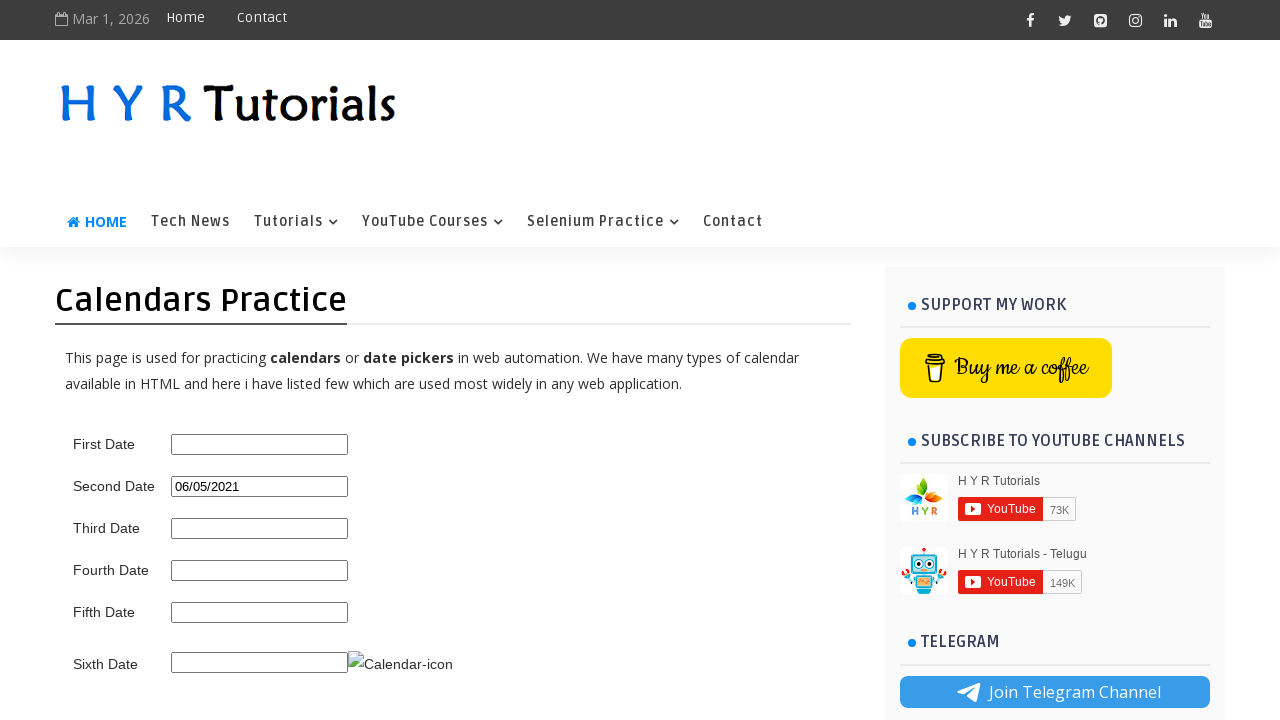

Clicked on the second date picker field to open calendar again at (260, 486) on #second_date_picker
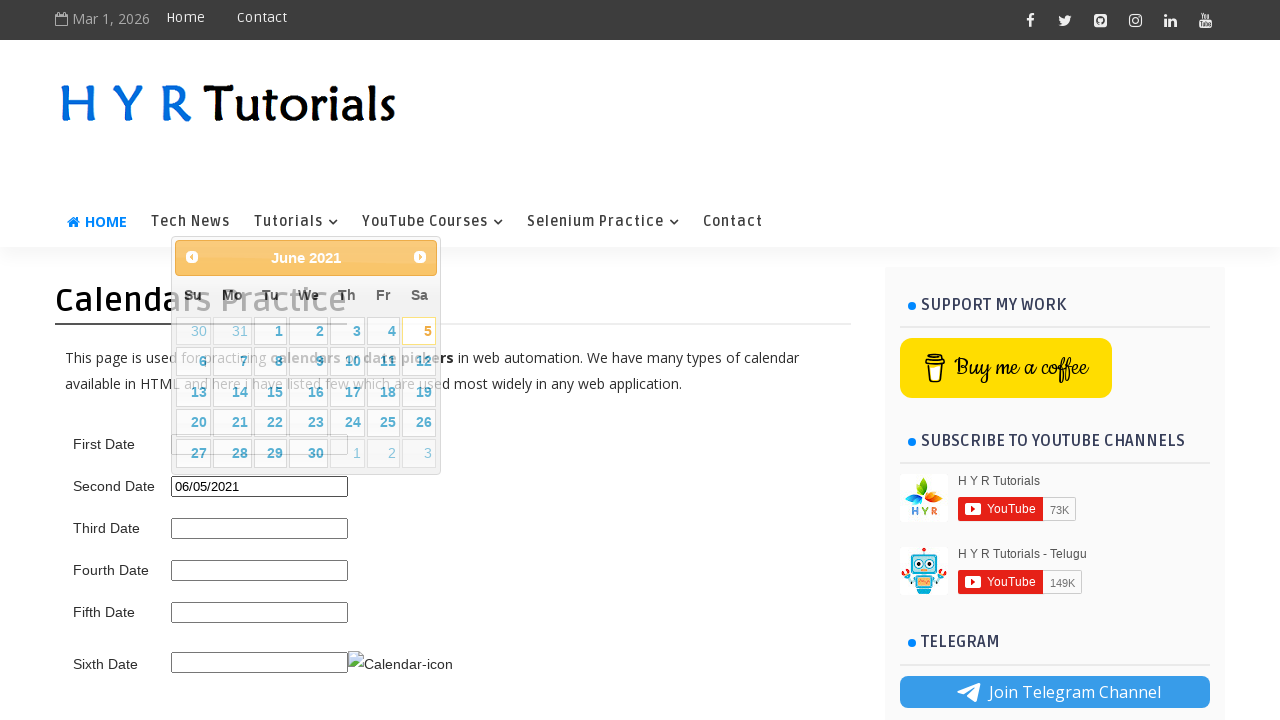

Calendar datepicker opened and title element loaded
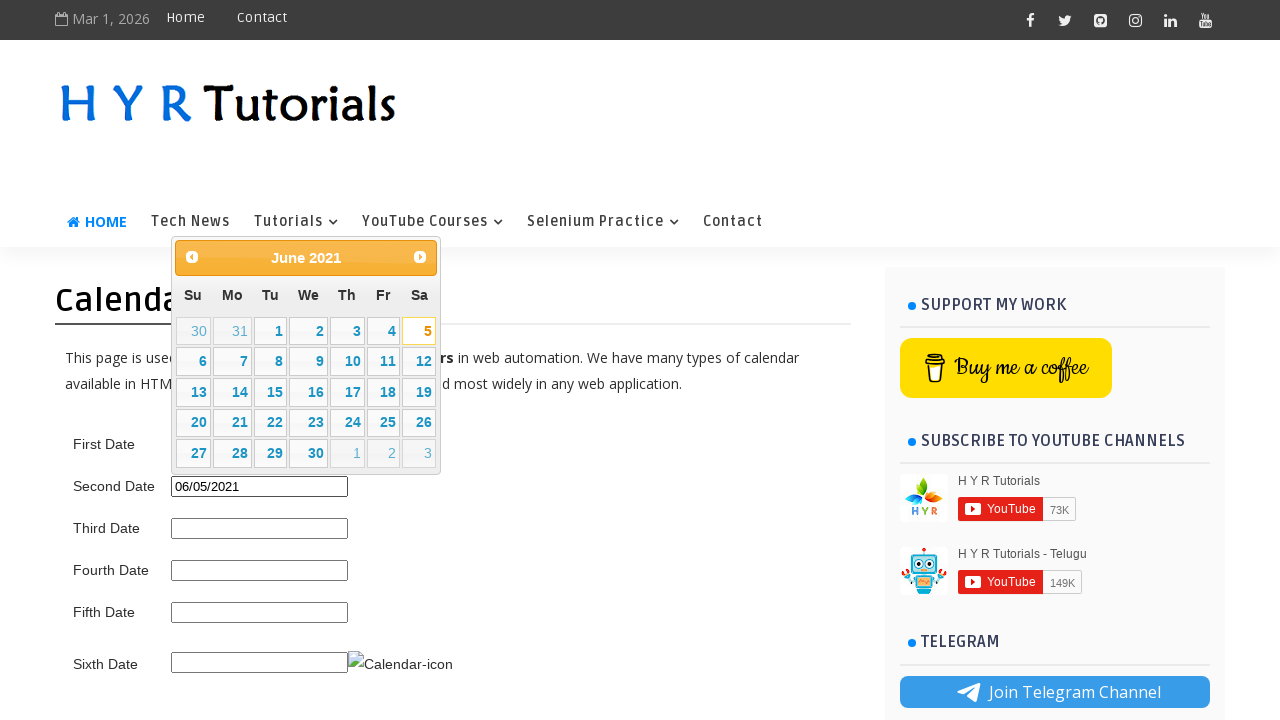

Clicked previous month button to navigate backwards at (192, 257) on .ui-datepicker-prev
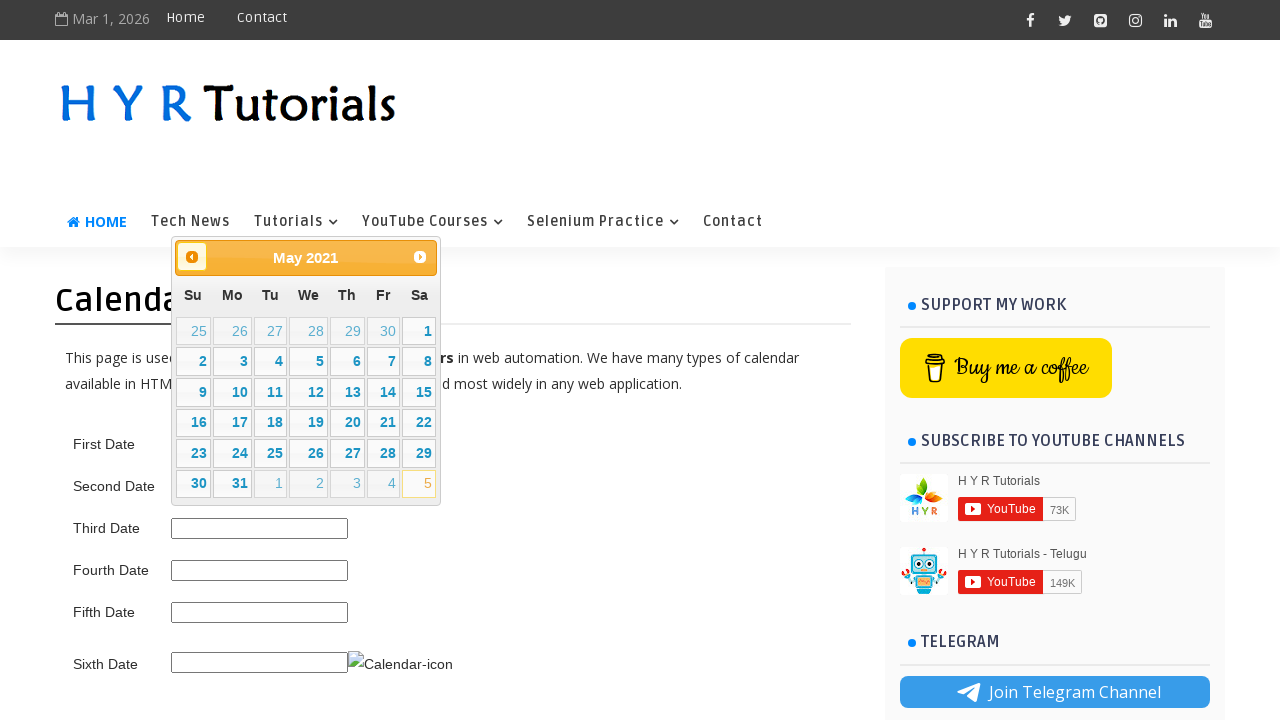

Waited for calendar to update after navigating to previous month
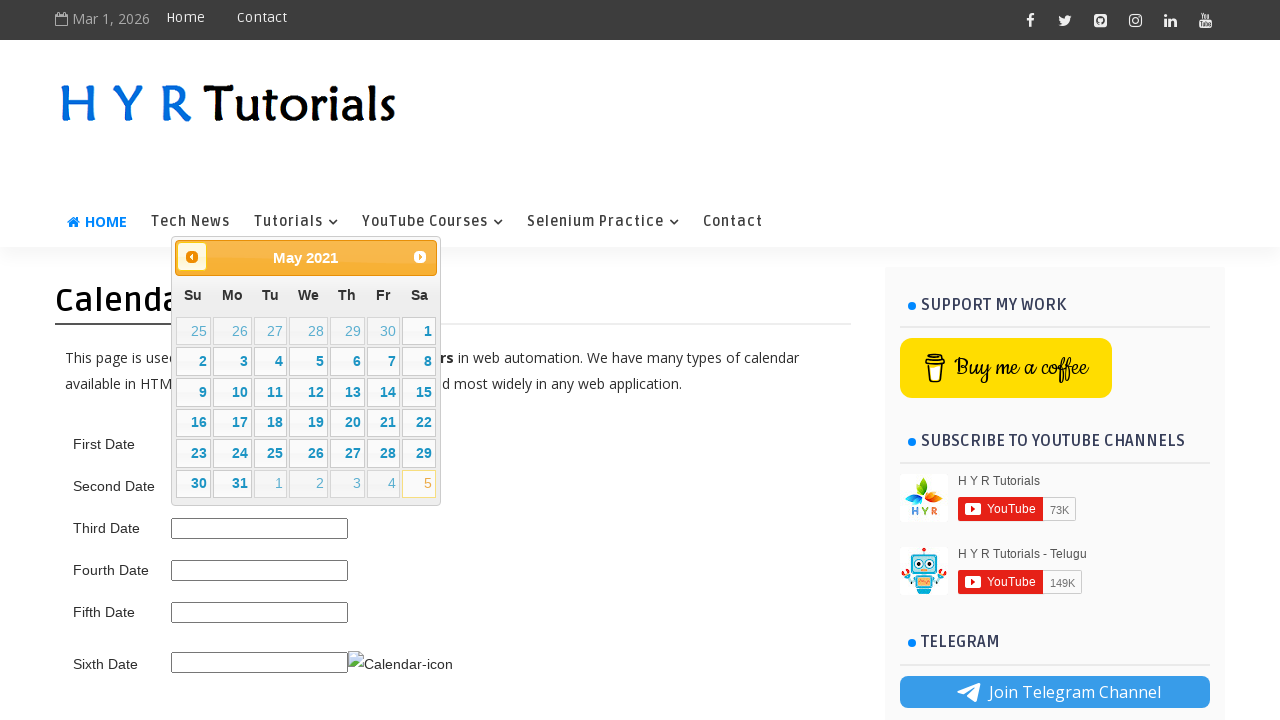

Clicked previous month button to navigate backwards at (192, 257) on .ui-datepicker-prev
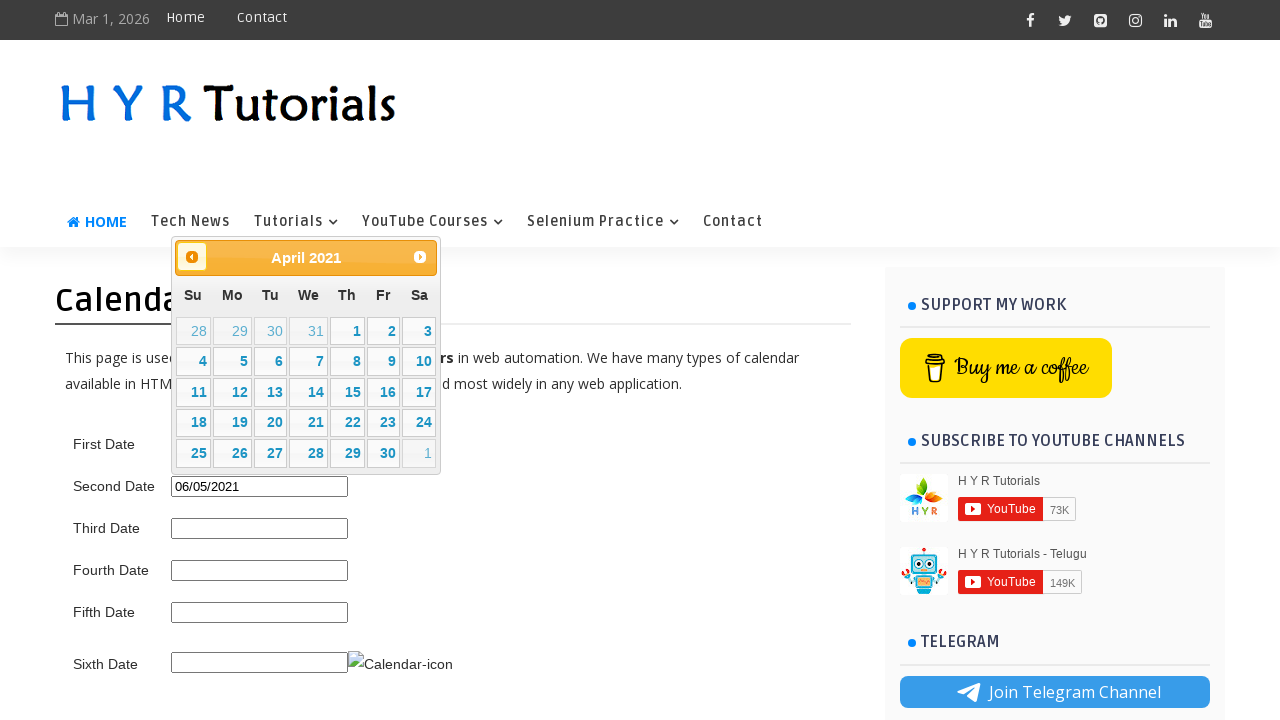

Waited for calendar to update after navigating to previous month
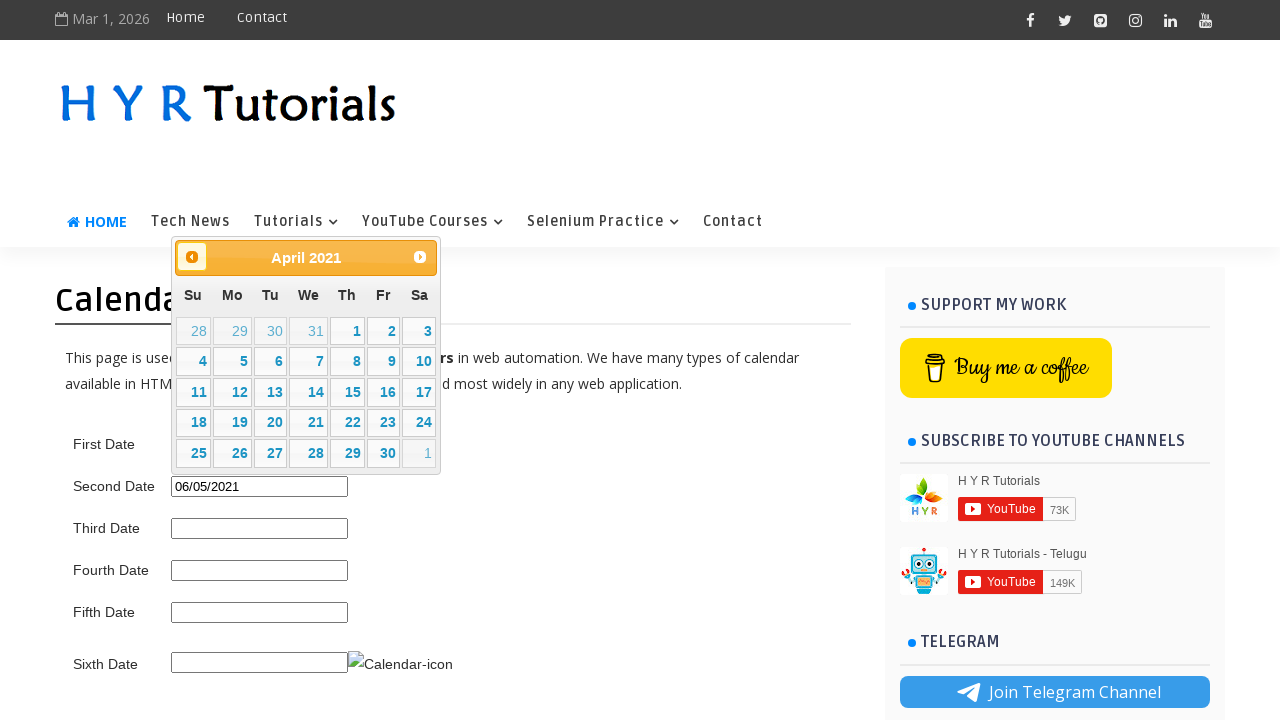

Clicked previous month button to navigate backwards at (192, 257) on .ui-datepicker-prev
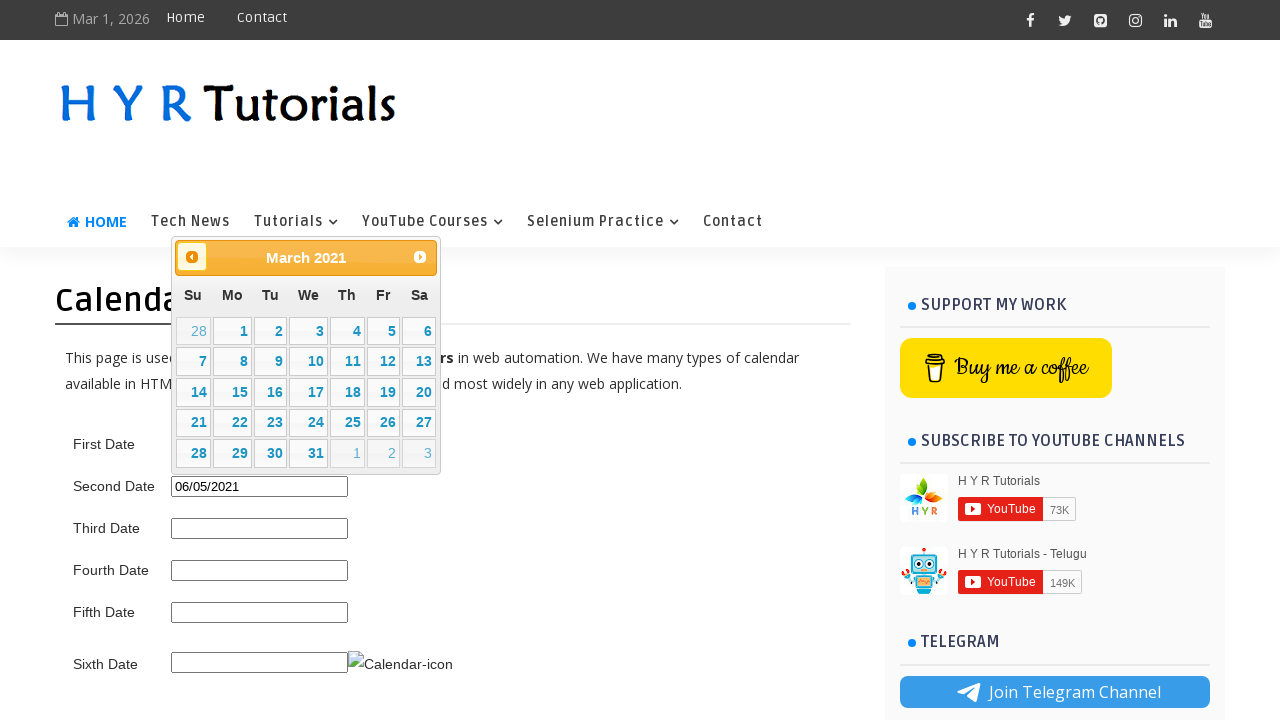

Waited for calendar to update after navigating to previous month
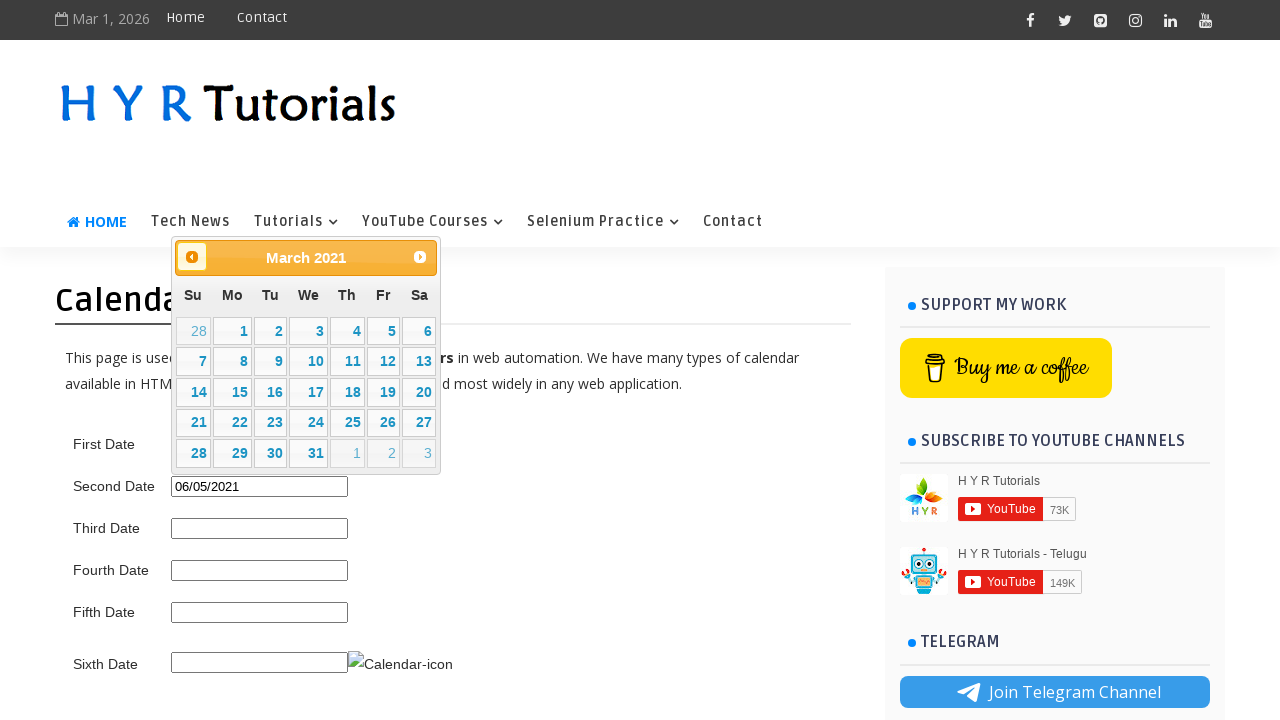

Clicked previous month button to navigate backwards at (192, 257) on .ui-datepicker-prev
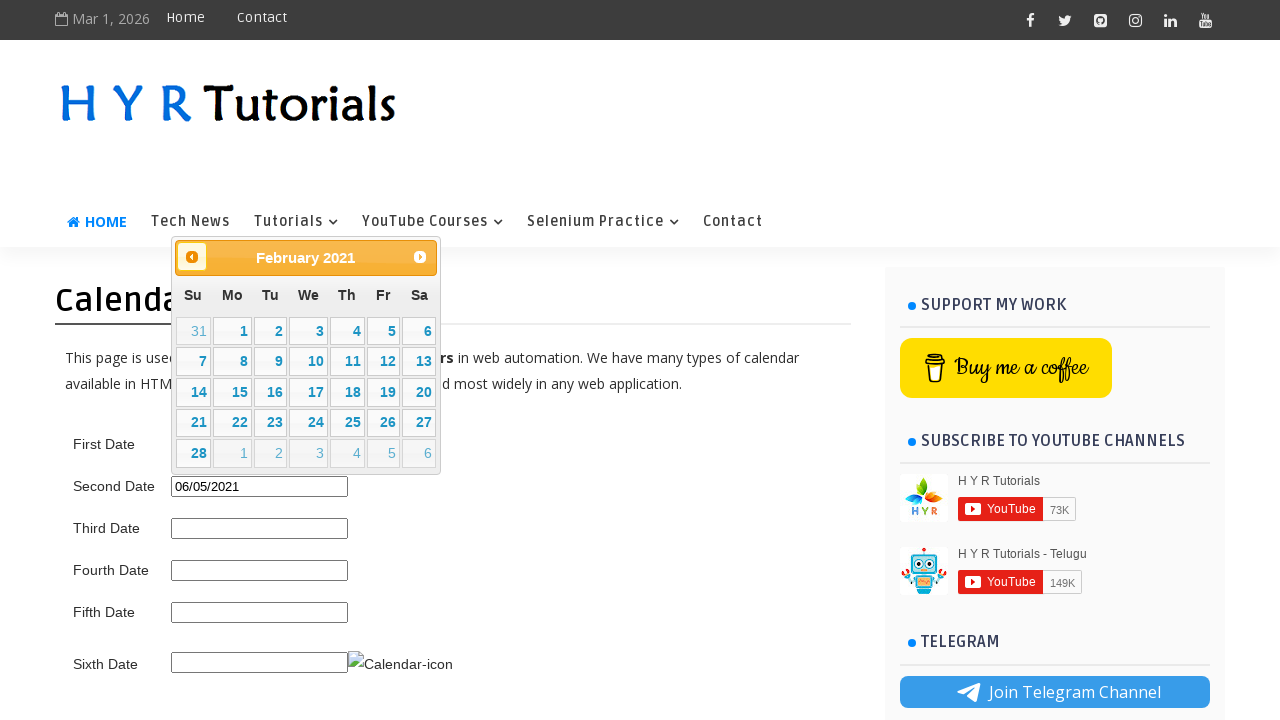

Waited for calendar to update after navigating to previous month
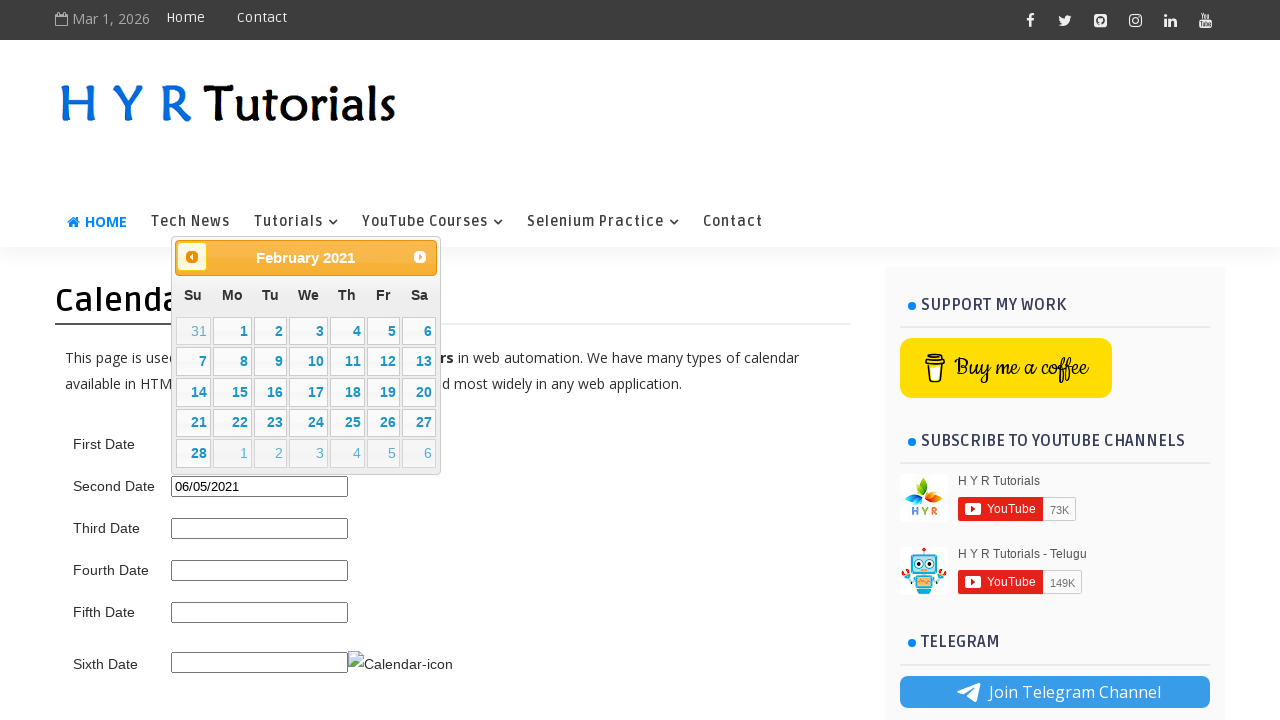

Clicked day 5 in the calendar at (383, 331) on //table[@class='ui-datepicker-calendar']//td[not(contains(@class,'ui-datepicker-
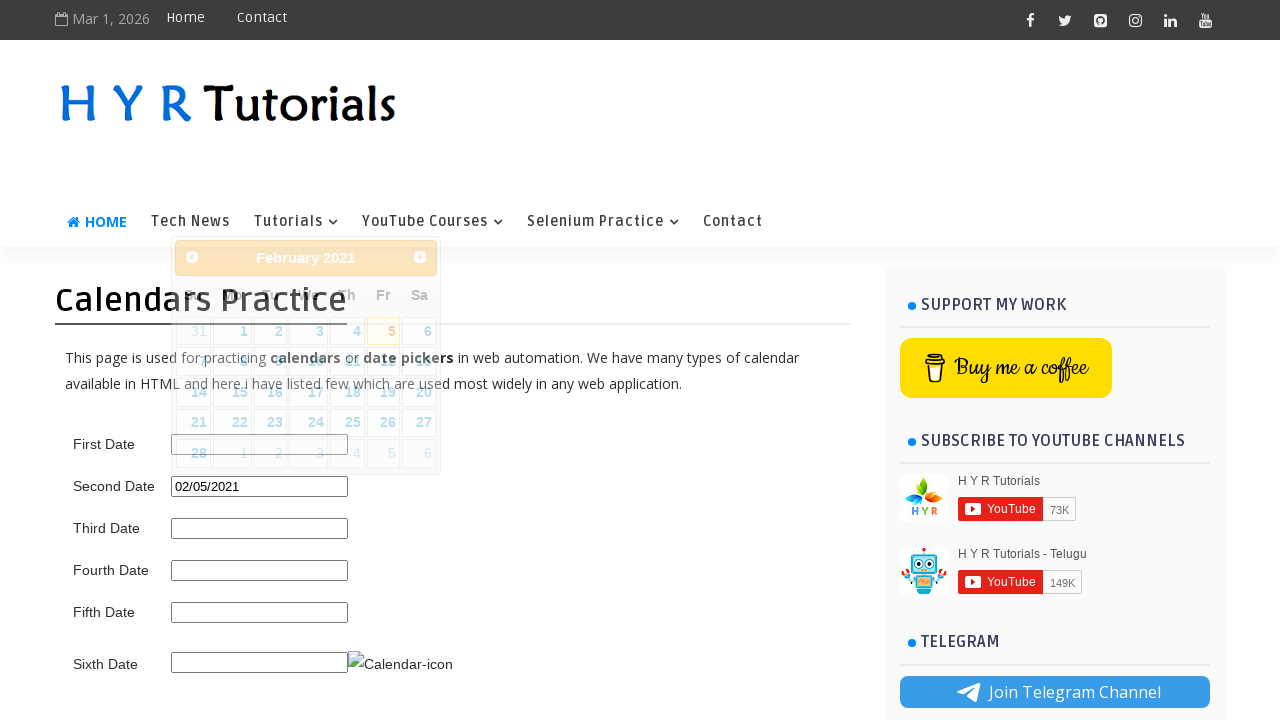

Selected February 5, 2021 from the calendar
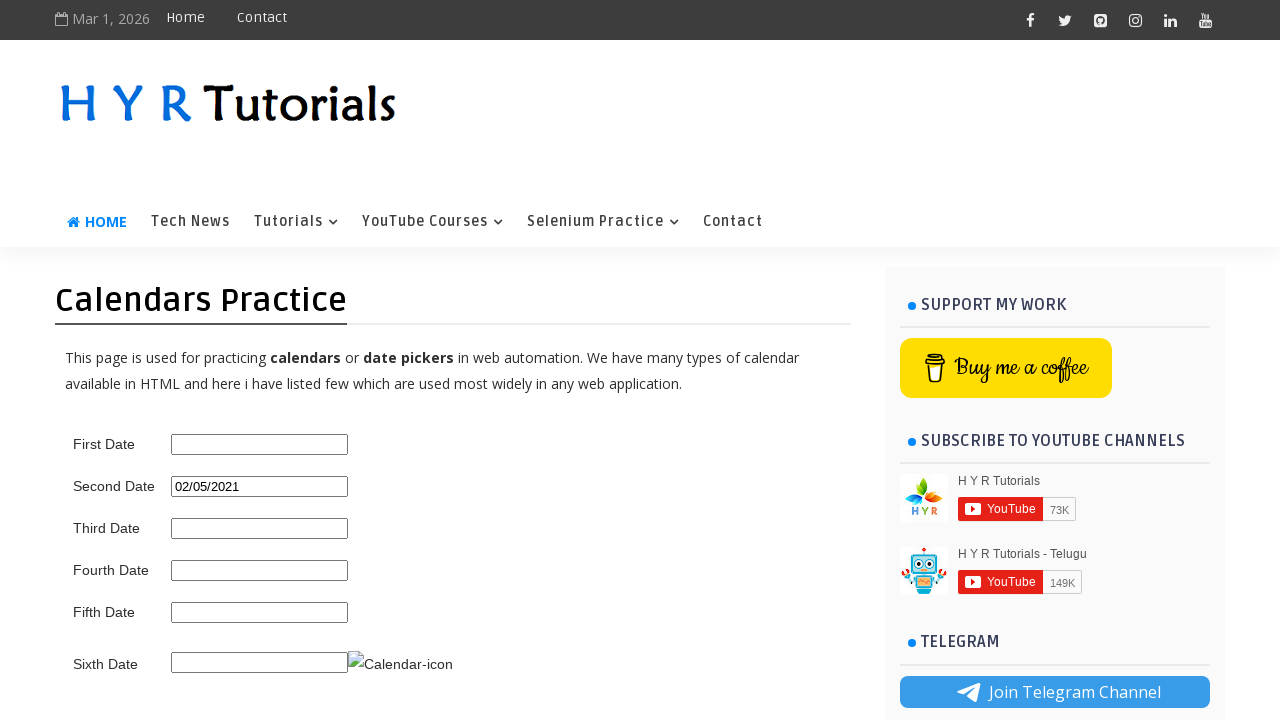

Waited 2 seconds after second date selection
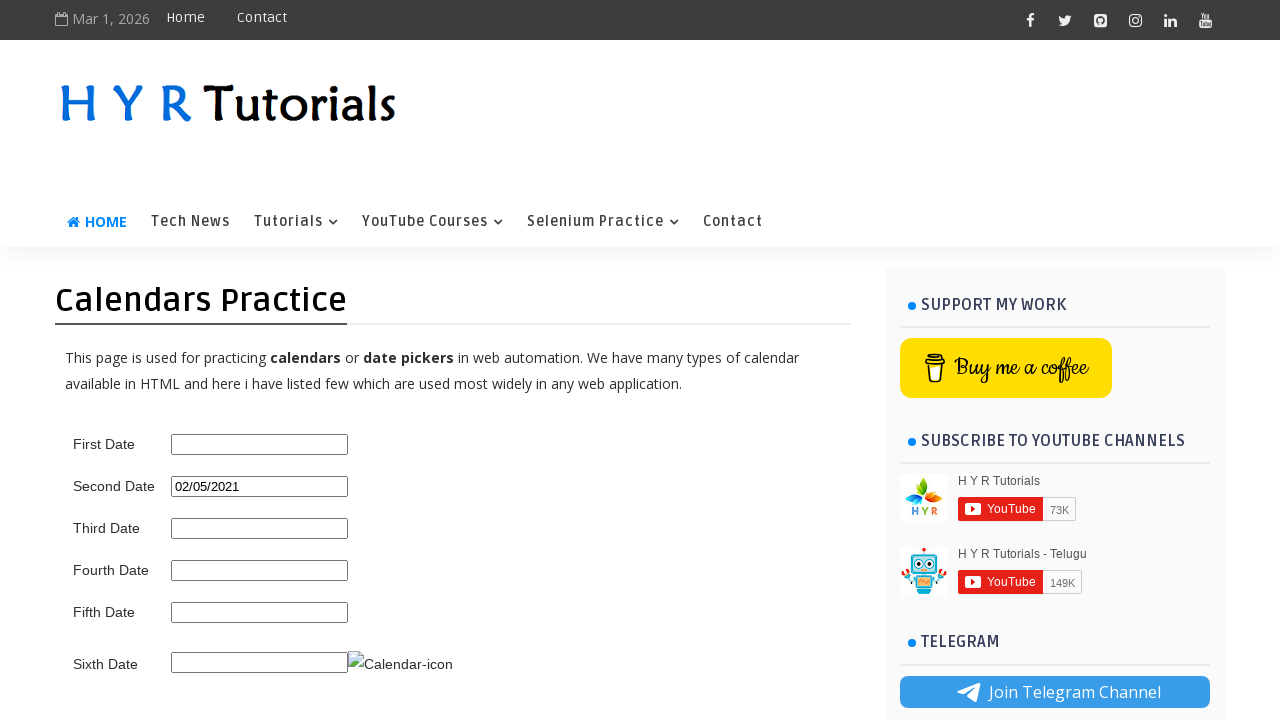

Clicked on the second date picker field to open calendar again at (260, 486) on #second_date_picker
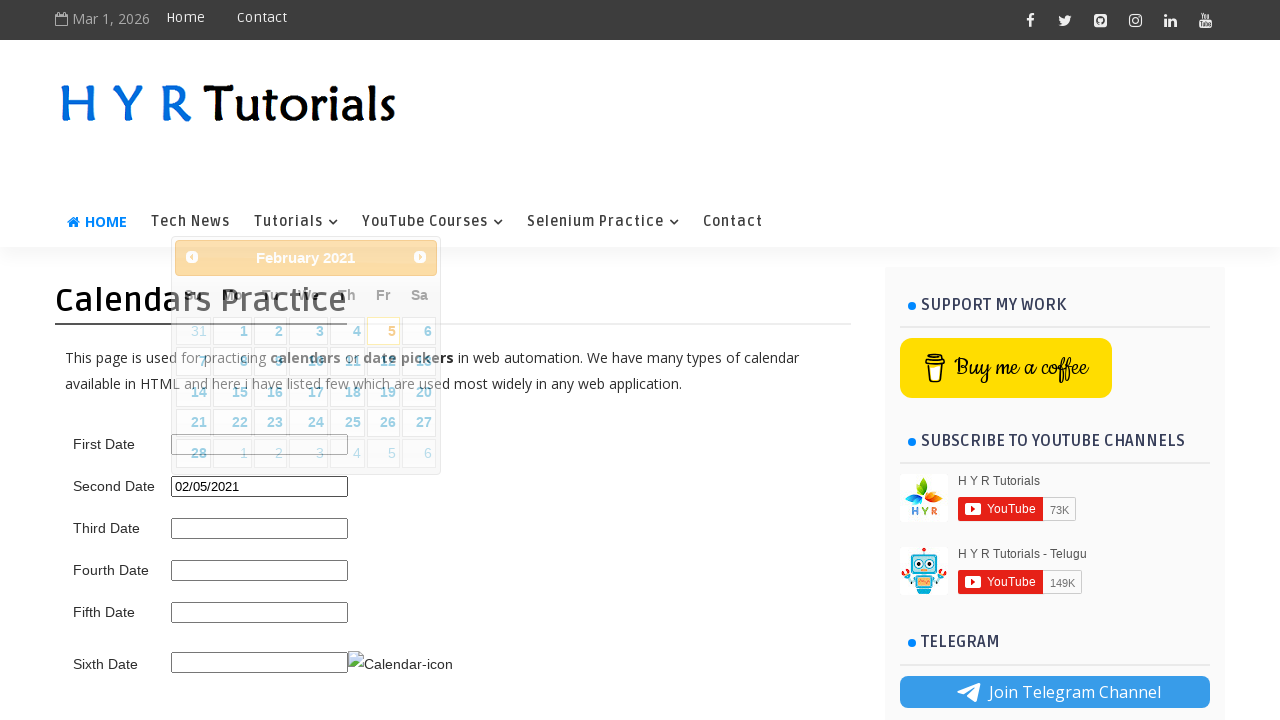

Calendar datepicker opened and title element loaded
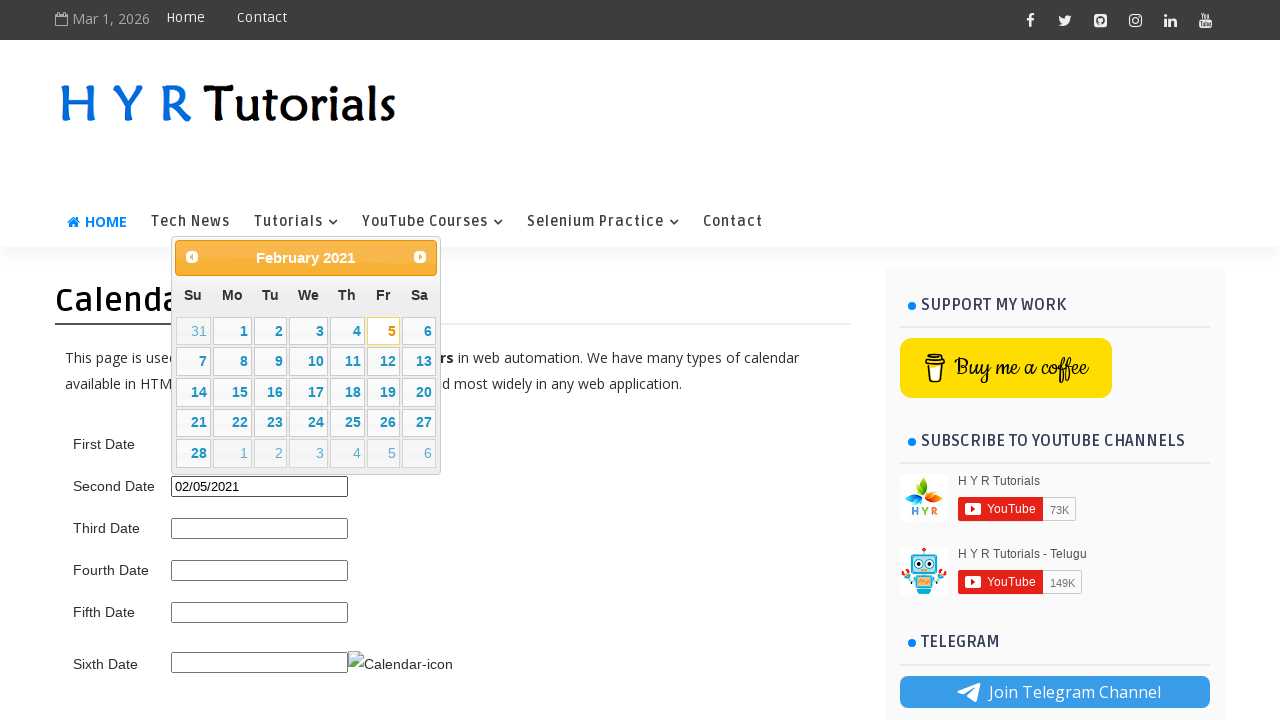

Clicked next month button to navigate forwards at (420, 257) on .ui-datepicker-next
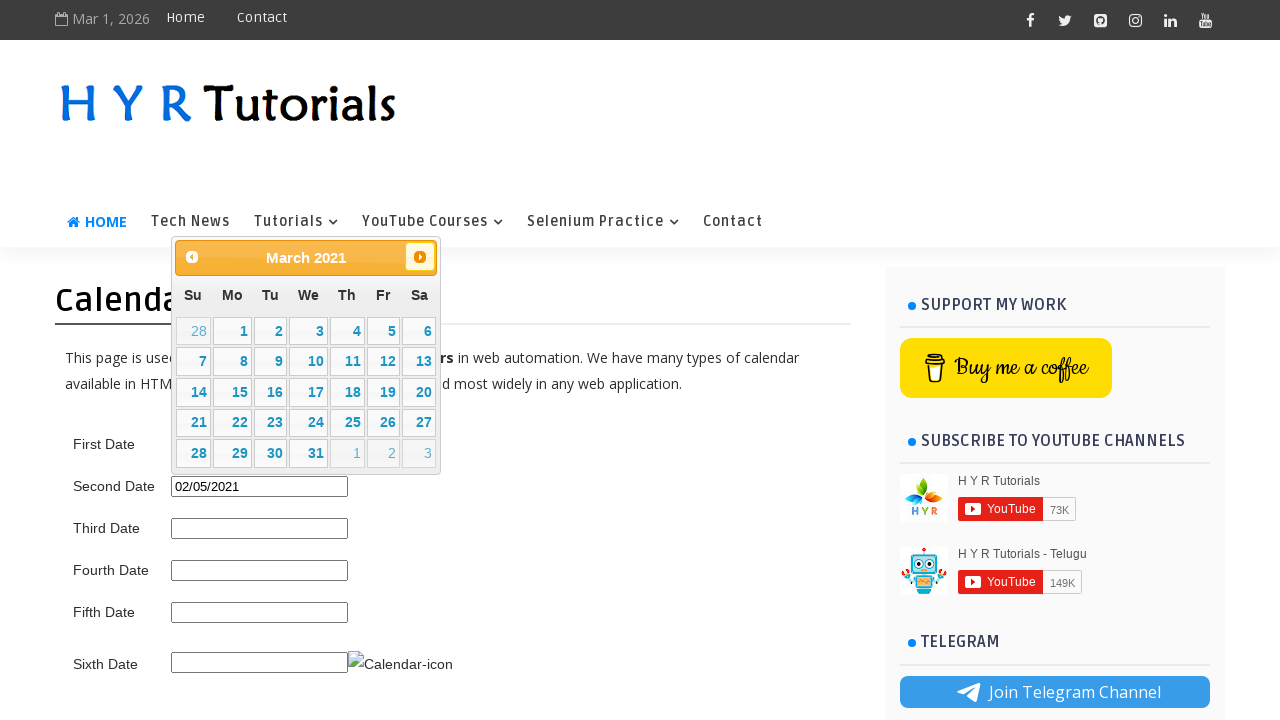

Waited for calendar to update after navigating to next month
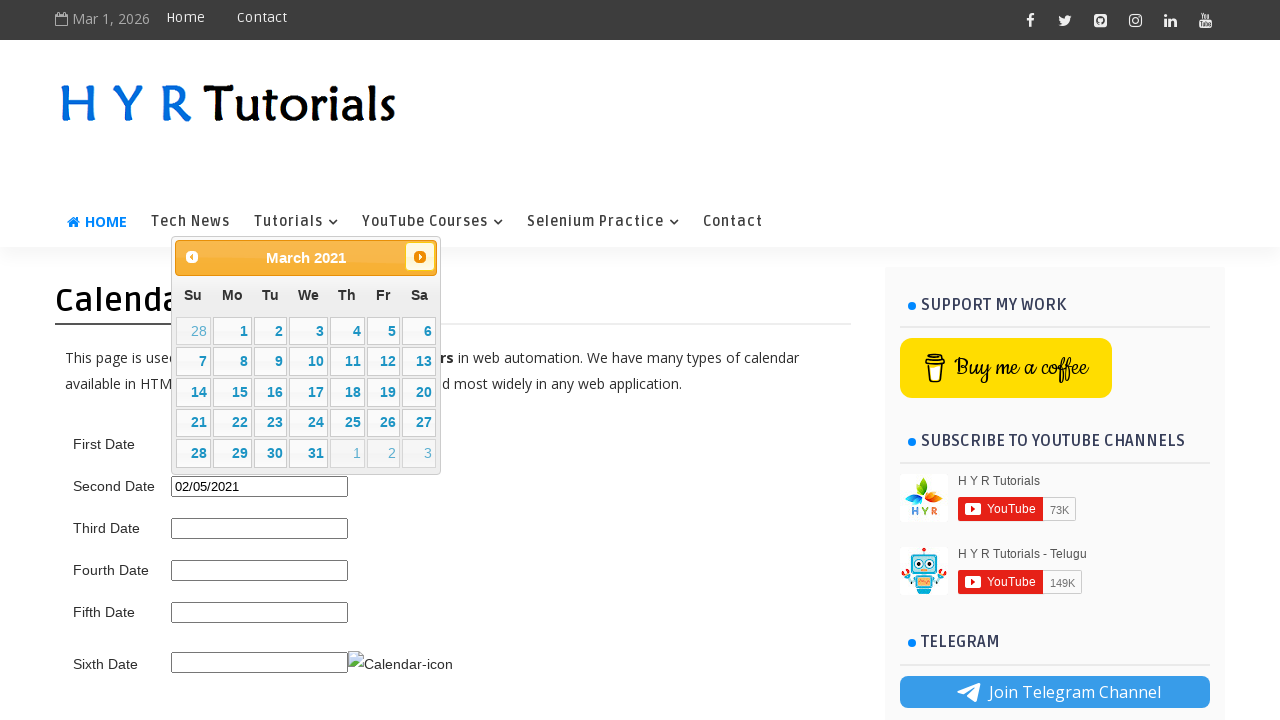

Clicked next month button to navigate forwards at (420, 257) on .ui-datepicker-next
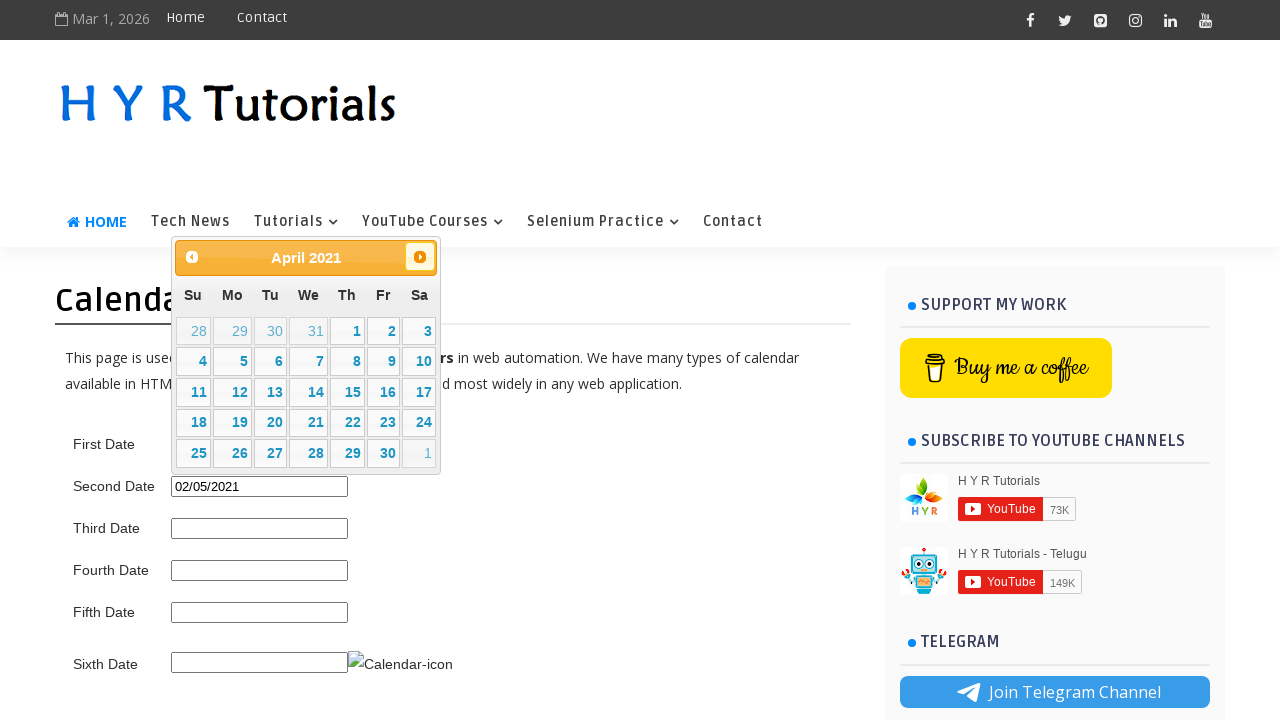

Waited for calendar to update after navigating to next month
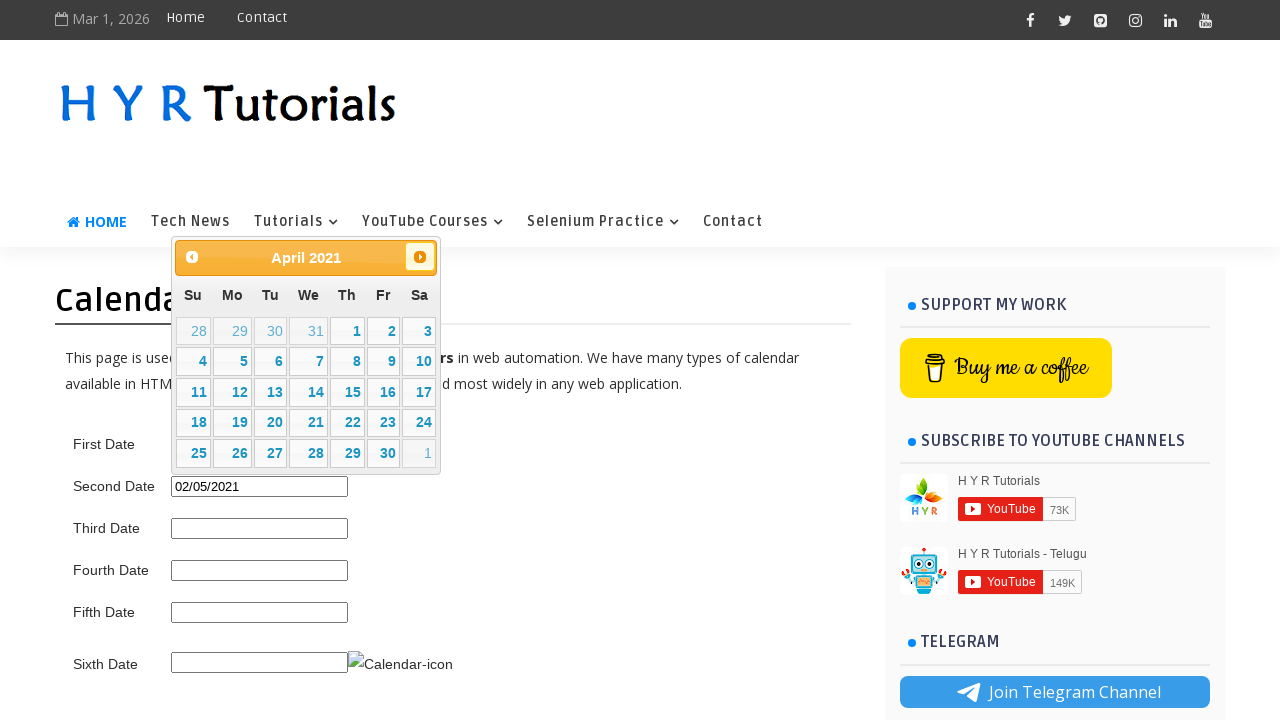

Clicked next month button to navigate forwards at (420, 257) on .ui-datepicker-next
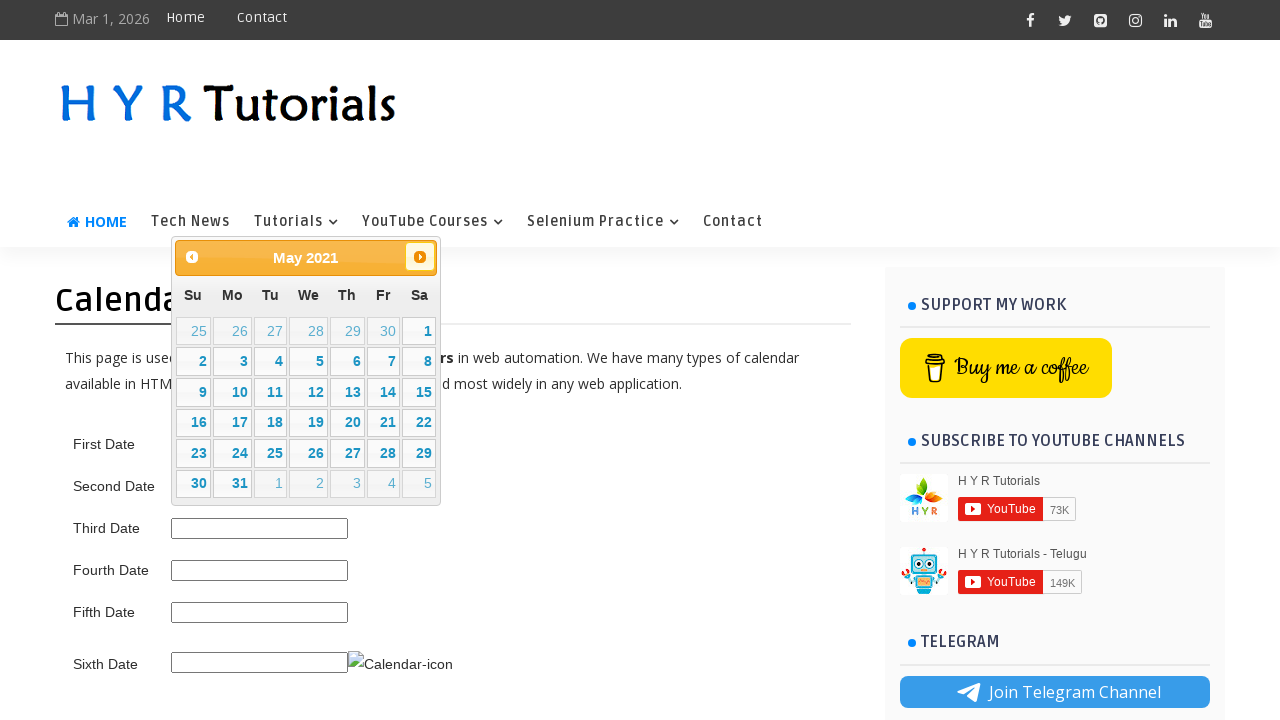

Waited for calendar to update after navigating to next month
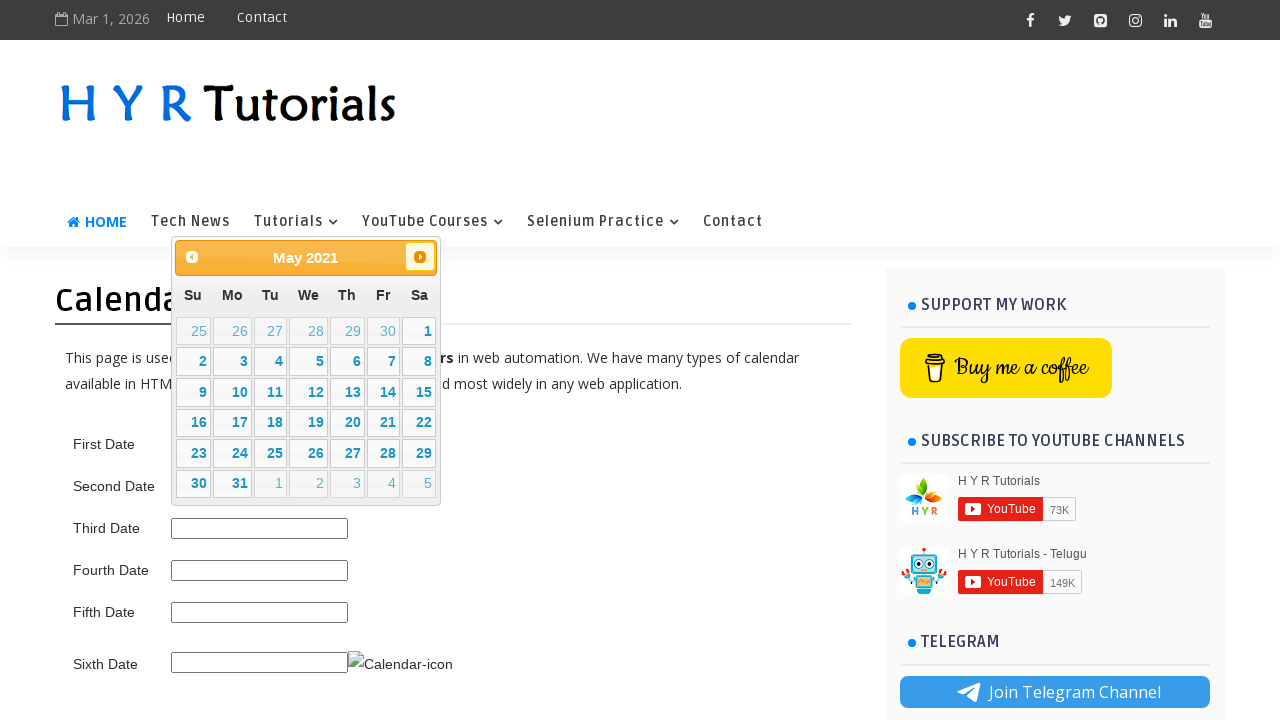

Clicked next month button to navigate forwards at (420, 257) on .ui-datepicker-next
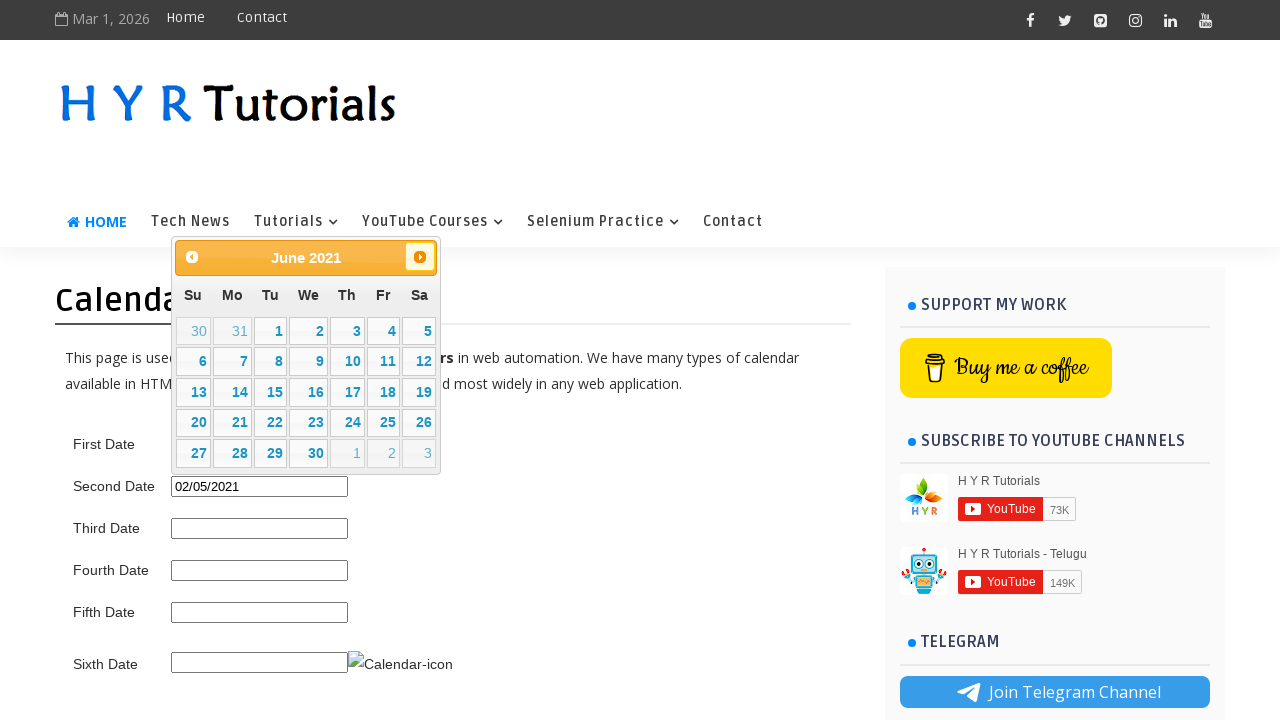

Waited for calendar to update after navigating to next month
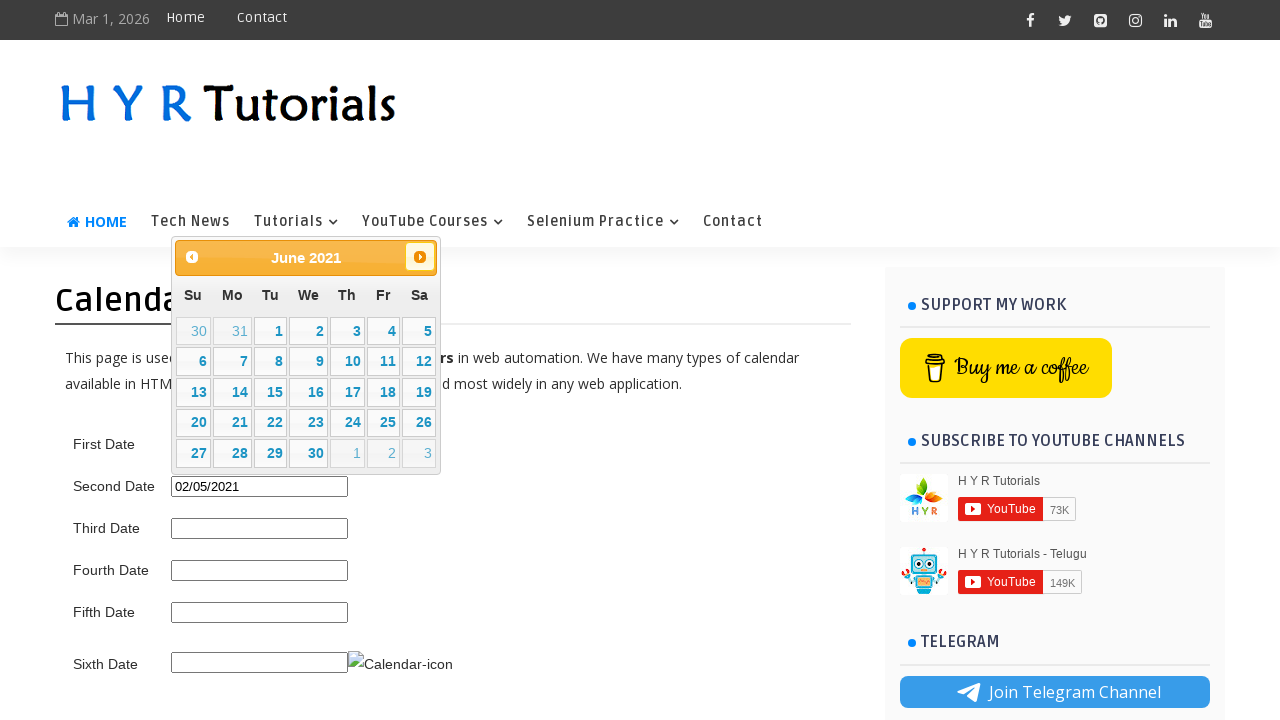

Clicked next month button to navigate forwards at (420, 257) on .ui-datepicker-next
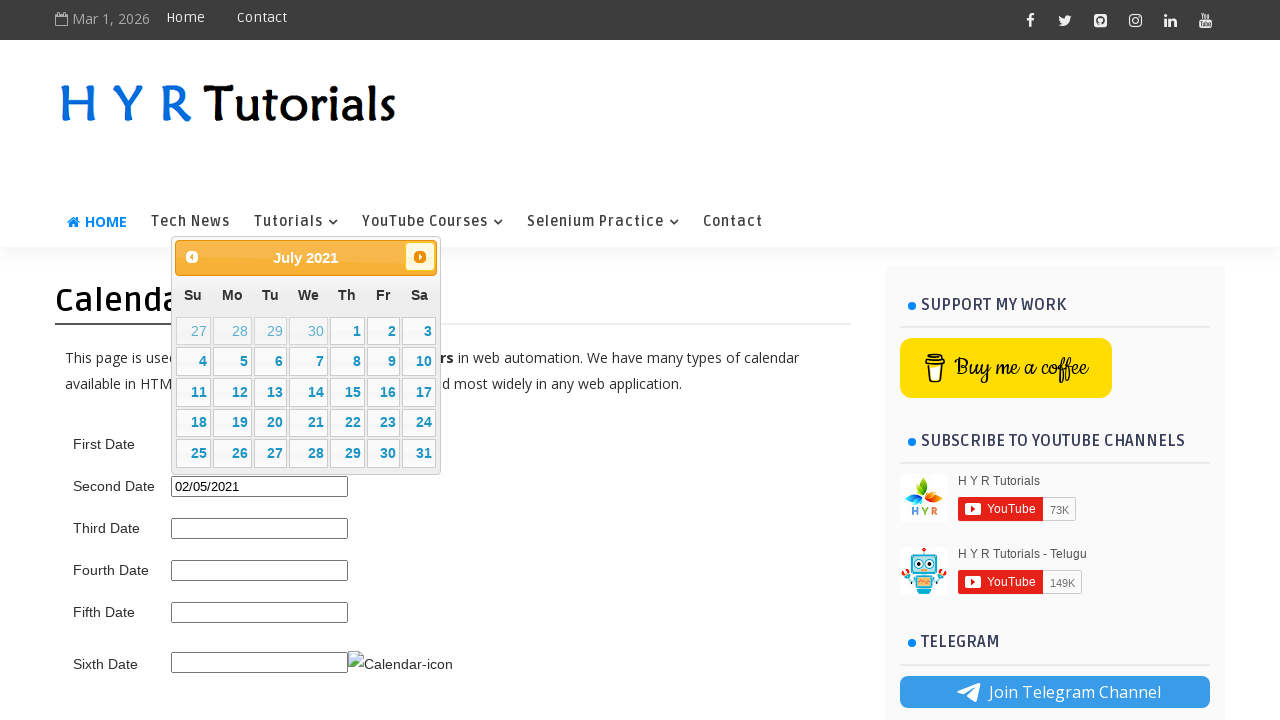

Waited for calendar to update after navigating to next month
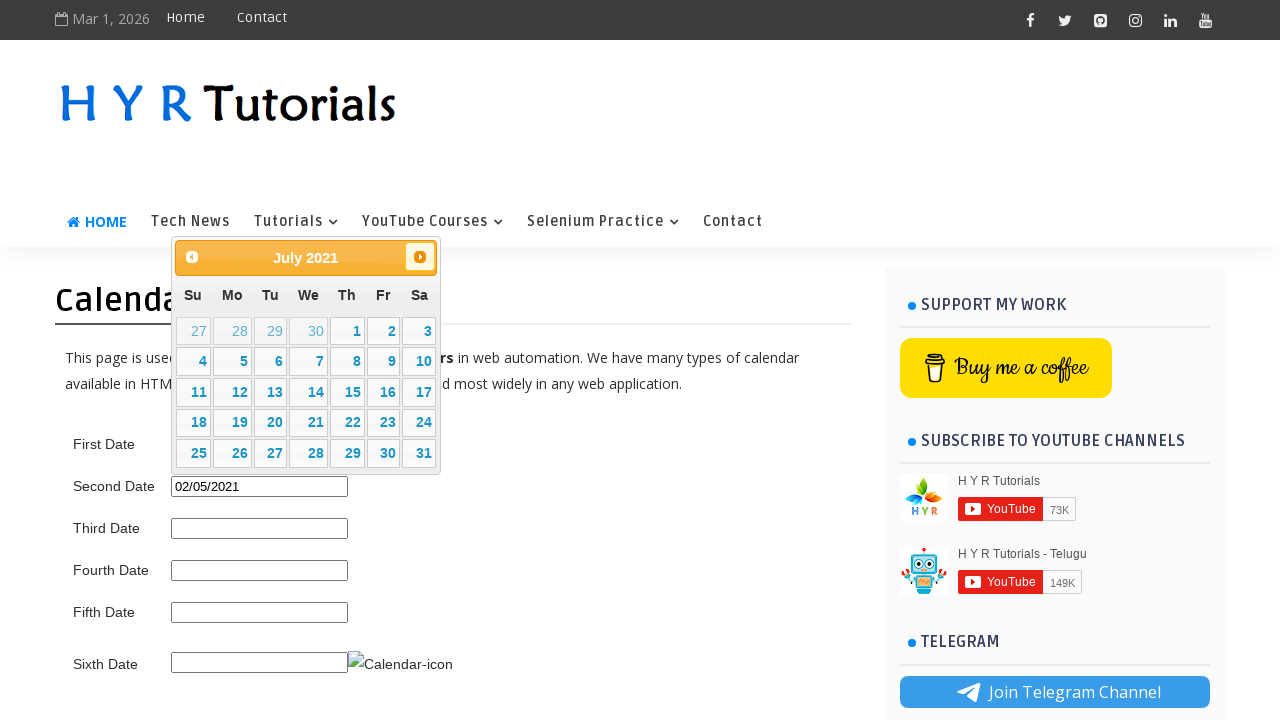

Clicked next month button to navigate forwards at (420, 257) on .ui-datepicker-next
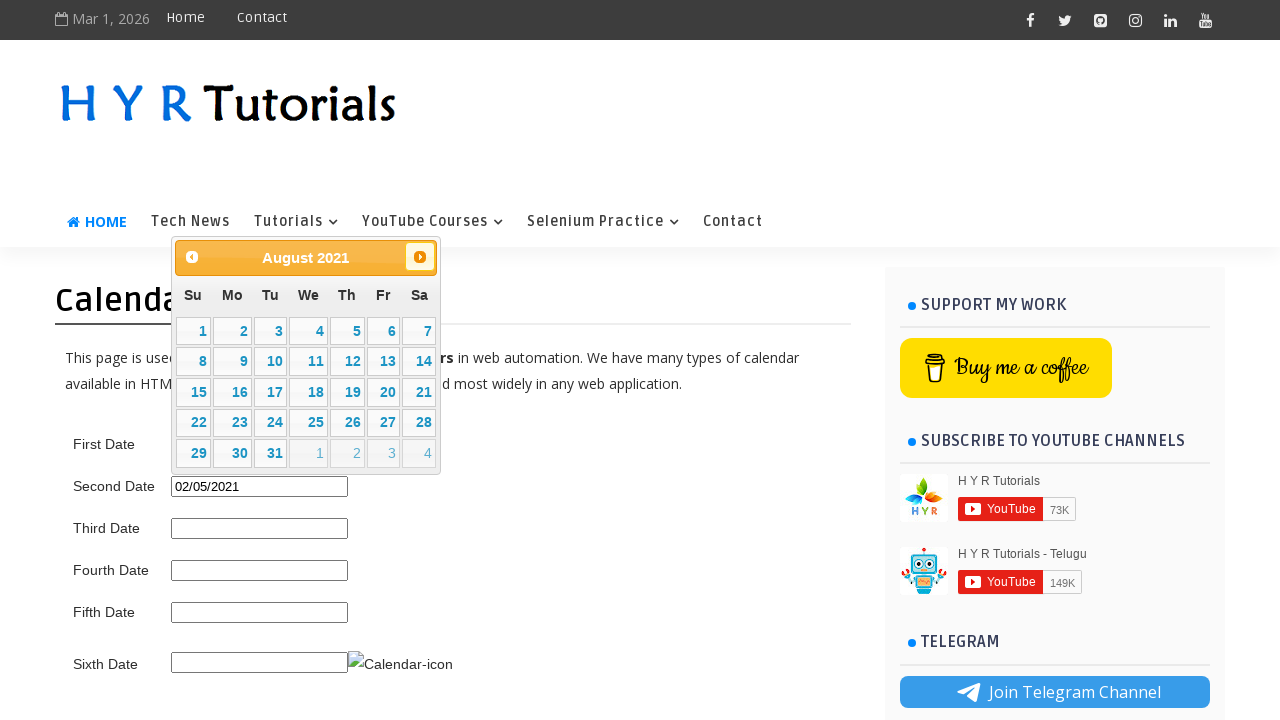

Waited for calendar to update after navigating to next month
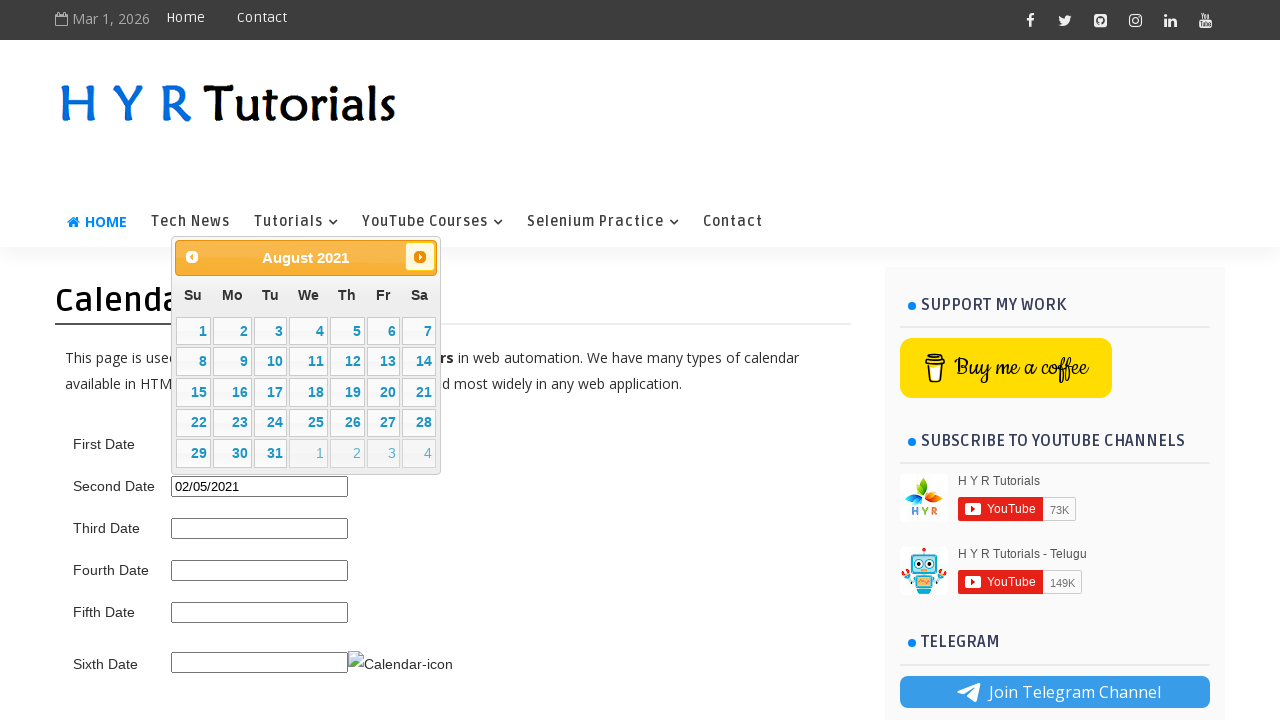

Clicked next month button to navigate forwards at (420, 257) on .ui-datepicker-next
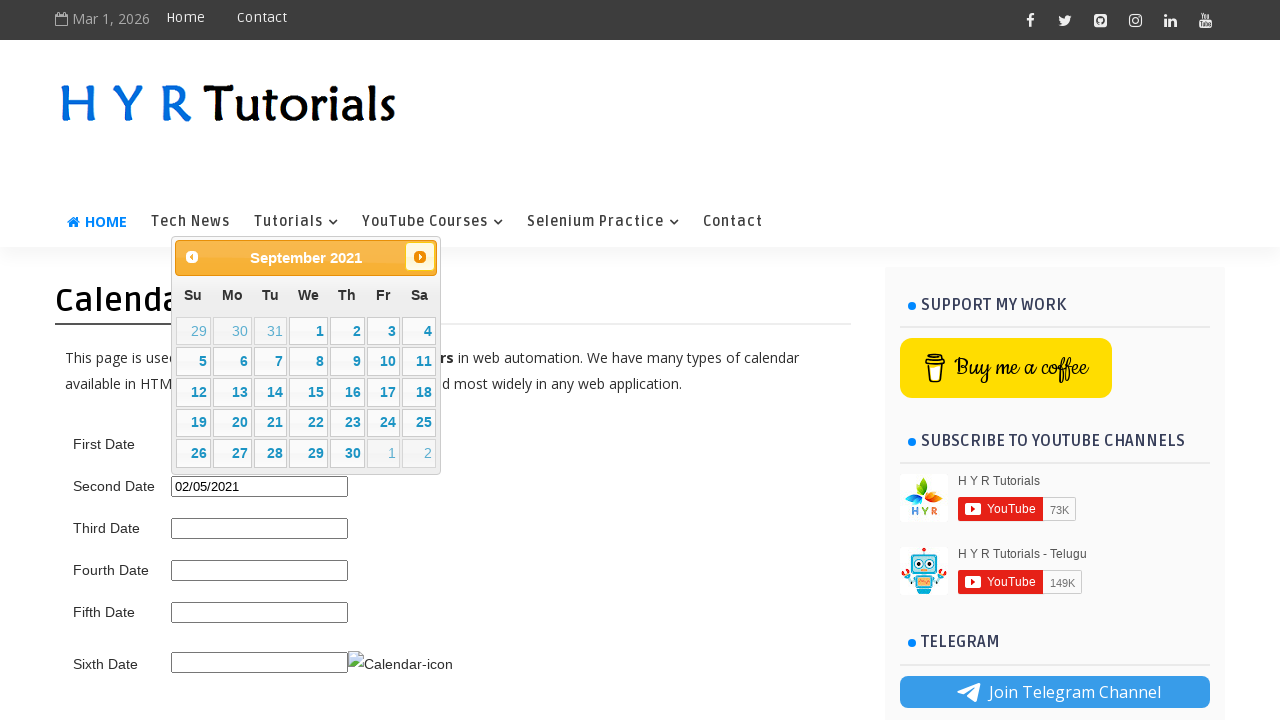

Waited for calendar to update after navigating to next month
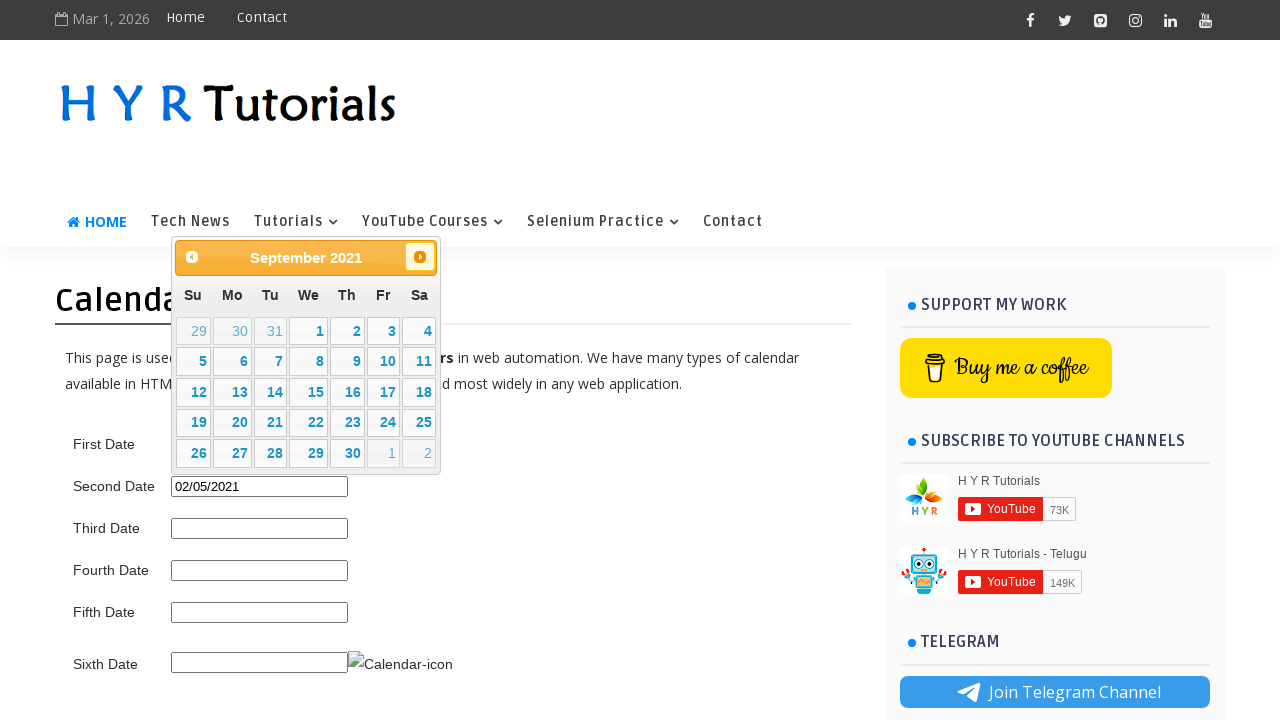

Clicked next month button to navigate forwards at (420, 257) on .ui-datepicker-next
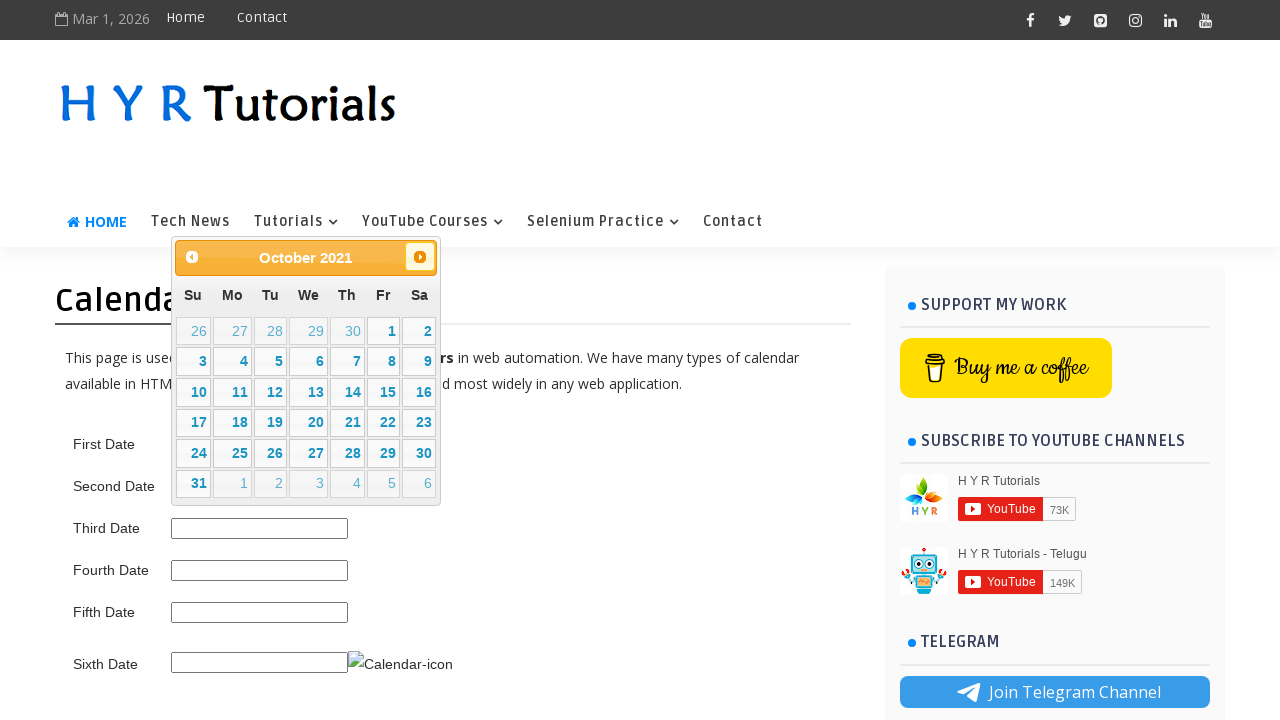

Waited for calendar to update after navigating to next month
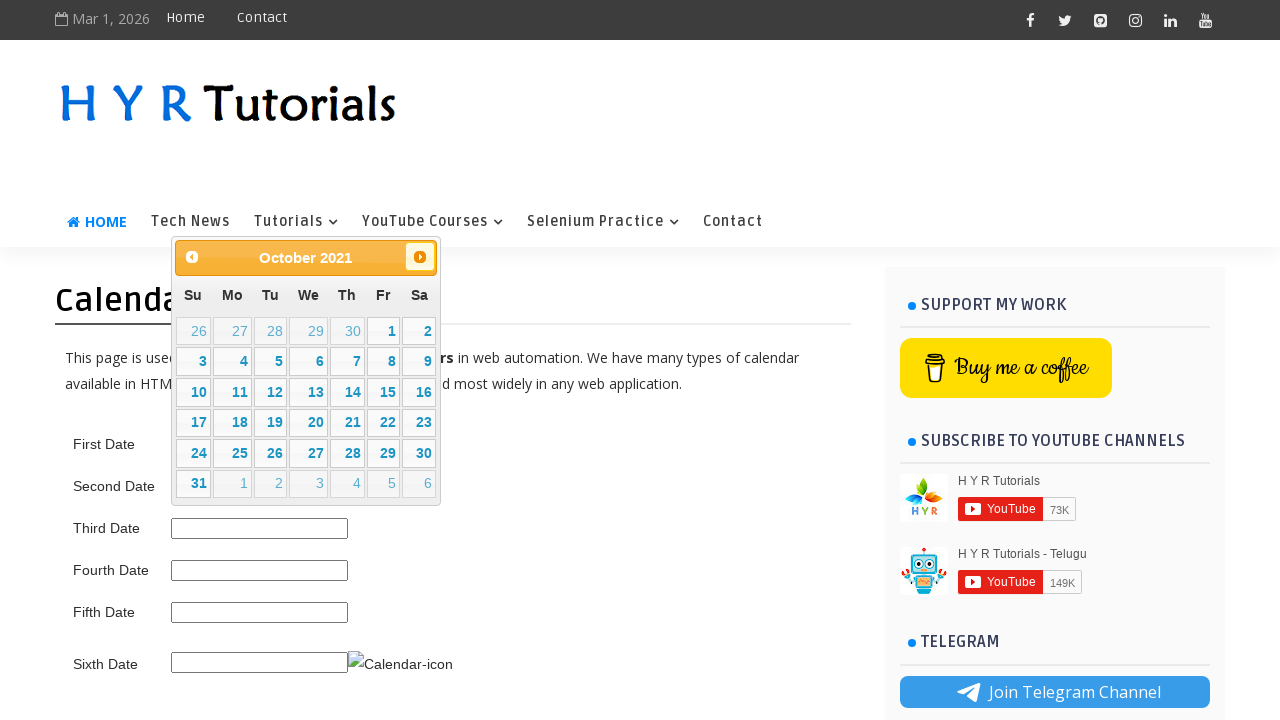

Clicked next month button to navigate forwards at (420, 257) on .ui-datepicker-next
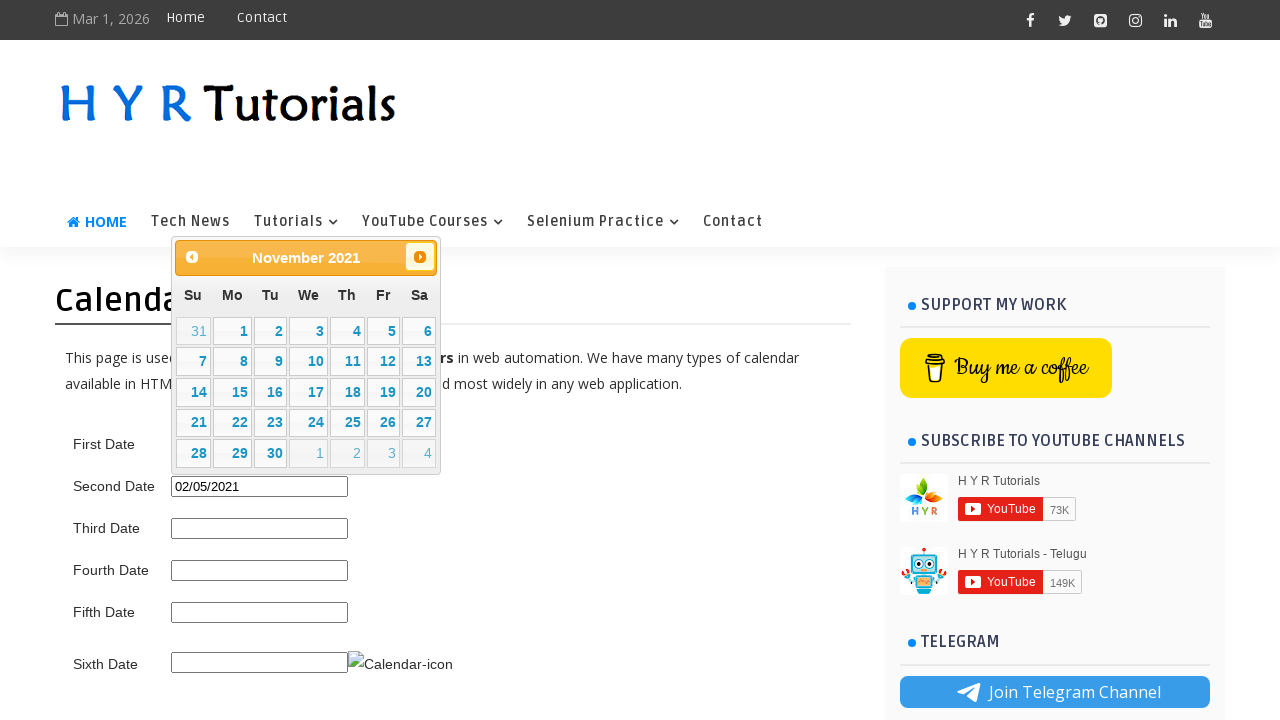

Waited for calendar to update after navigating to next month
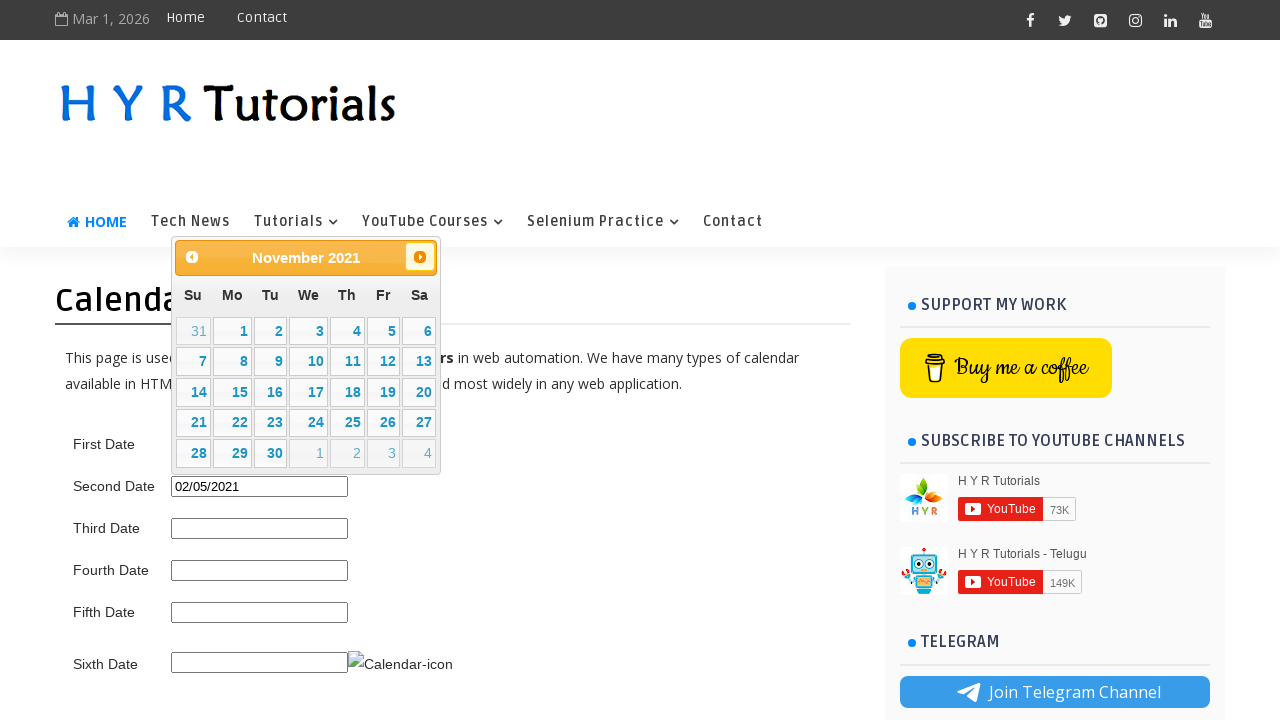

Clicked next month button to navigate forwards at (420, 257) on .ui-datepicker-next
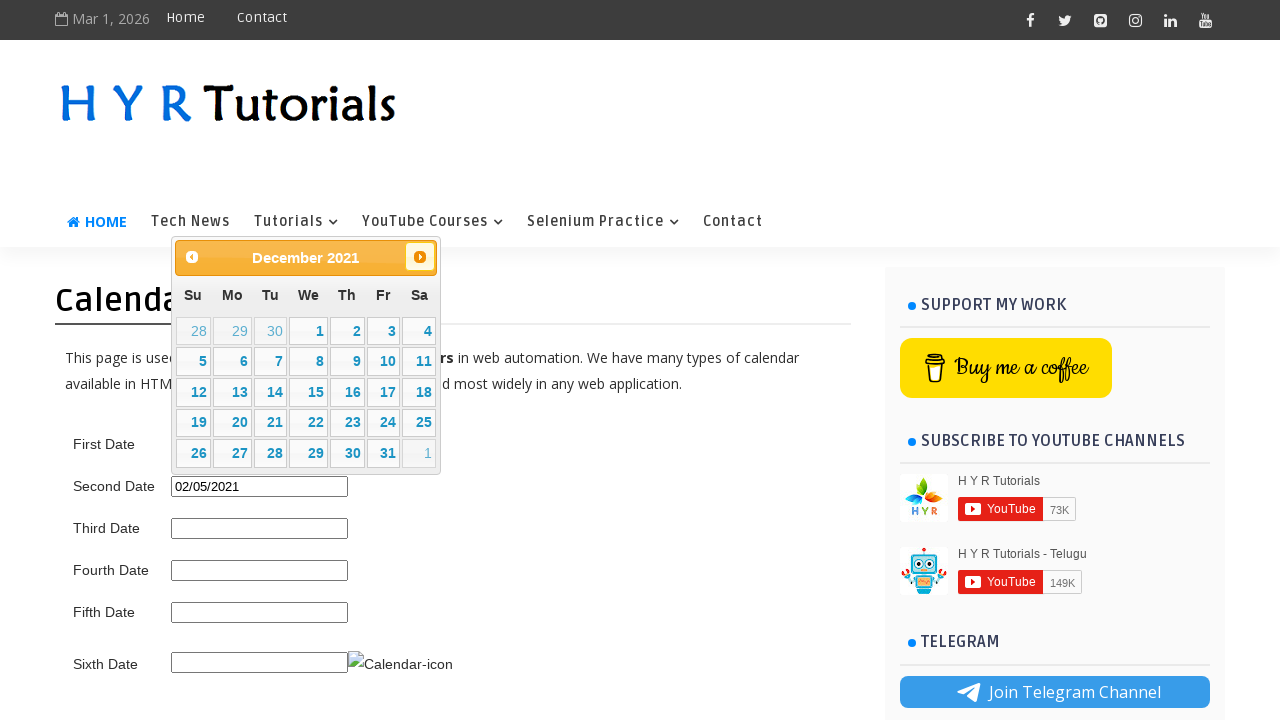

Waited for calendar to update after navigating to next month
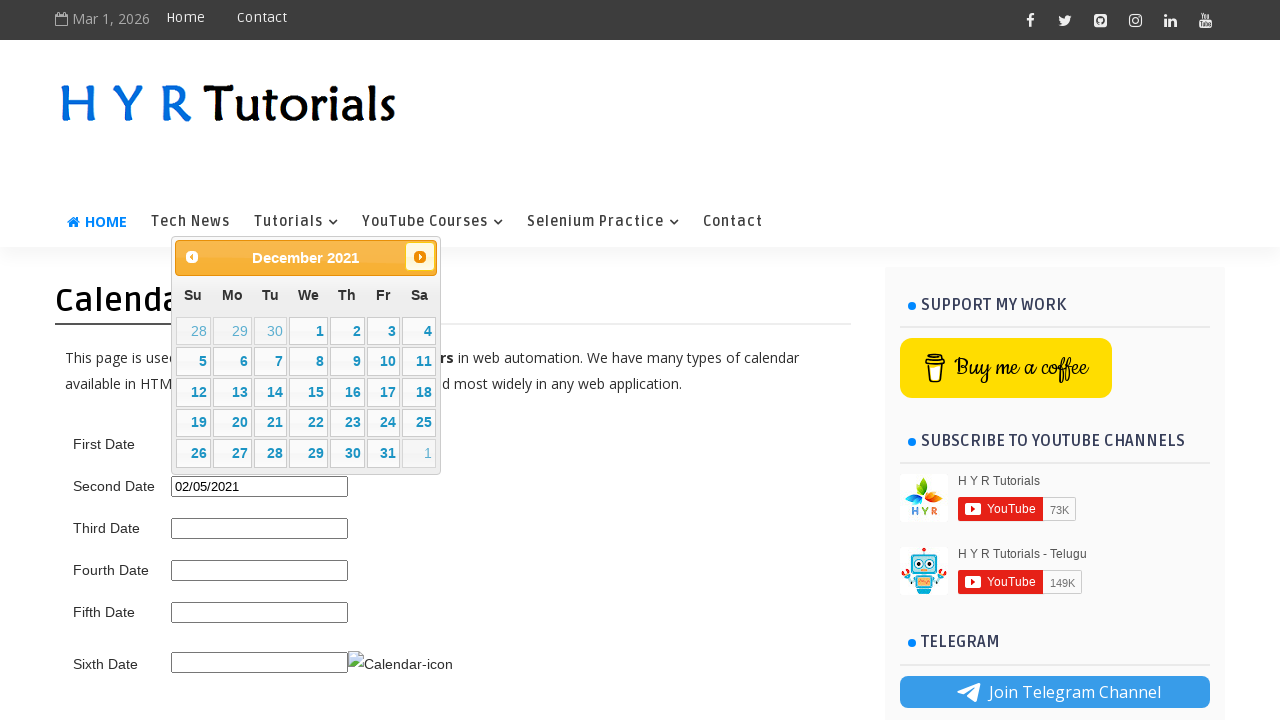

Clicked next month button to navigate forwards at (420, 257) on .ui-datepicker-next
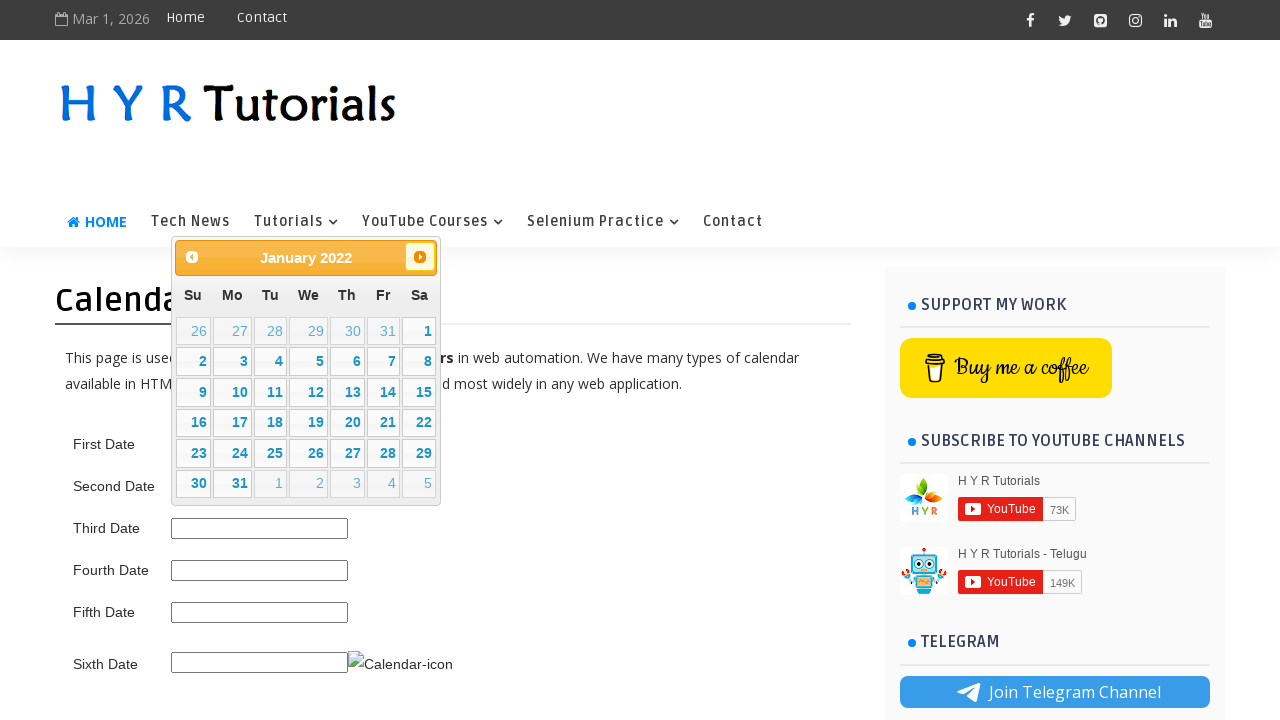

Waited for calendar to update after navigating to next month
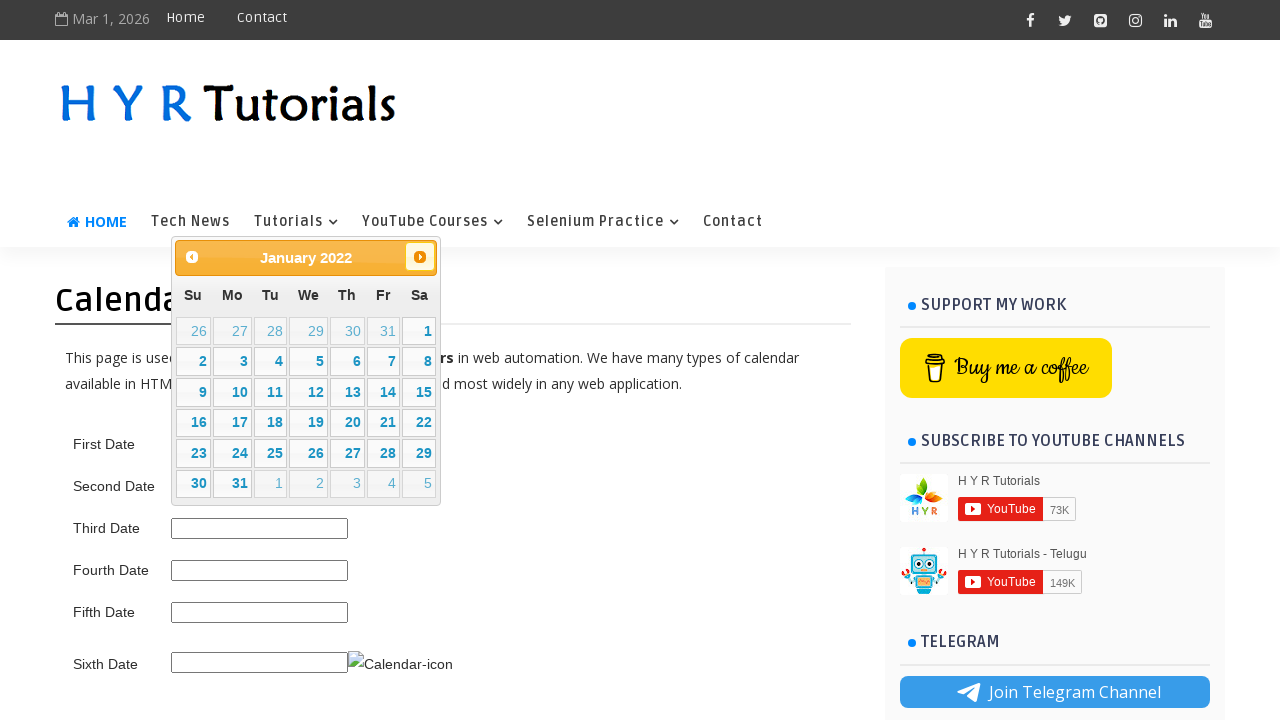

Clicked next month button to navigate forwards at (420, 257) on .ui-datepicker-next
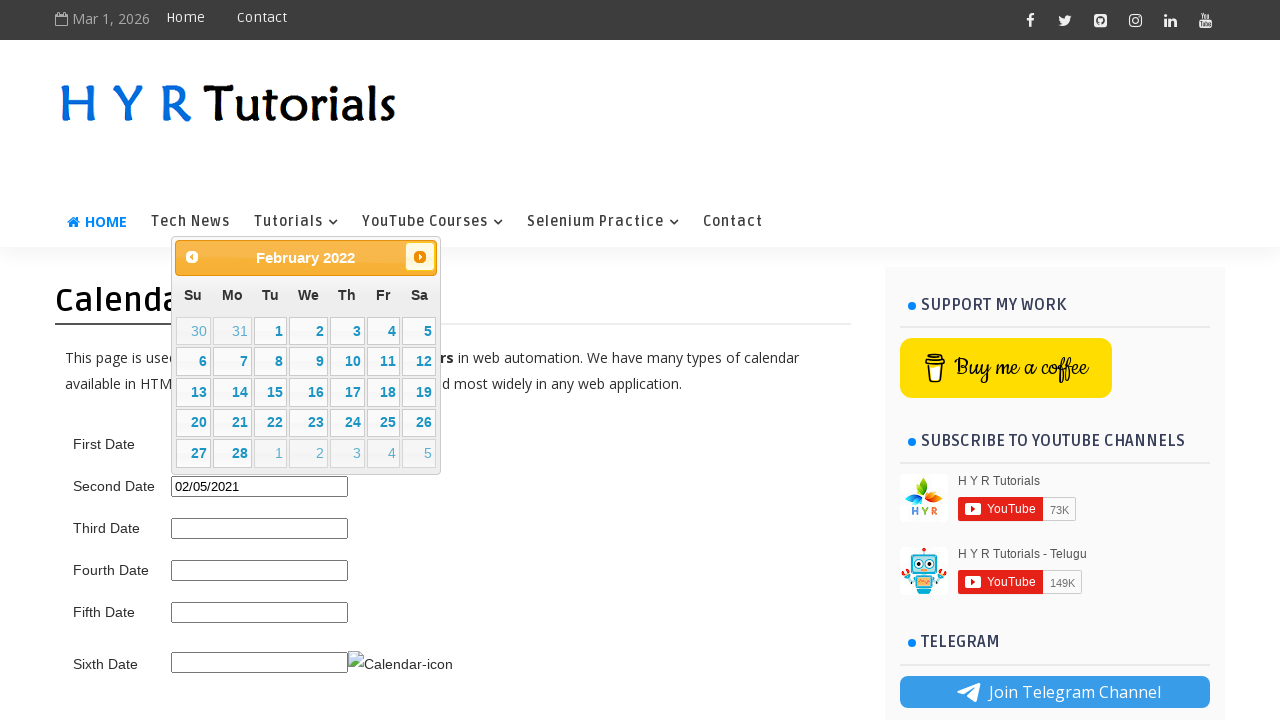

Waited for calendar to update after navigating to next month
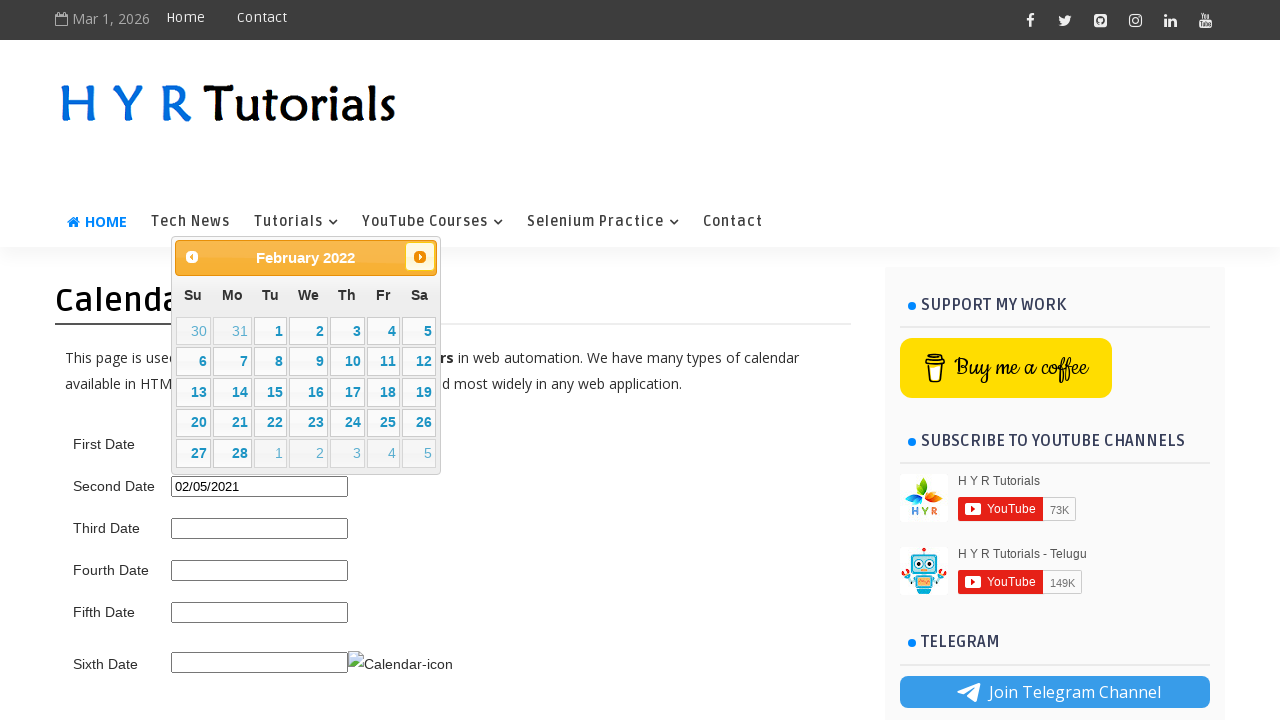

Clicked next month button to navigate forwards at (420, 257) on .ui-datepicker-next
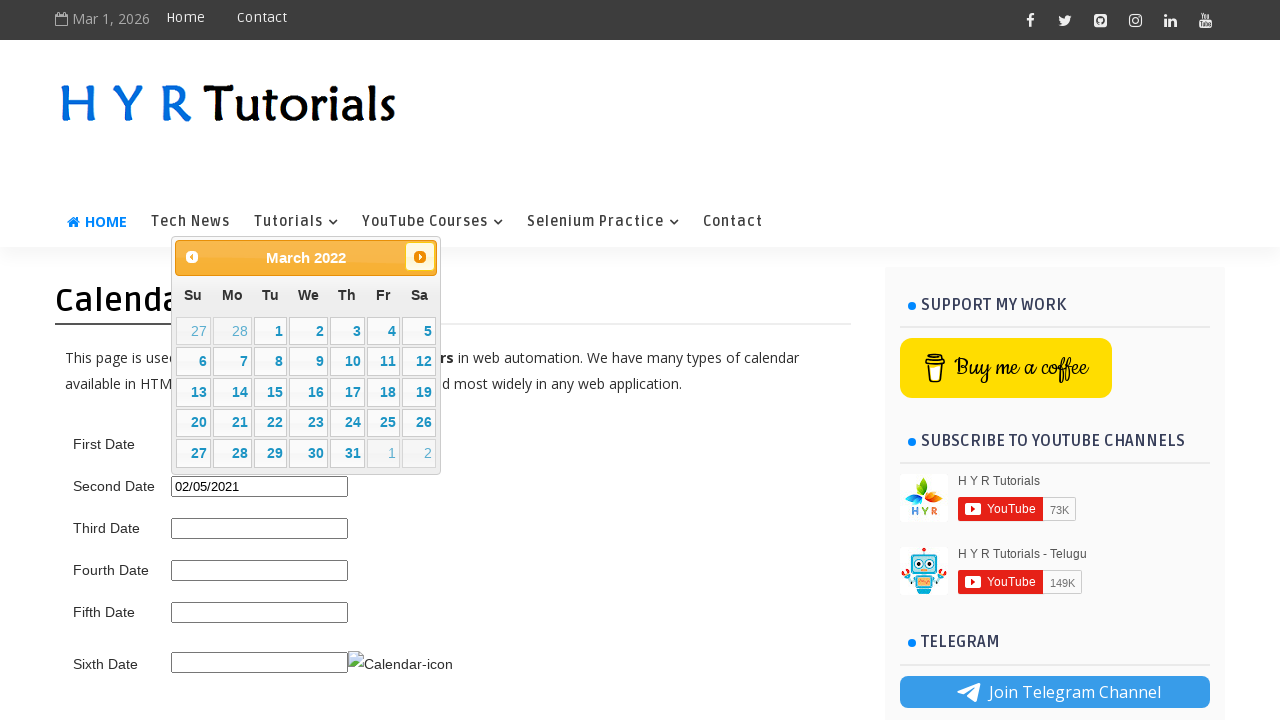

Waited for calendar to update after navigating to next month
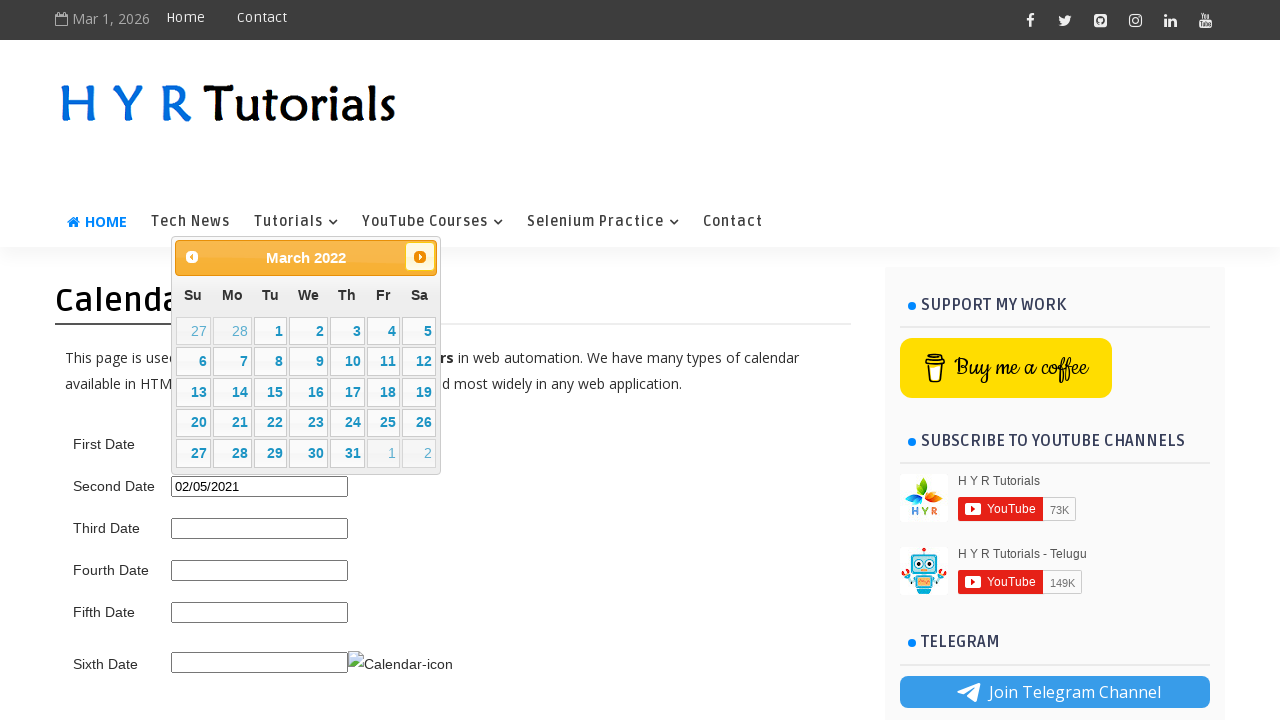

Clicked next month button to navigate forwards at (420, 257) on .ui-datepicker-next
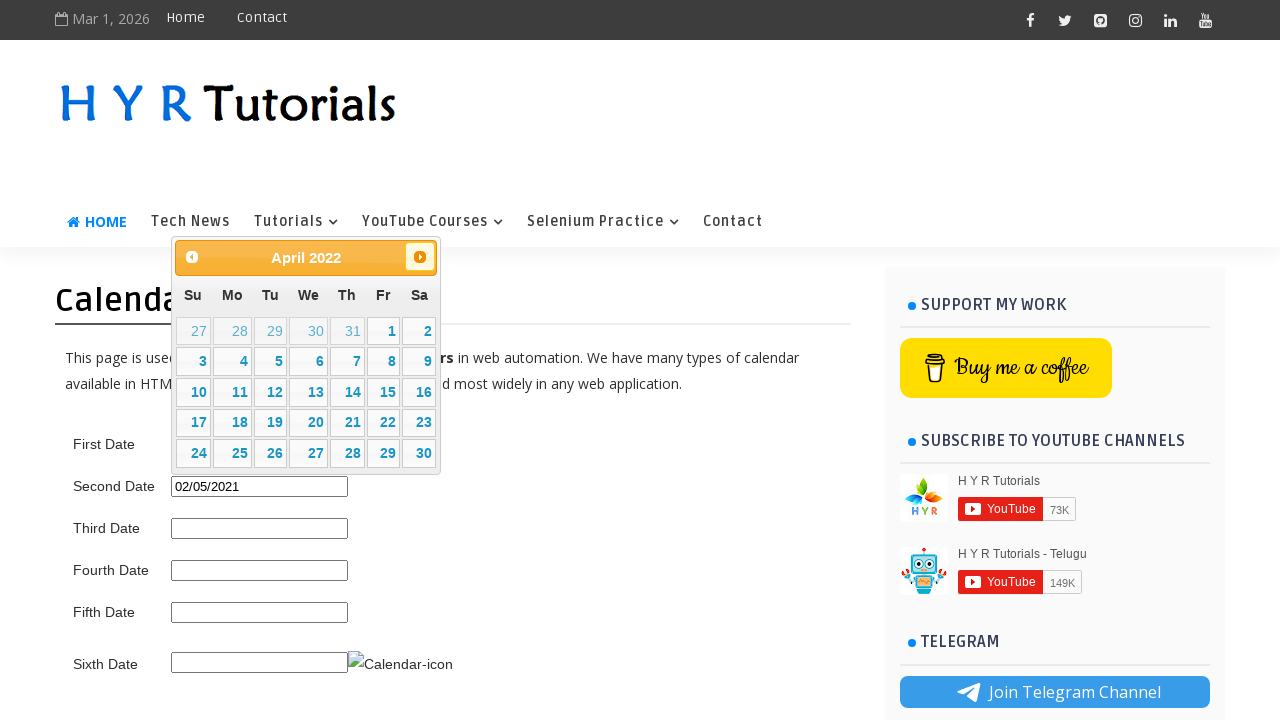

Waited for calendar to update after navigating to next month
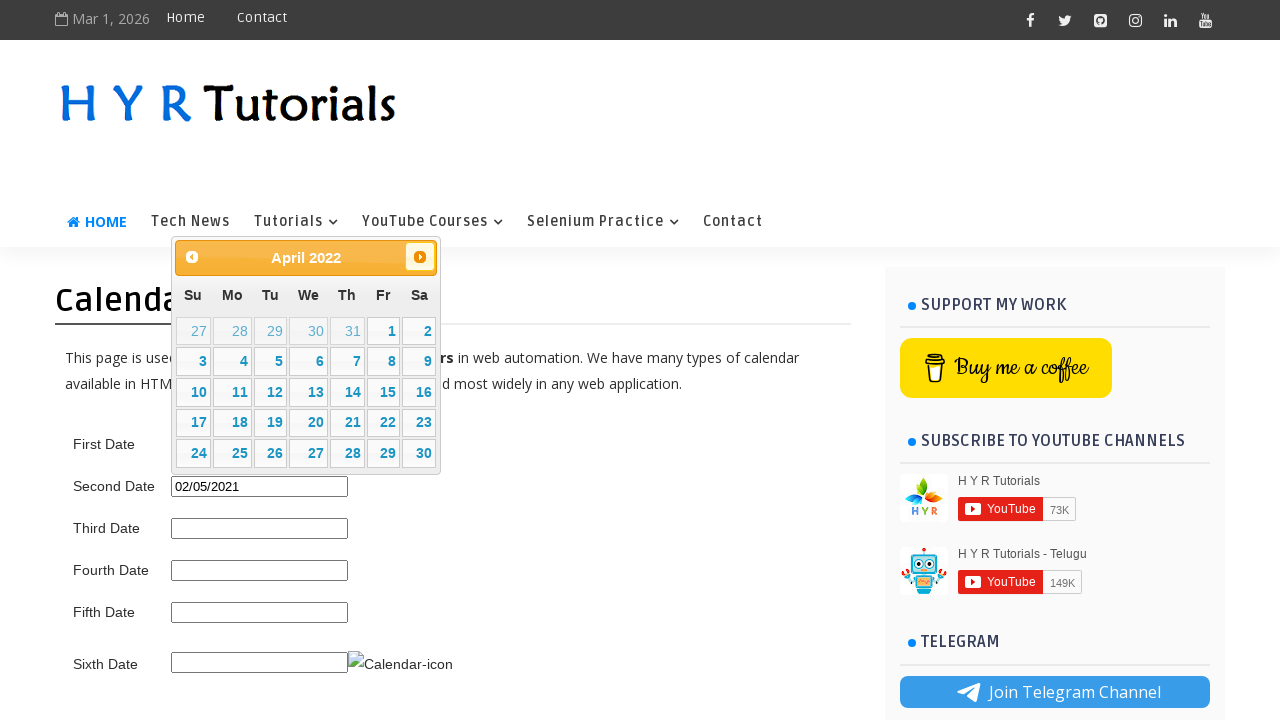

Clicked next month button to navigate forwards at (420, 257) on .ui-datepicker-next
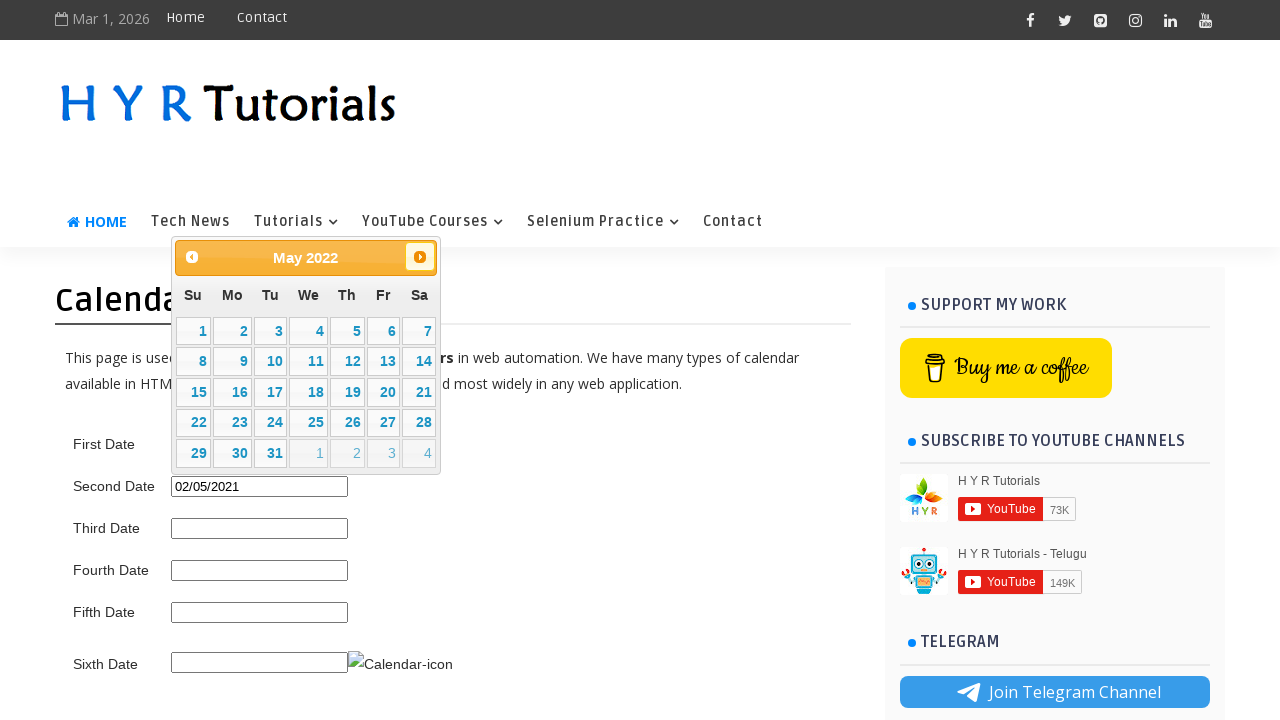

Waited for calendar to update after navigating to next month
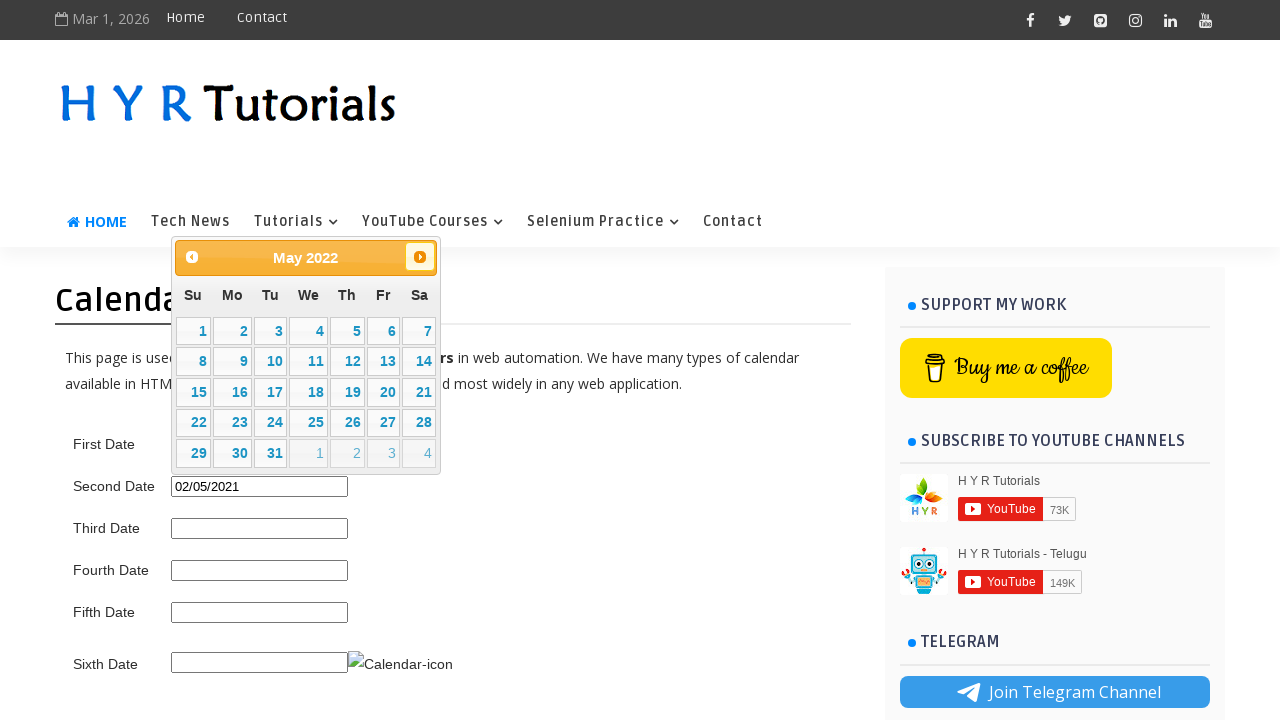

Clicked next month button to navigate forwards at (420, 257) on .ui-datepicker-next
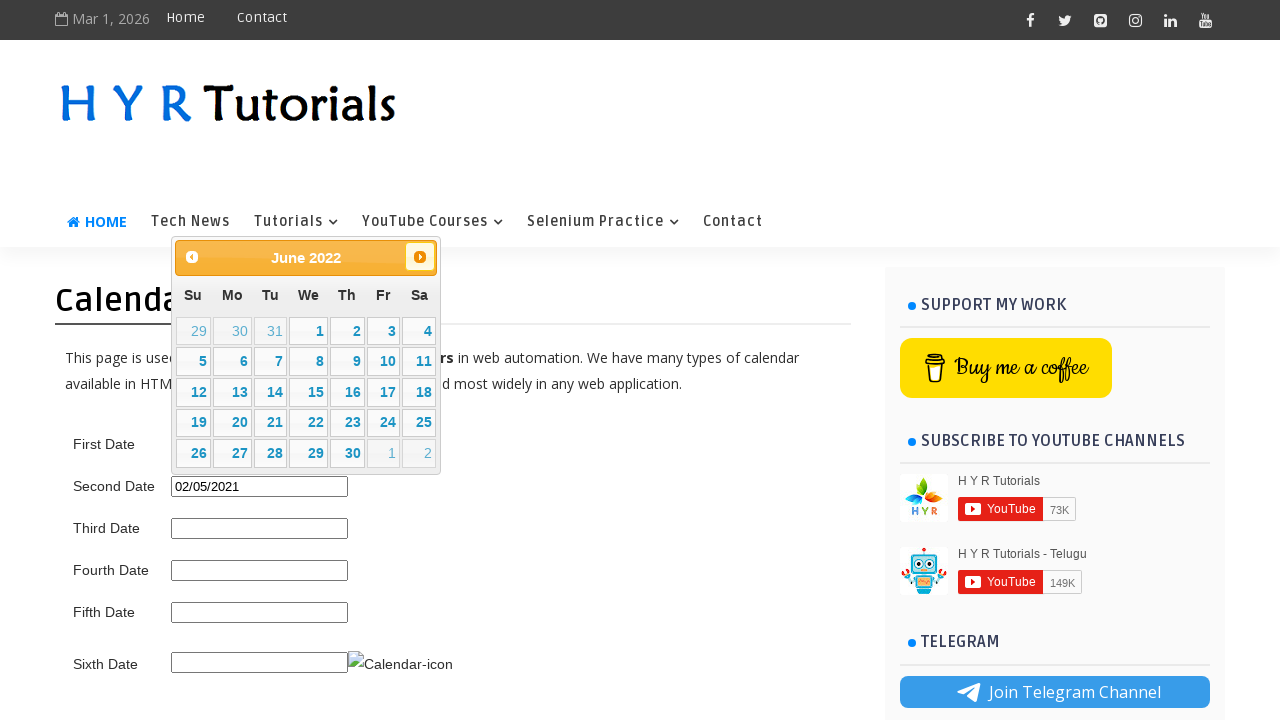

Waited for calendar to update after navigating to next month
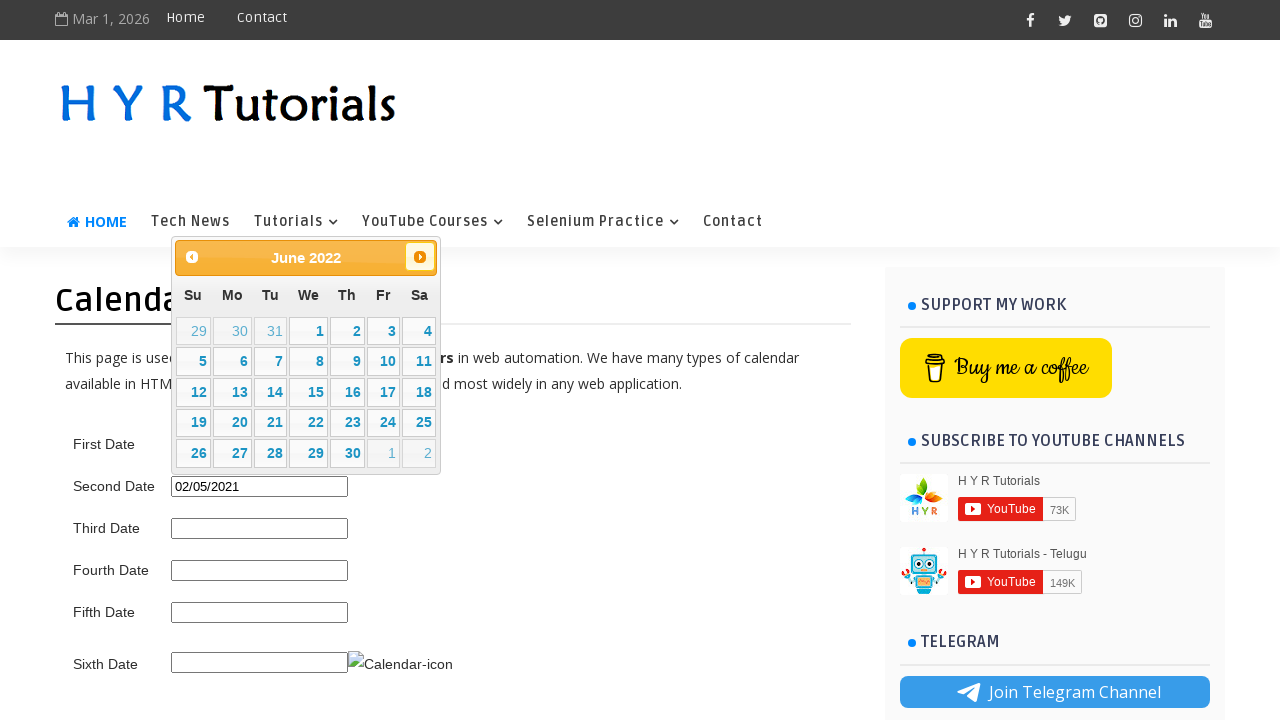

Clicked next month button to navigate forwards at (420, 257) on .ui-datepicker-next
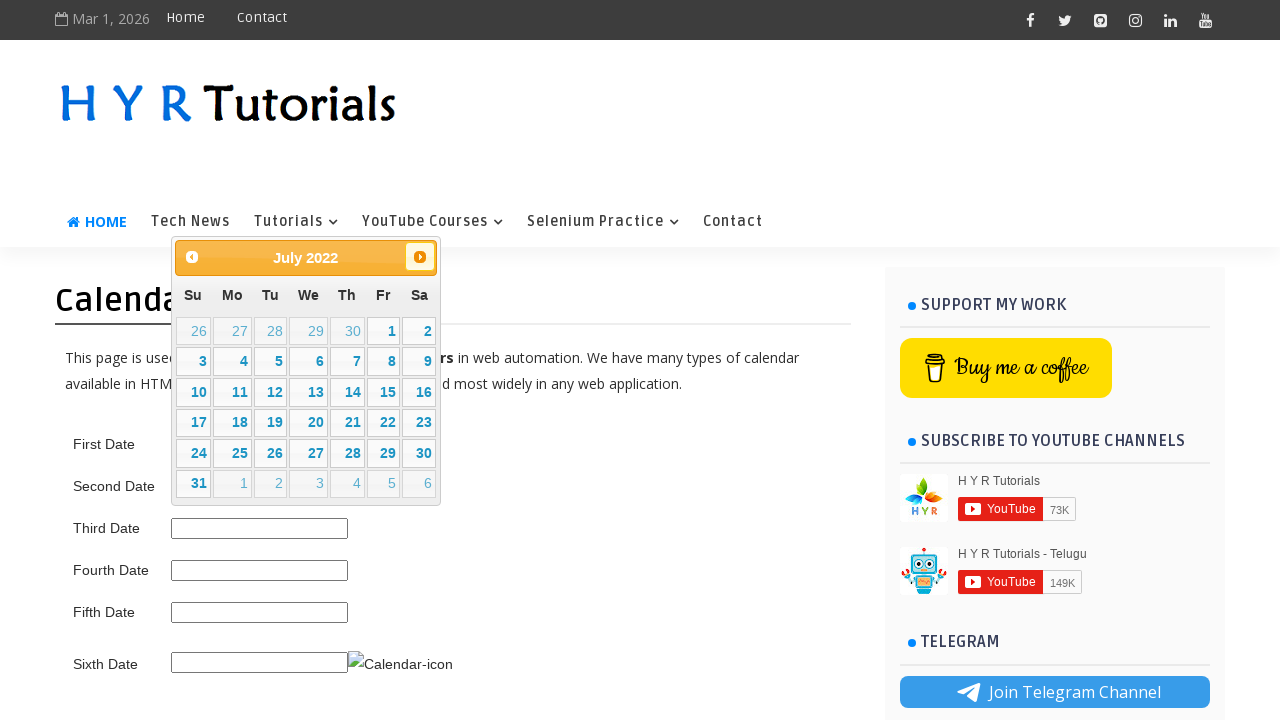

Waited for calendar to update after navigating to next month
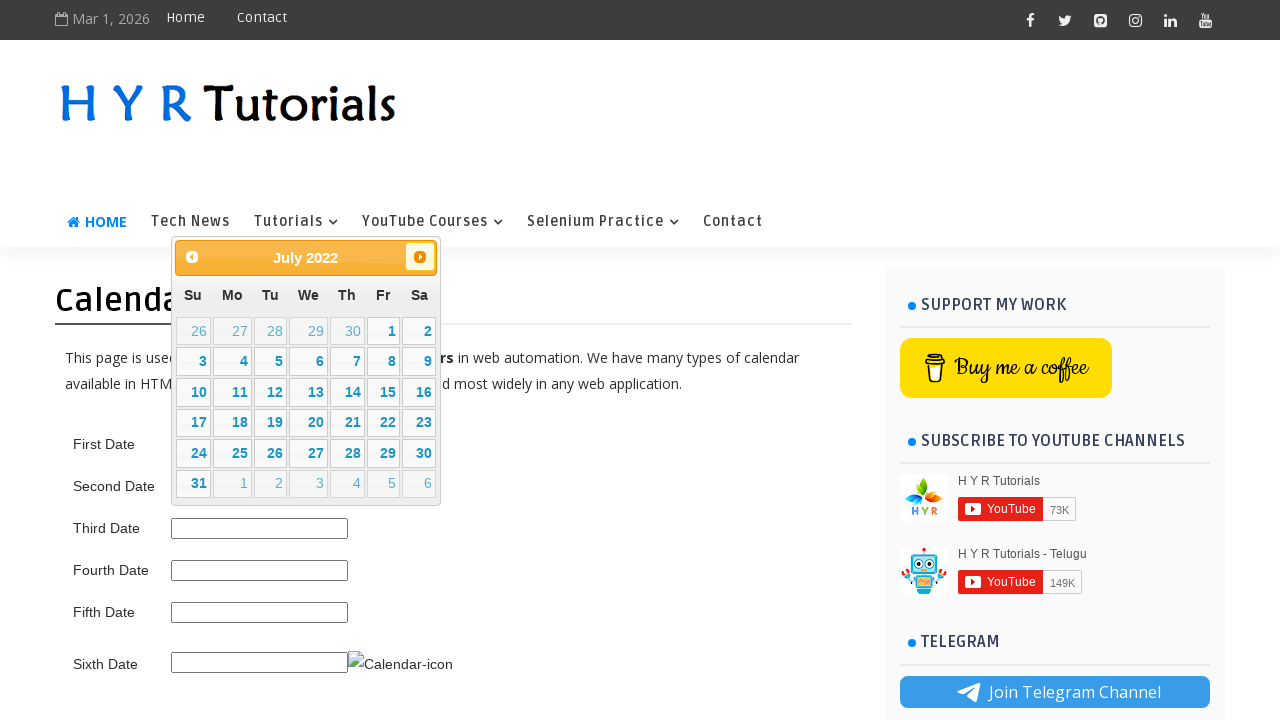

Clicked next month button to navigate forwards at (420, 257) on .ui-datepicker-next
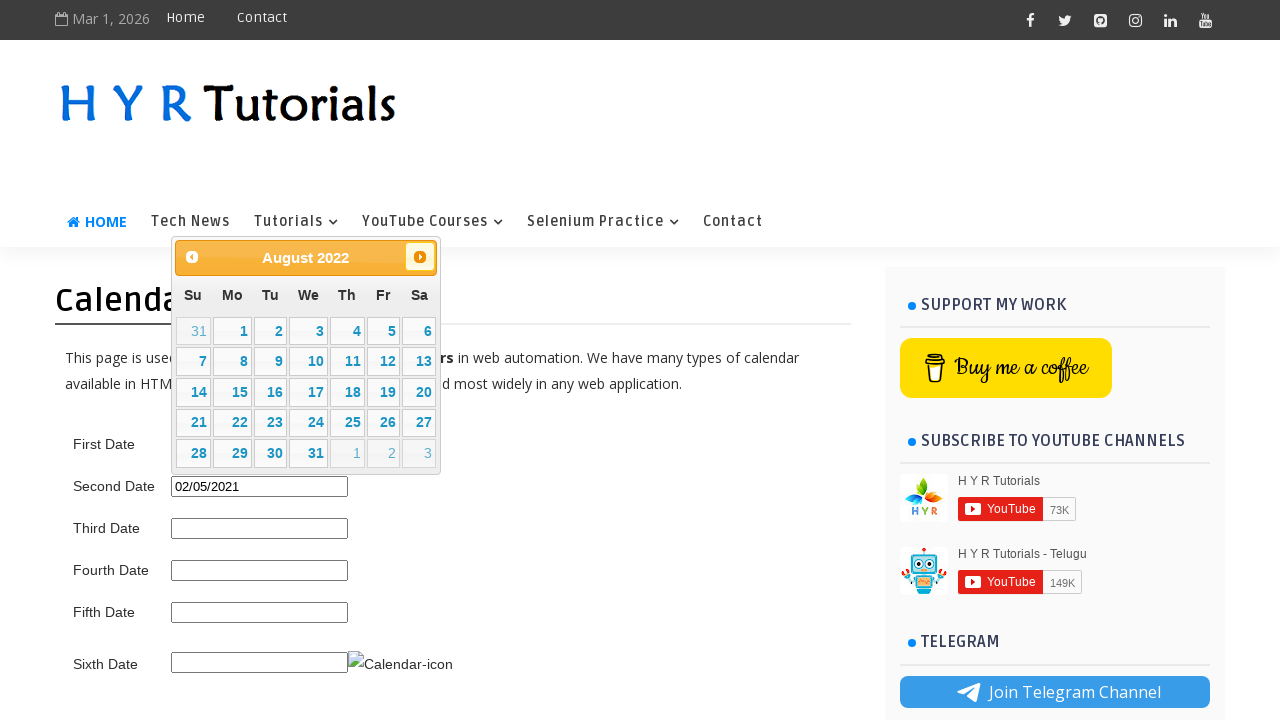

Waited for calendar to update after navigating to next month
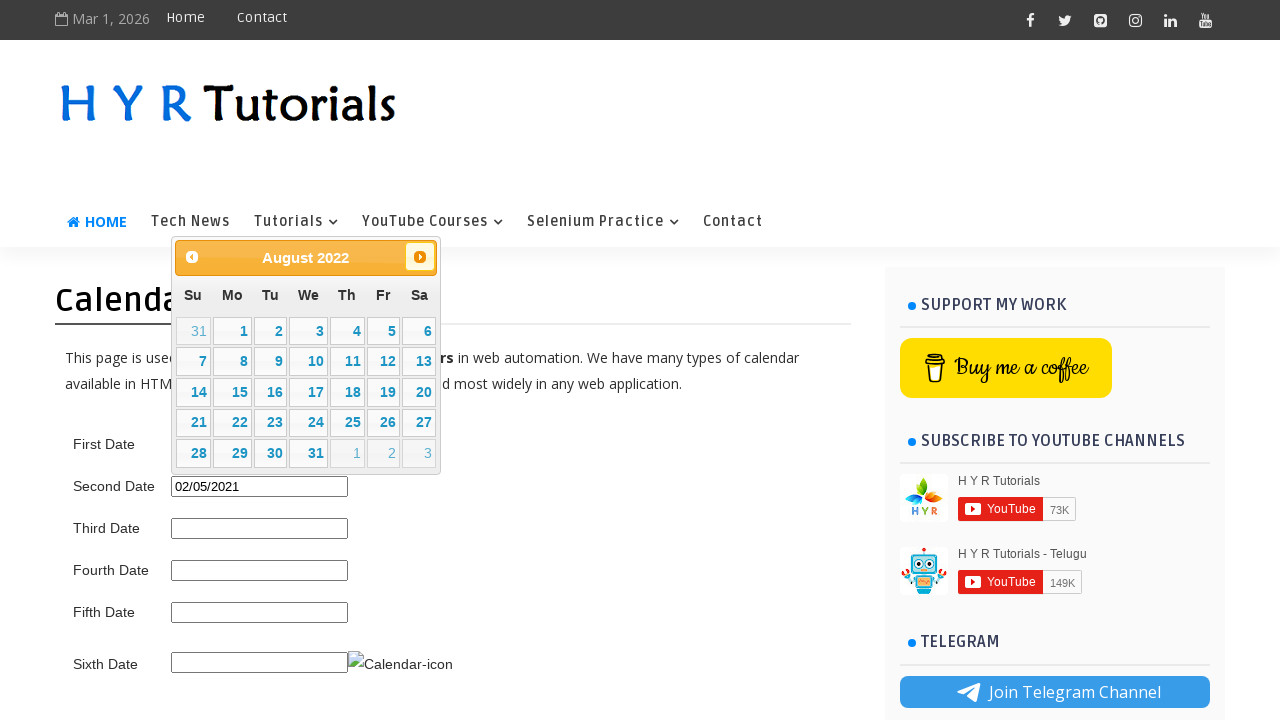

Clicked next month button to navigate forwards at (420, 257) on .ui-datepicker-next
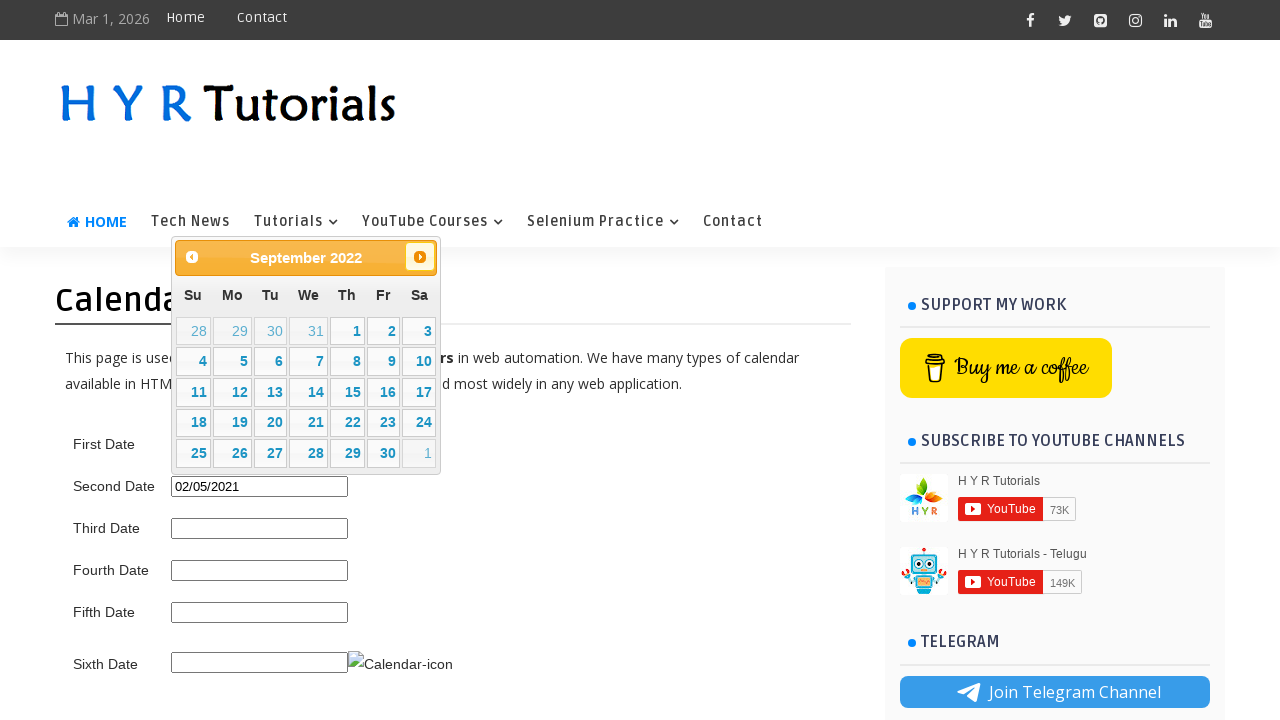

Waited for calendar to update after navigating to next month
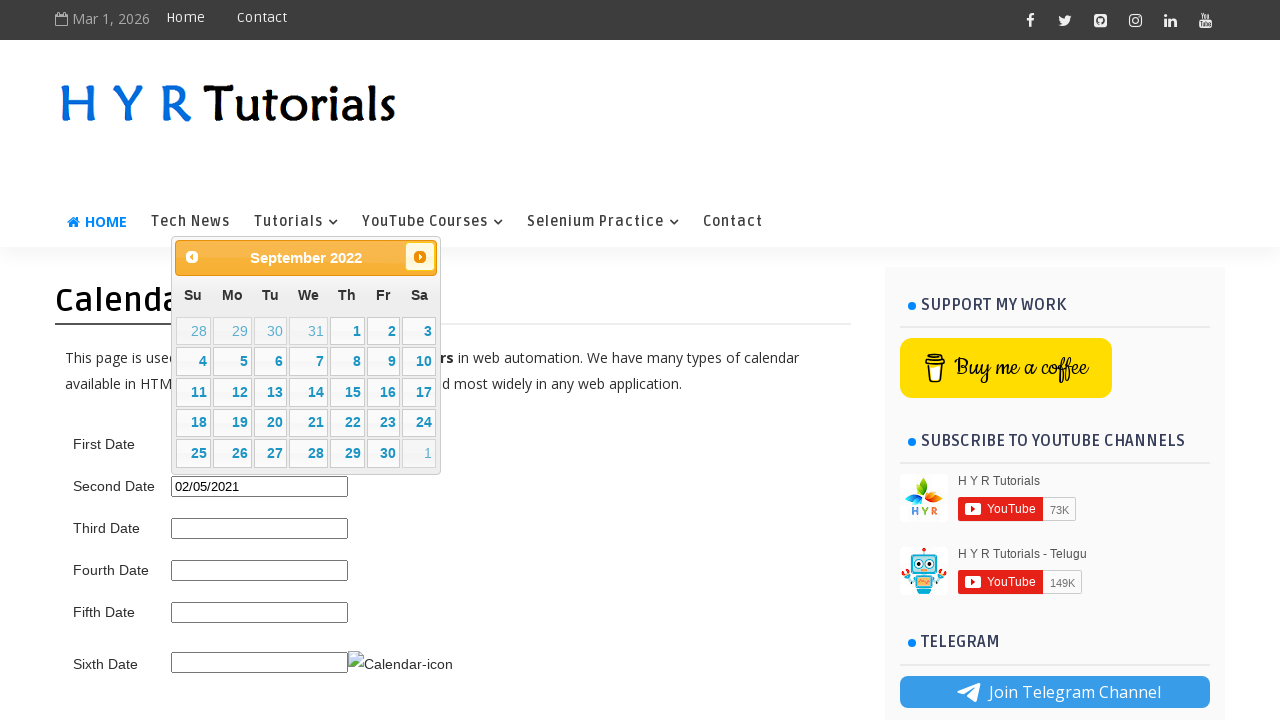

Clicked next month button to navigate forwards at (420, 257) on .ui-datepicker-next
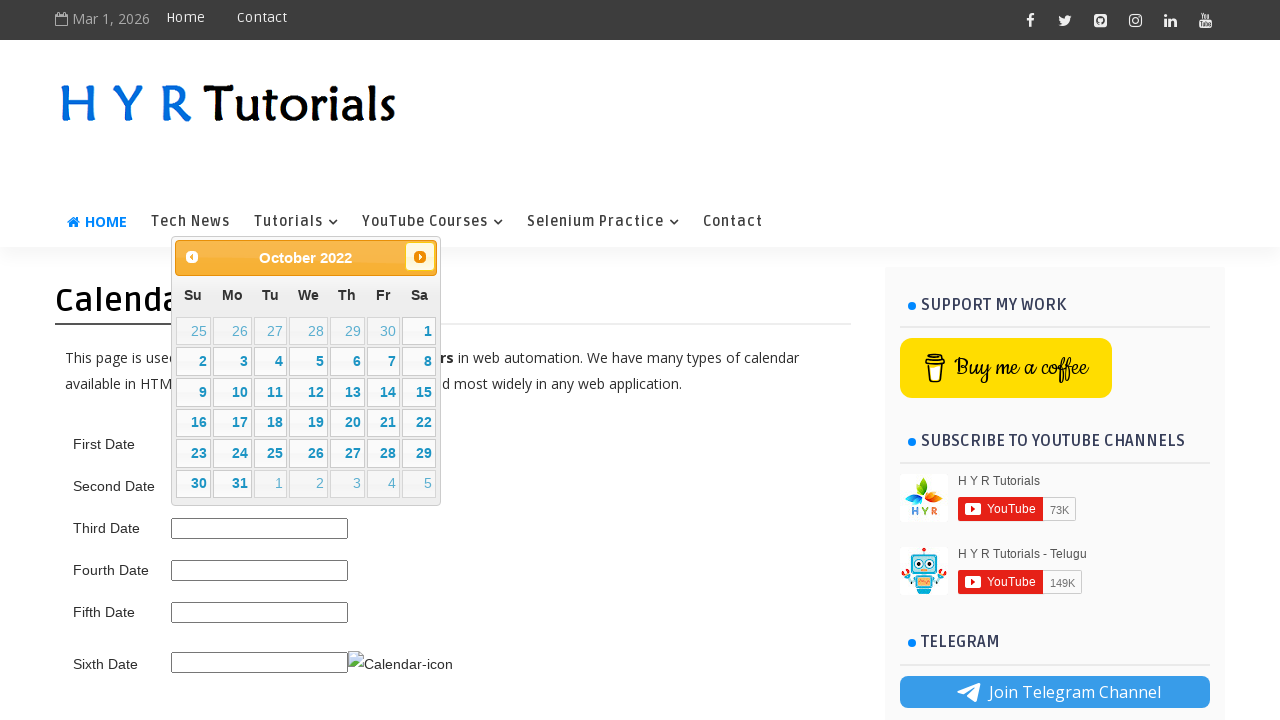

Waited for calendar to update after navigating to next month
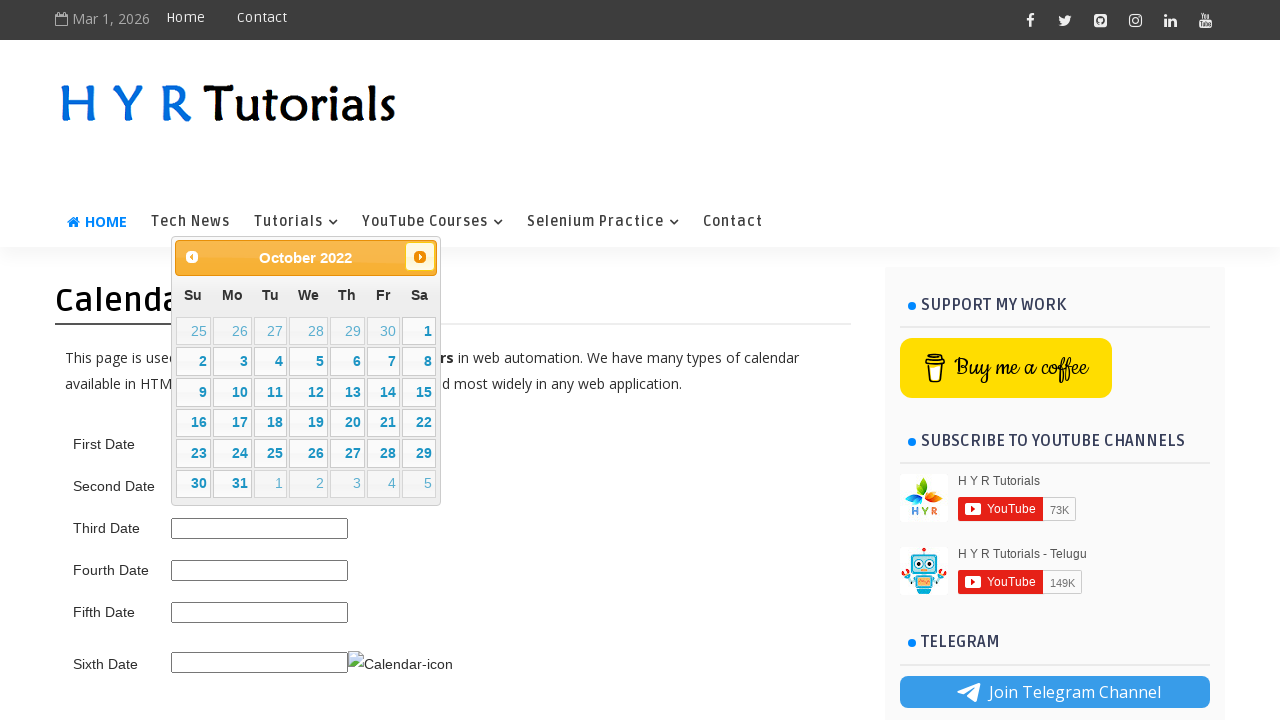

Clicked next month button to navigate forwards at (420, 257) on .ui-datepicker-next
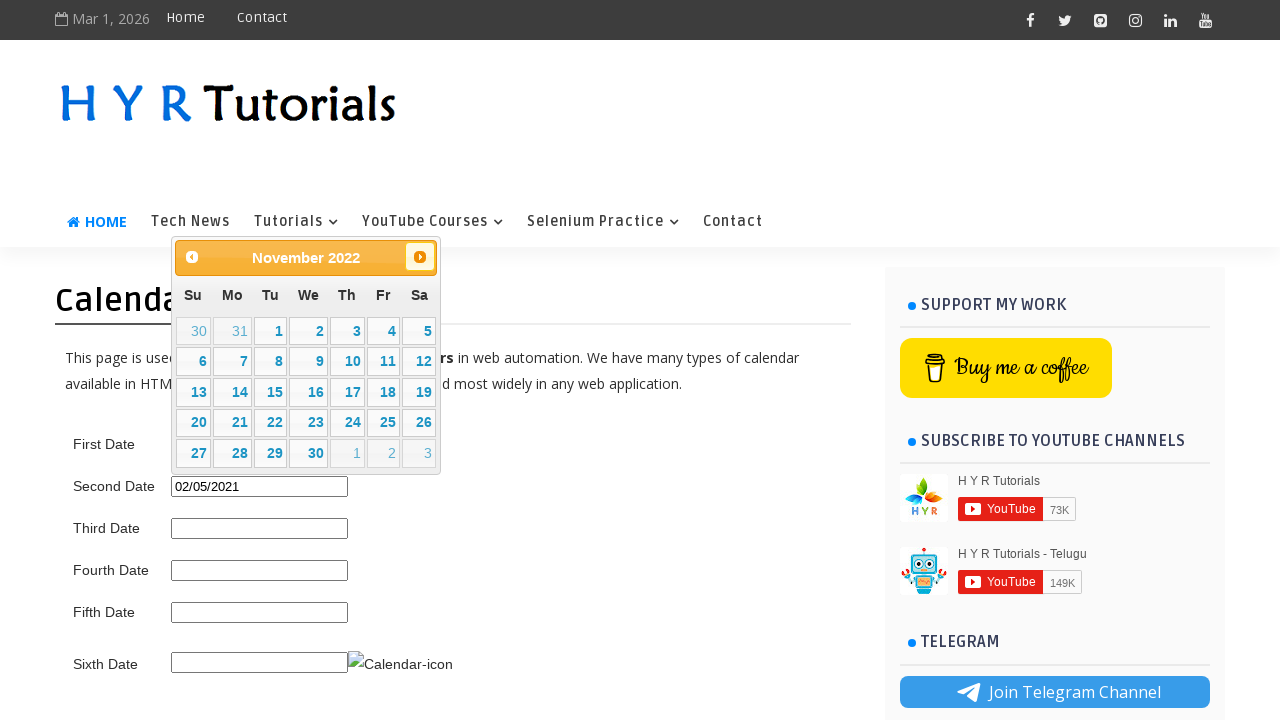

Waited for calendar to update after navigating to next month
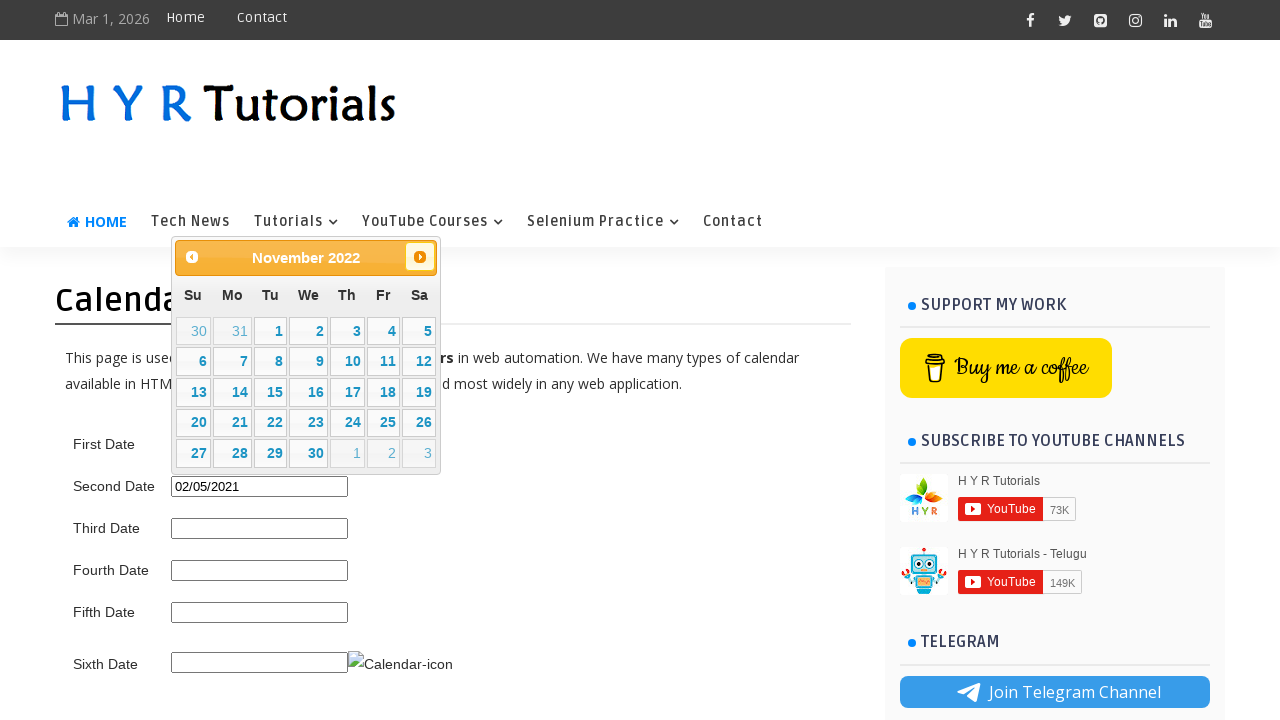

Clicked next month button to navigate forwards at (420, 257) on .ui-datepicker-next
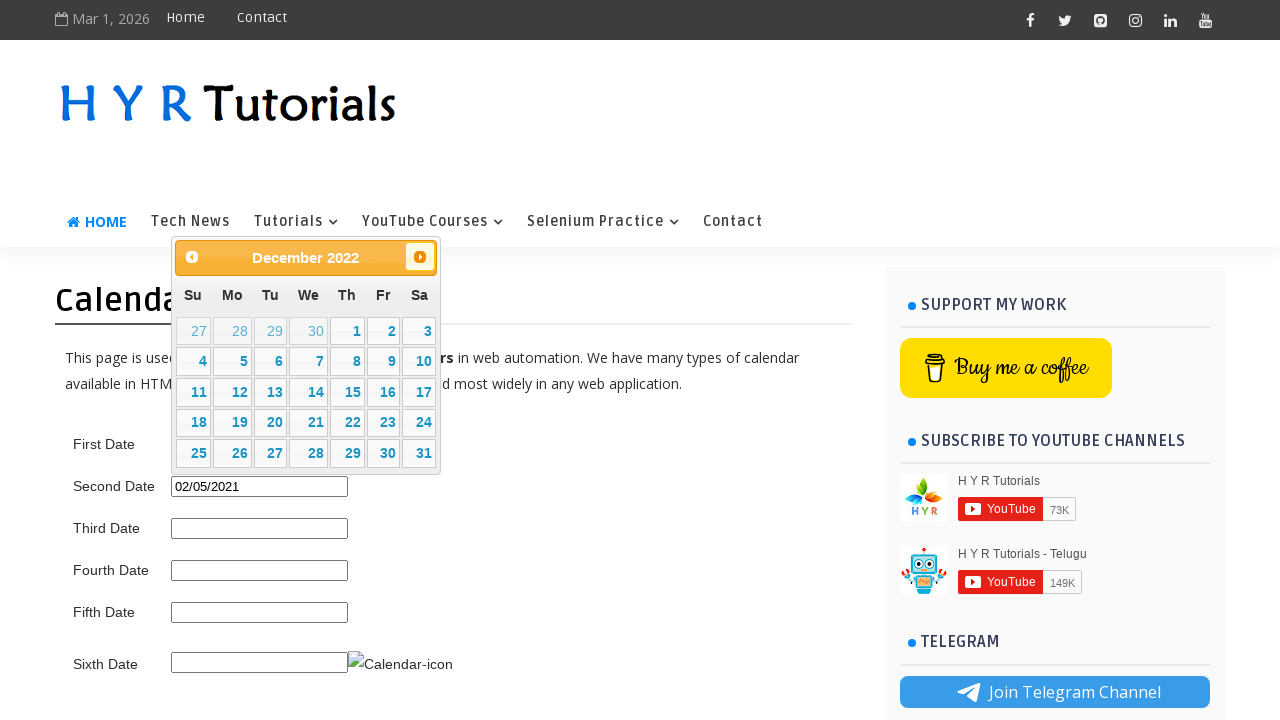

Waited for calendar to update after navigating to next month
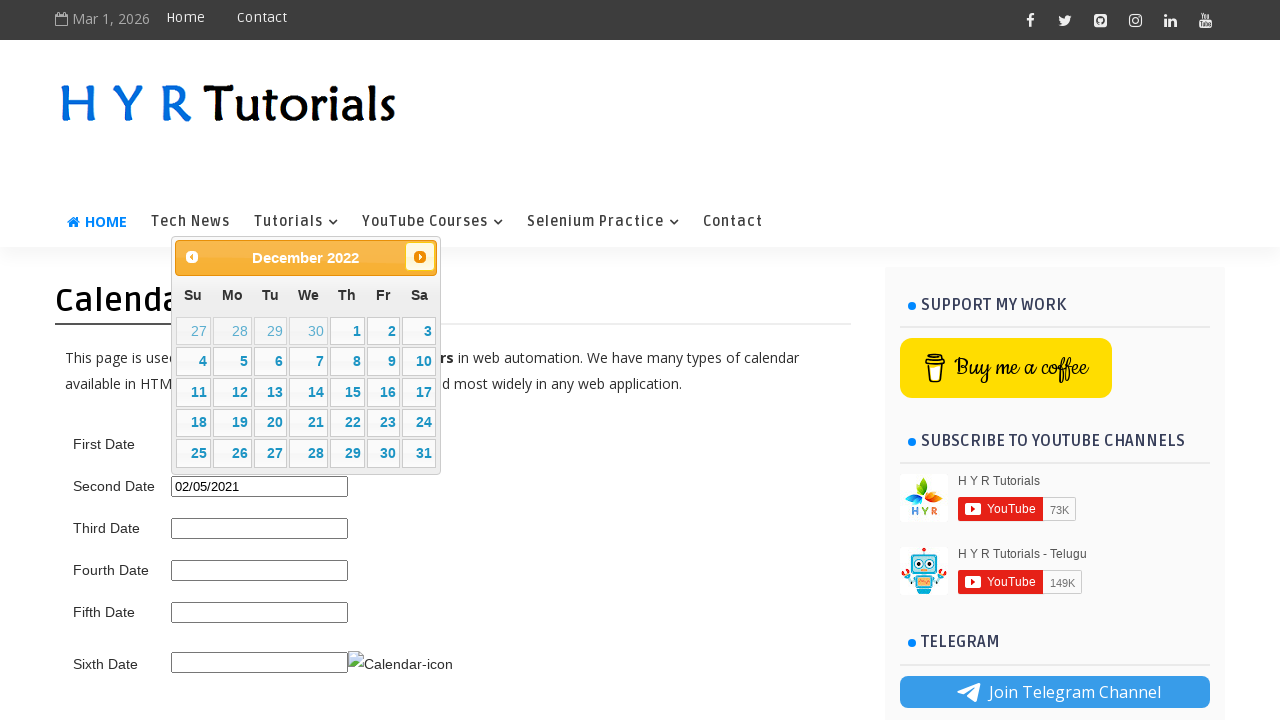

Clicked next month button to navigate forwards at (420, 257) on .ui-datepicker-next
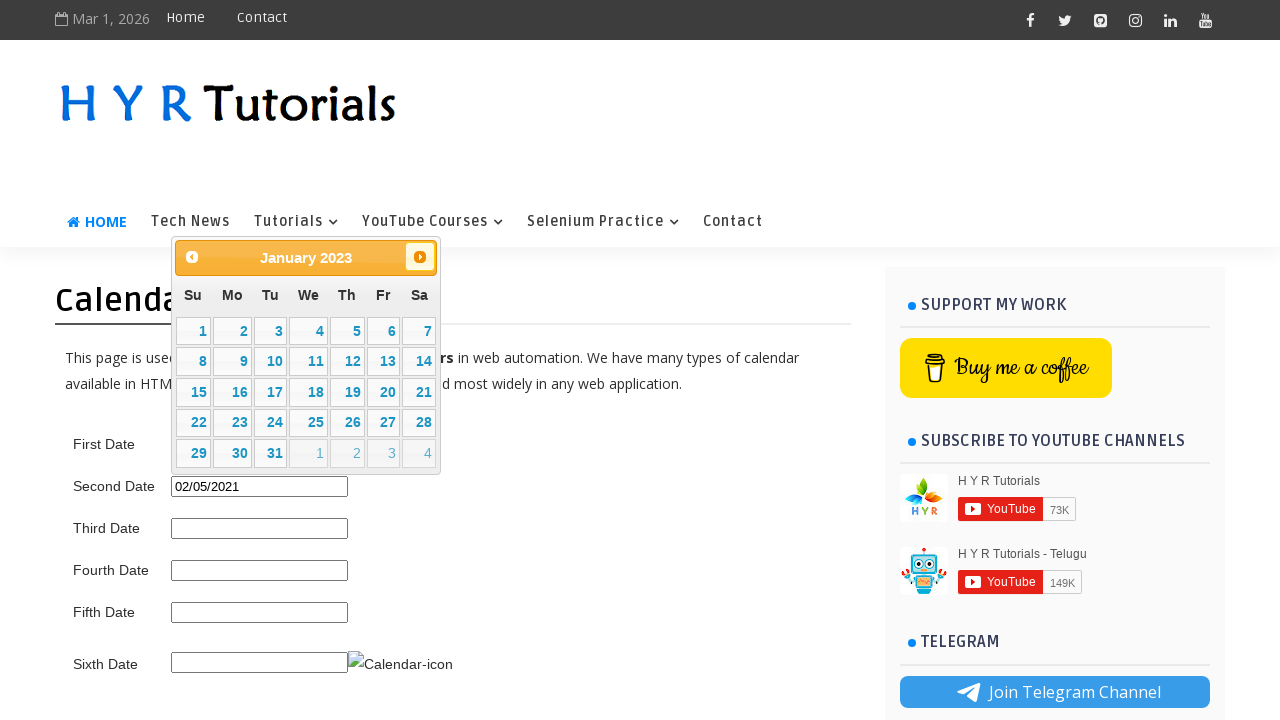

Waited for calendar to update after navigating to next month
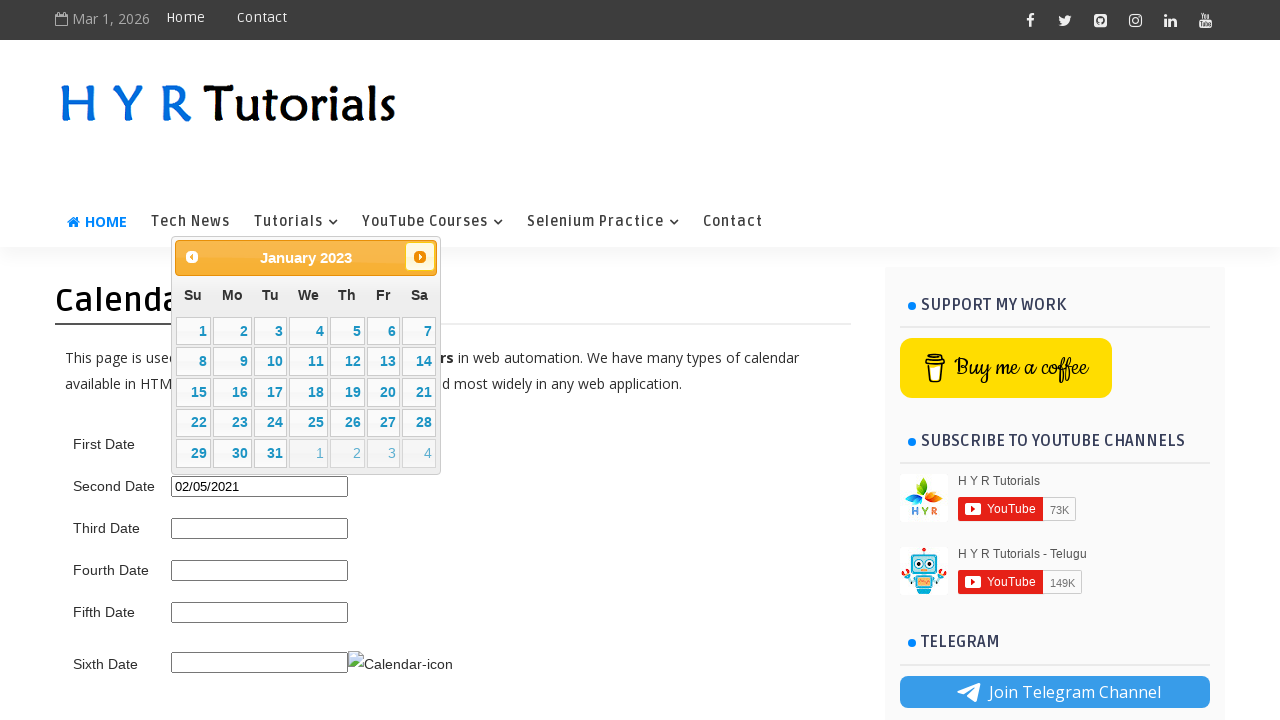

Clicked next month button to navigate forwards at (420, 257) on .ui-datepicker-next
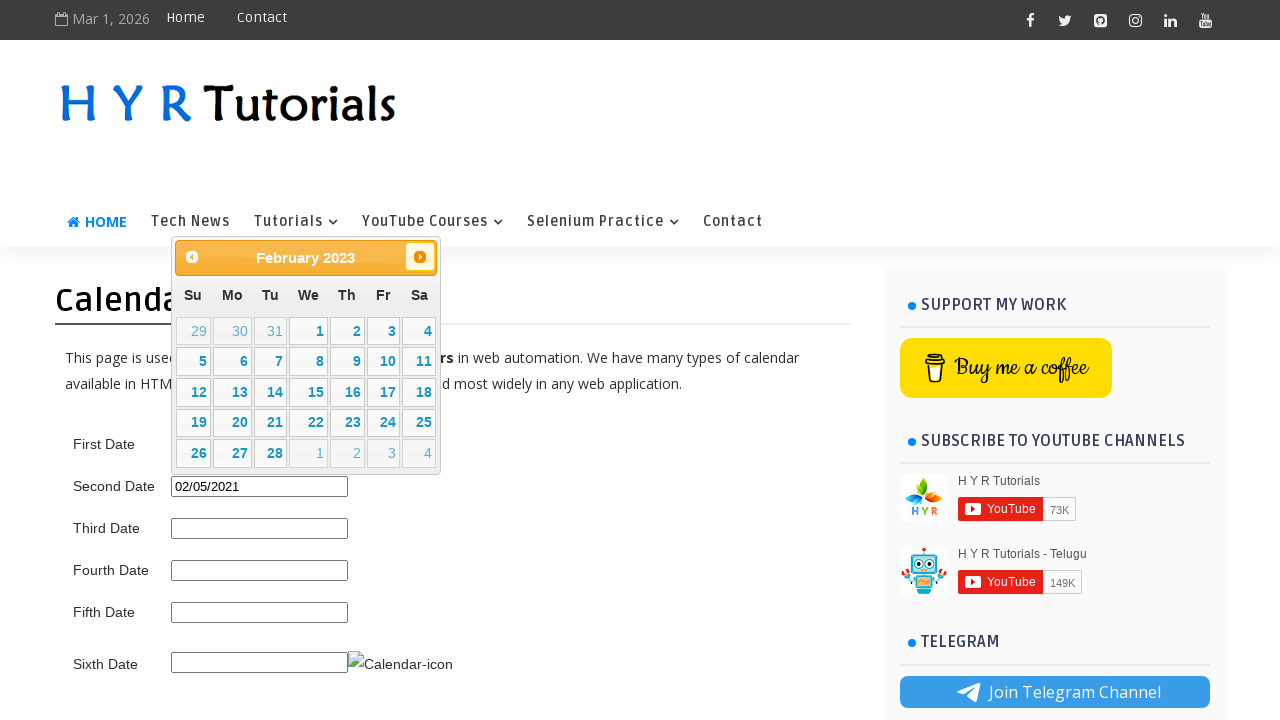

Waited for calendar to update after navigating to next month
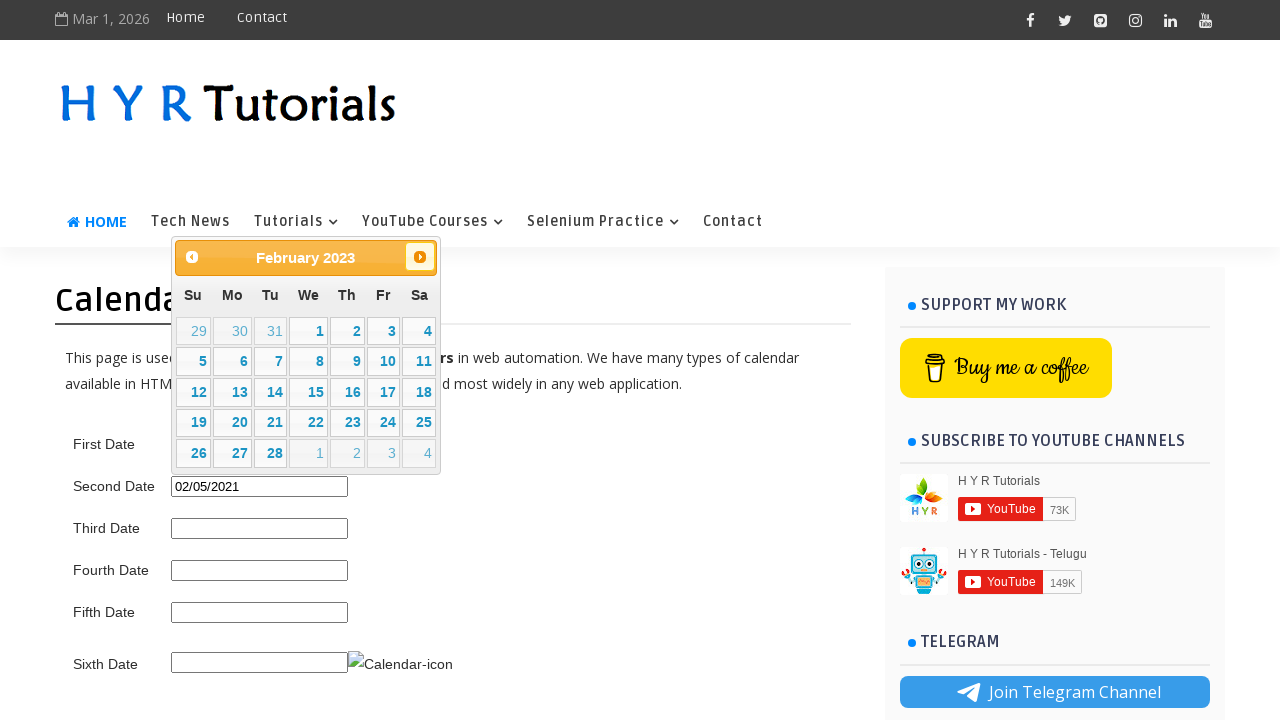

Clicked next month button to navigate forwards at (420, 257) on .ui-datepicker-next
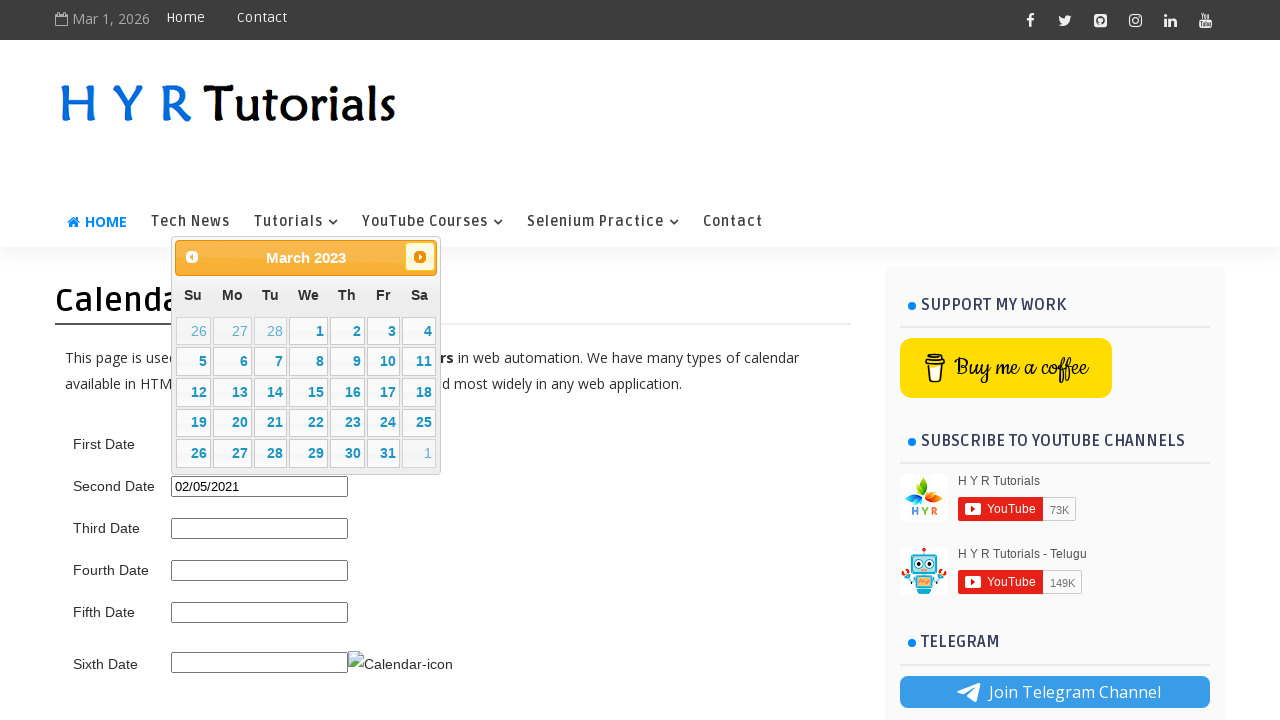

Waited for calendar to update after navigating to next month
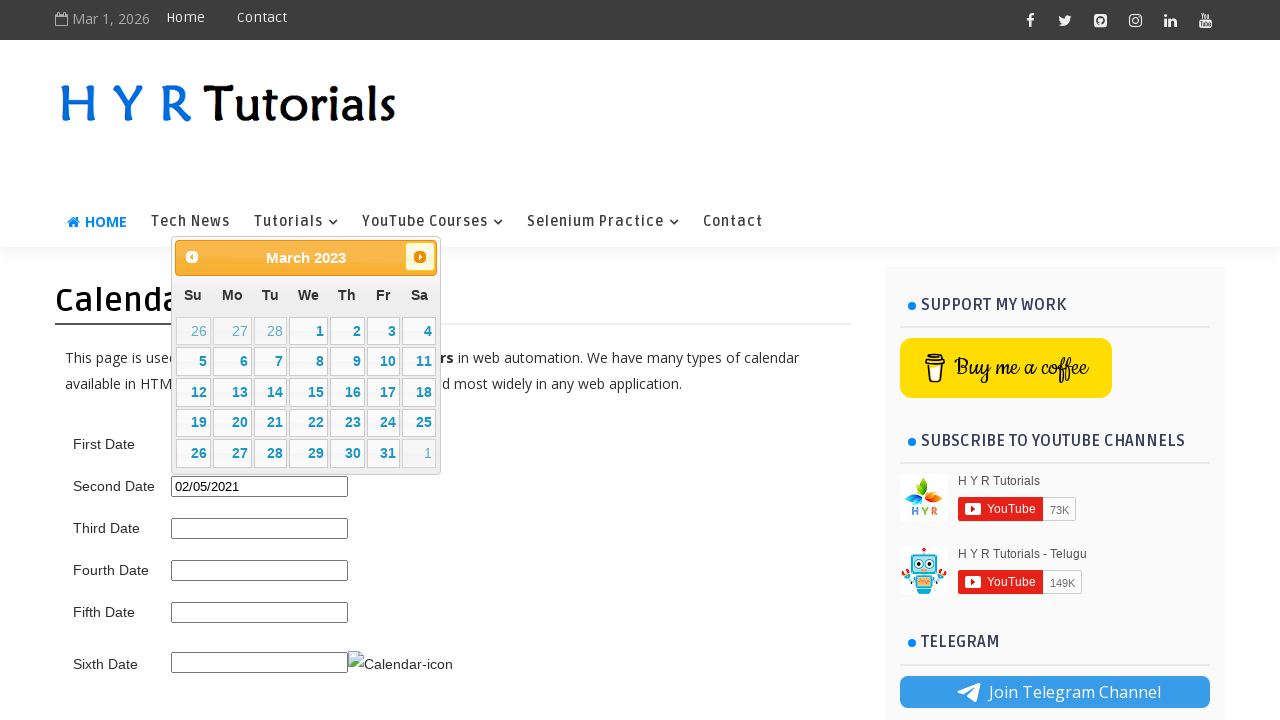

Clicked day 15 in the calendar at (309, 392) on //table[@class='ui-datepicker-calendar']//td[not(contains(@class,'ui-datepicker-
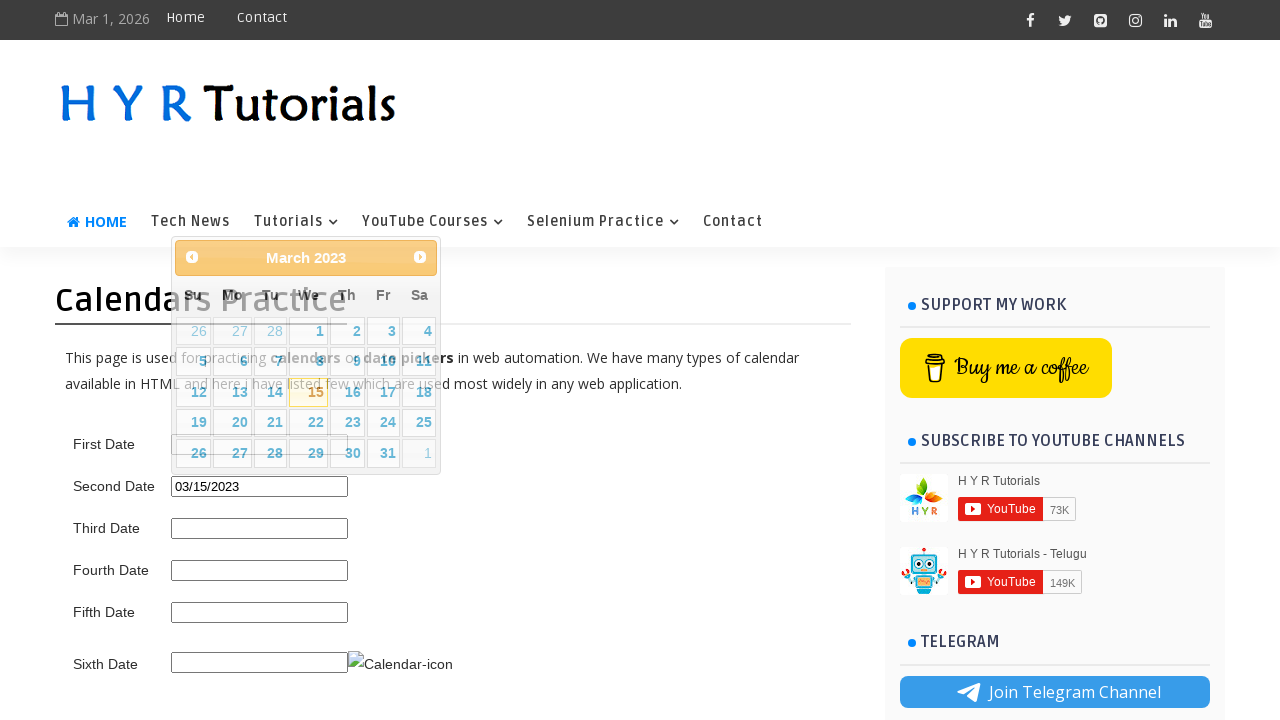

Selected March 15, 2023 from the calendar
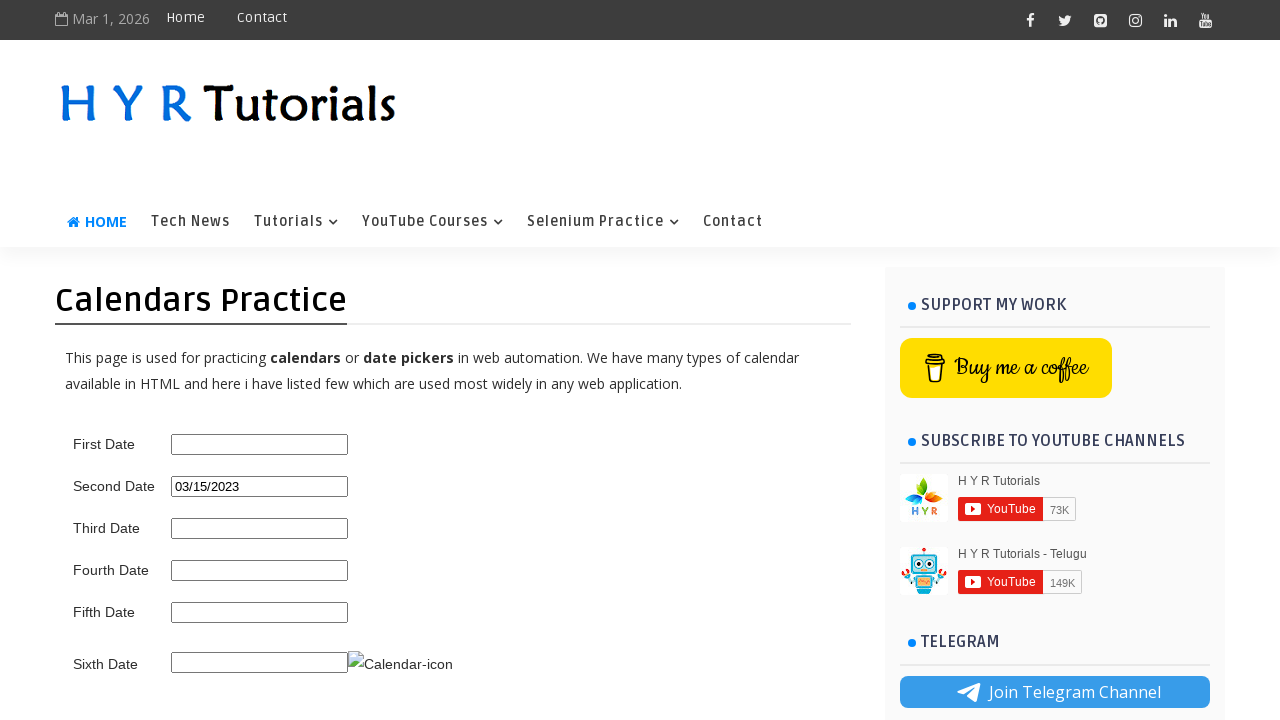

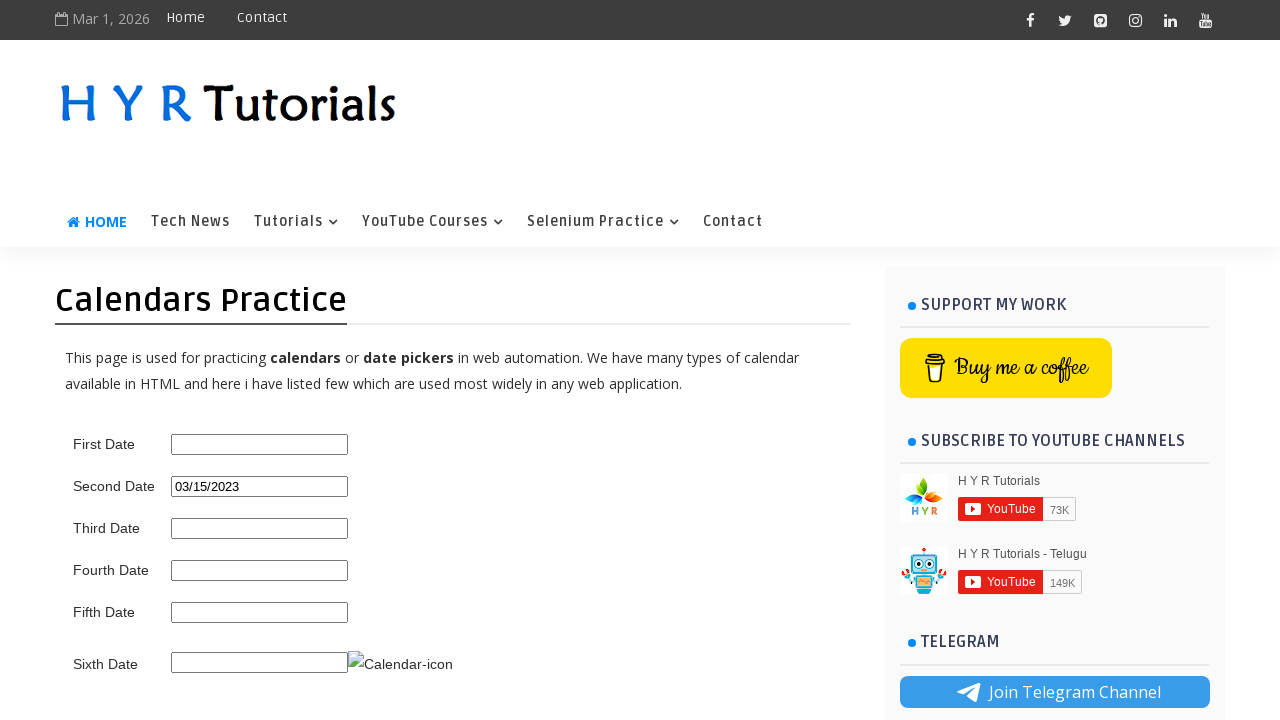